Finds all links on the webpage and retrieves their text content

Starting URL: http://herkul.org/

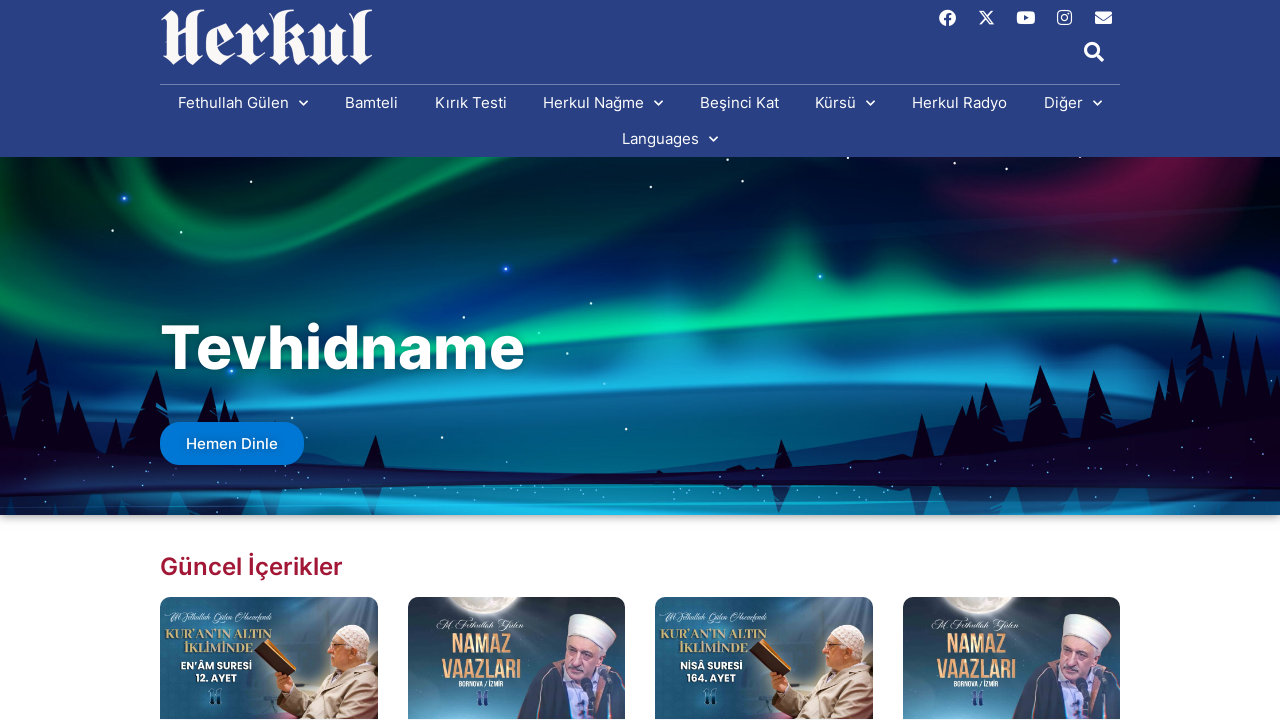

Navigated to http://herkul.org/
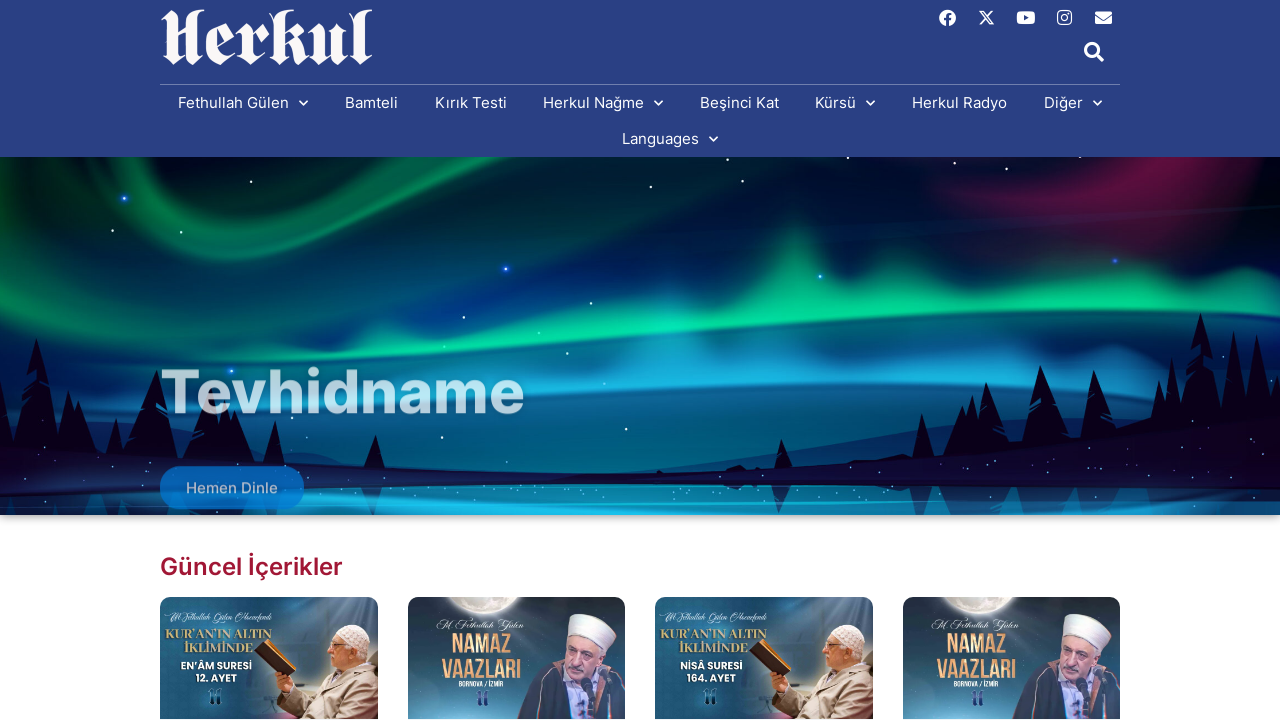

Found 252 links on the webpage
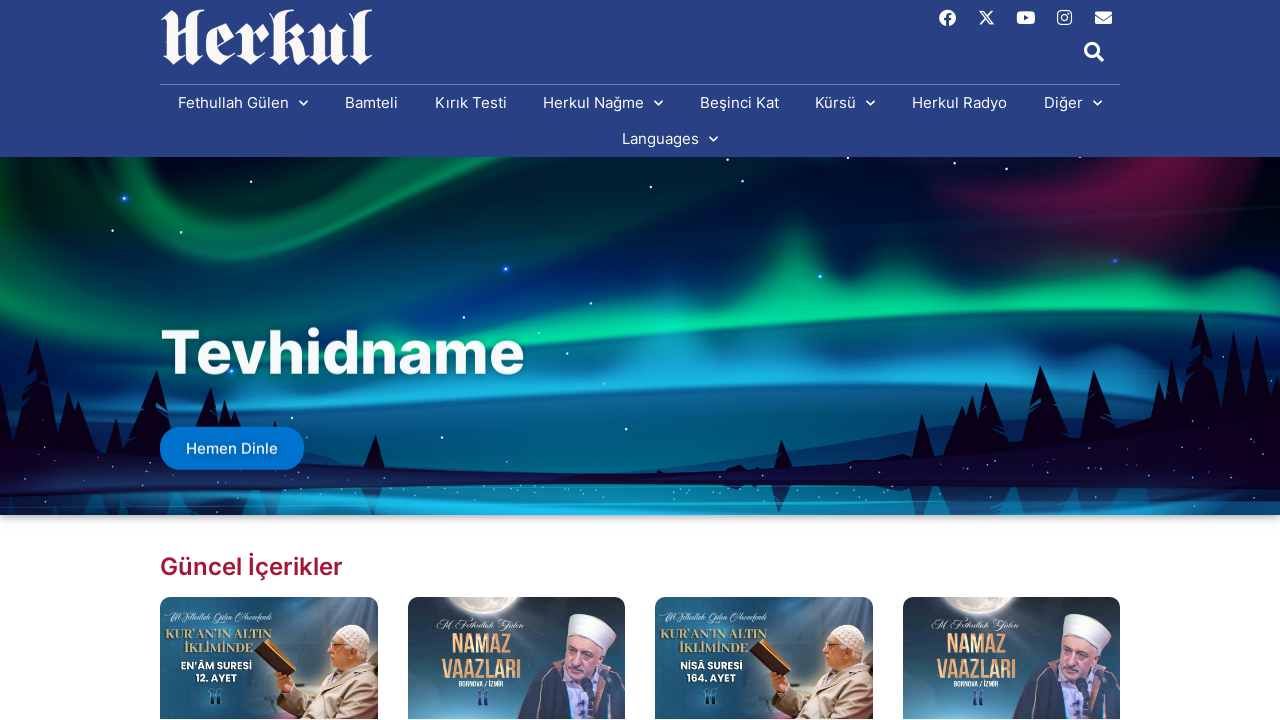

Retrieved text content from link: Skip to content
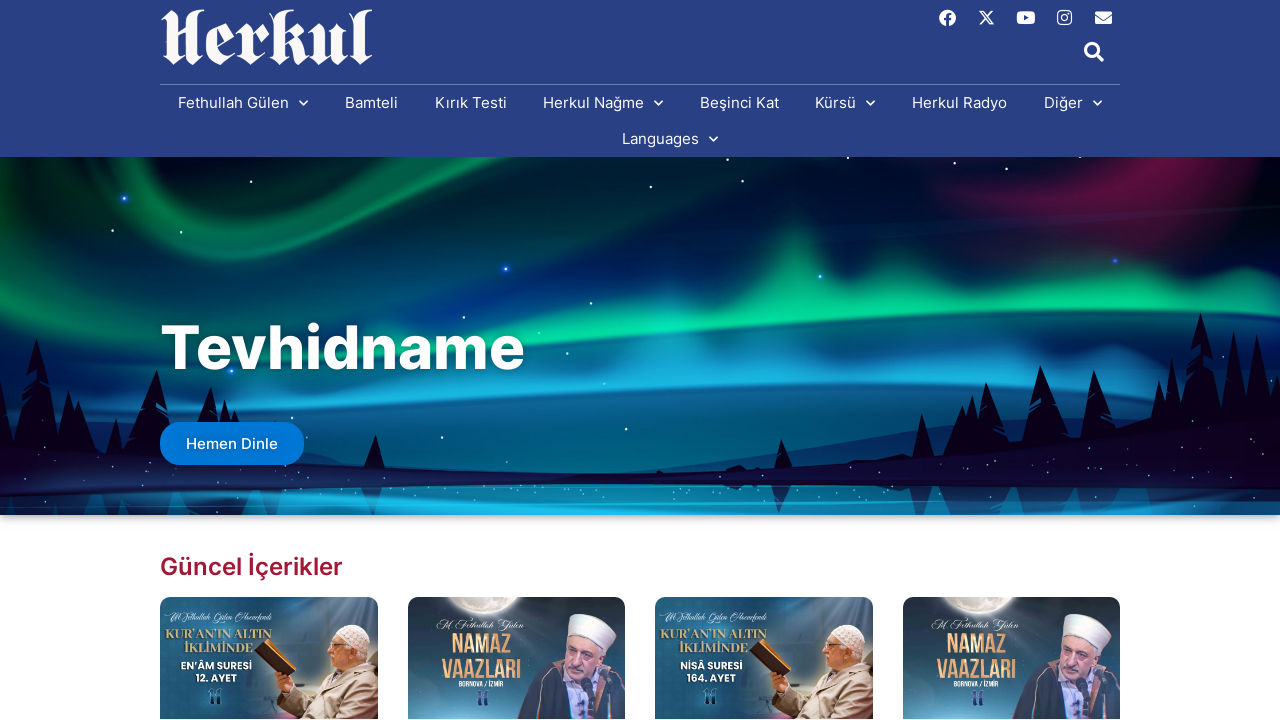

Retrieved text content from link: 
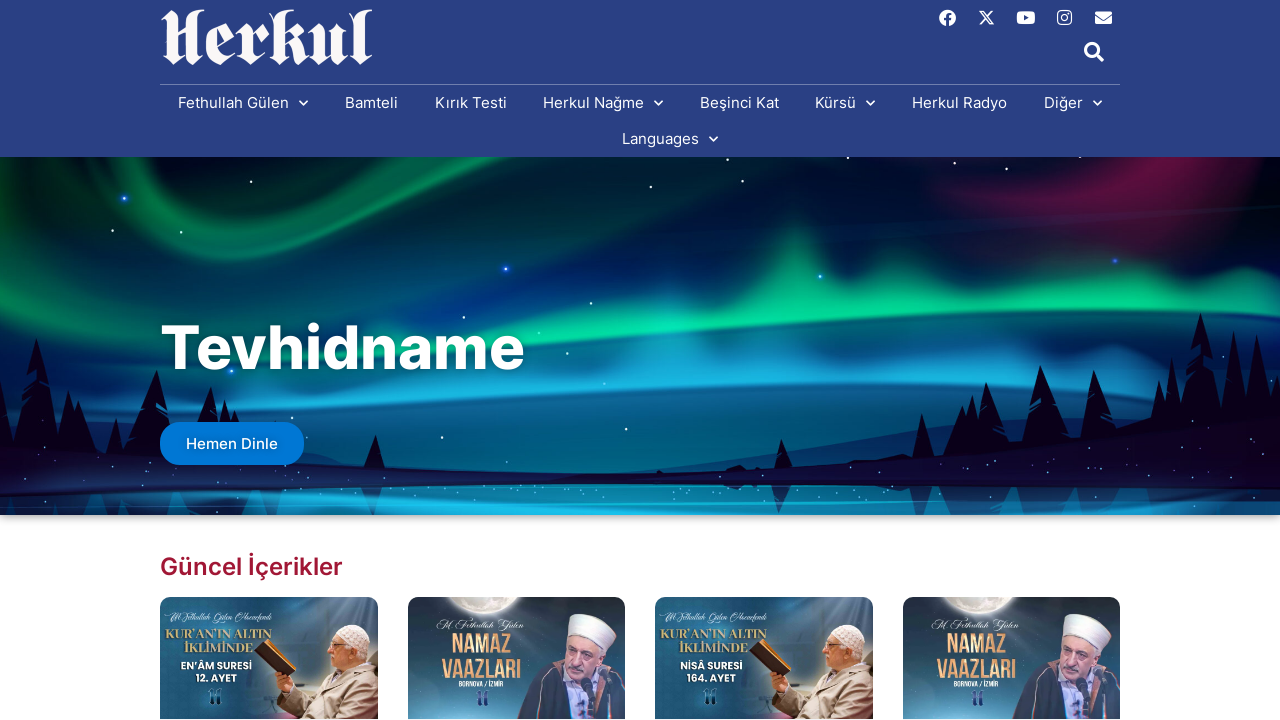

Retrieved text content from link: Facebook
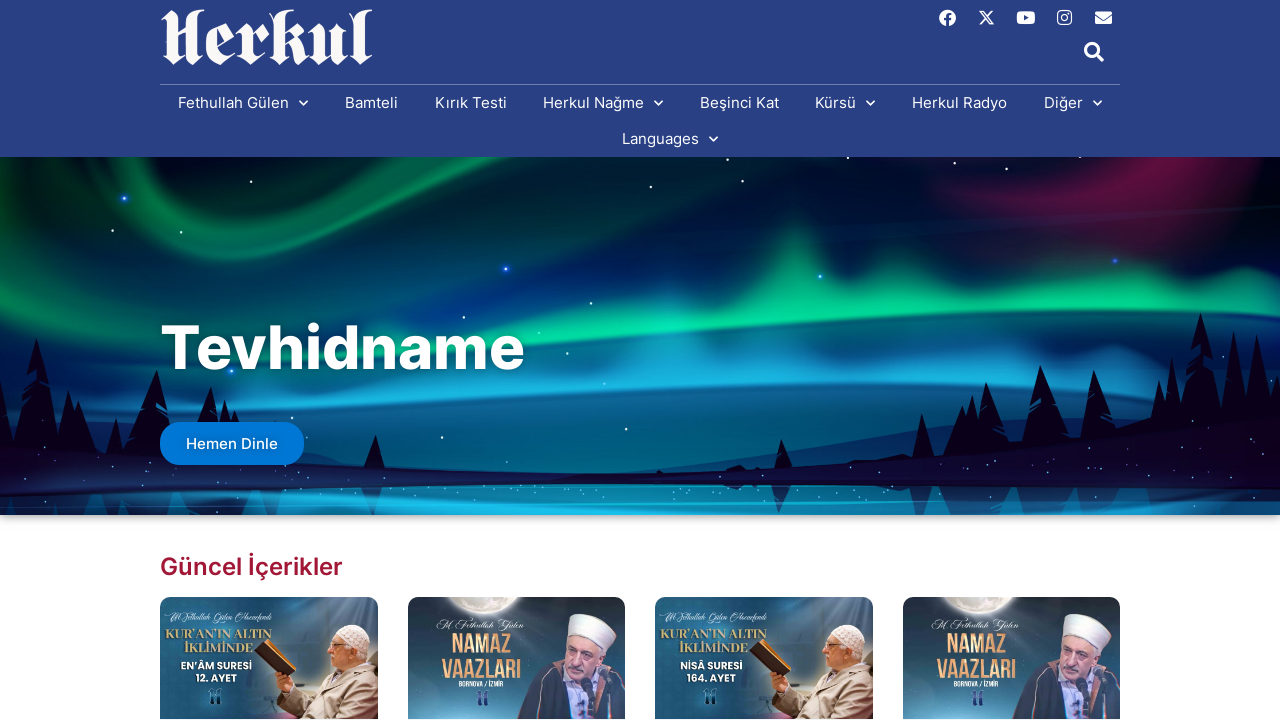

Retrieved text content from link: X-twitter
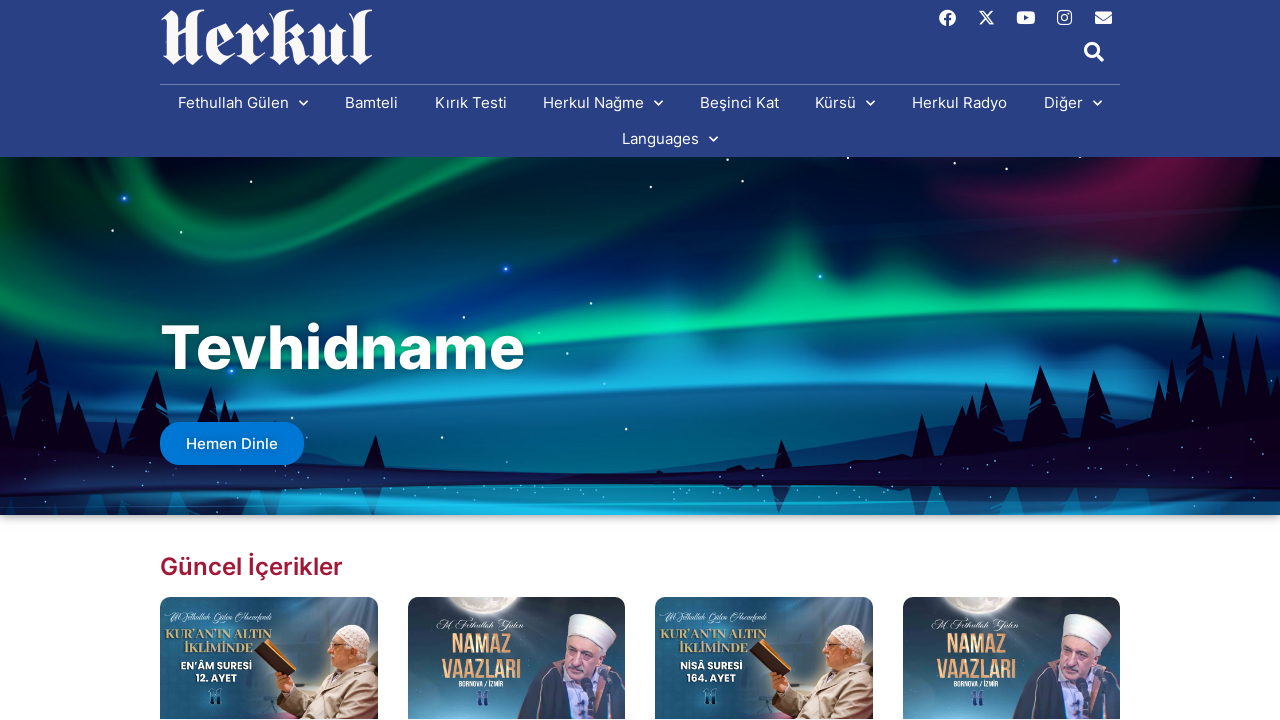

Retrieved text content from link: Youtube
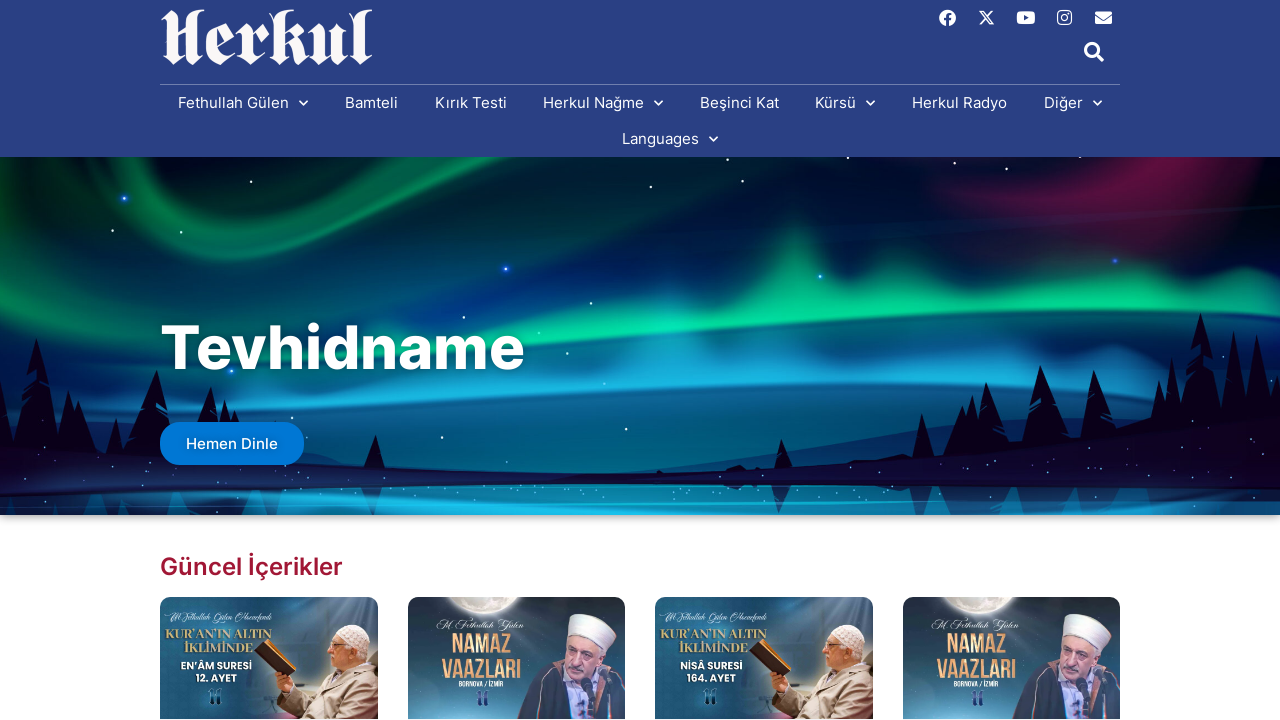

Retrieved text content from link: Instagram
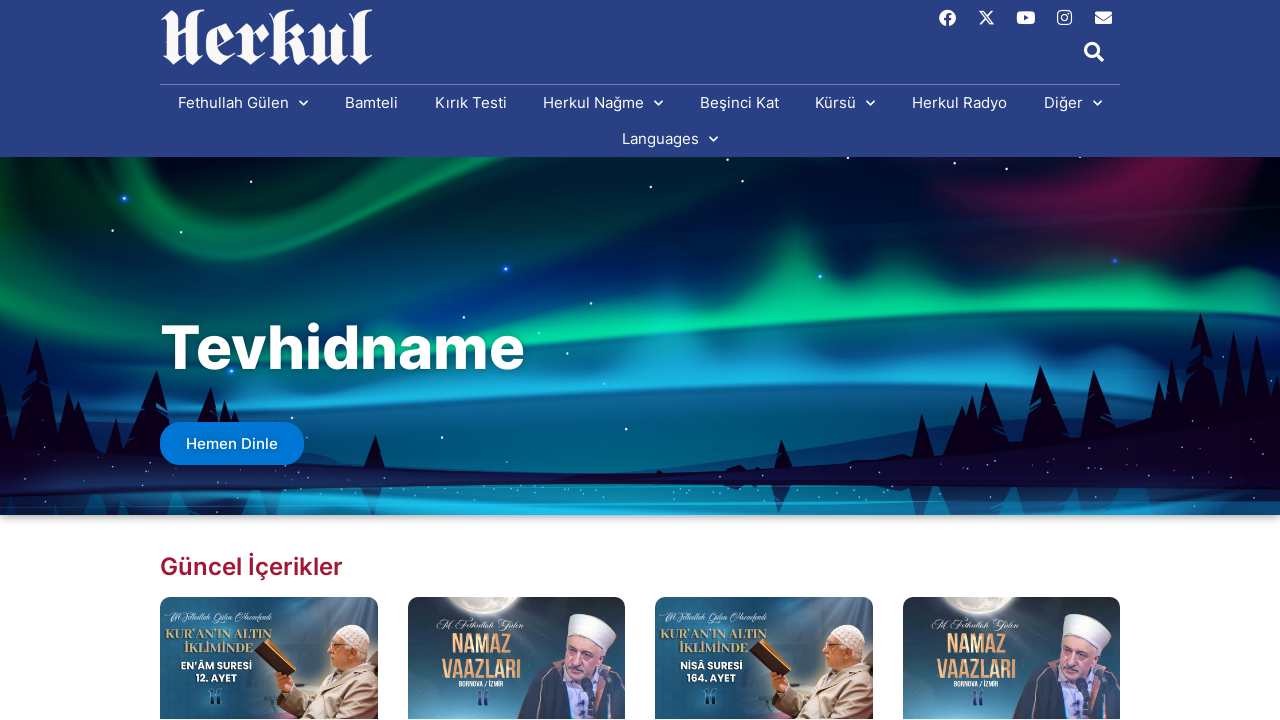

Retrieved text content from link: Envelope
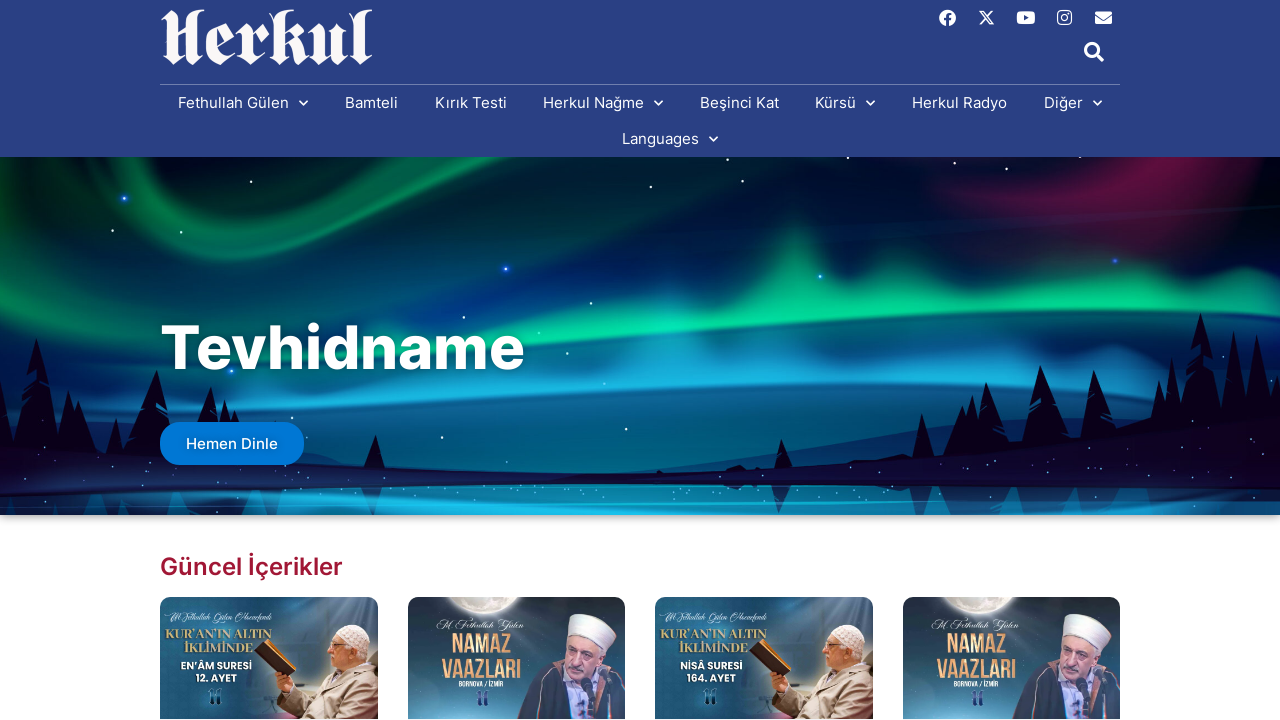

Retrieved text content from link: Fethullah Gülen
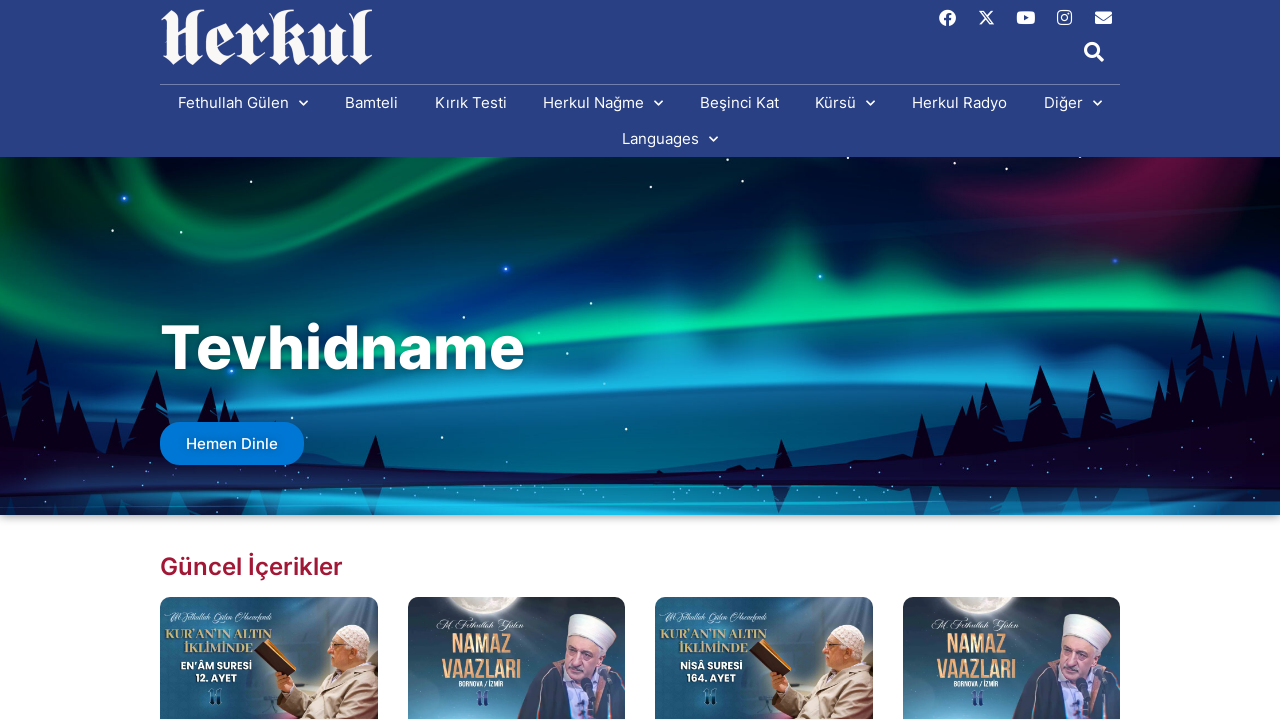

Retrieved text content from link: Hakkında
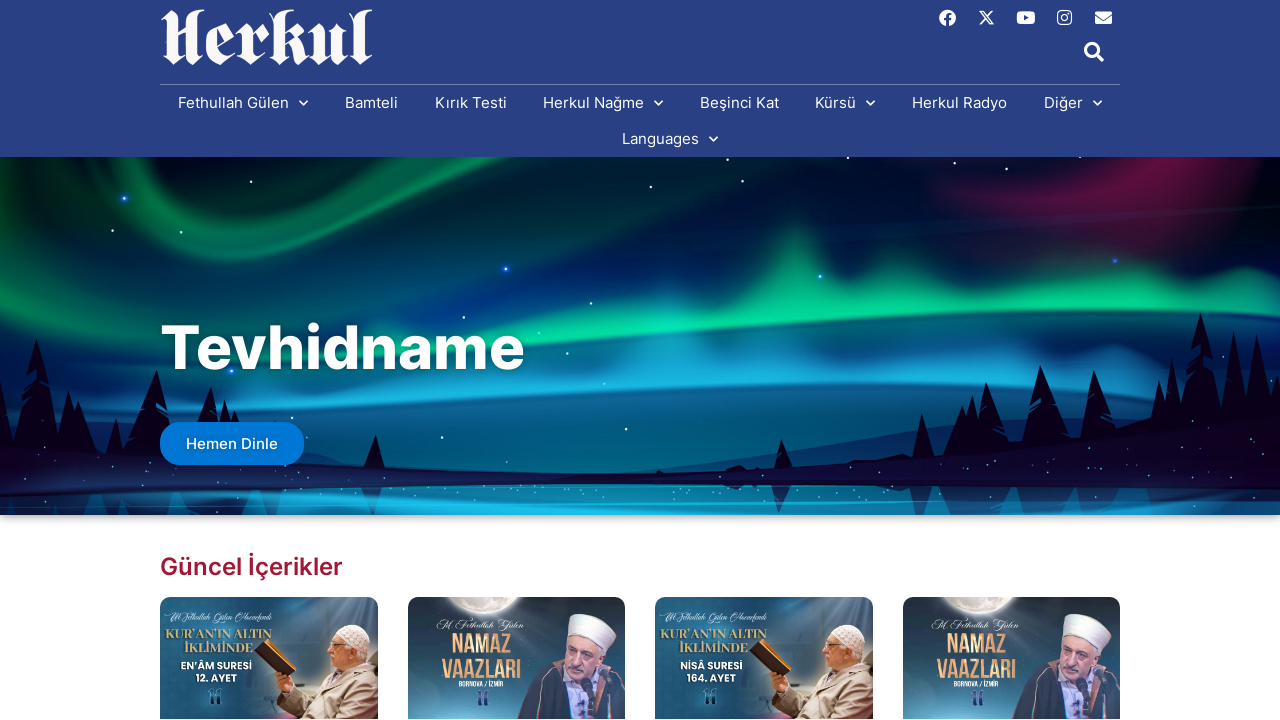

Retrieved text content from link: Eserleri
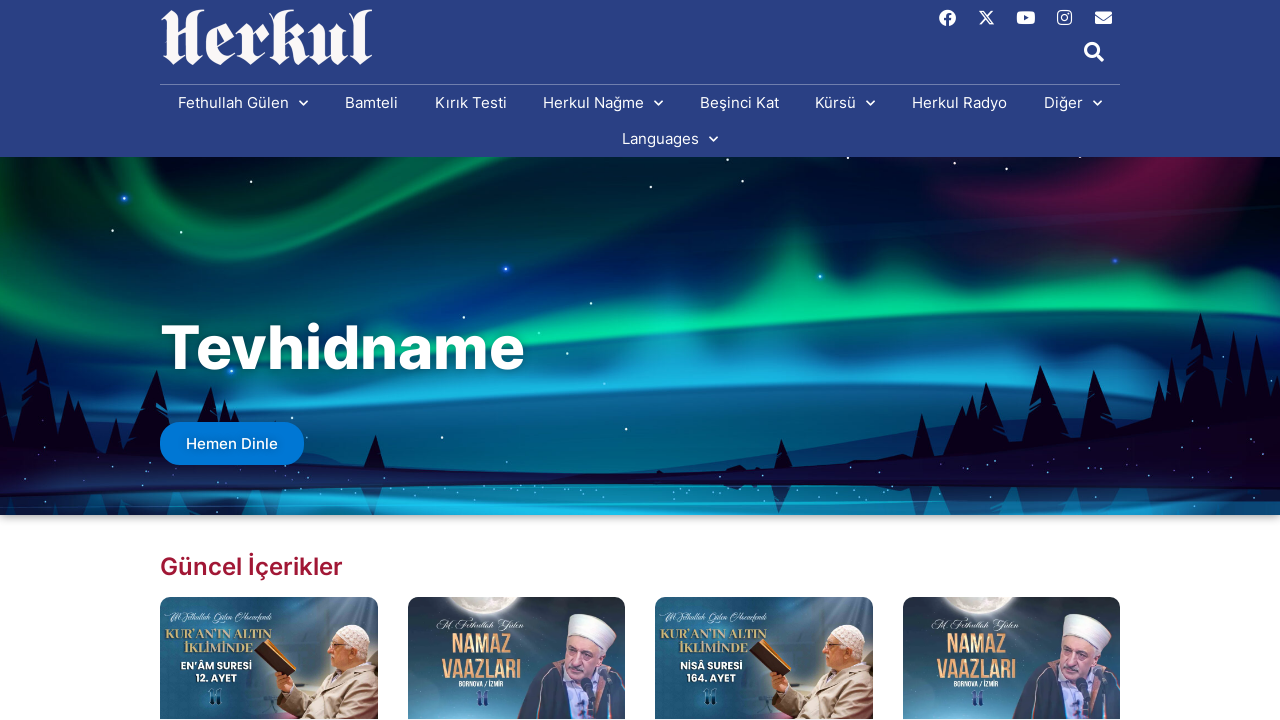

Retrieved text content from link: Bamteli
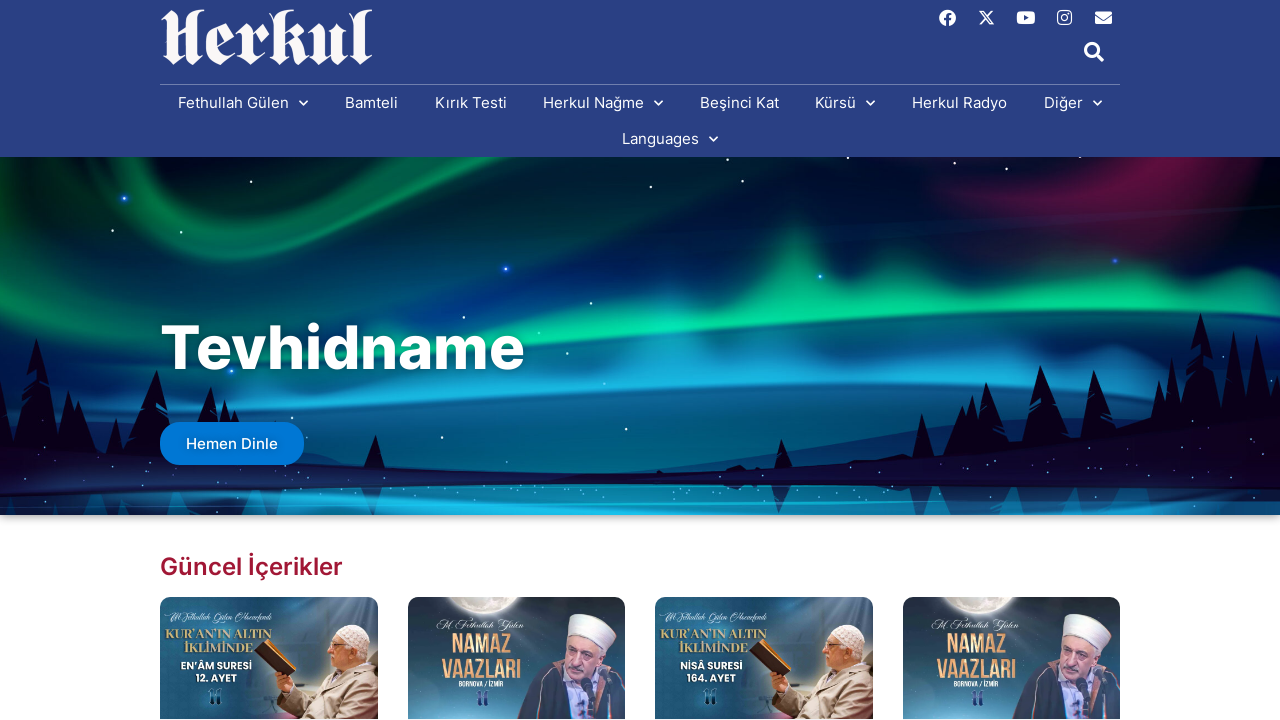

Retrieved text content from link: Kırık Testi
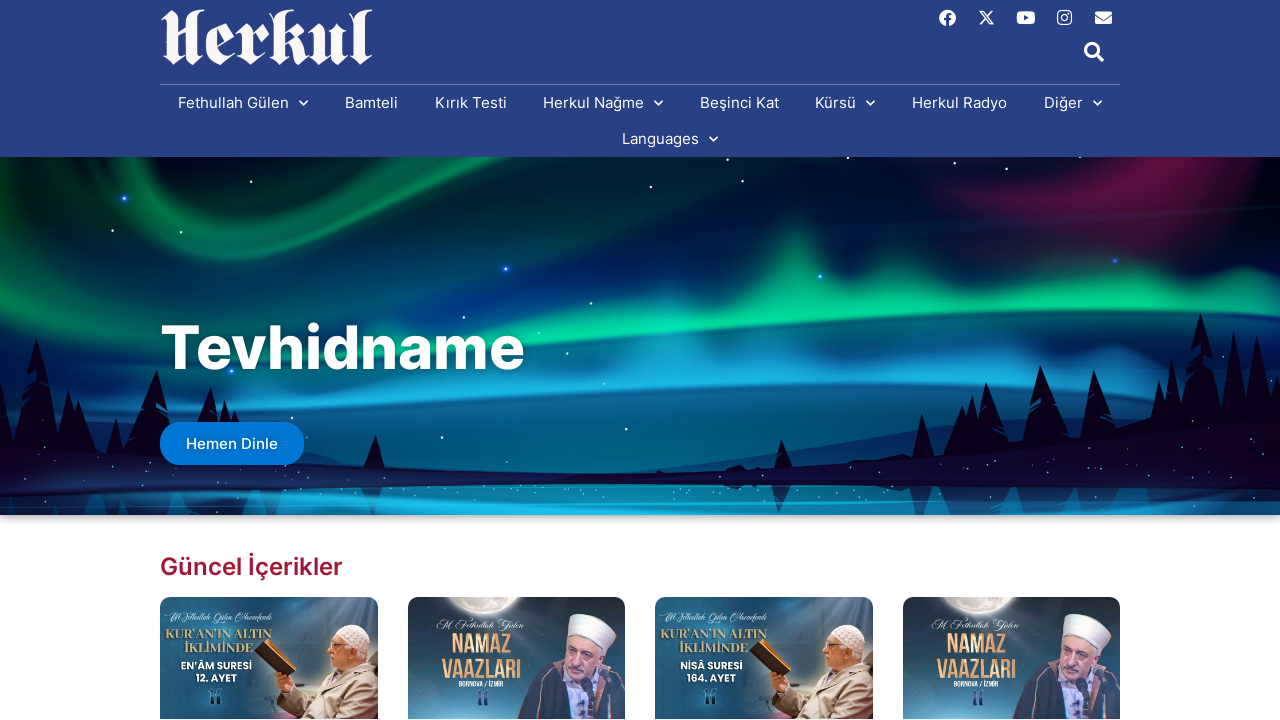

Retrieved text content from link: Herkul Nağme
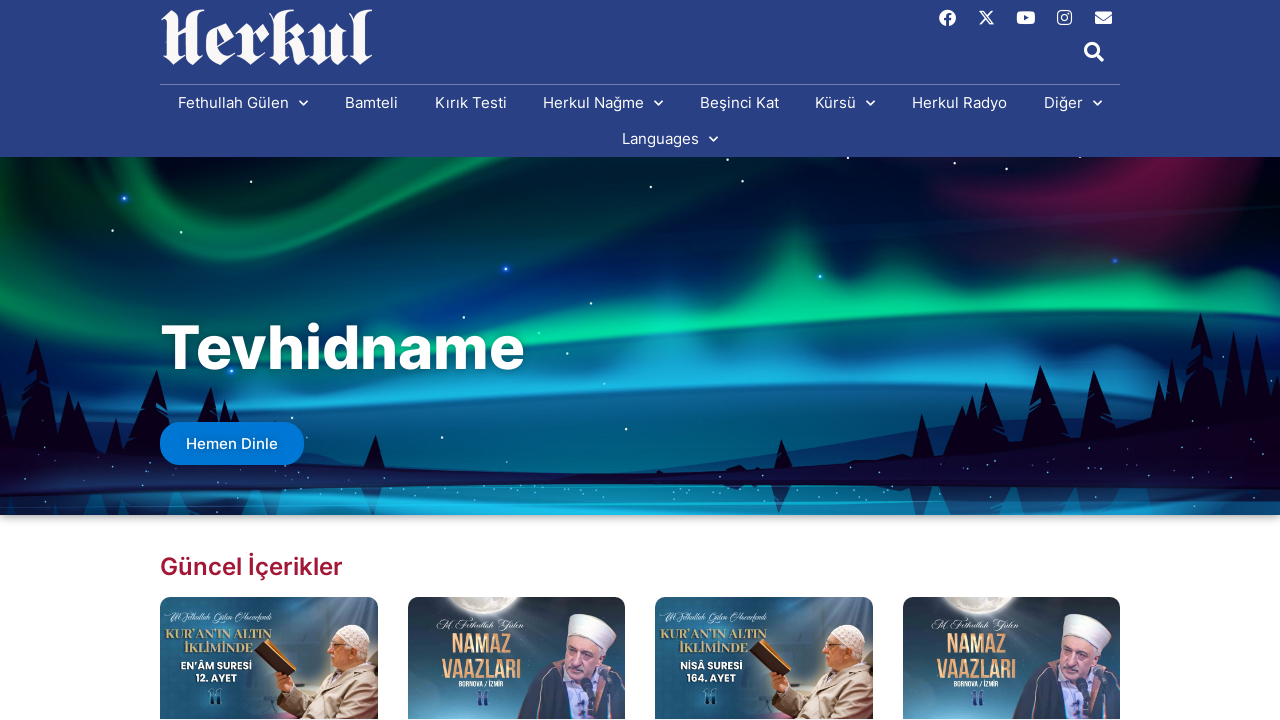

Retrieved text content from link: Nağmeler
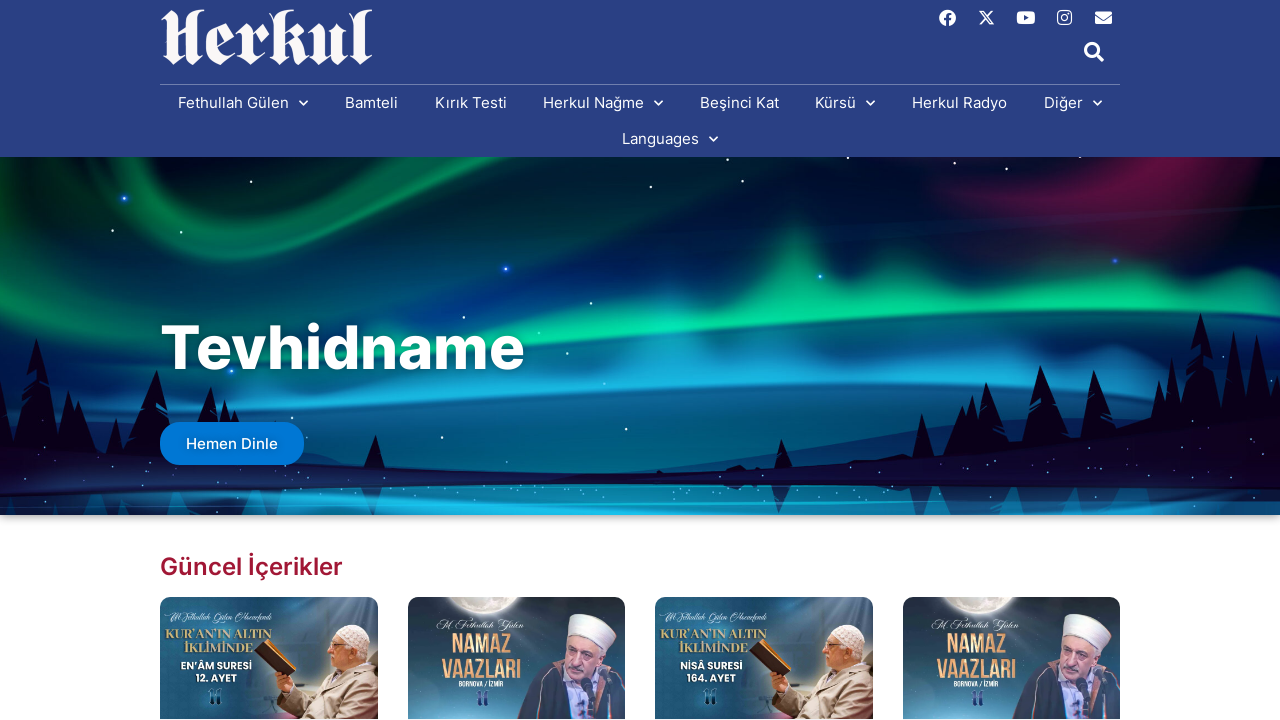

Retrieved text content from link: Bir Nefes
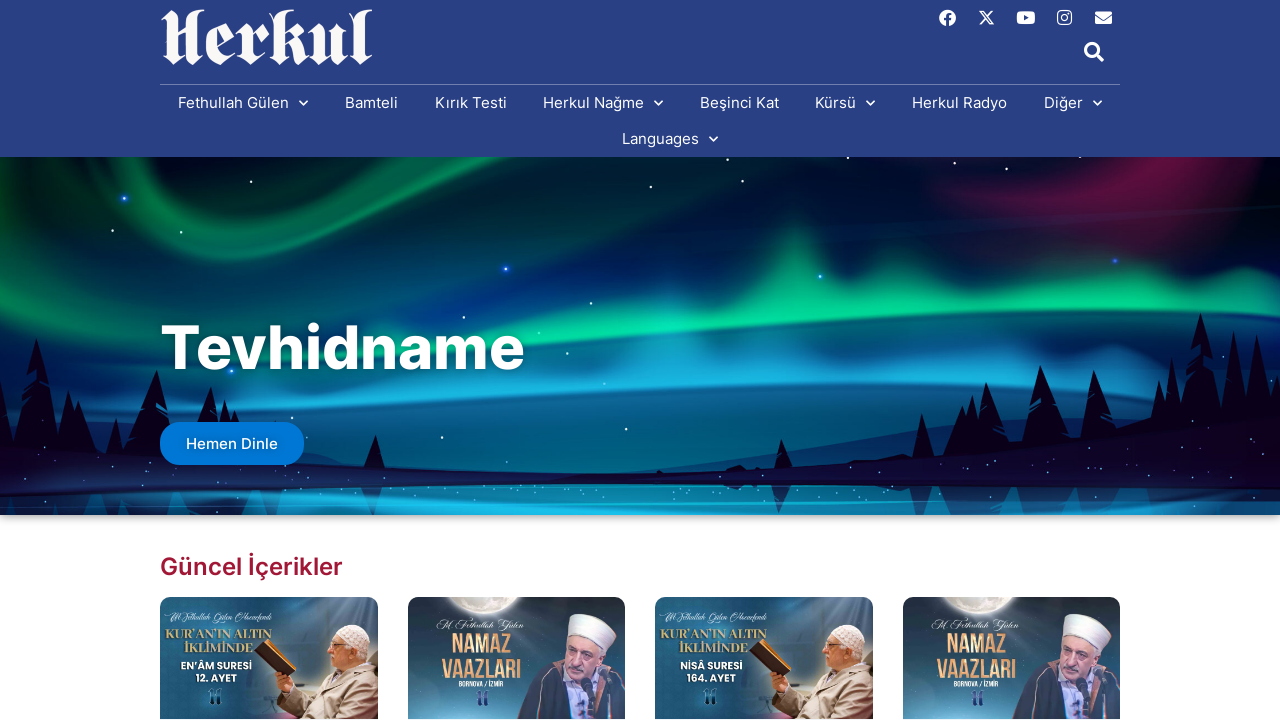

Retrieved text content from link: Bir Yudum Huzur
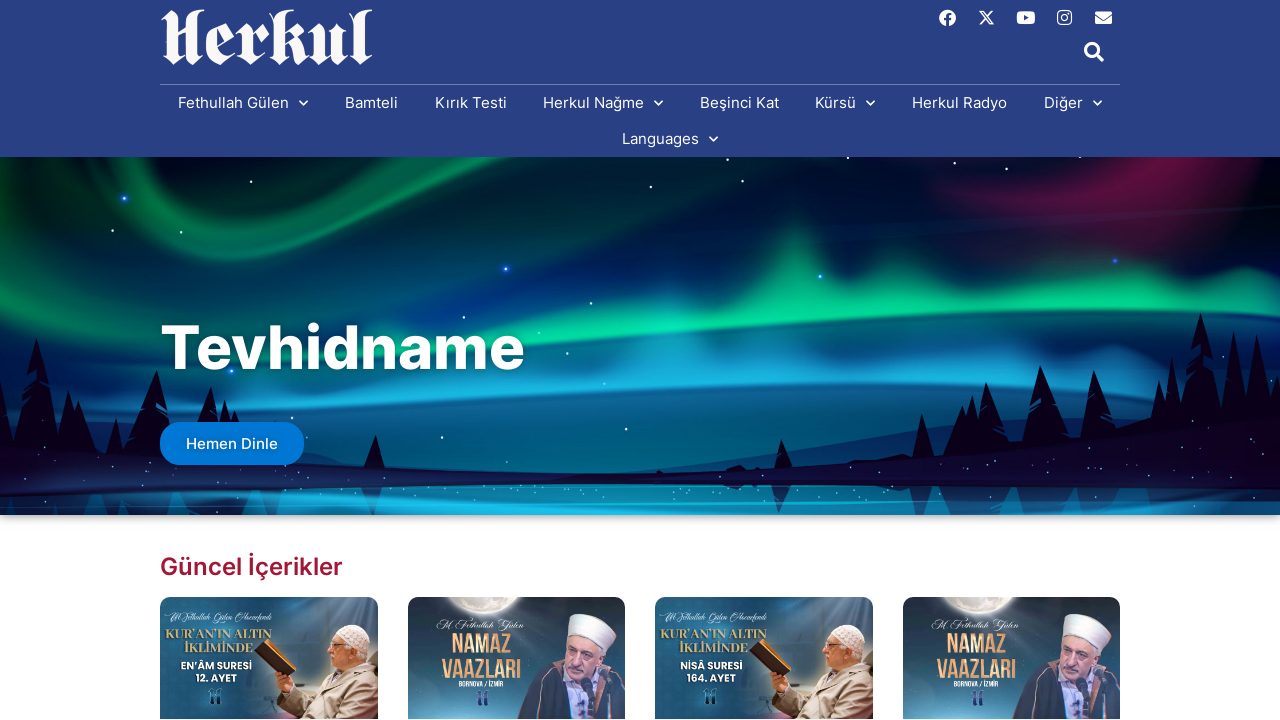

Retrieved text content from link: İkindi Yağmurları
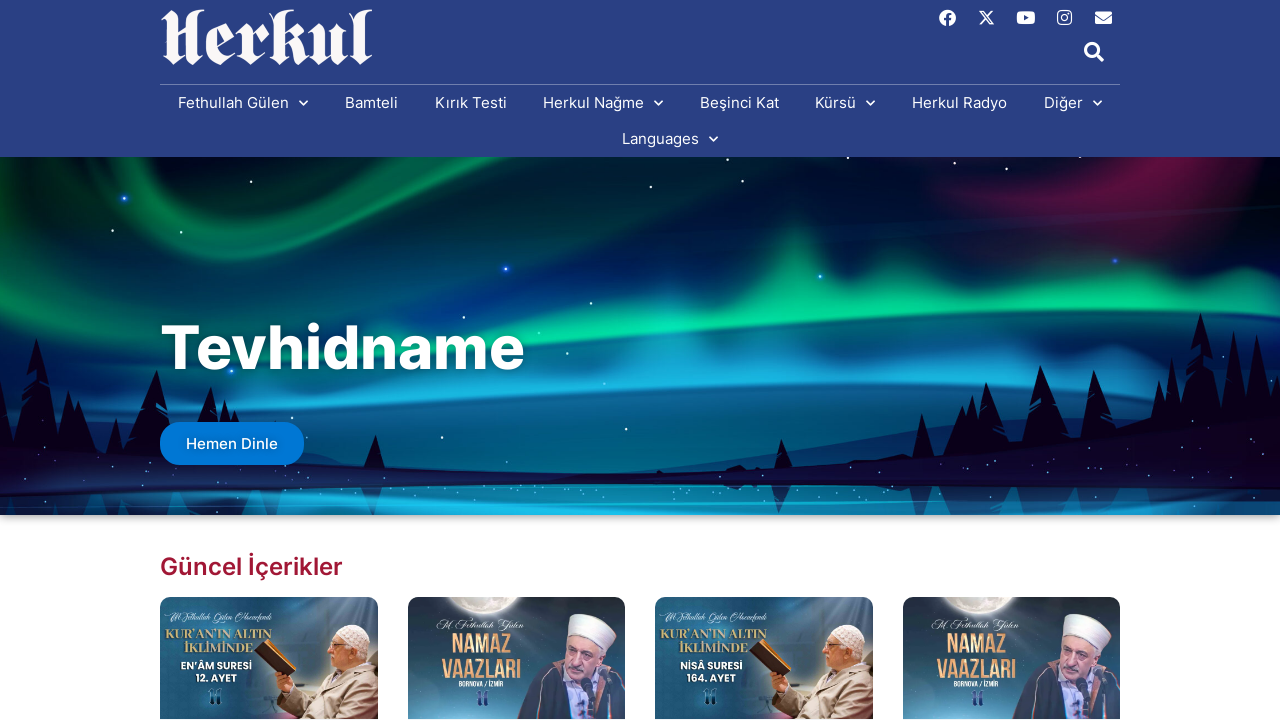

Retrieved text content from link: Beşinci Kat
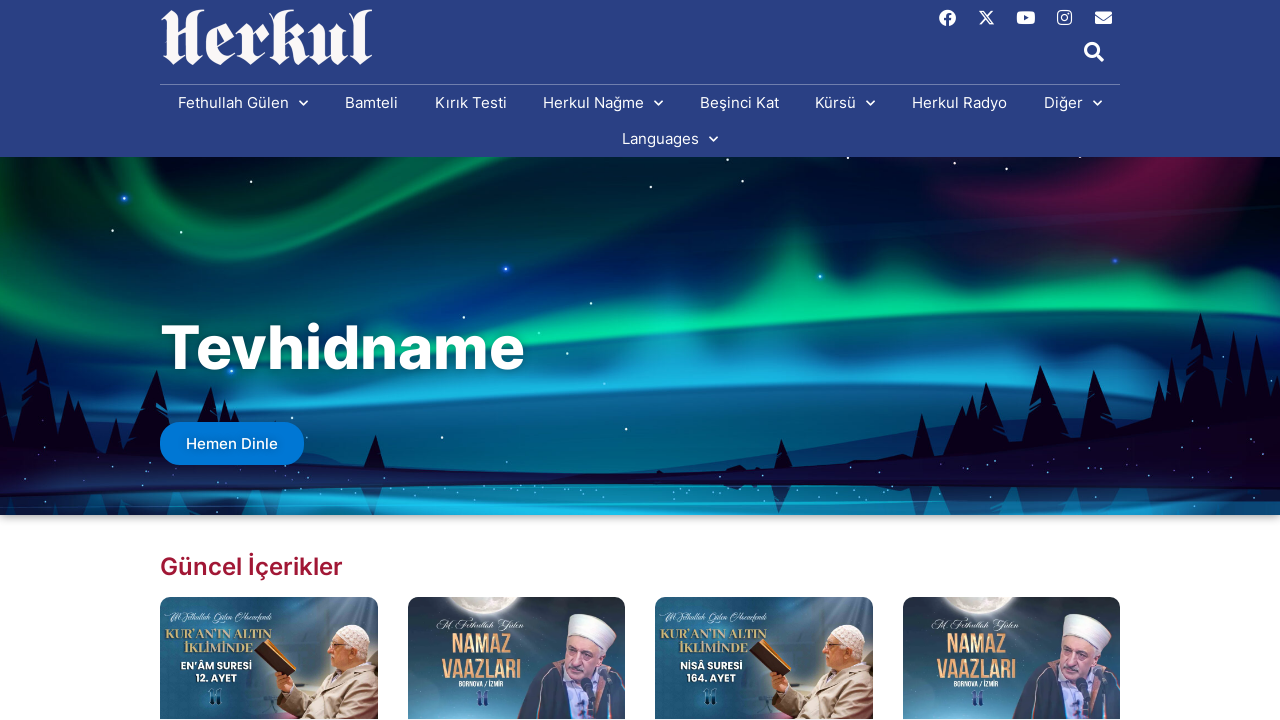

Retrieved text content from link: Kürsü
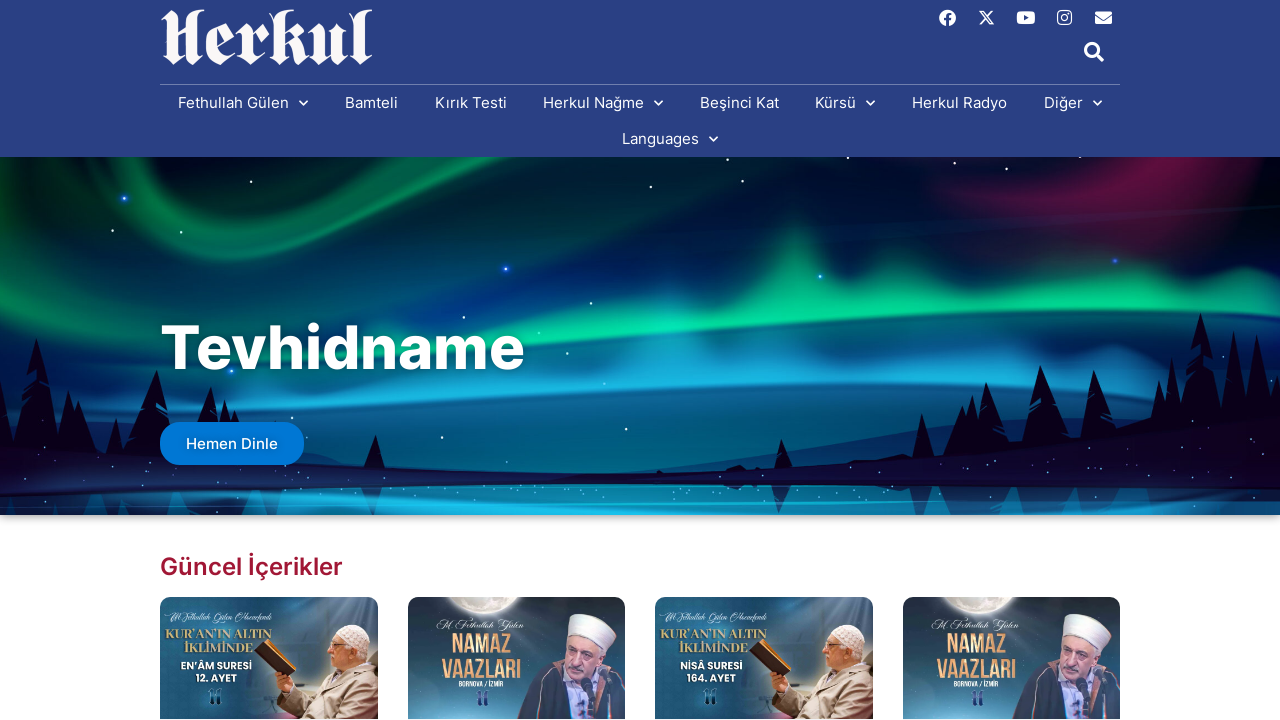

Retrieved text content from link: Vaazlar
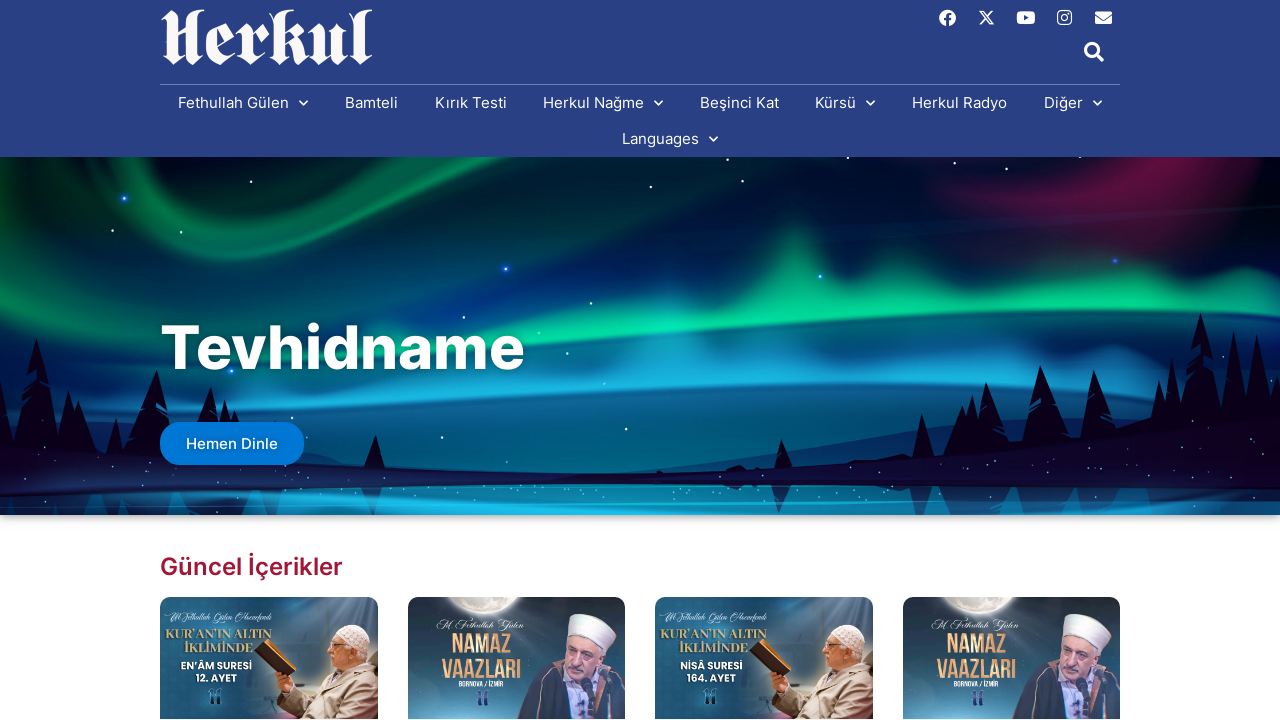

Retrieved text content from link: Sohbetler
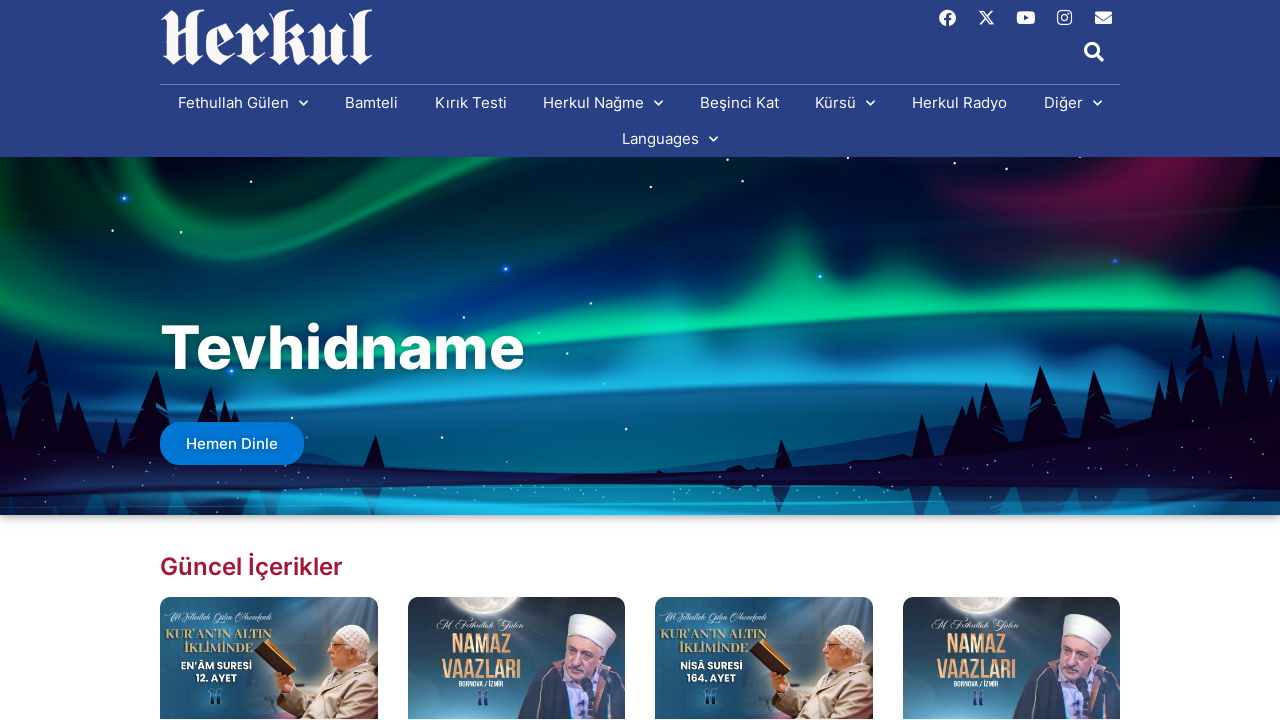

Retrieved text content from link: Röportajlar
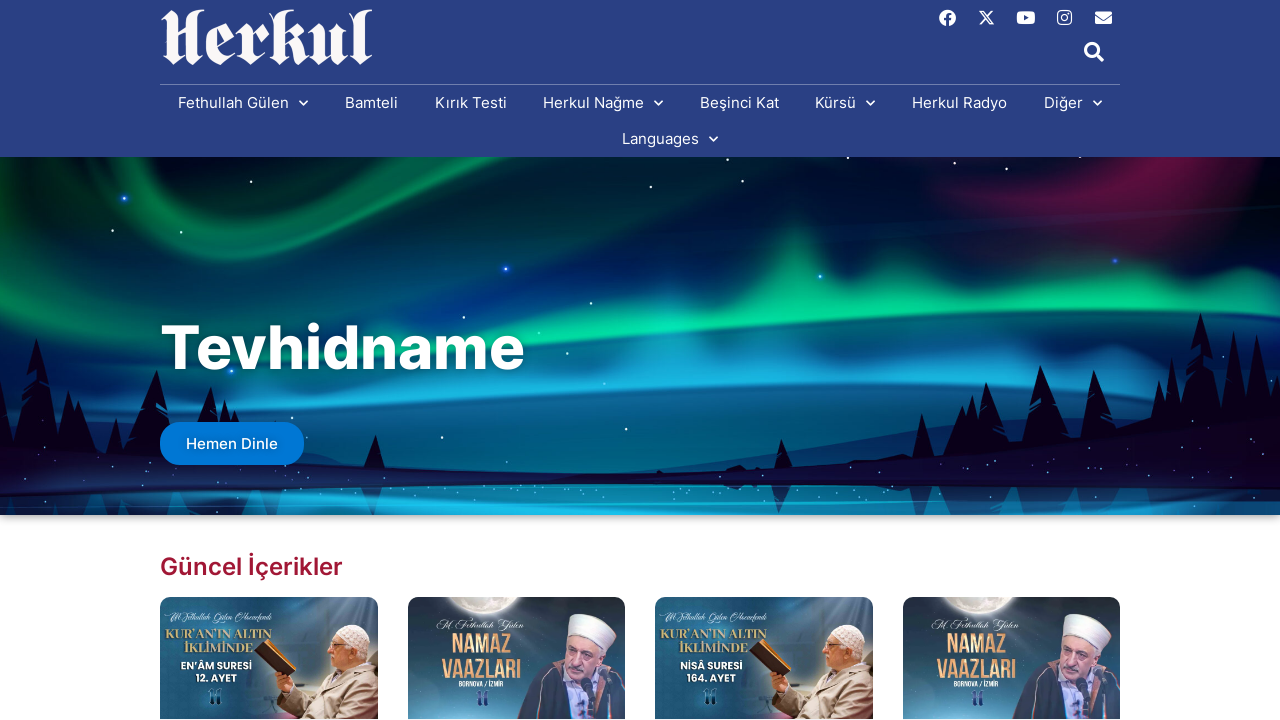

Retrieved text content from link: Konferanslar
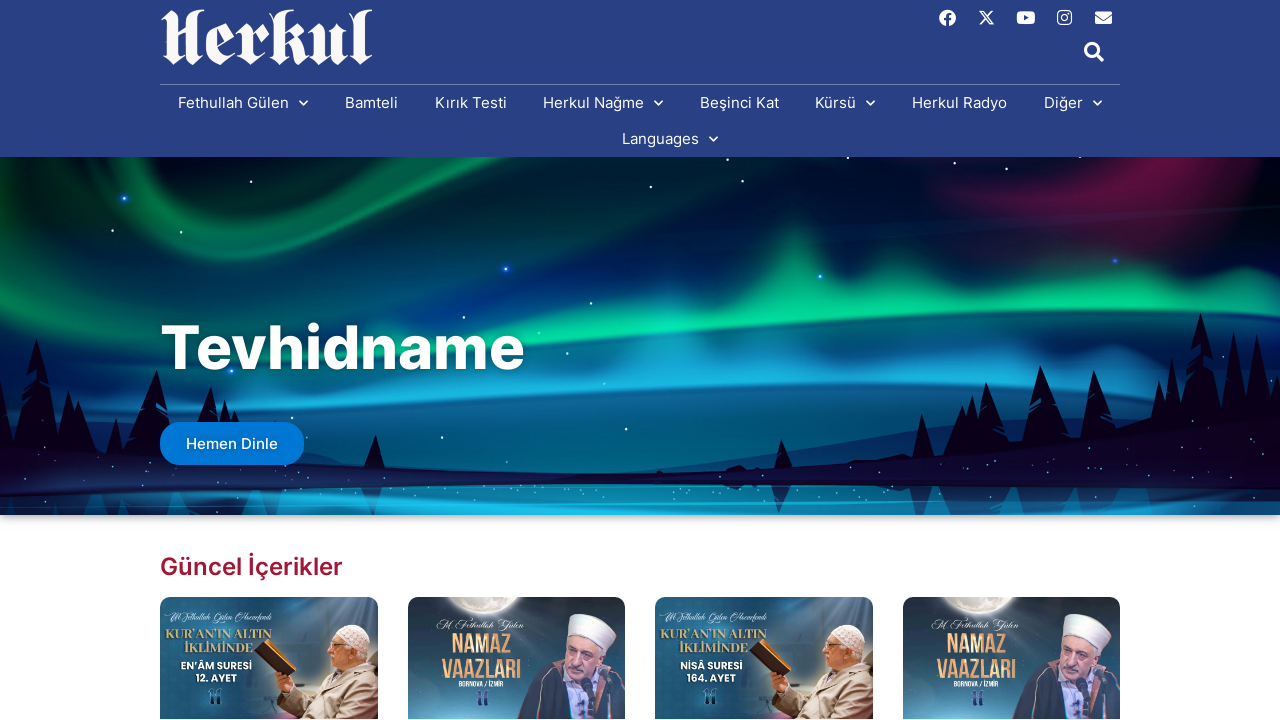

Retrieved text content from link: Herkul Radyo
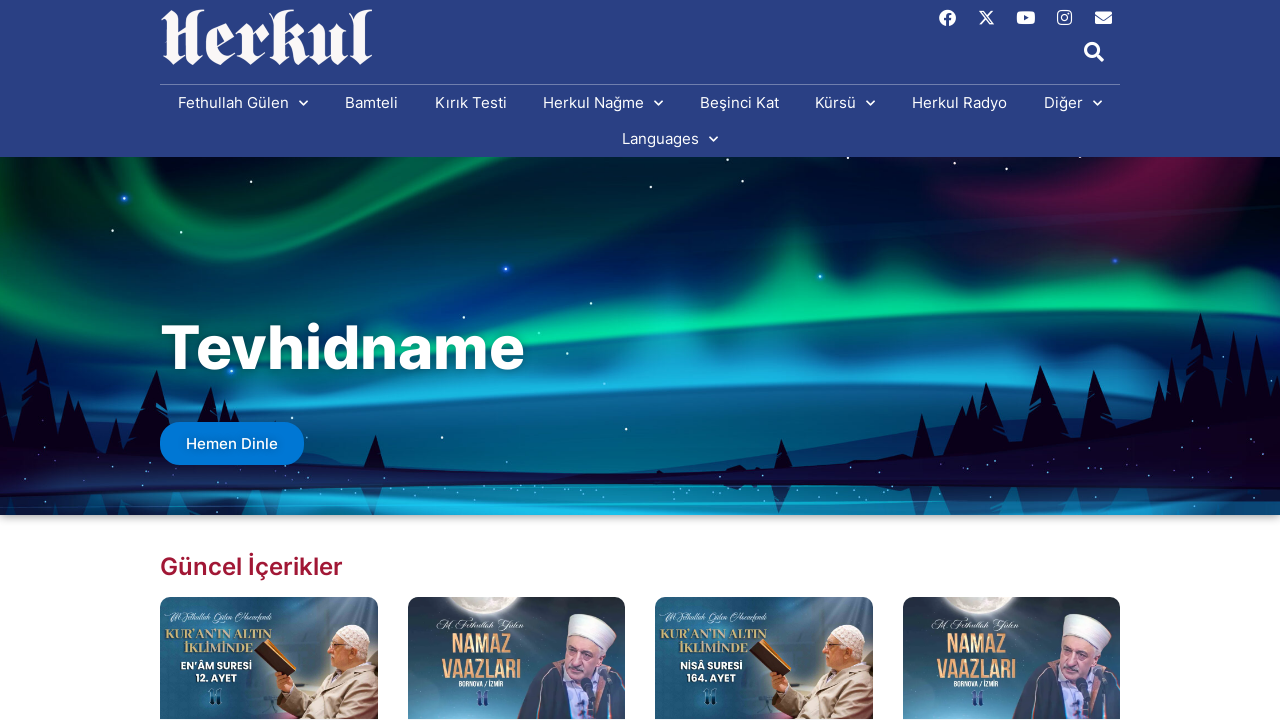

Retrieved text content from link: Diğer
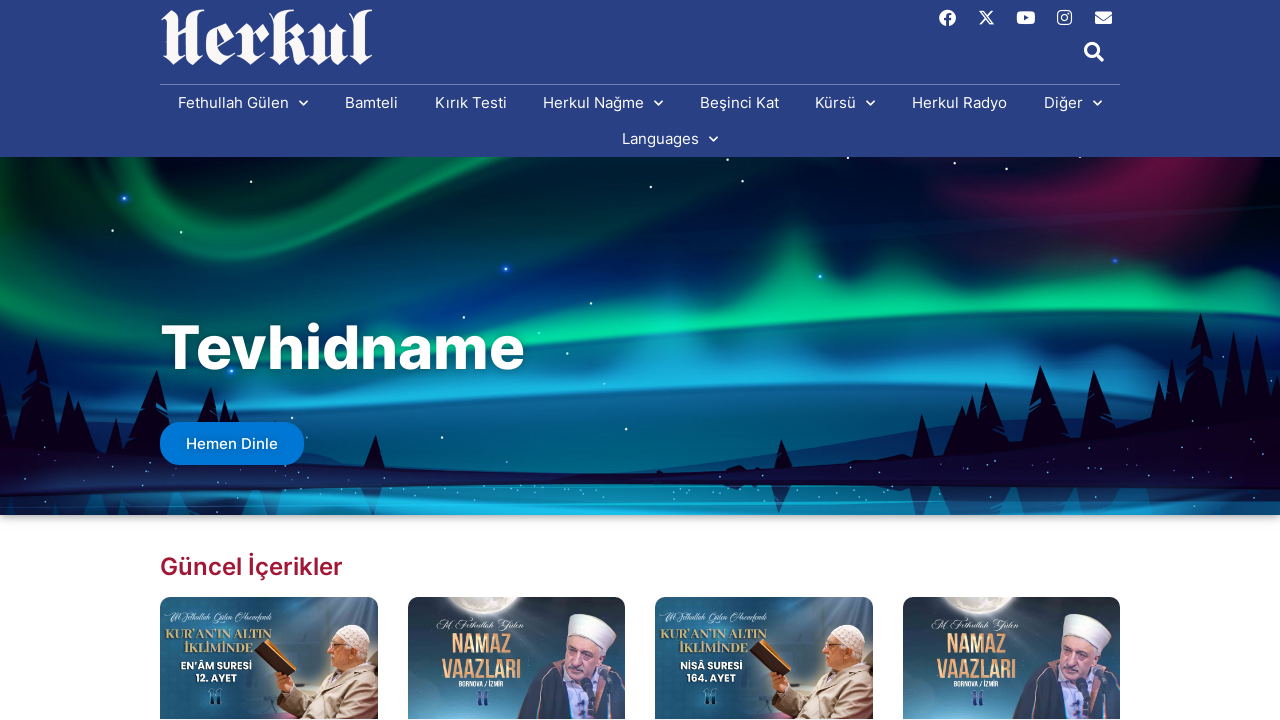

Retrieved text content from link: Dua
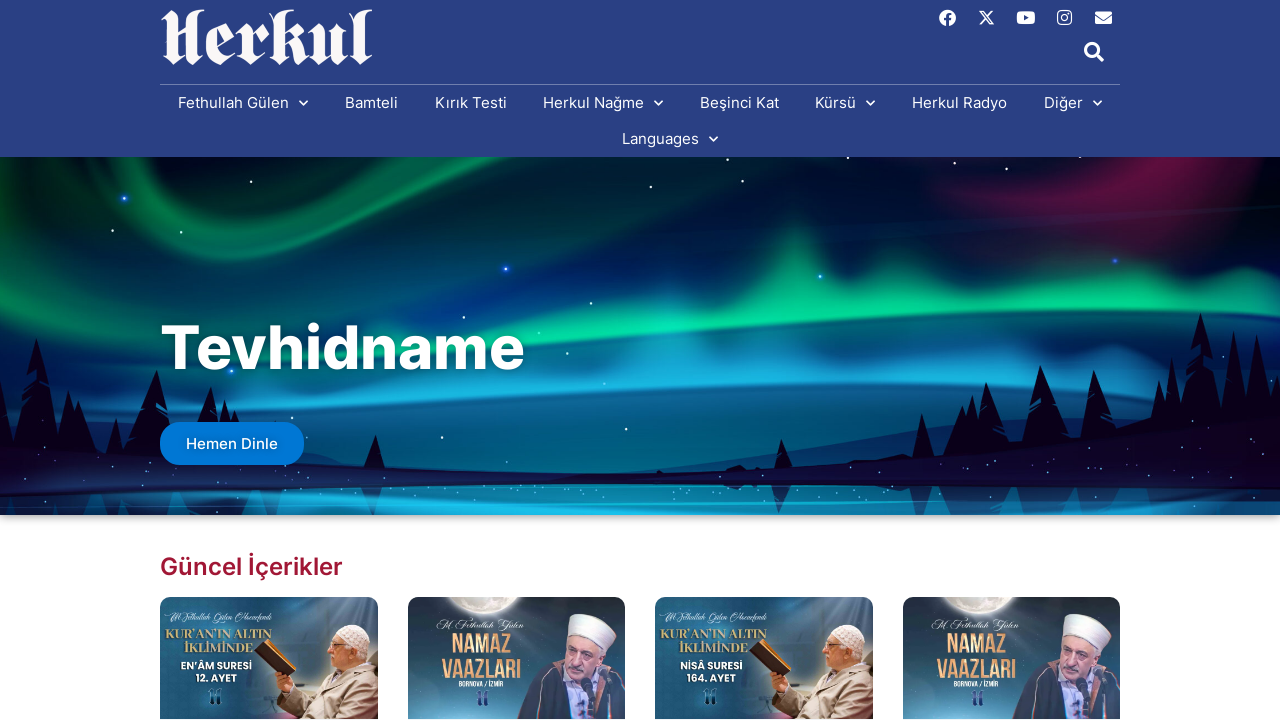

Retrieved text content from link: Hutbeler
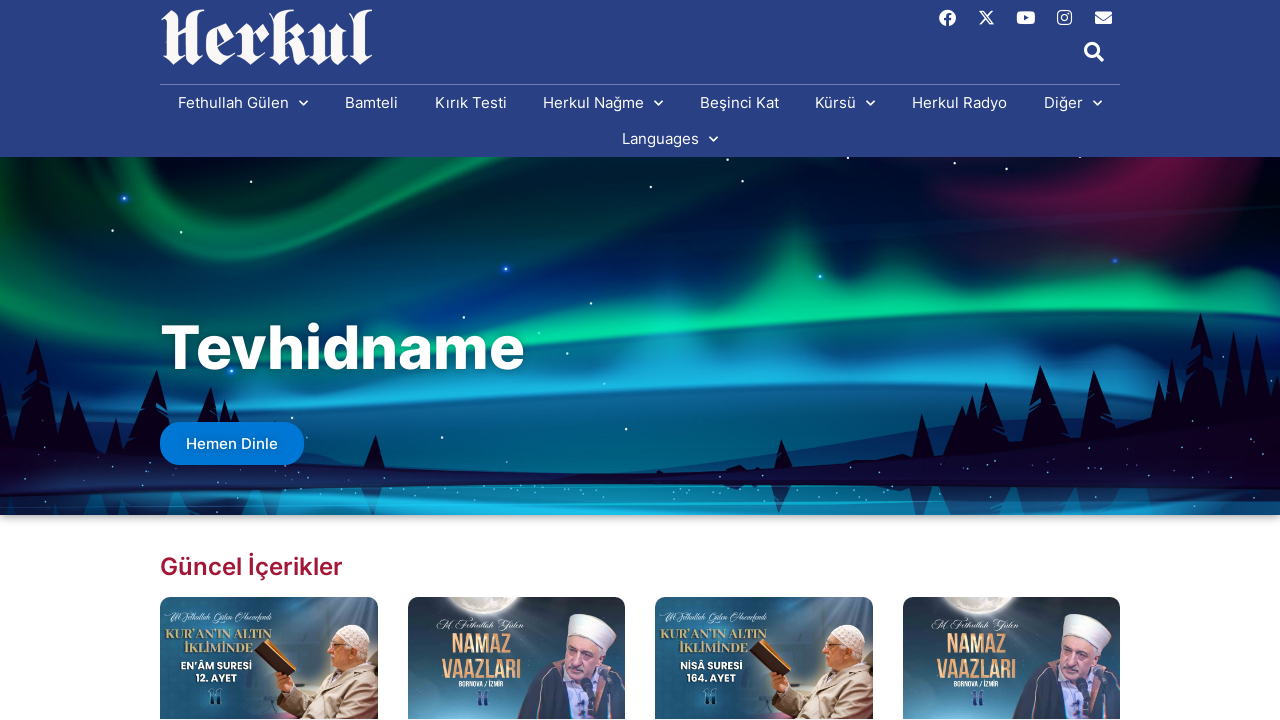

Retrieved text content from link: Hakikat Damlaları
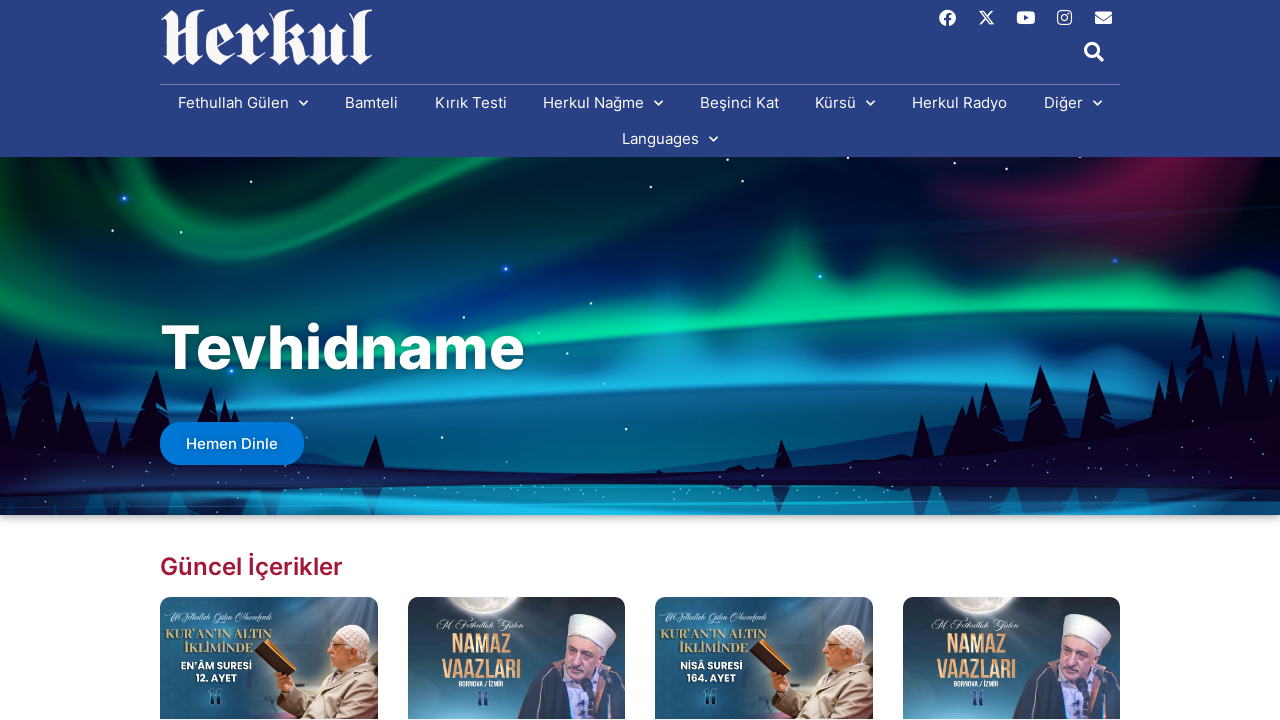

Retrieved text content from link: Kitap Özetleri
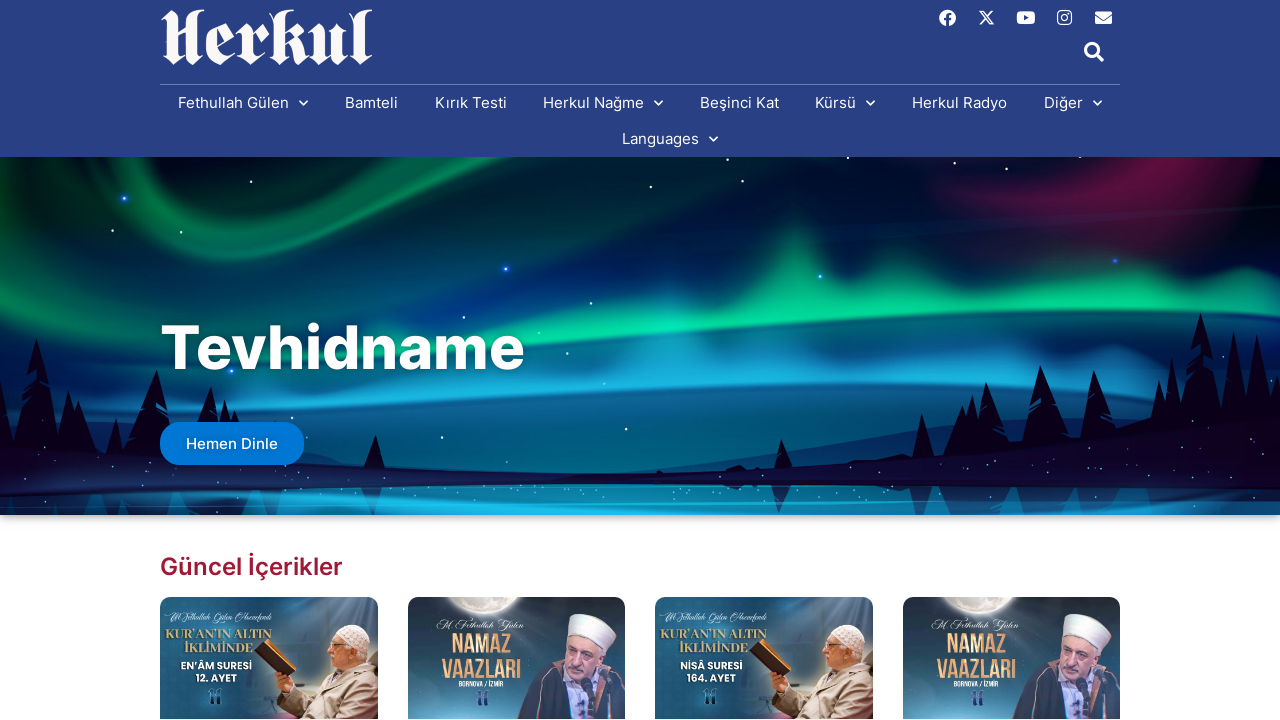

Retrieved text content from link: Sahte İçerik Bildirim
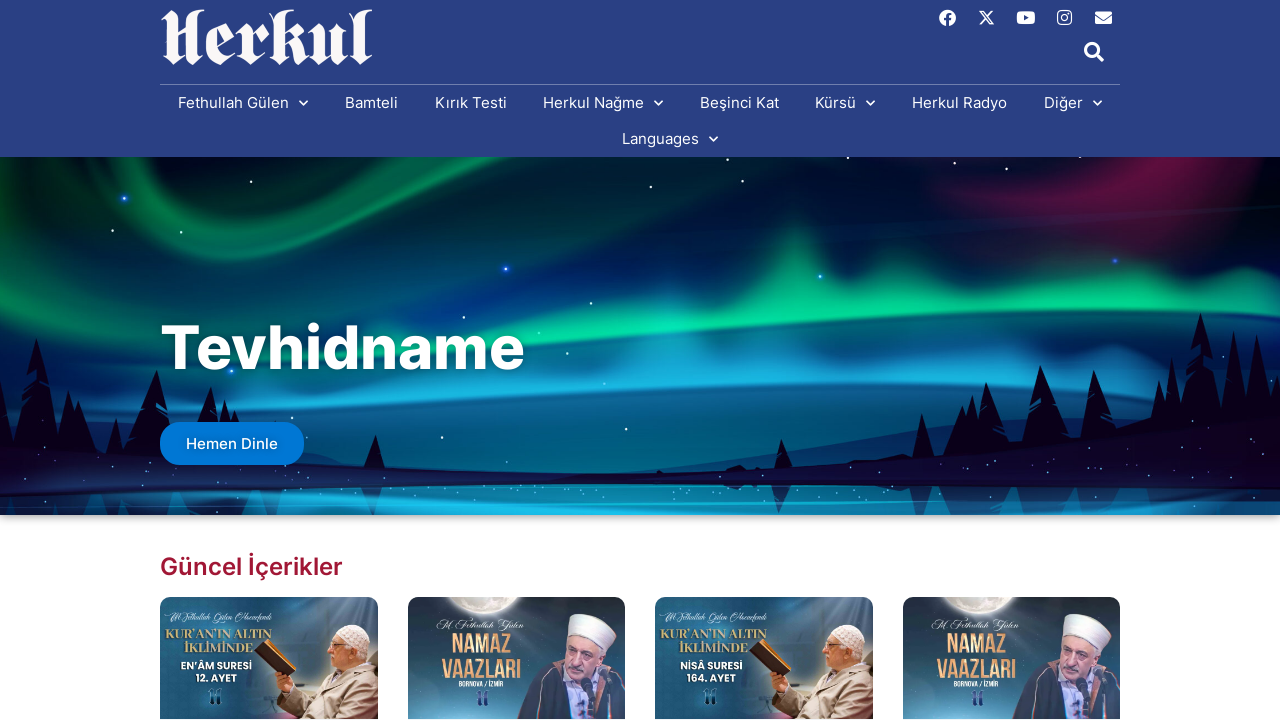

Retrieved text content from link: Languages
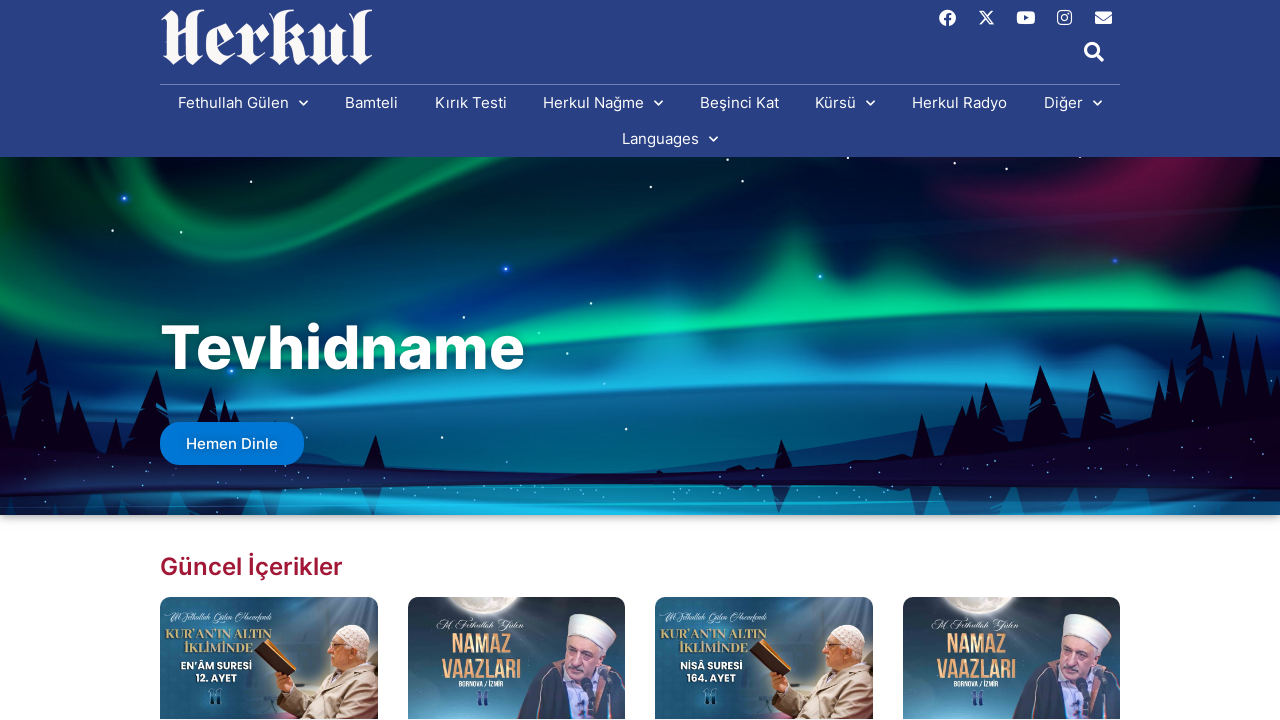

Retrieved text content from link: English
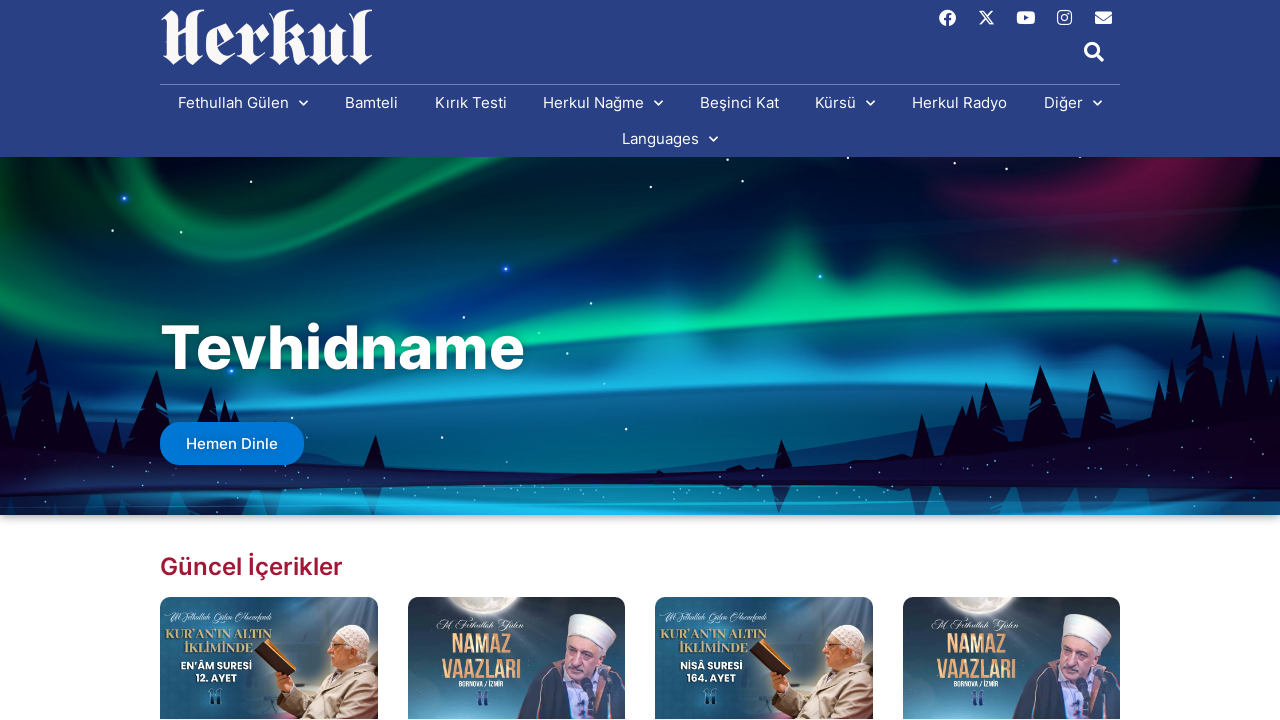

Retrieved text content from link: The Broken Jug
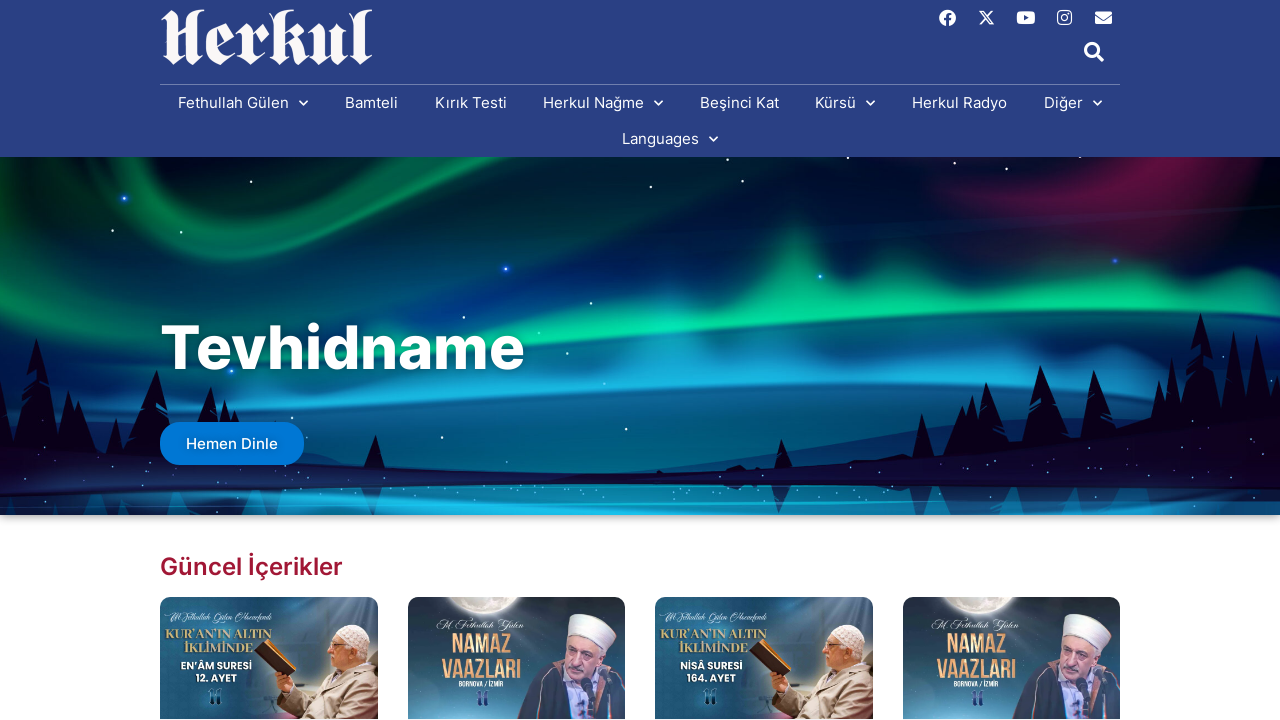

Retrieved text content from link: Breezes of Revival
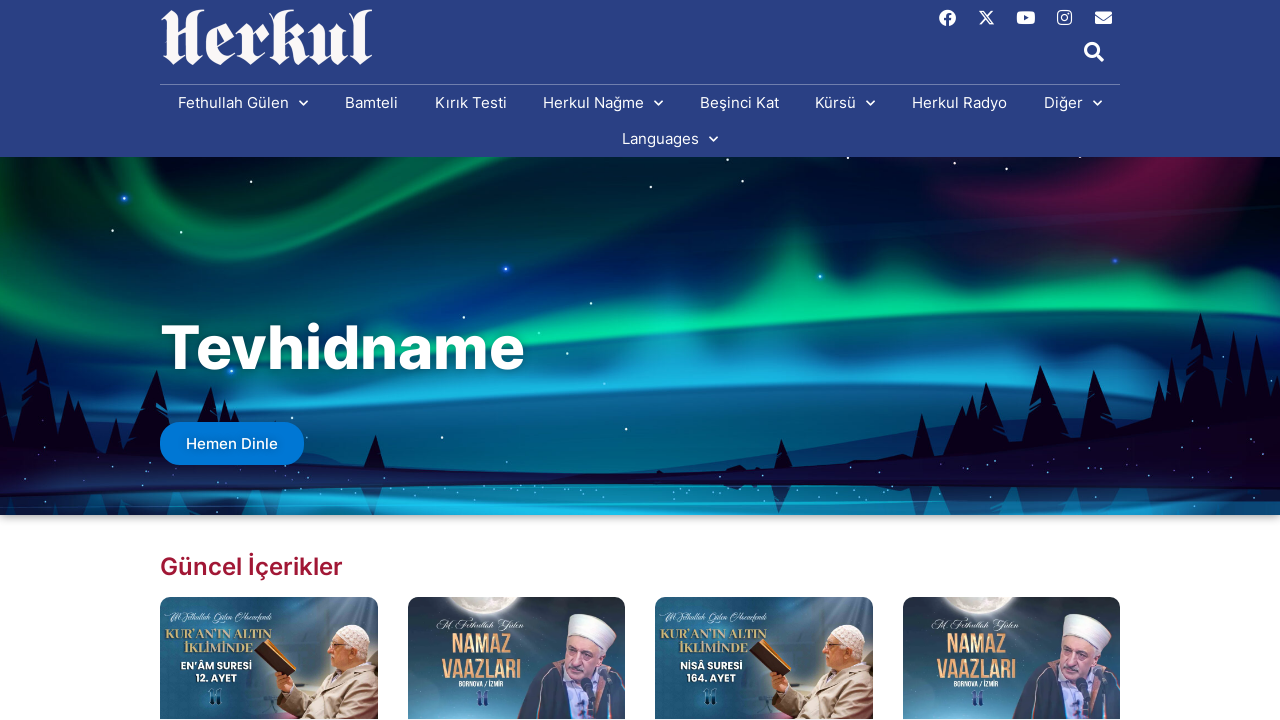

Retrieved text content from link: Heartstrings
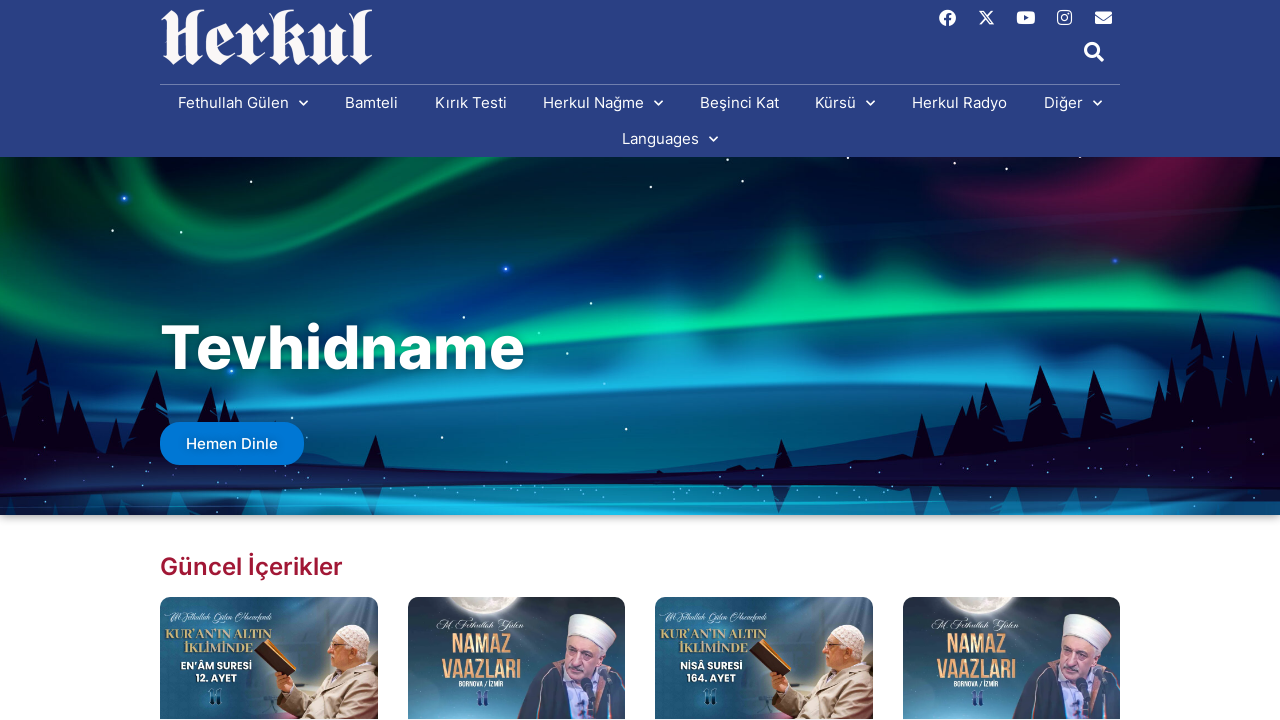

Retrieved text content from link: Deutsch
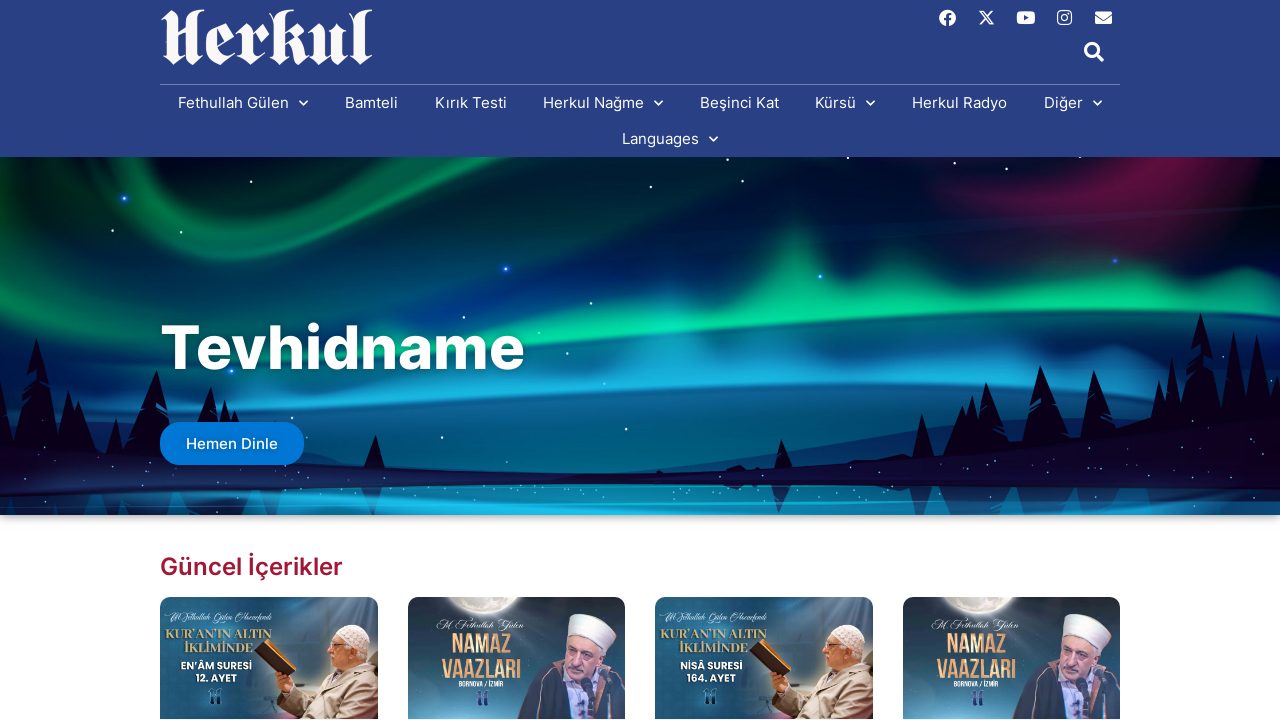

Retrieved text content from link: Der Gebrochene Krug
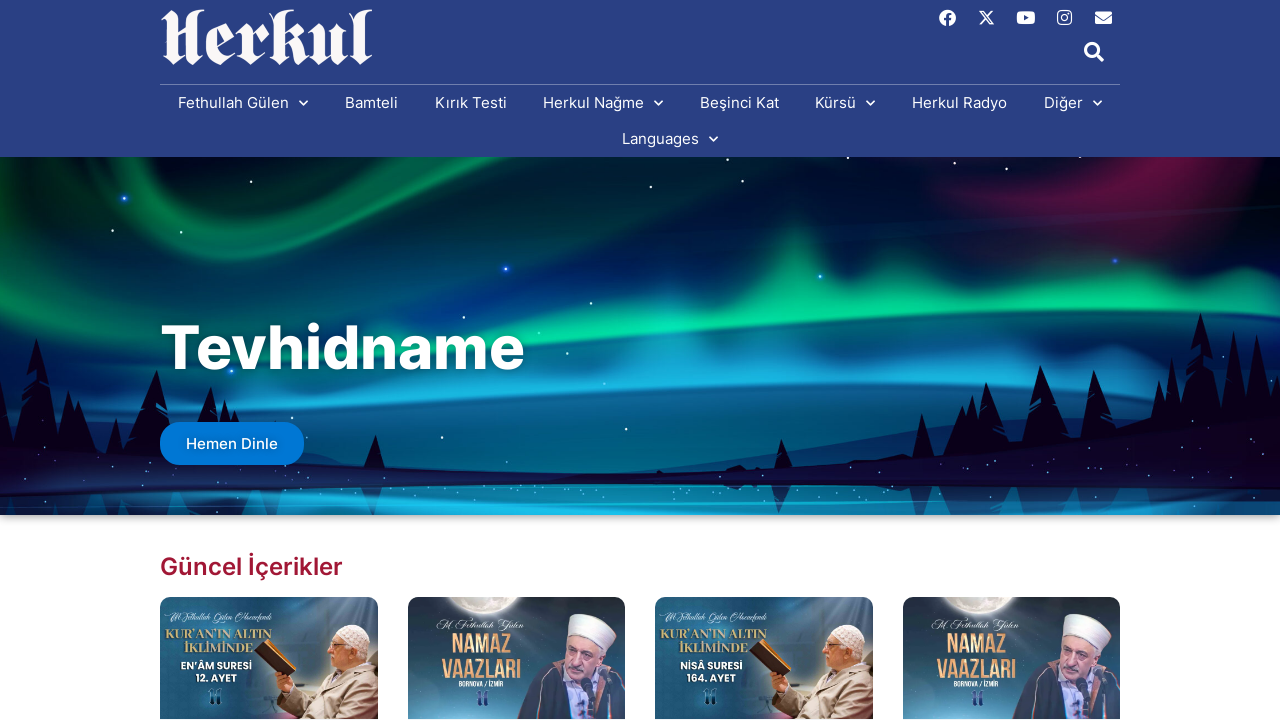

Retrieved text content from link: العربية
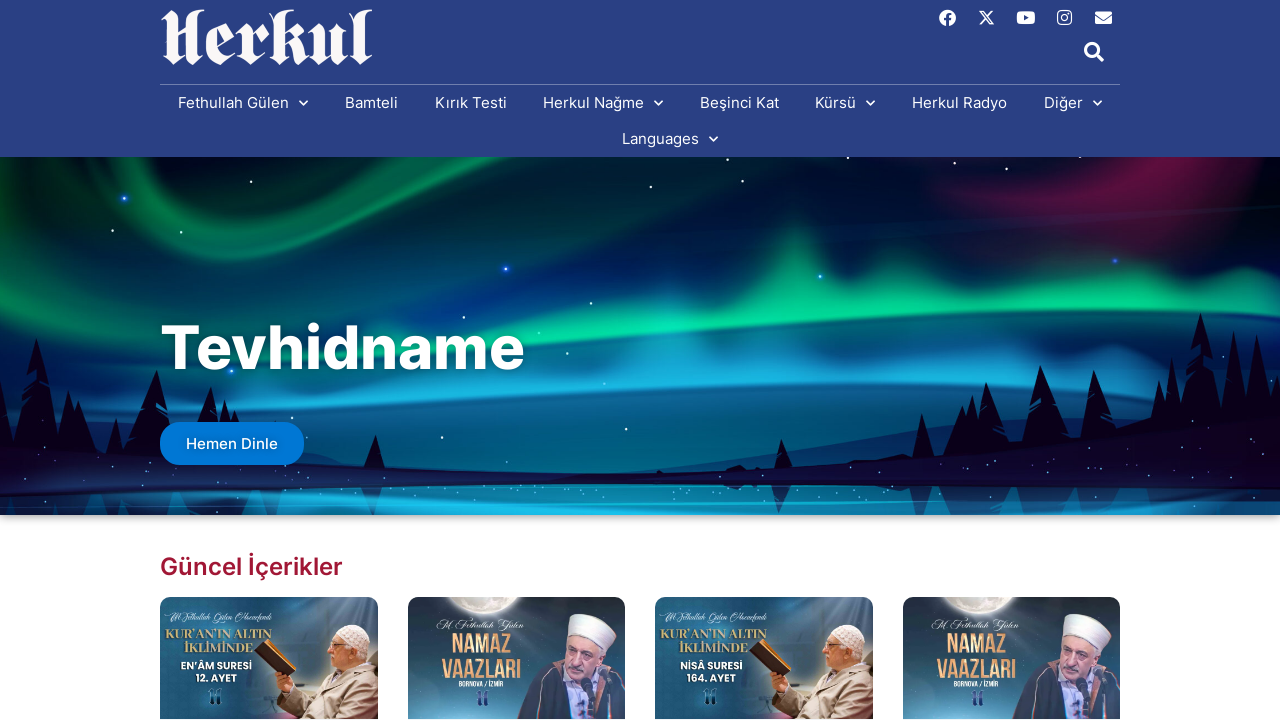

Retrieved text content from link: الجَرَّة المشروخة
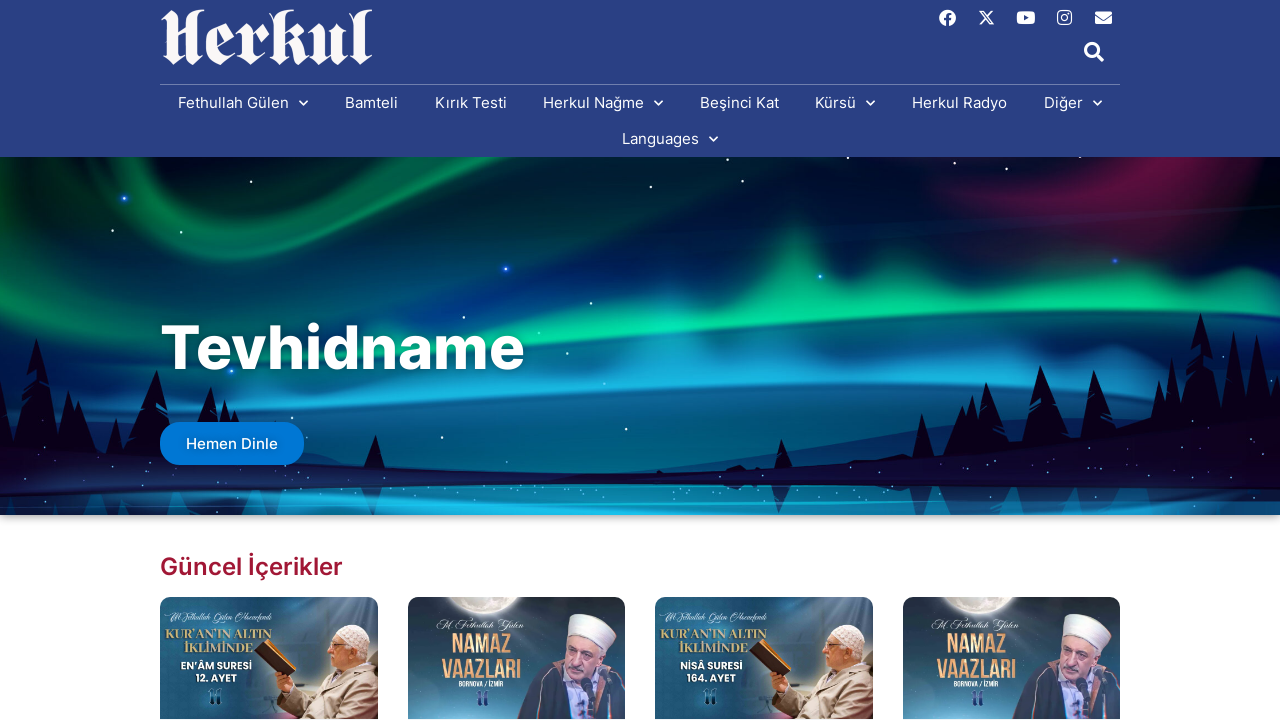

Retrieved text content from link: النَّفَحات
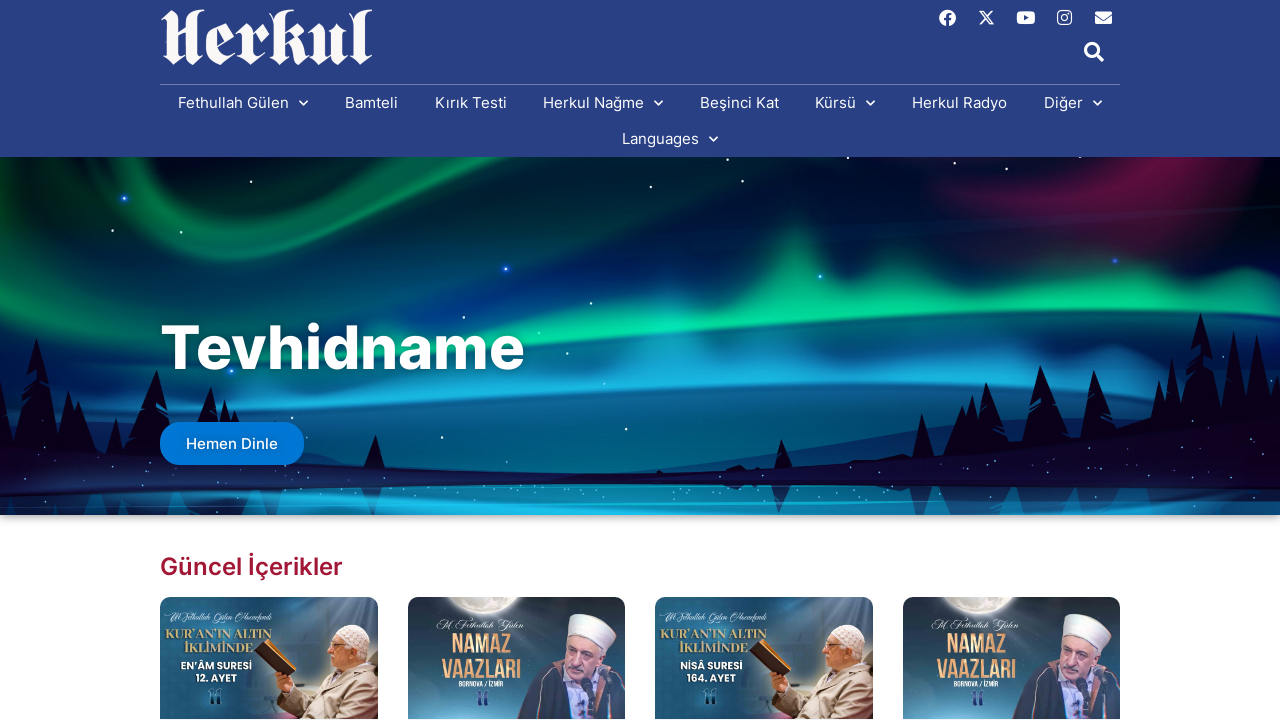

Retrieved text content from link: کوردی
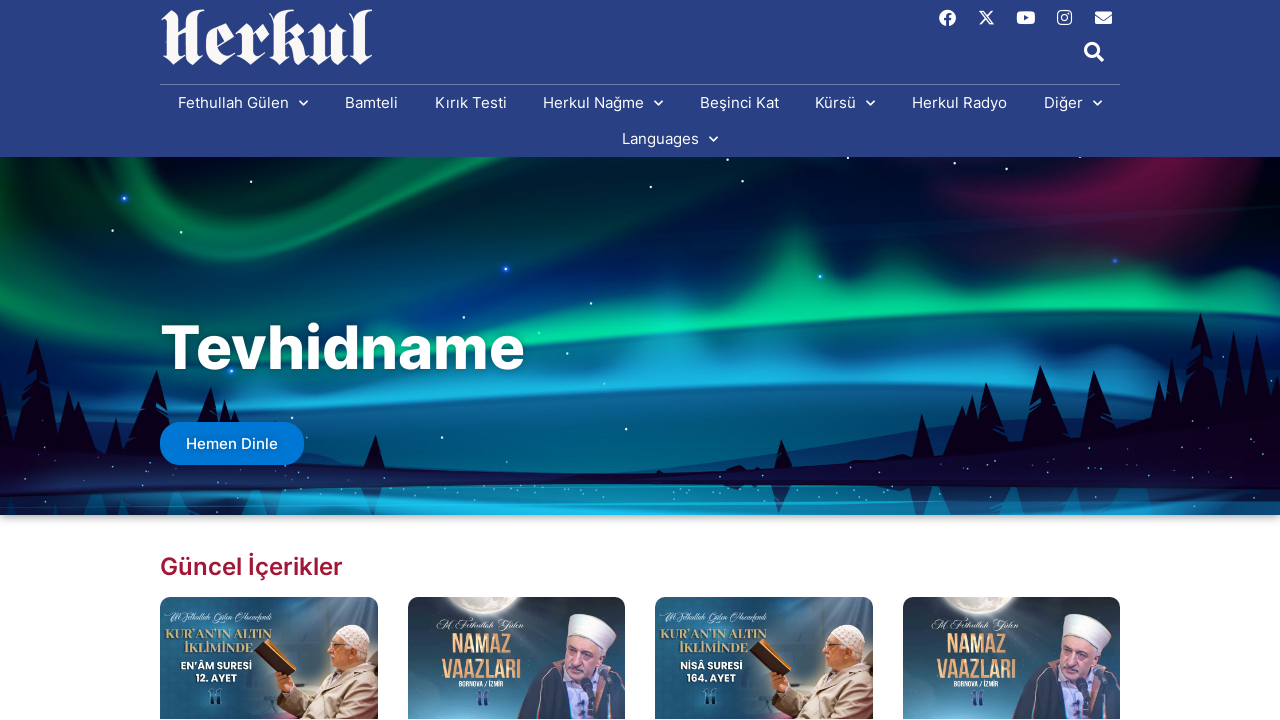

Retrieved text content from link: گۆزەی شکاو
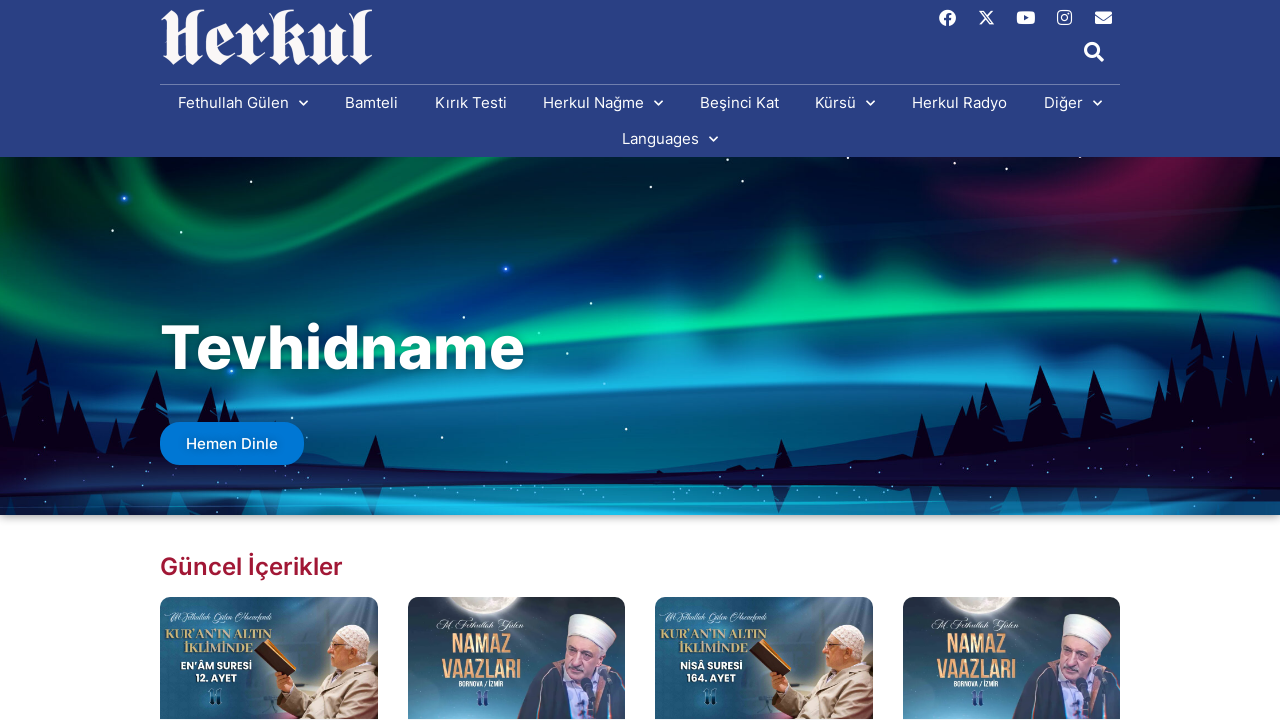

Retrieved text content from link: Русский
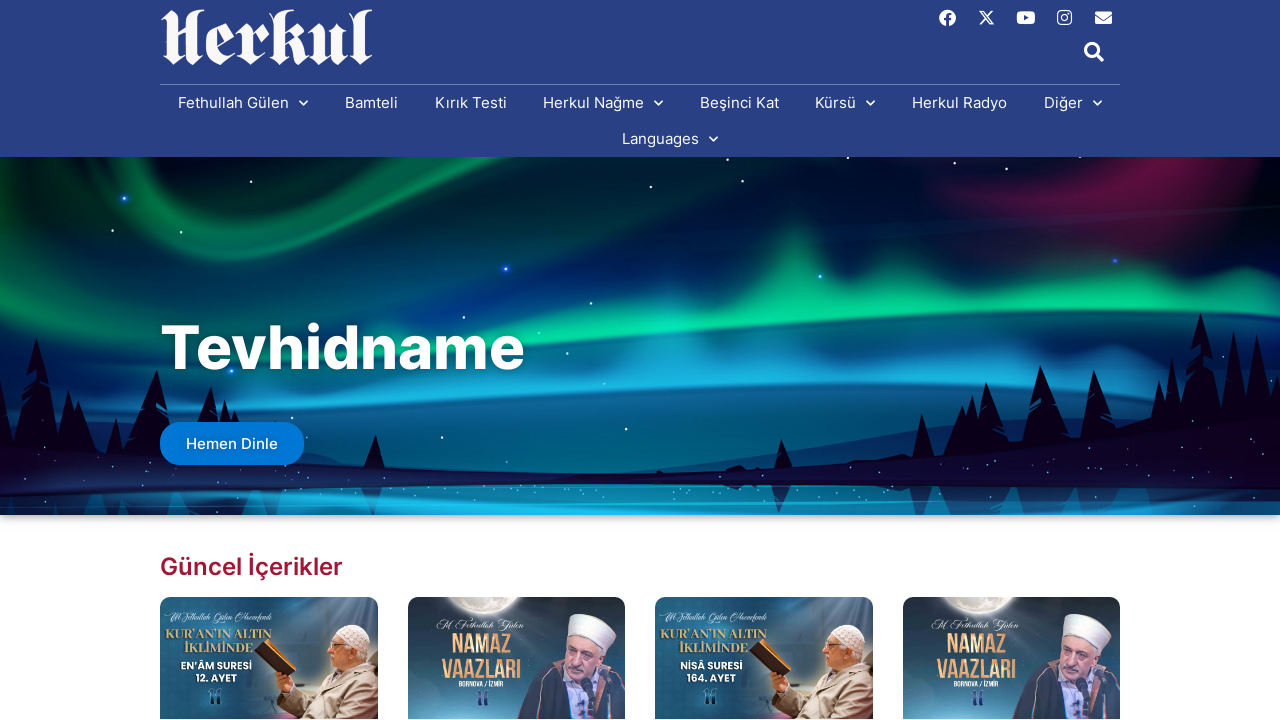

Retrieved text content from link: Pазбитый Kувшин
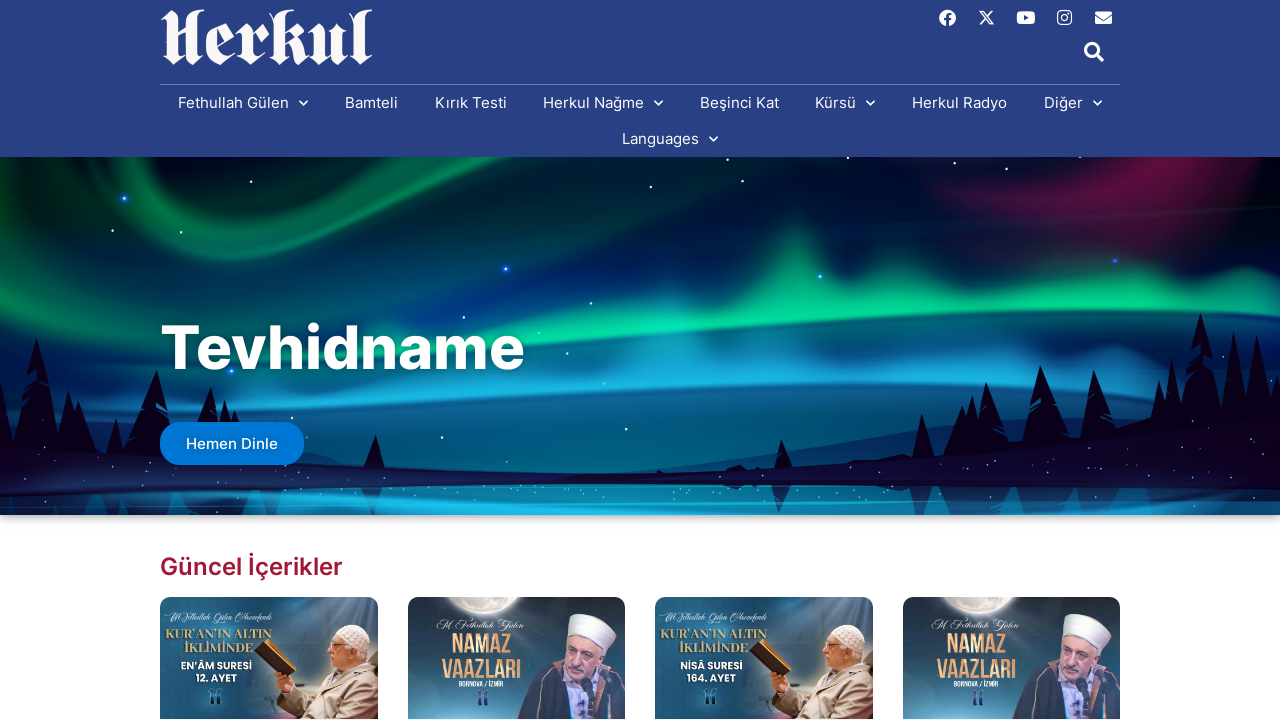

Retrieved text content from link: Español
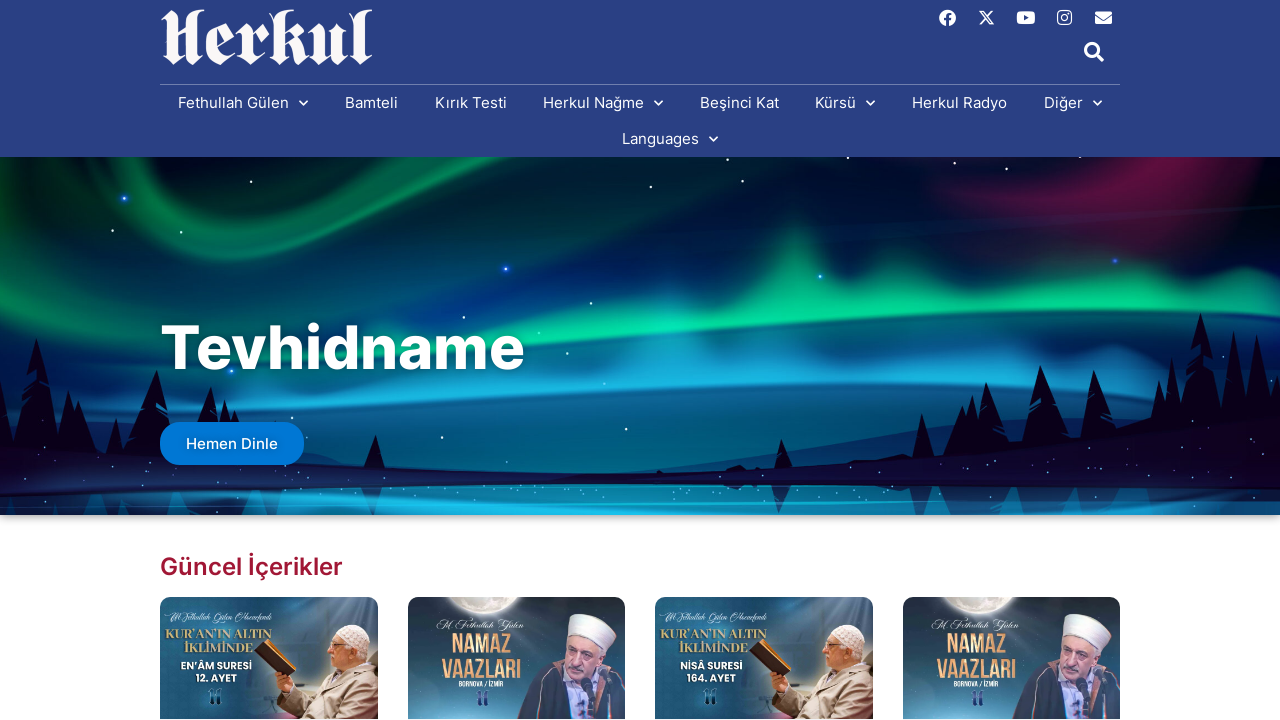

Retrieved text content from link: El Cántaro Roto
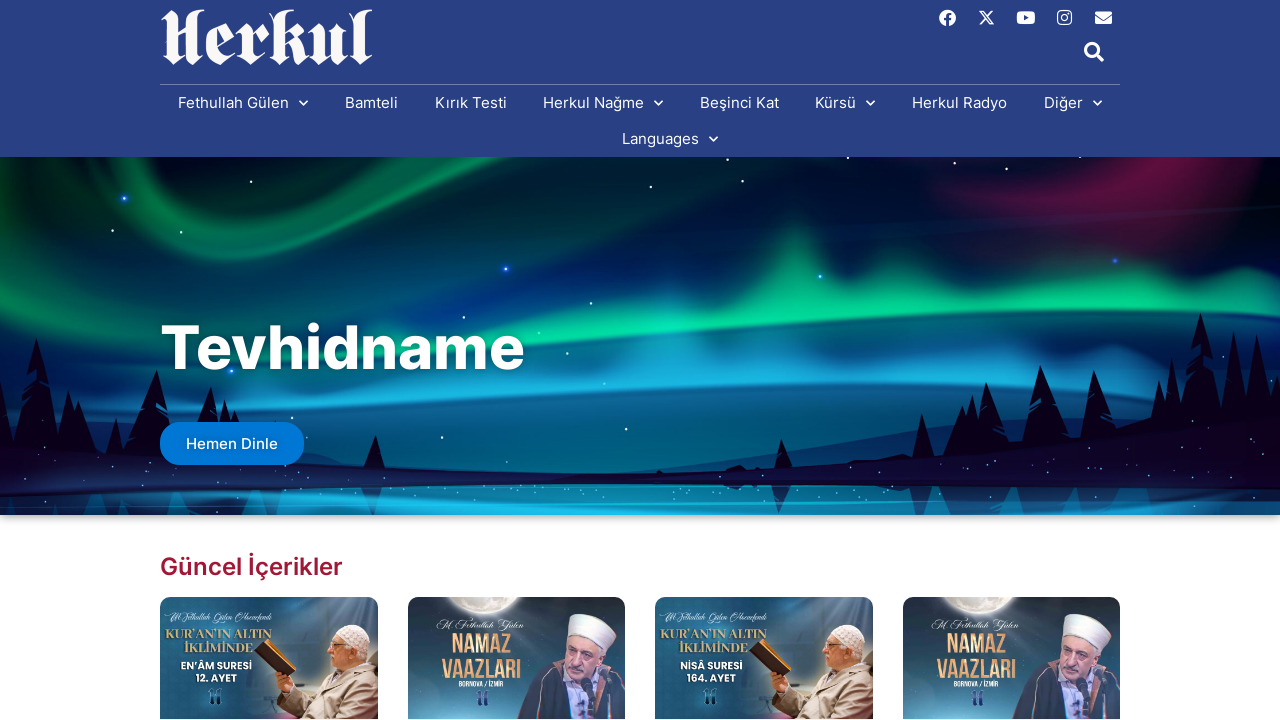

Retrieved text content from link: Português
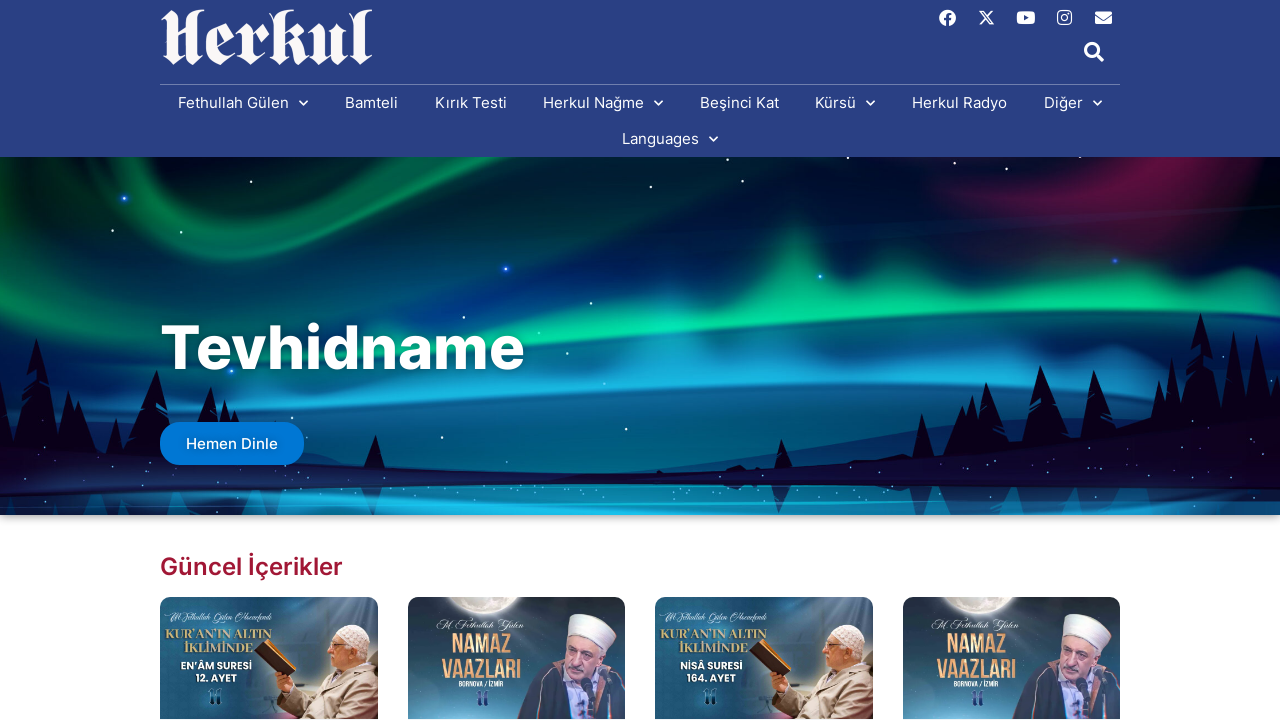

Retrieved text content from link: O Cântaro Rachado
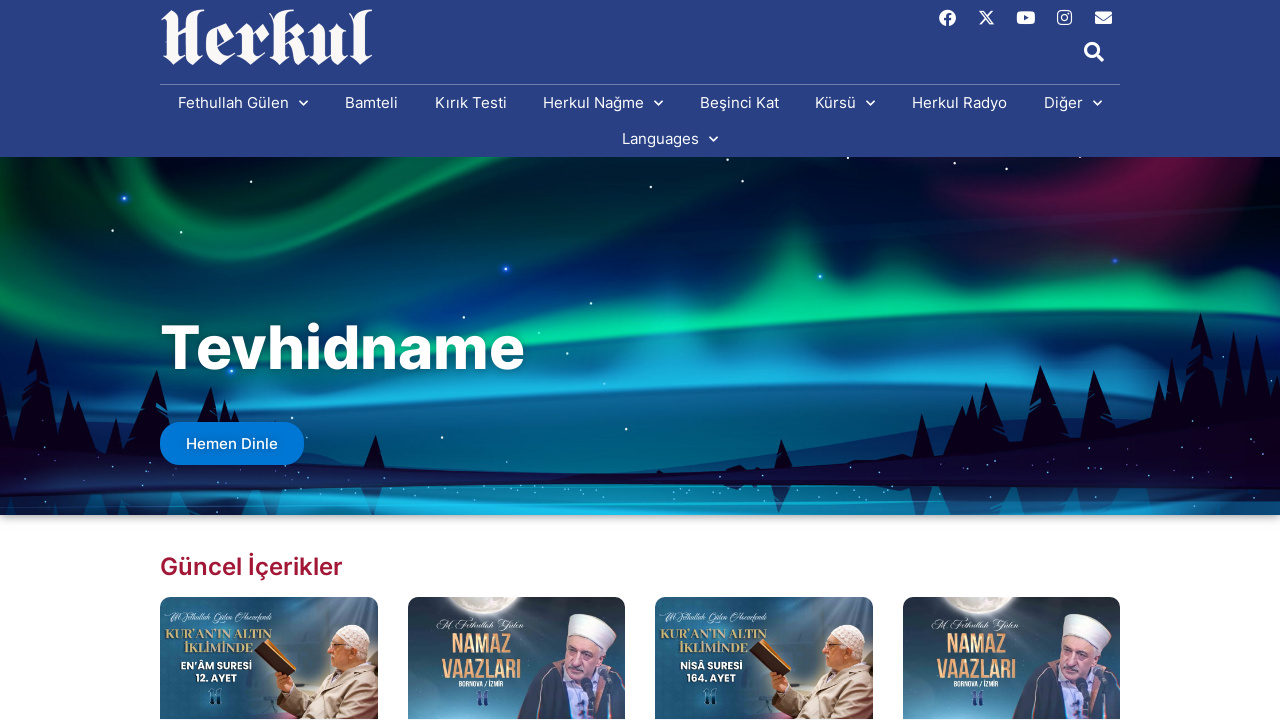

Retrieved text content from link: Français
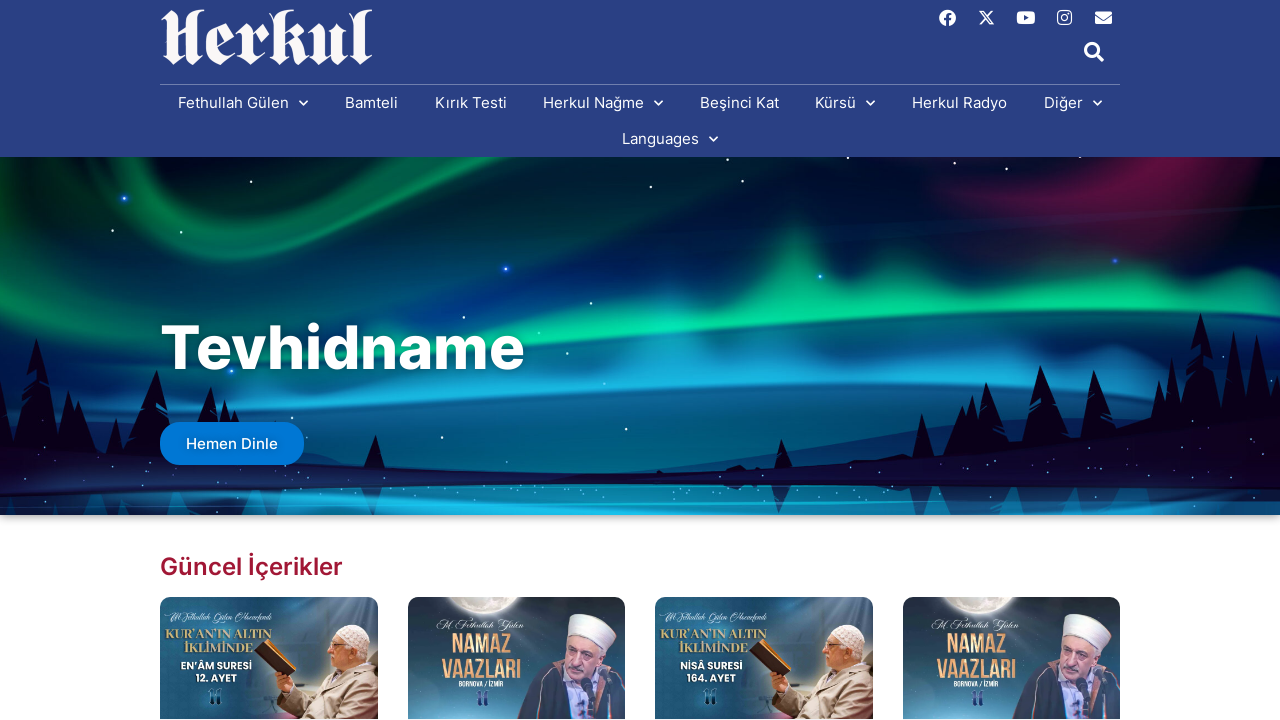

Retrieved text content from link: La Cruche Fêlée
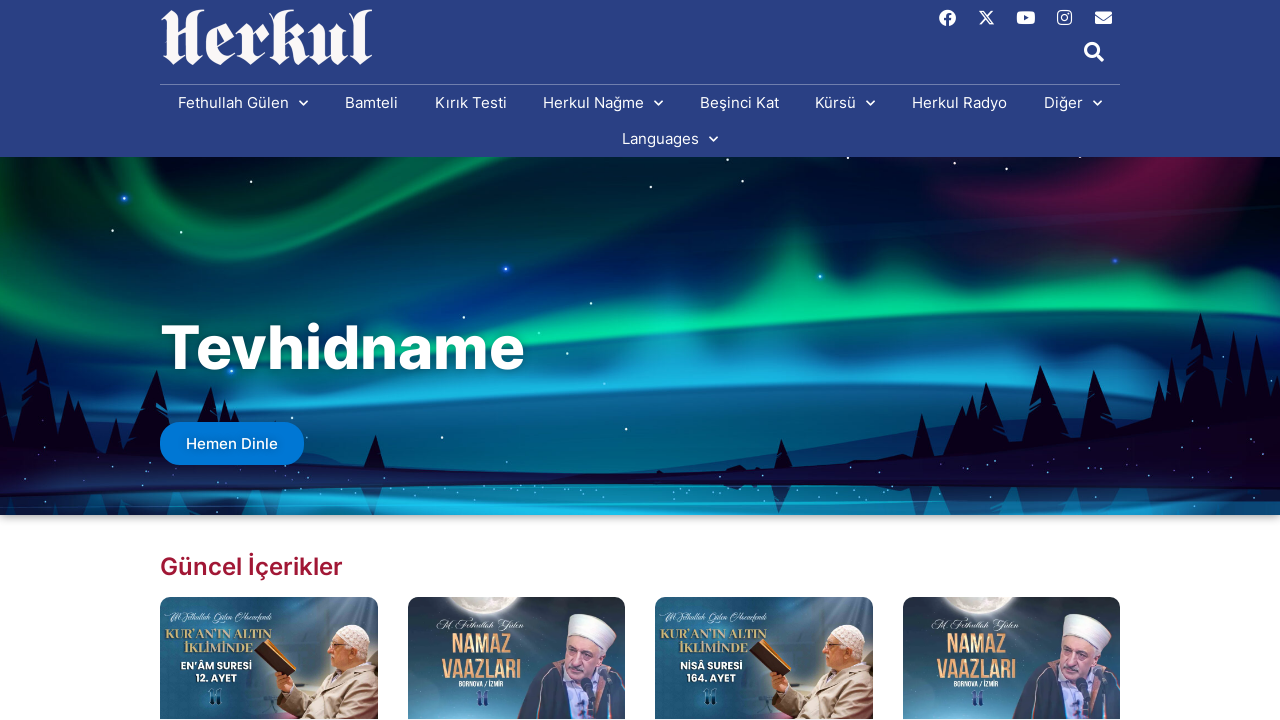

Retrieved text content from link: Nederlands
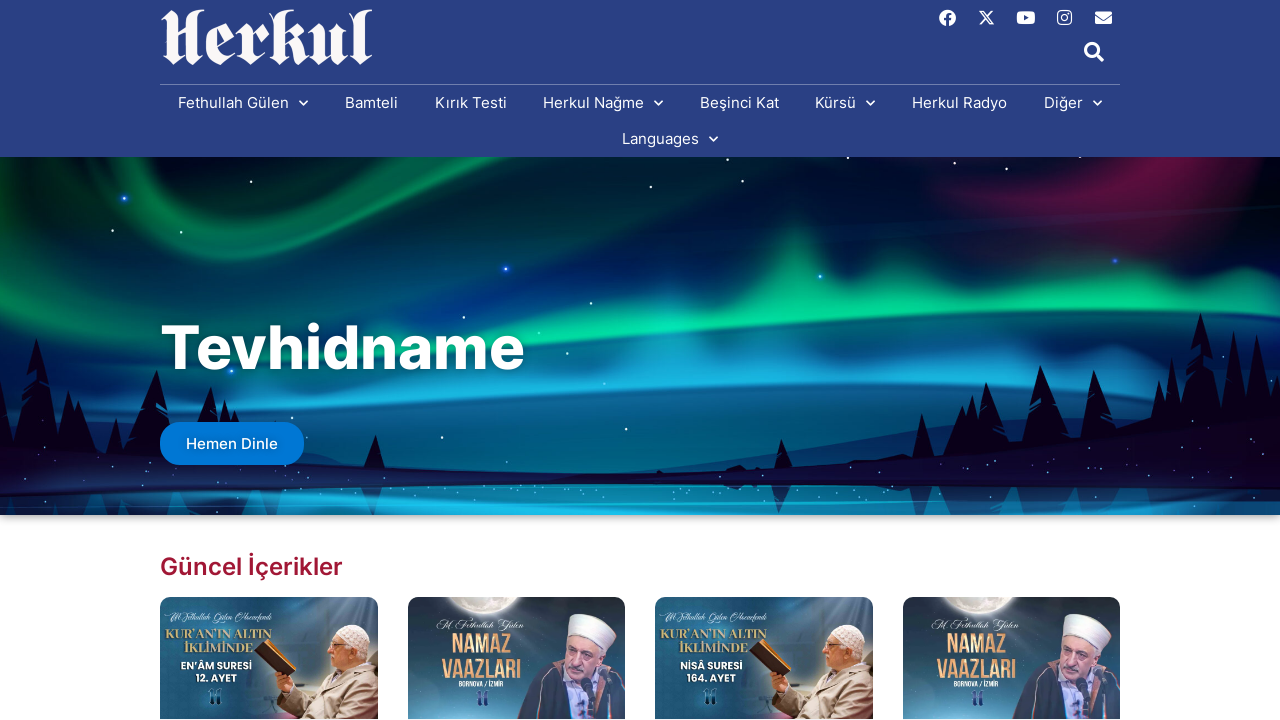

Retrieved text content from link: De Gebarsten Kruik
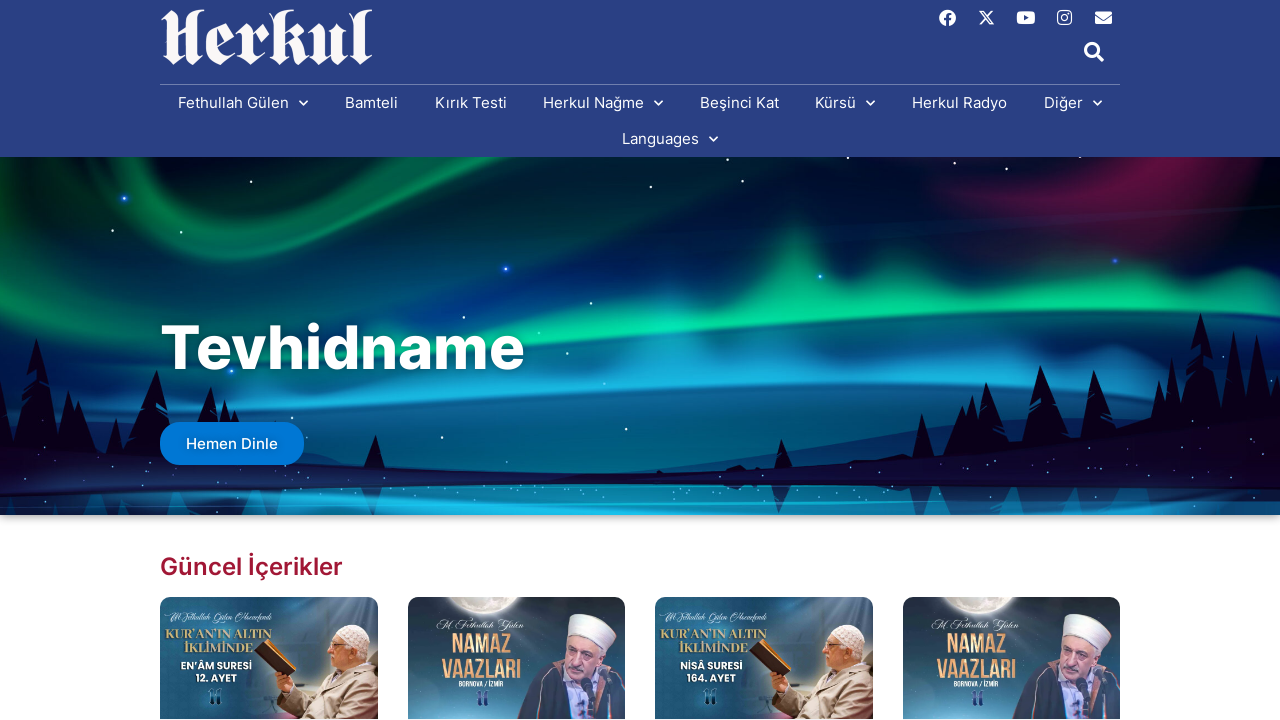

Retrieved text content from link: Fethullah Gülen
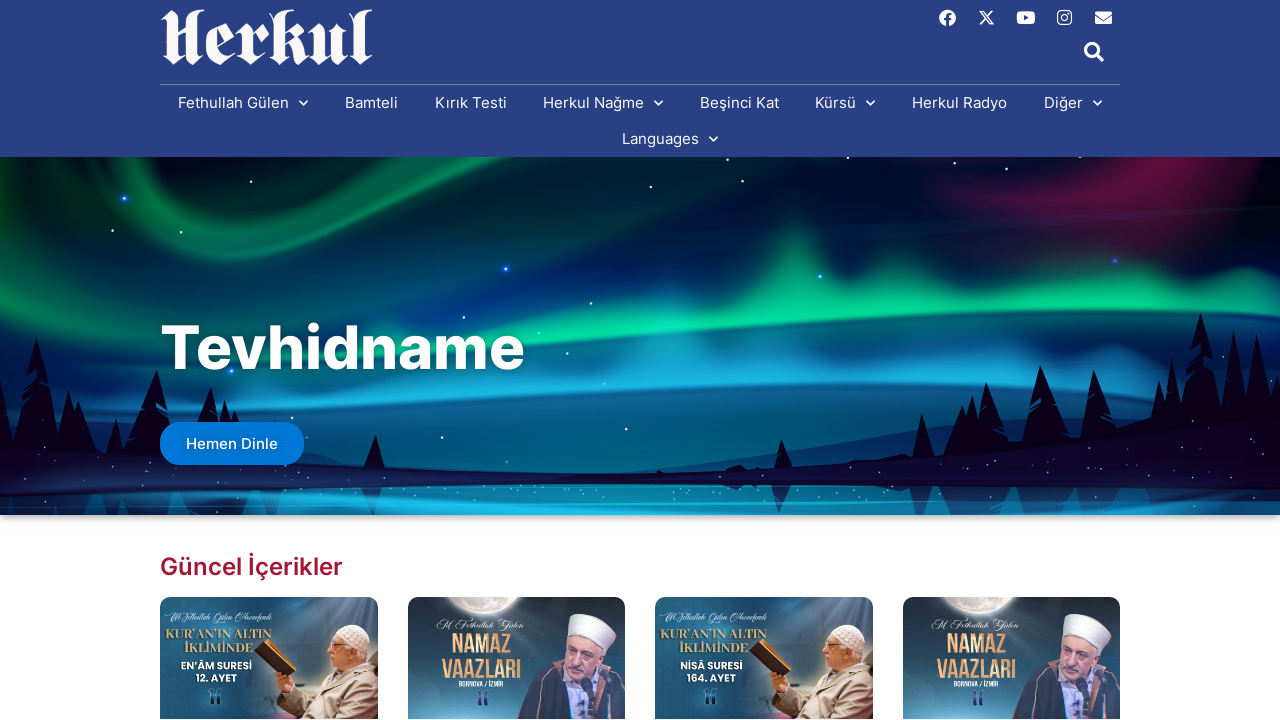

Retrieved text content from link: Hakkında
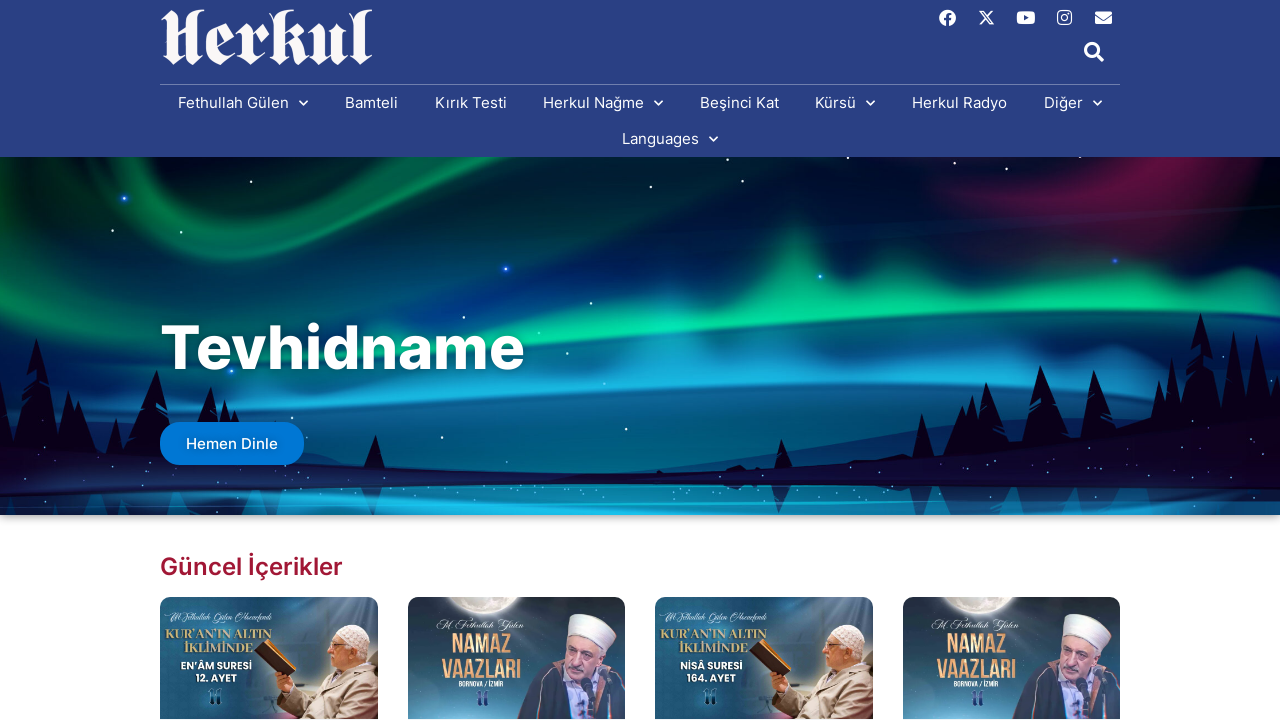

Retrieved text content from link: Eserleri
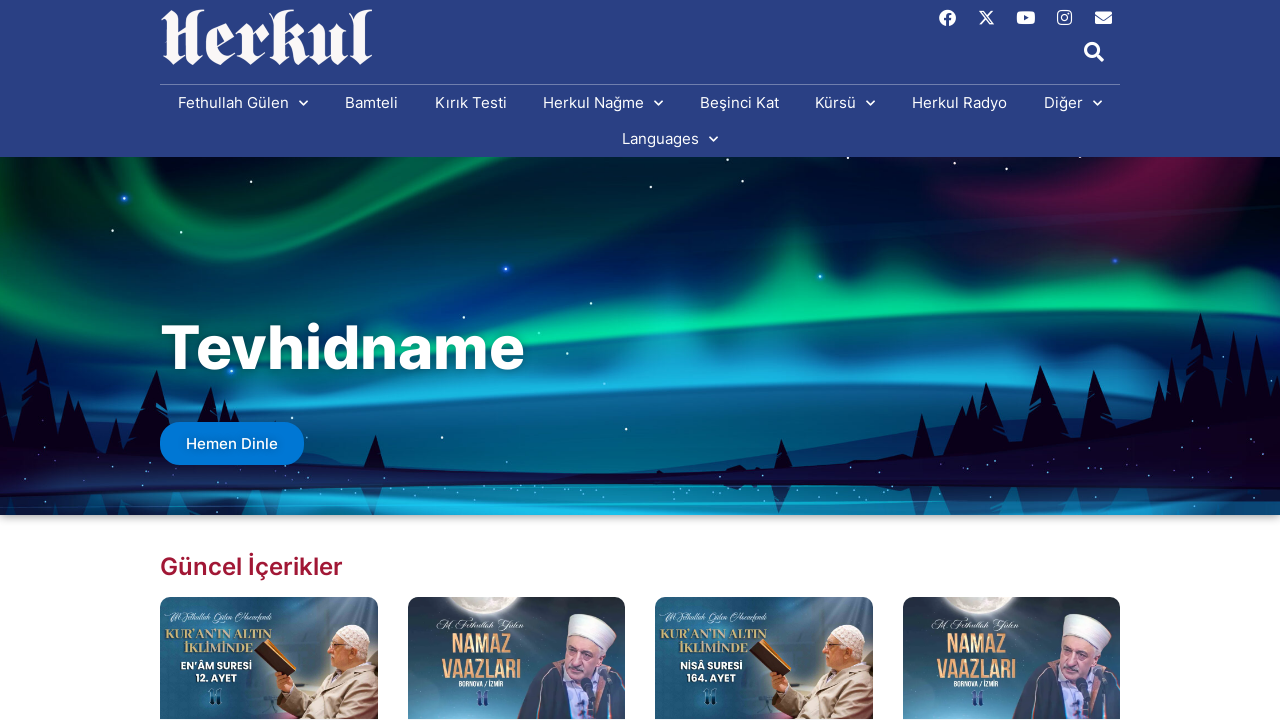

Retrieved text content from link: Bamteli
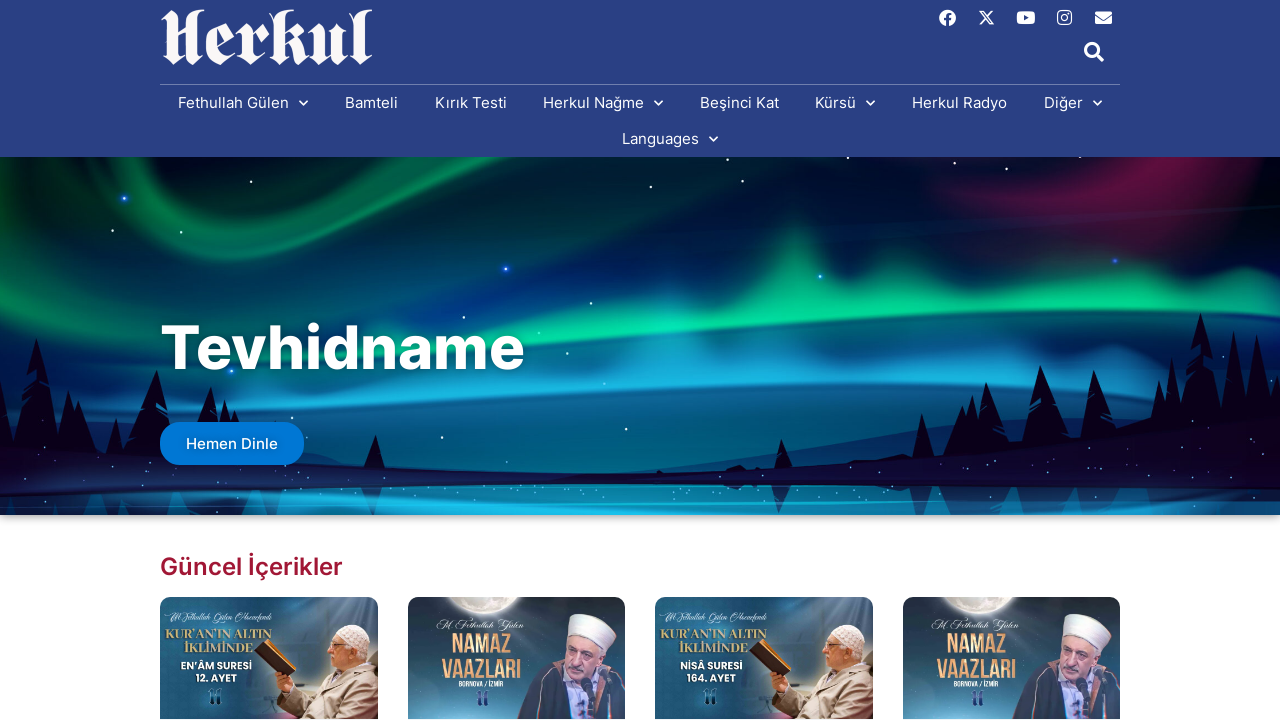

Retrieved text content from link: Kırık Testi
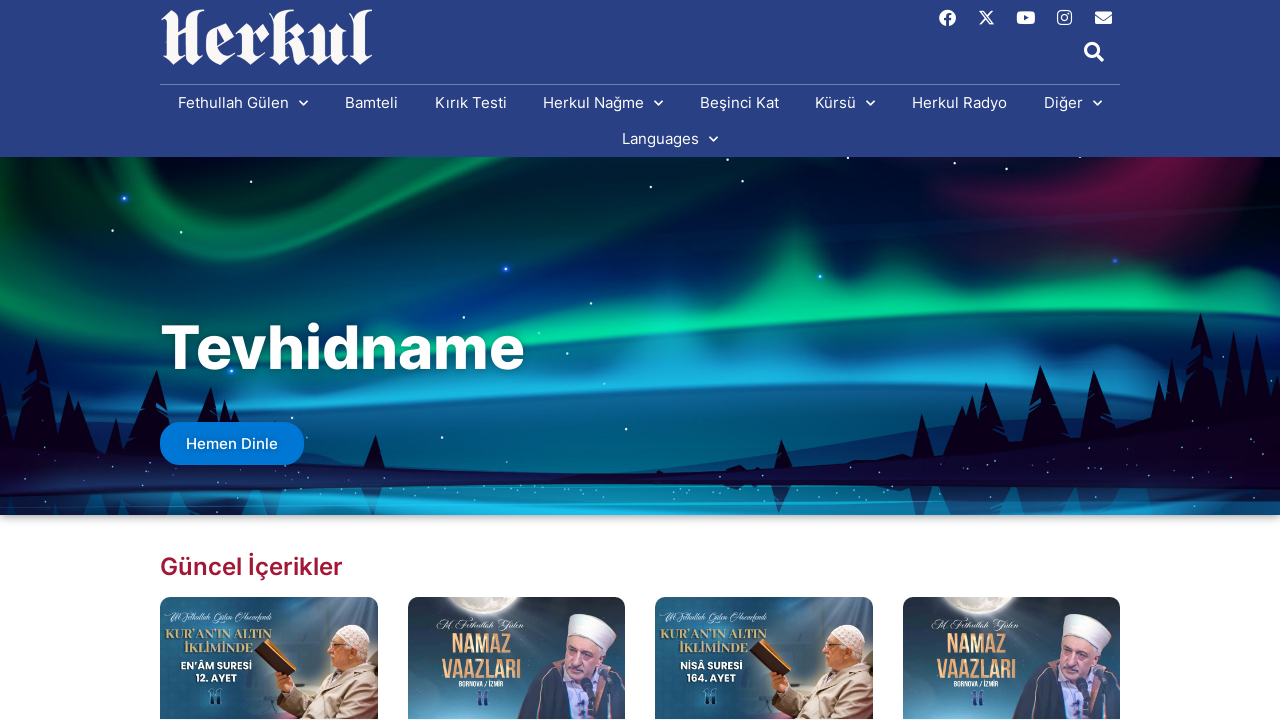

Retrieved text content from link: Herkul Nağme
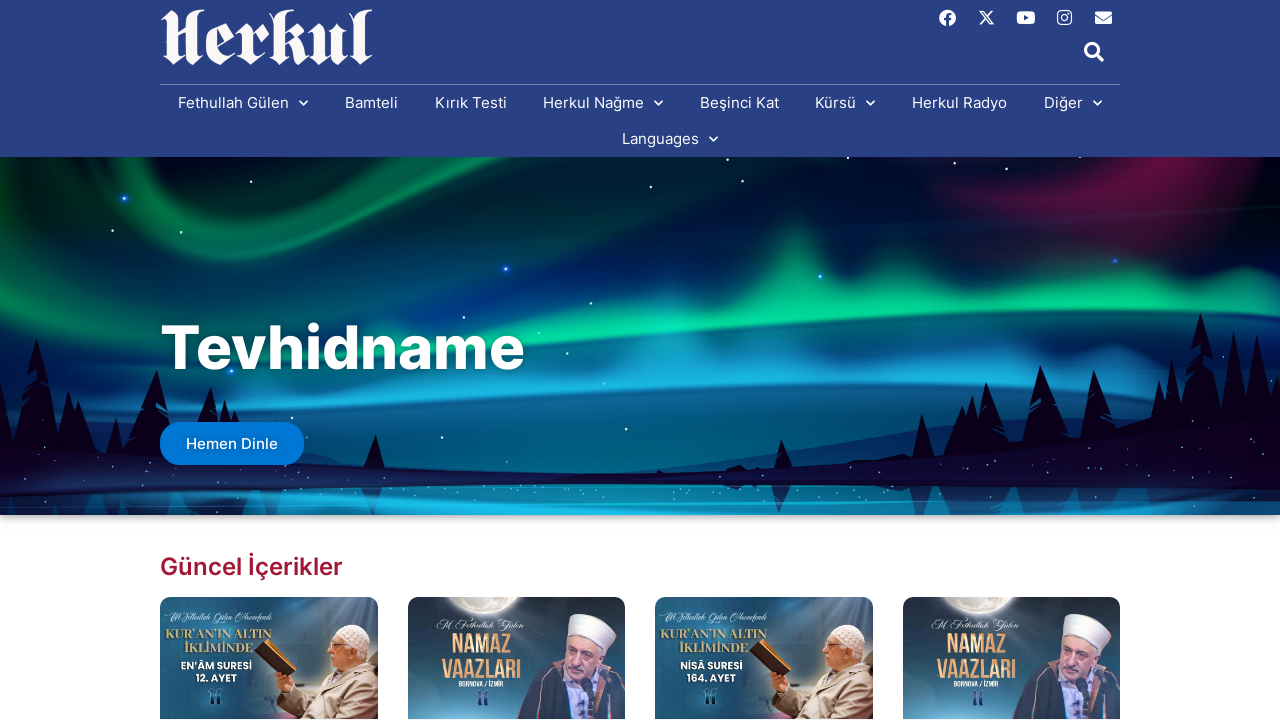

Retrieved text content from link: Nağmeler
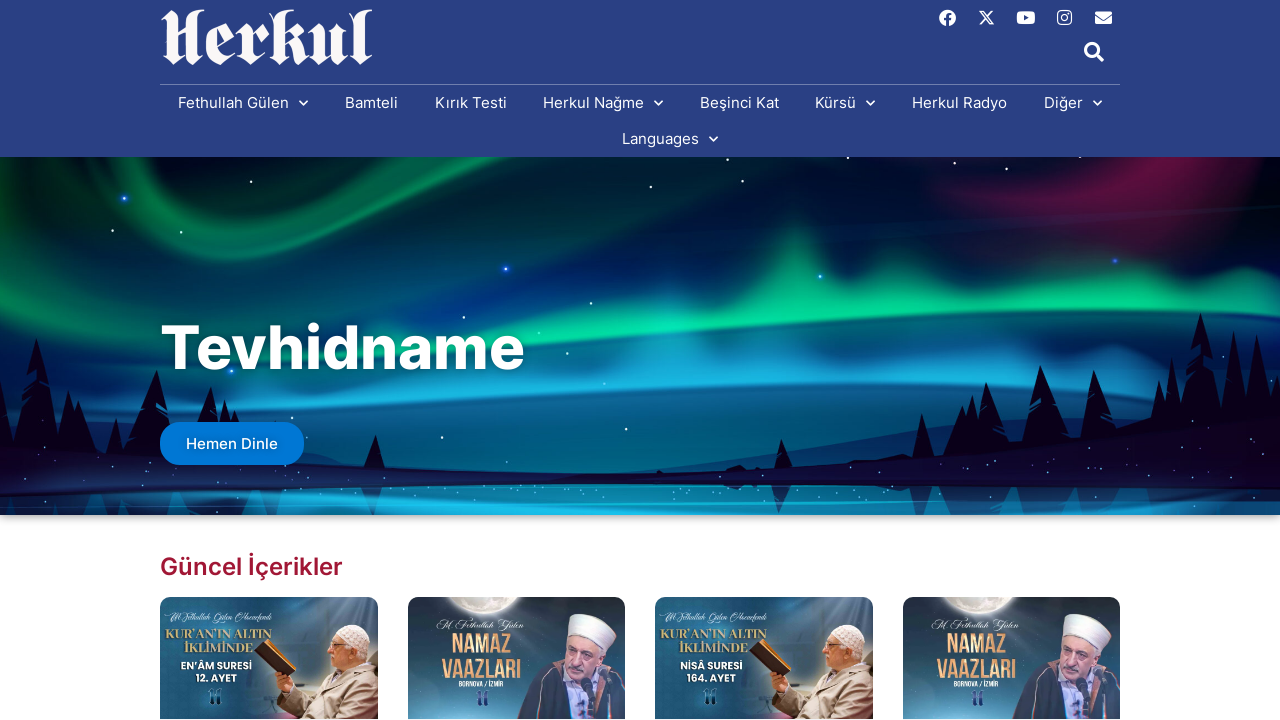

Retrieved text content from link: Bir Nefes
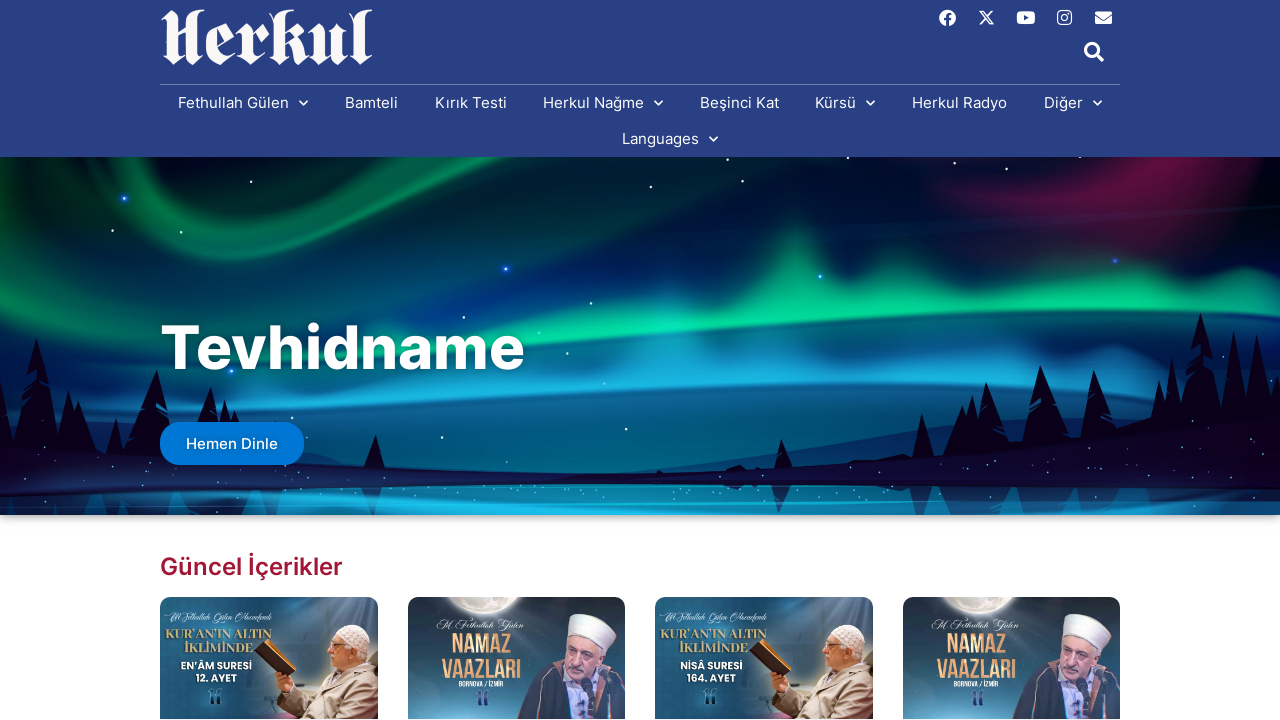

Retrieved text content from link: Bir Yudum Huzur
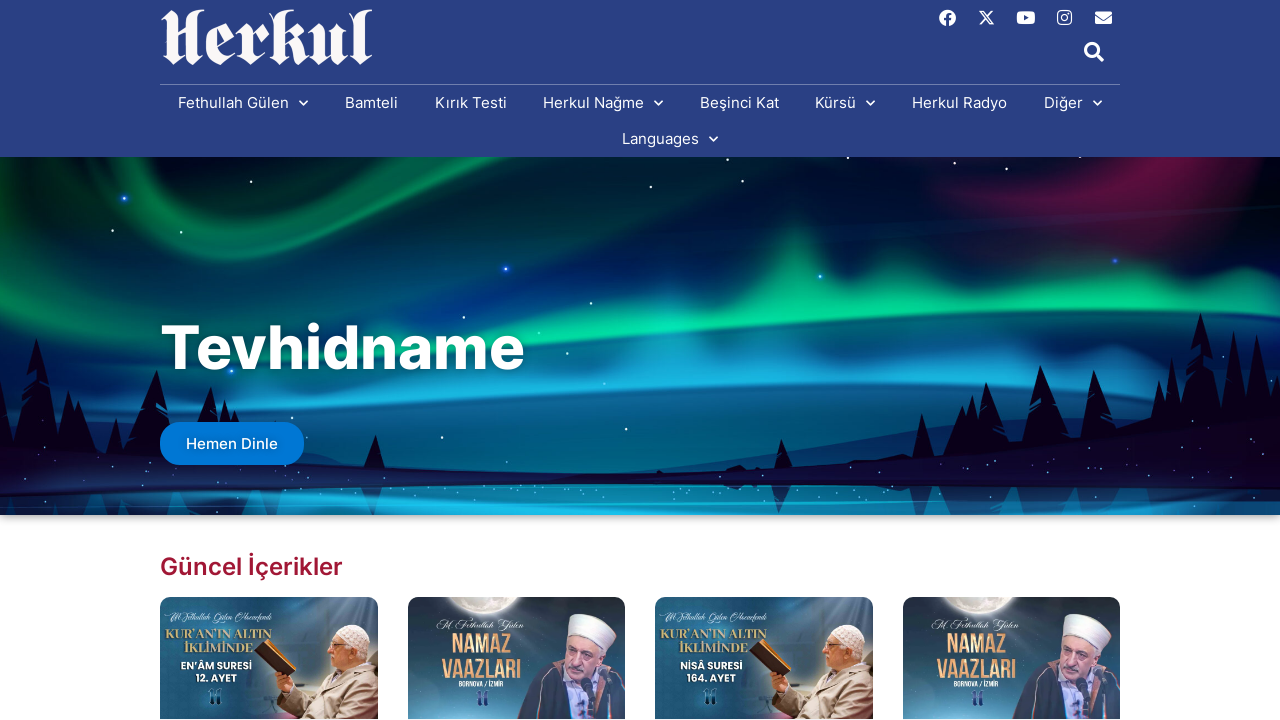

Retrieved text content from link: İkindi Yağmurları
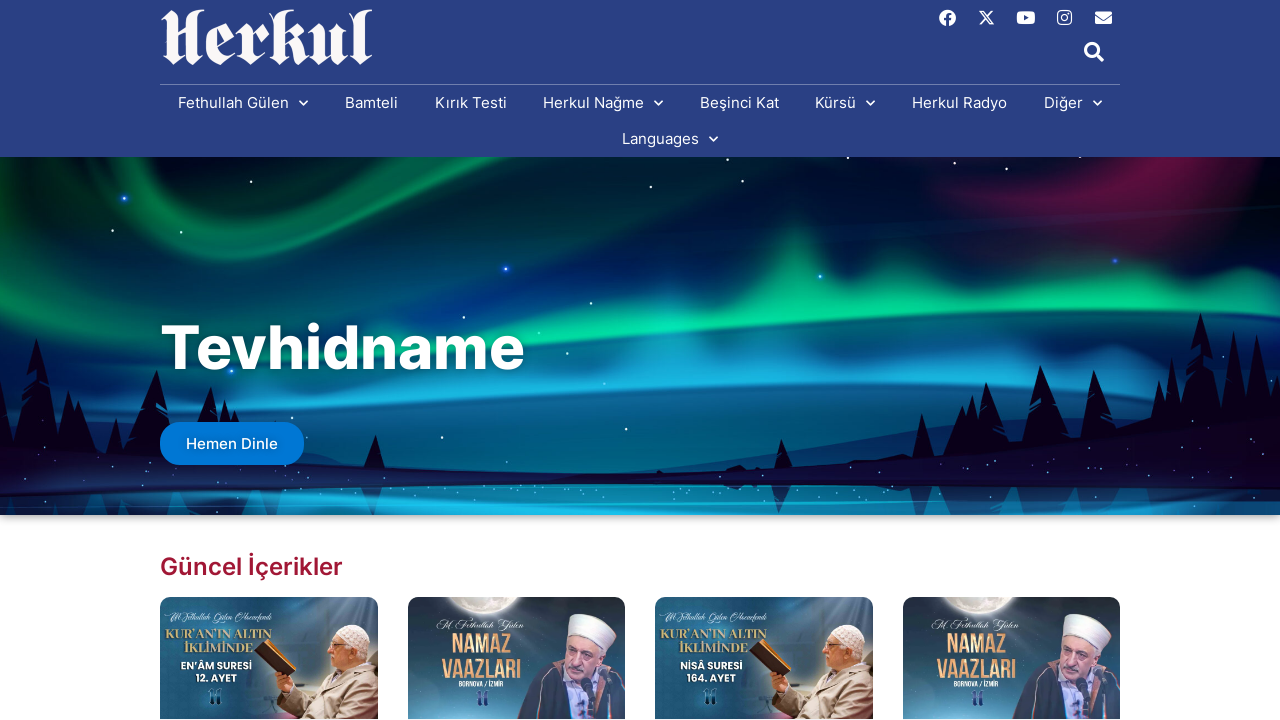

Retrieved text content from link: Beşinci Kat
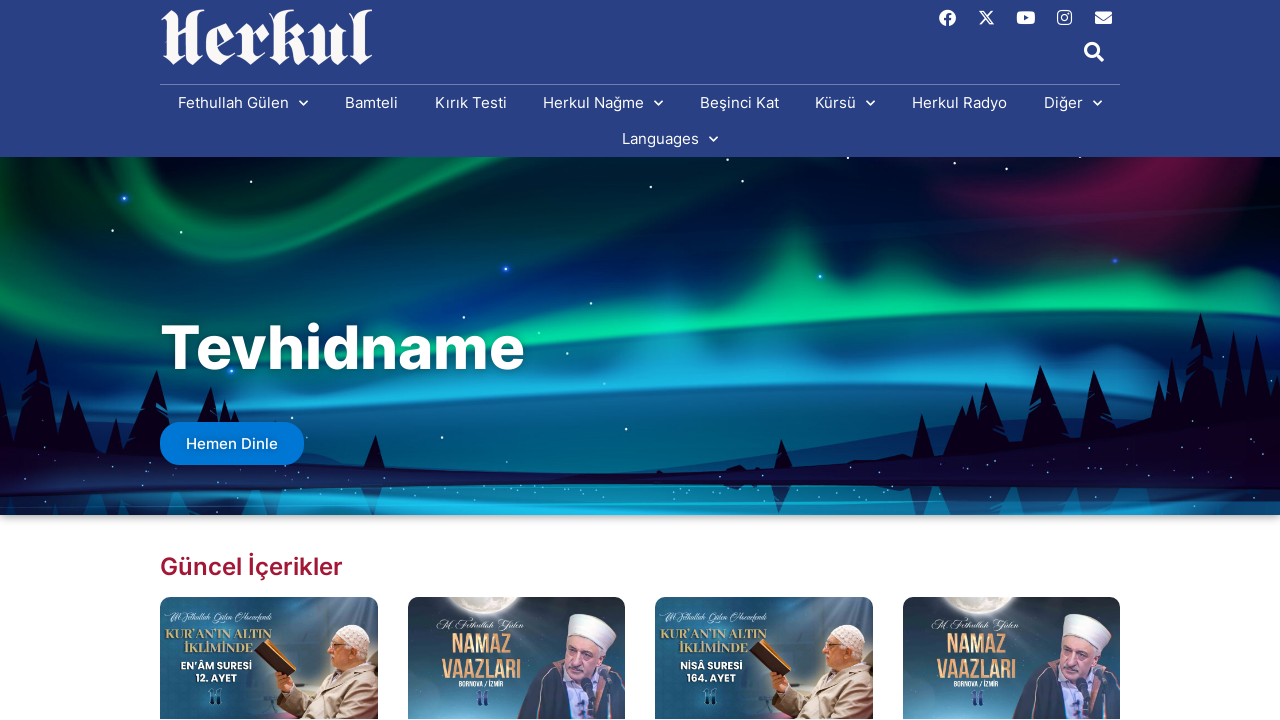

Retrieved text content from link: Kürsü
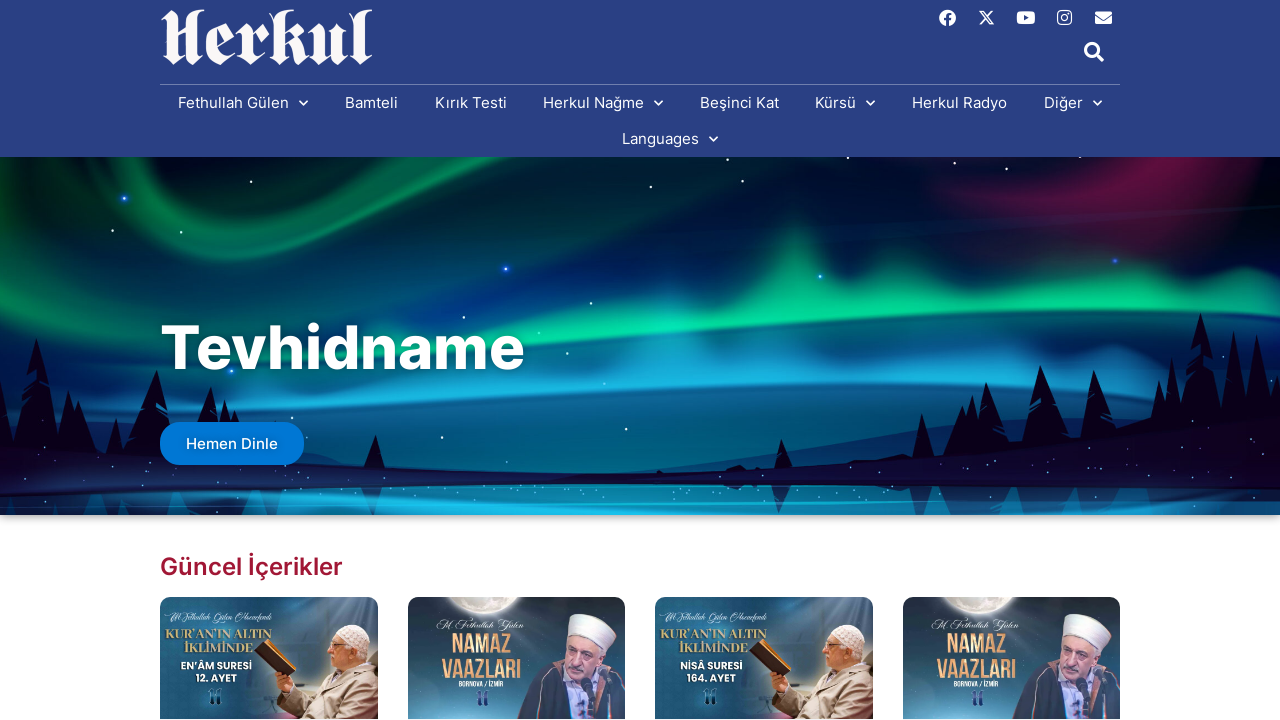

Retrieved text content from link: Vaazlar
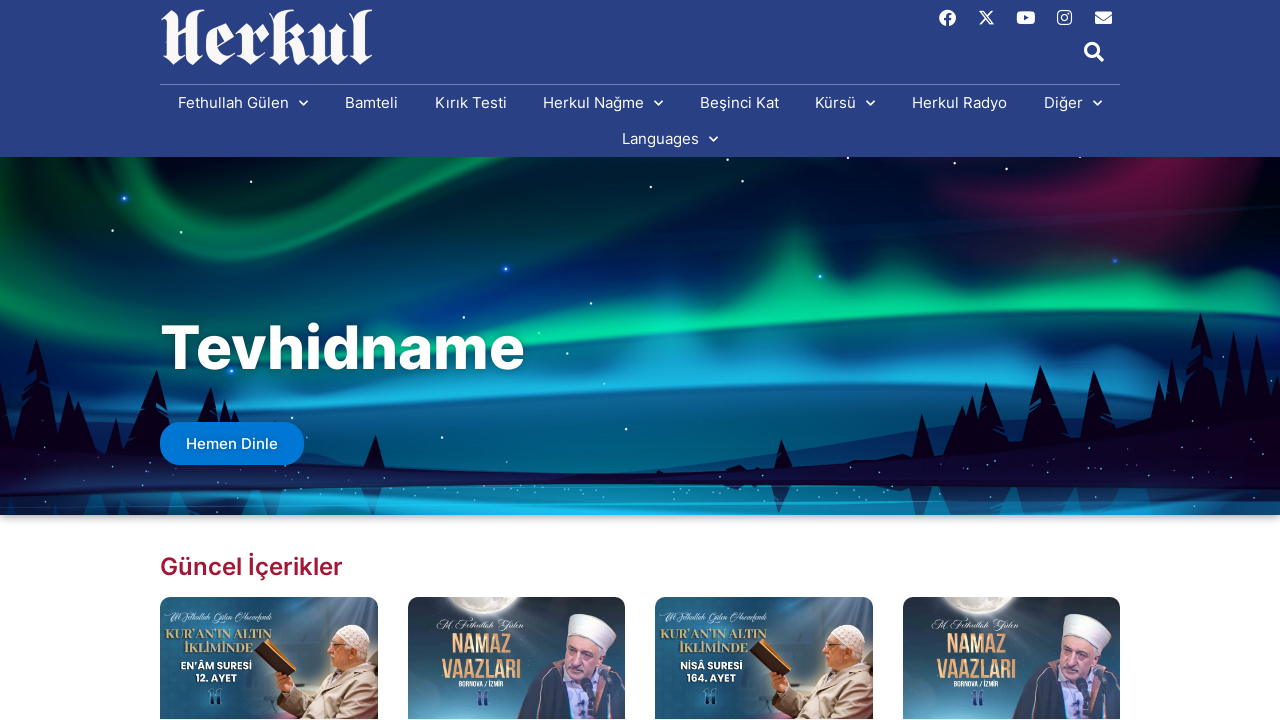

Retrieved text content from link: Sohbetler
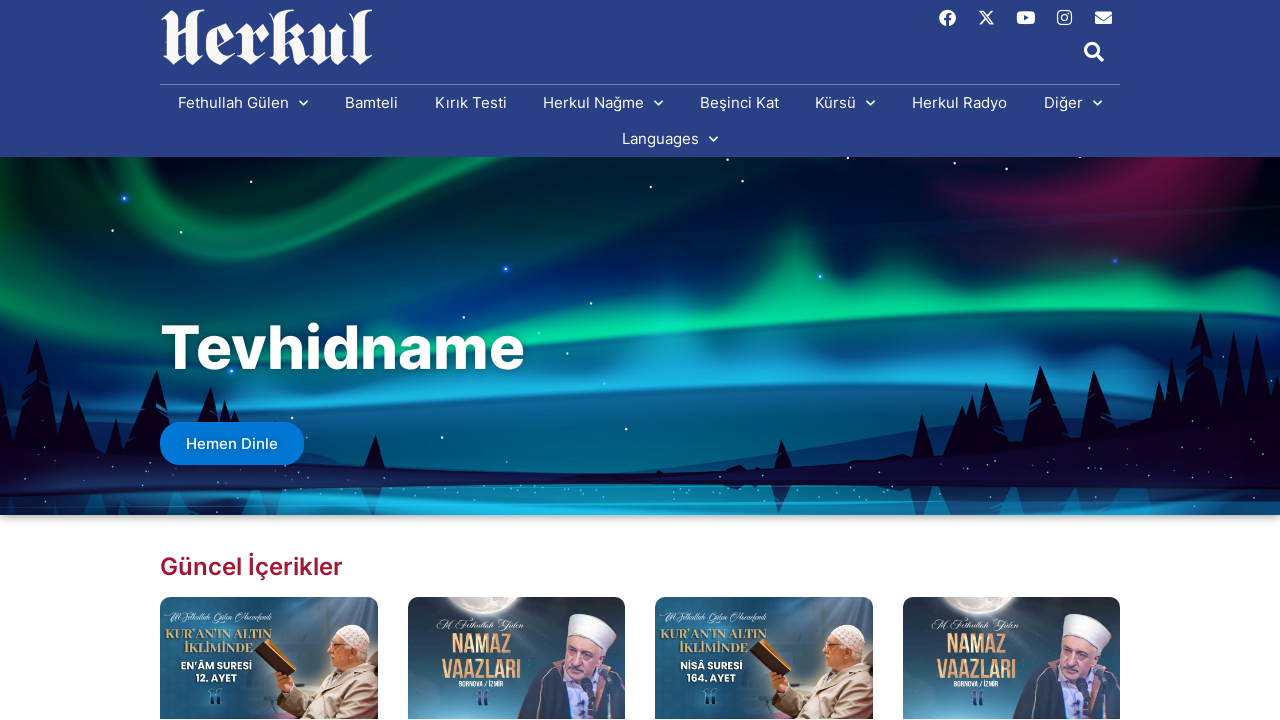

Retrieved text content from link: Röportajlar
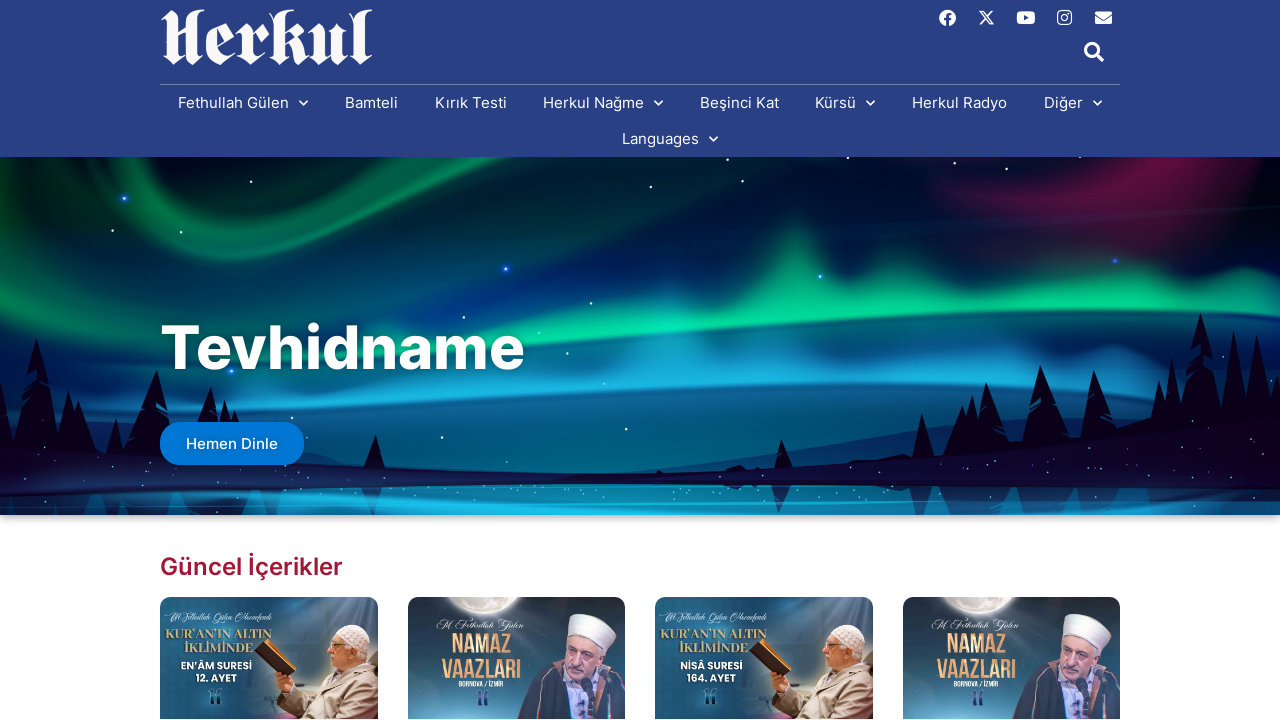

Retrieved text content from link: Konferanslar
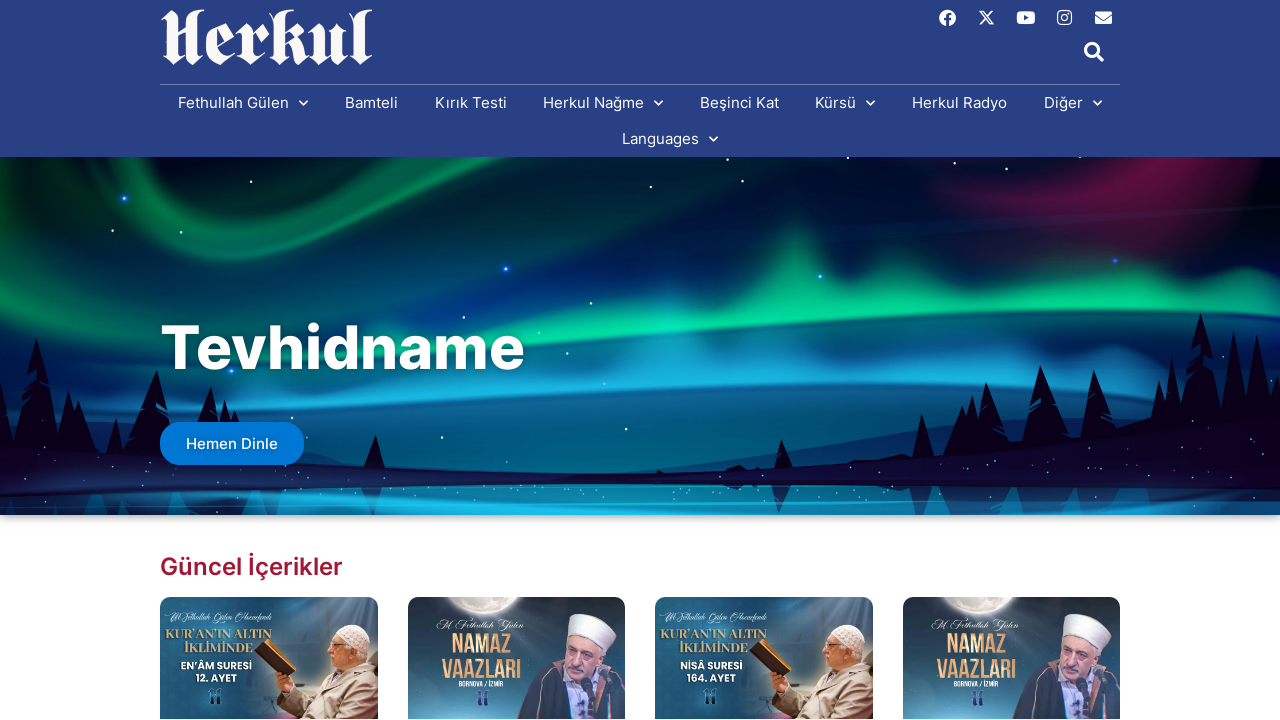

Retrieved text content from link: Herkul Radyo
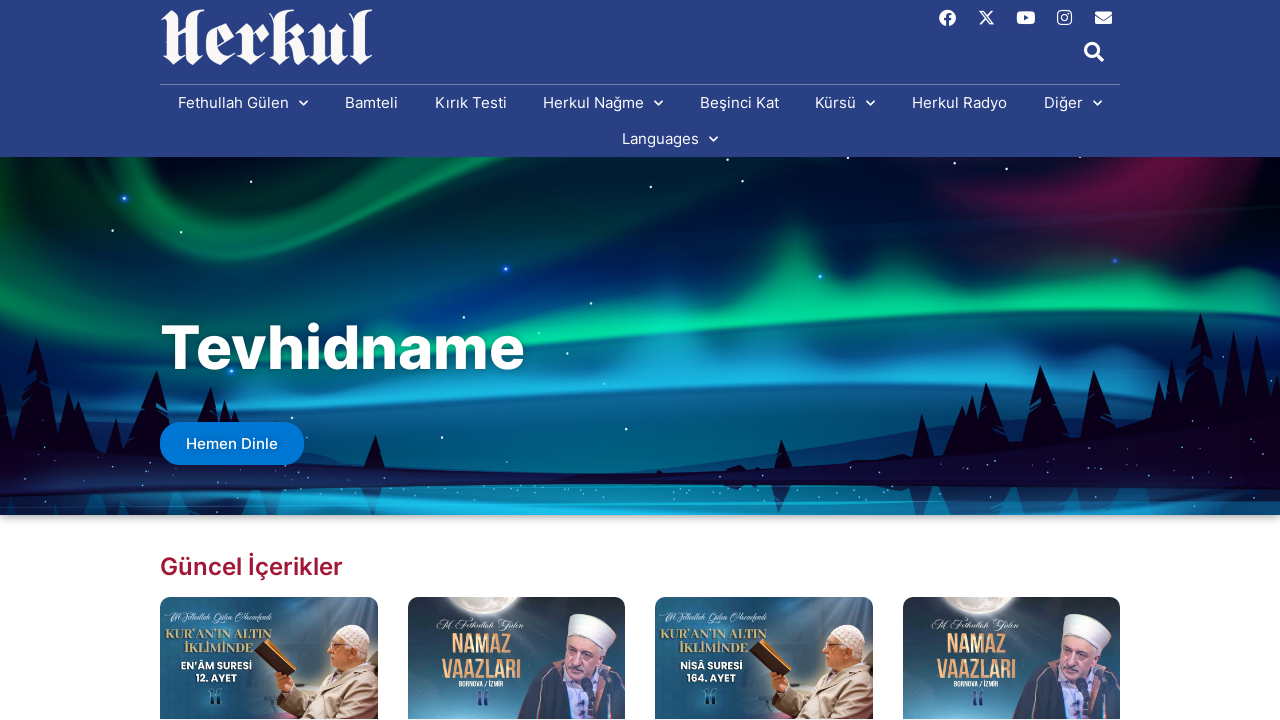

Retrieved text content from link: Diğer
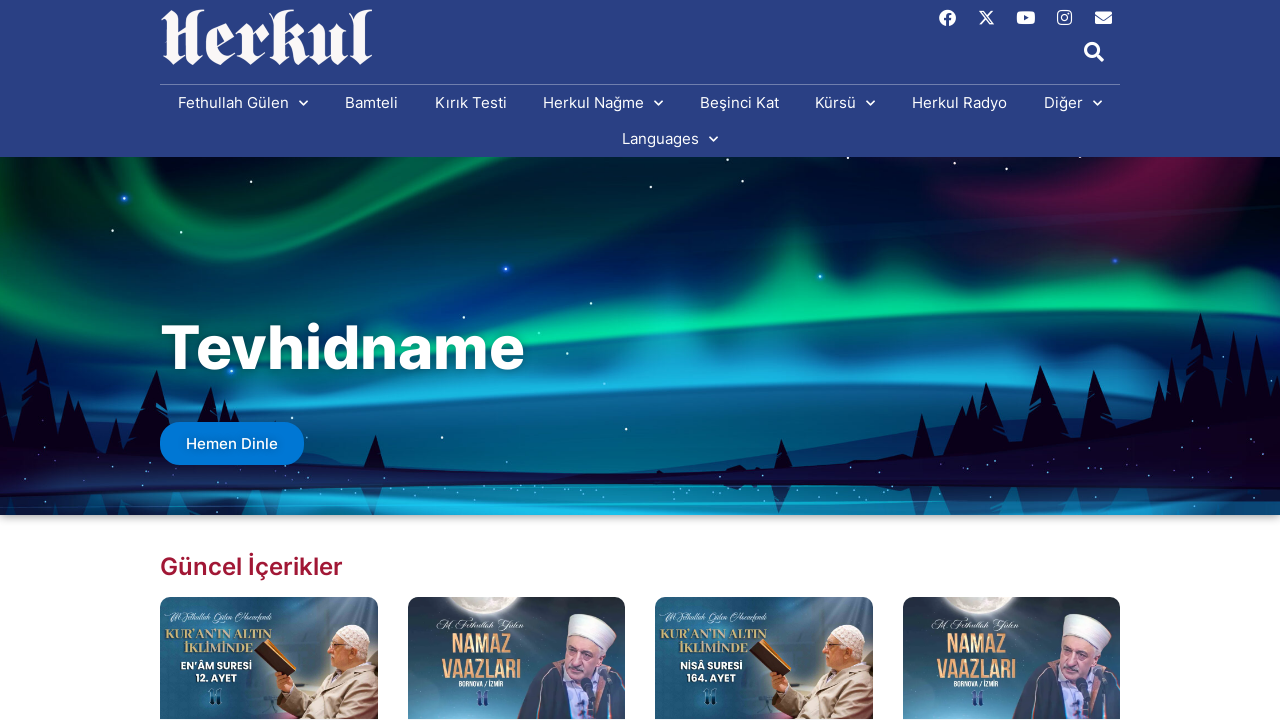

Retrieved text content from link: Dua
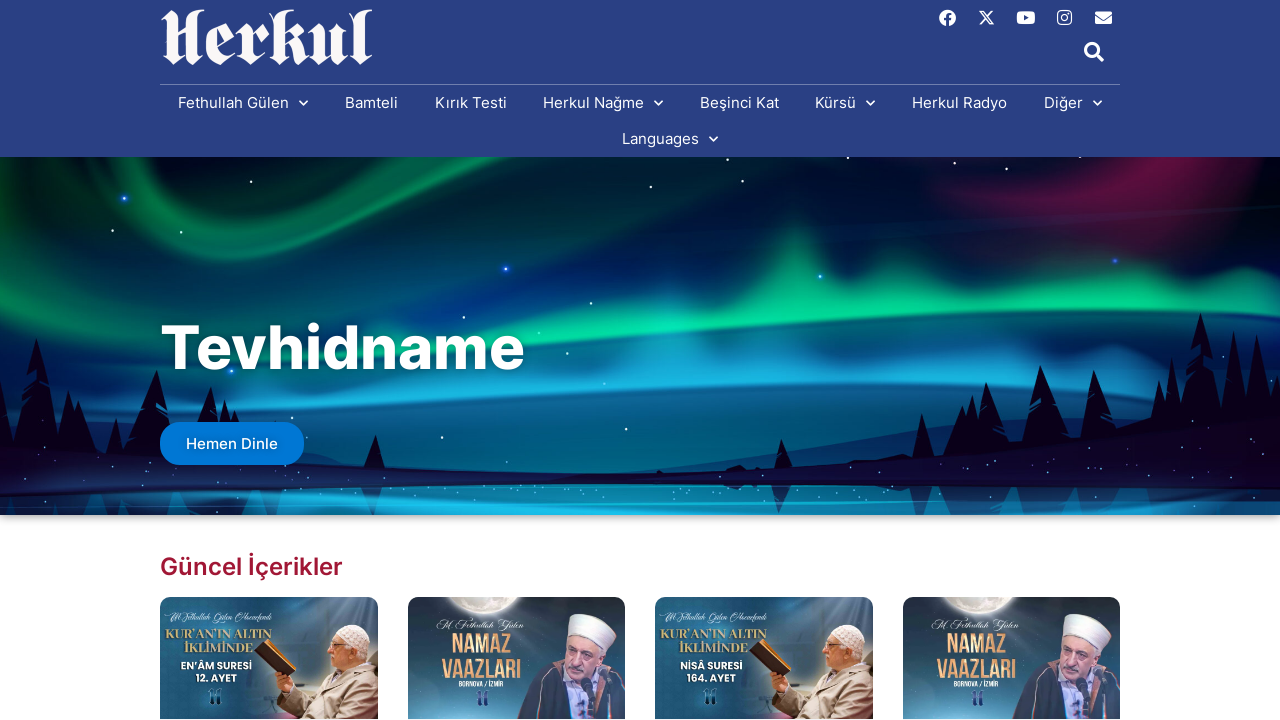

Retrieved text content from link: Hutbeler
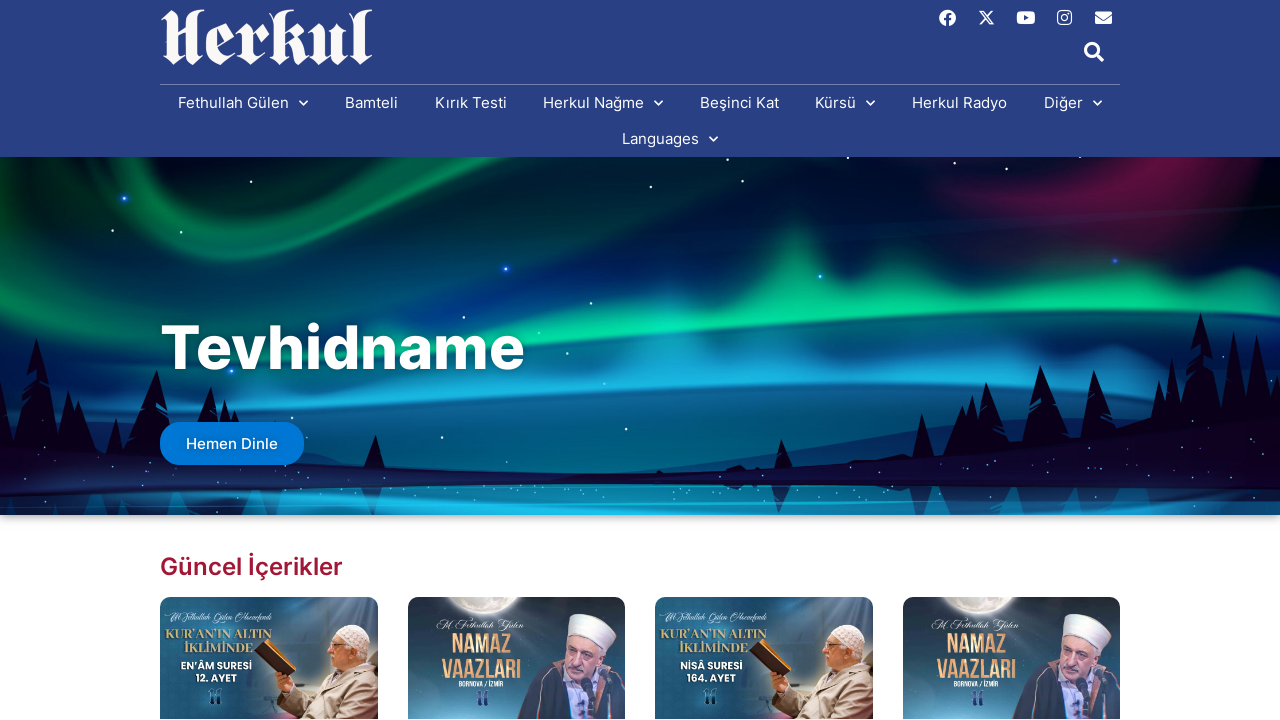

Retrieved text content from link: Hakikat Damlaları
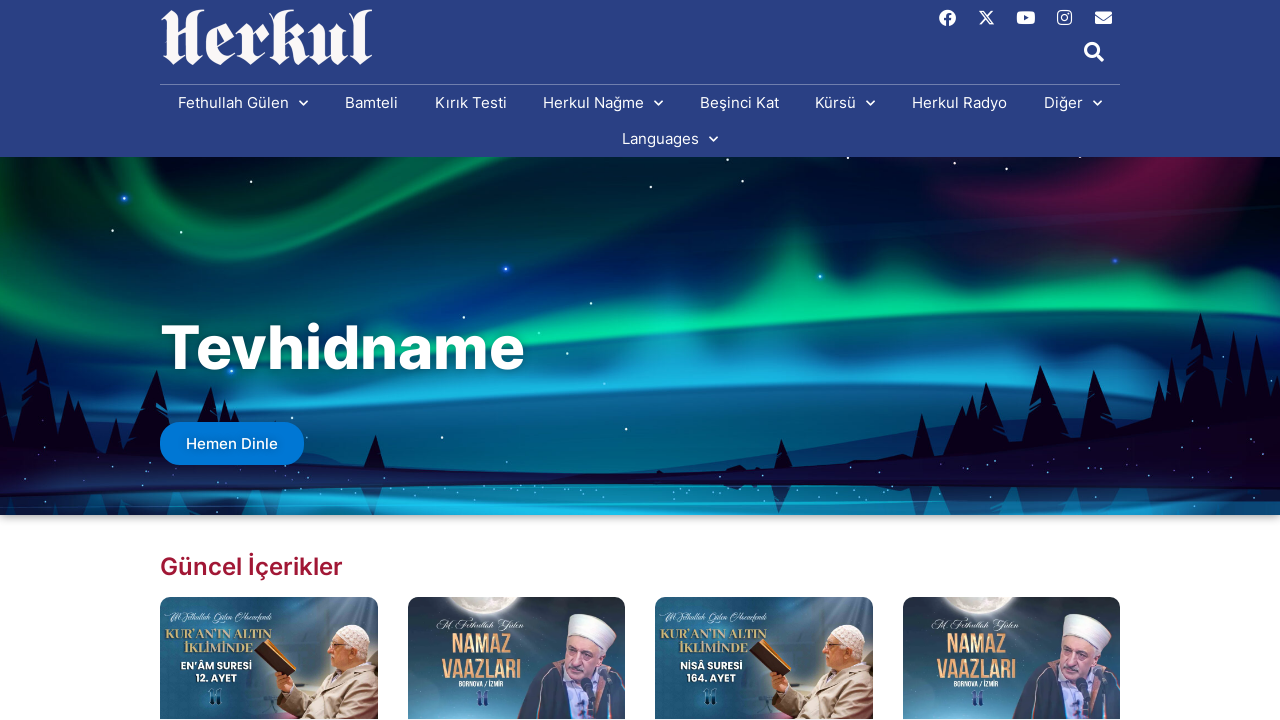

Retrieved text content from link: Kitap Özetleri
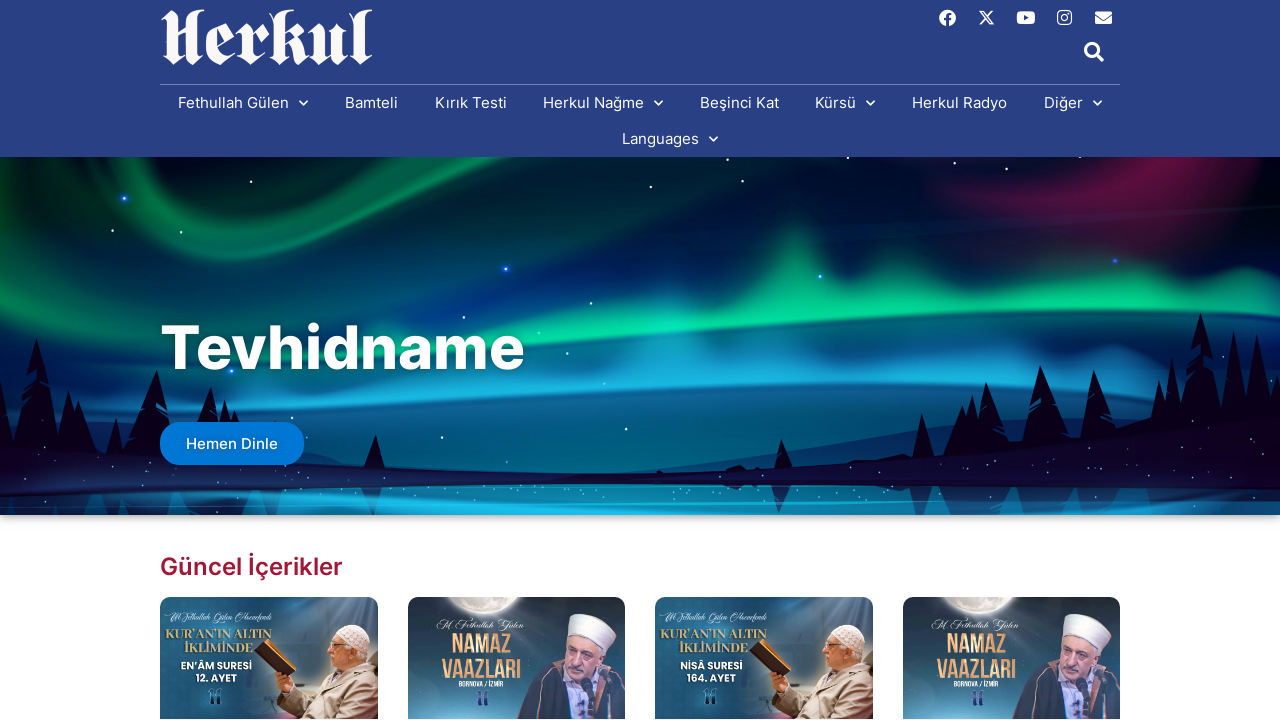

Retrieved text content from link: Sahte İçerik Bildirim
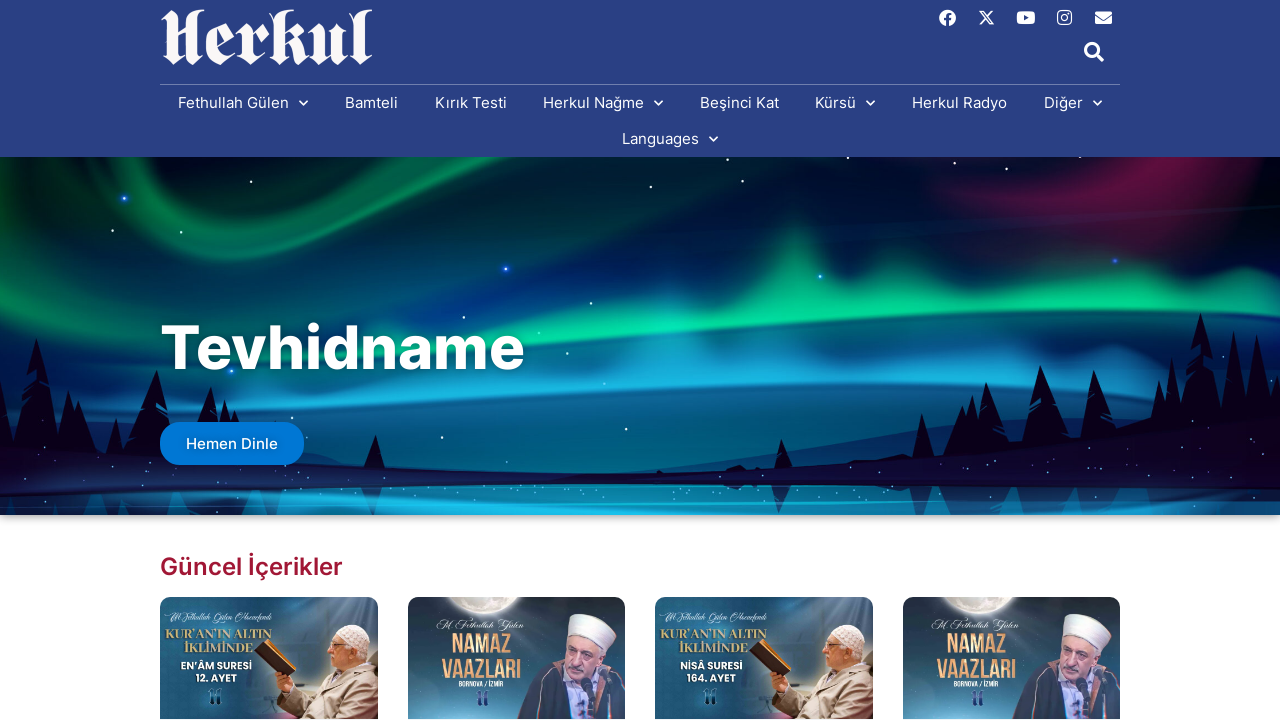

Retrieved text content from link: Languages
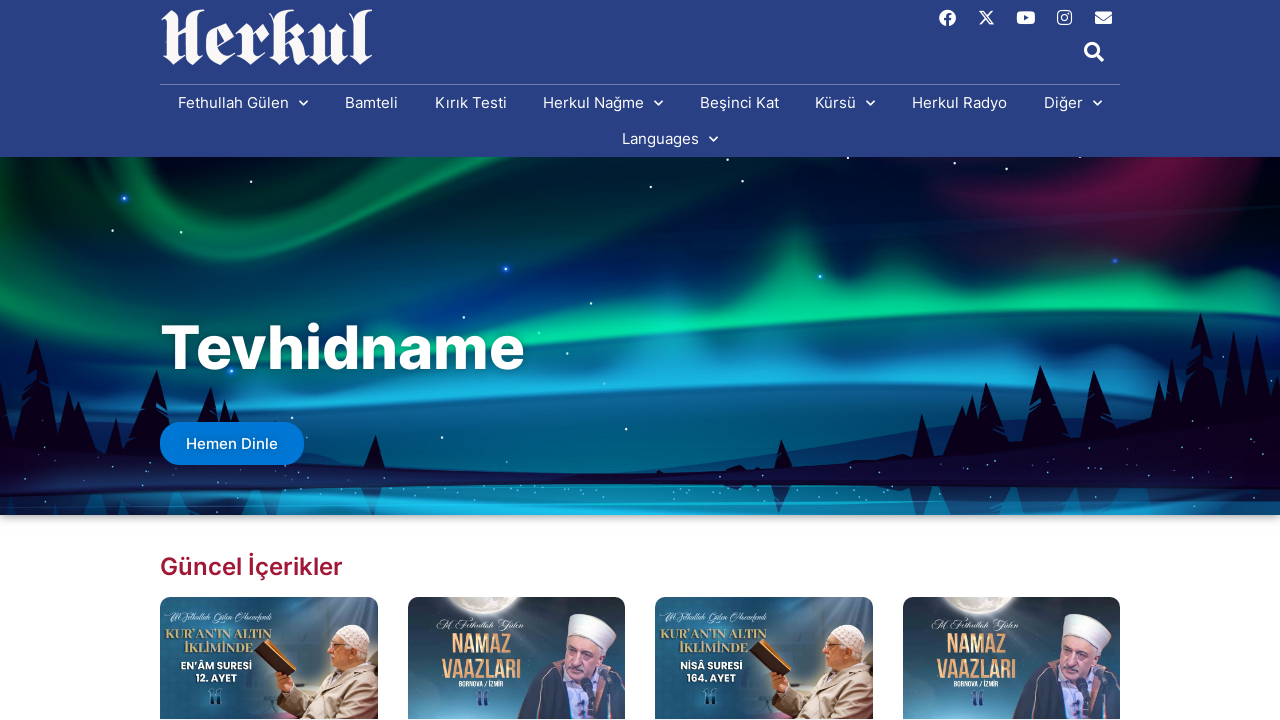

Retrieved text content from link: English
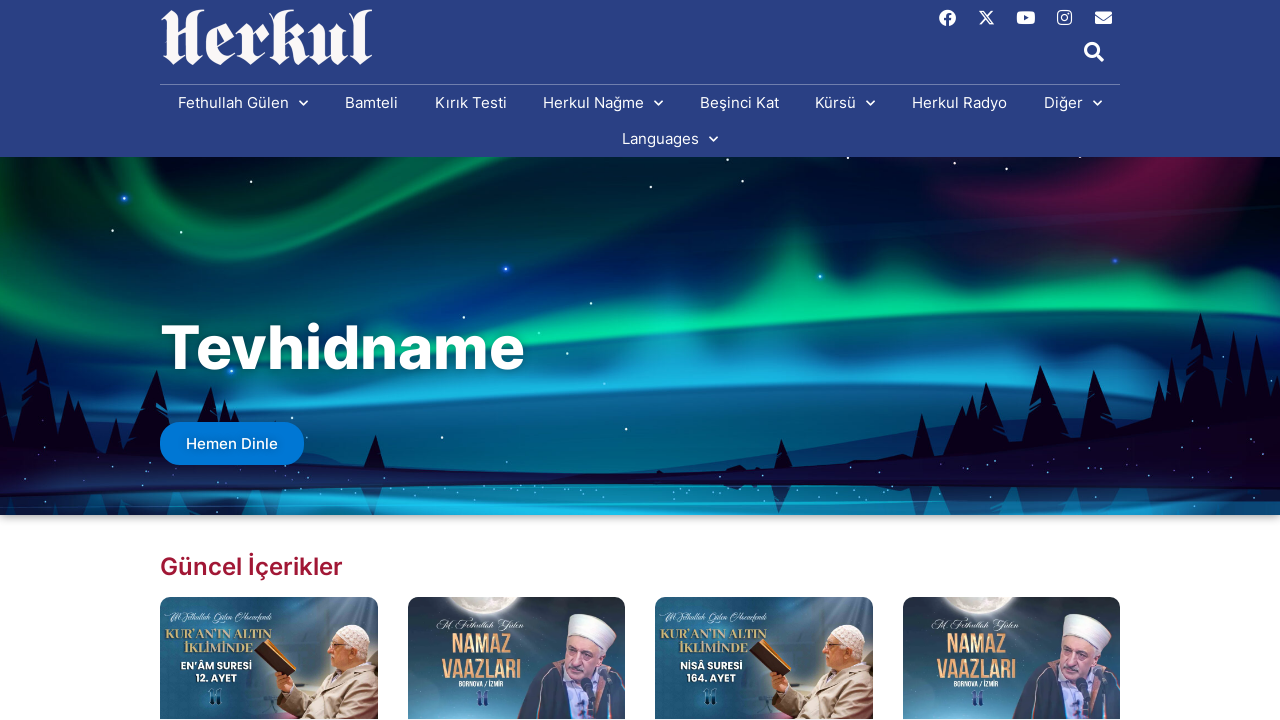

Retrieved text content from link: The Broken Jug
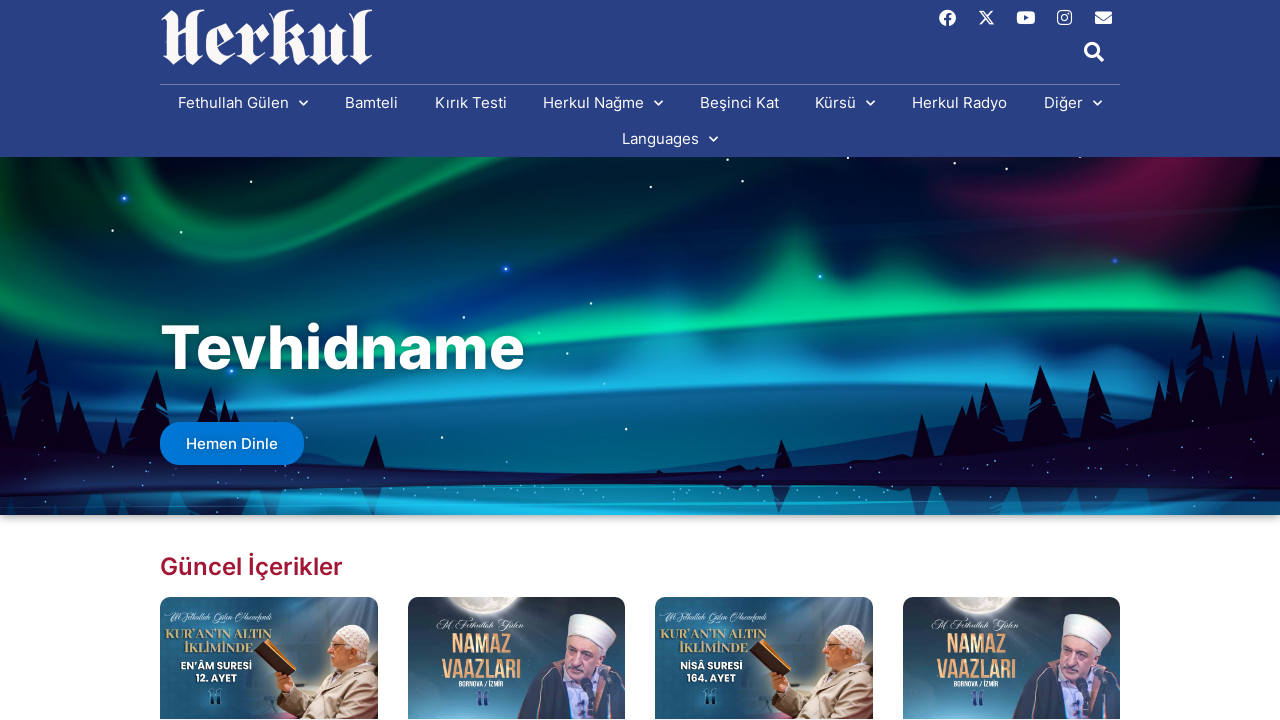

Retrieved text content from link: Breezes of Revival
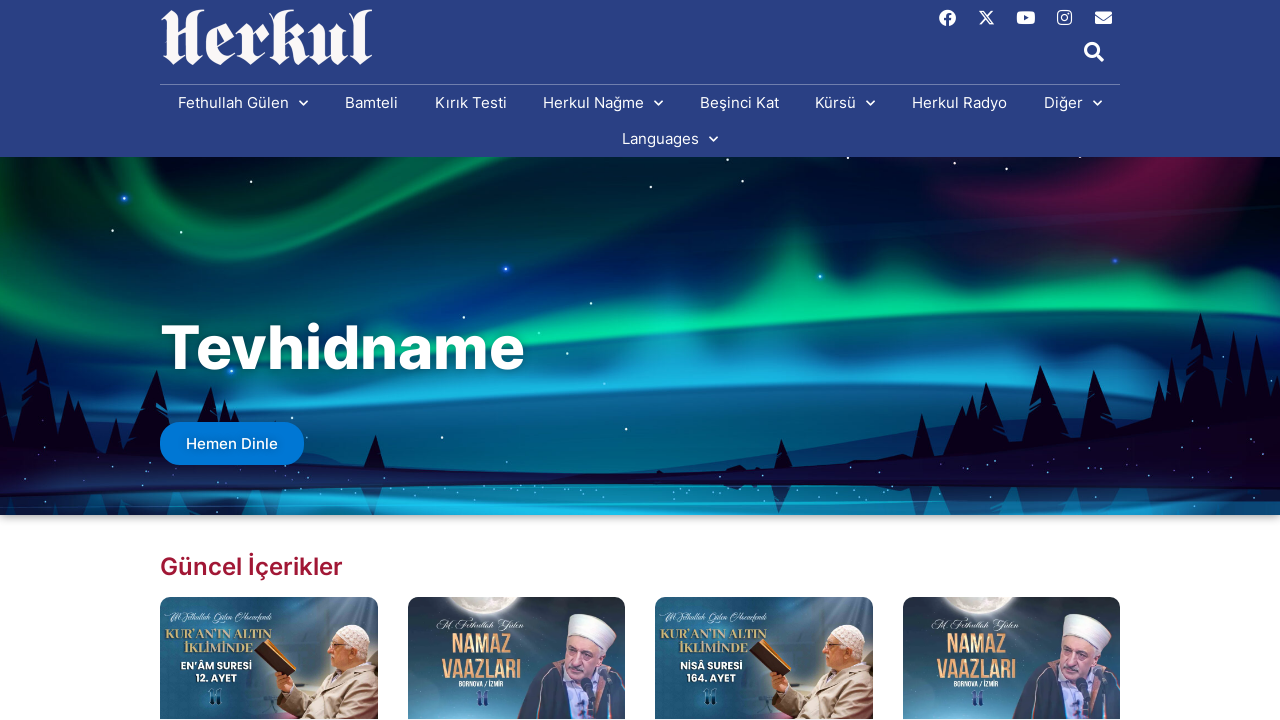

Retrieved text content from link: Heartstrings
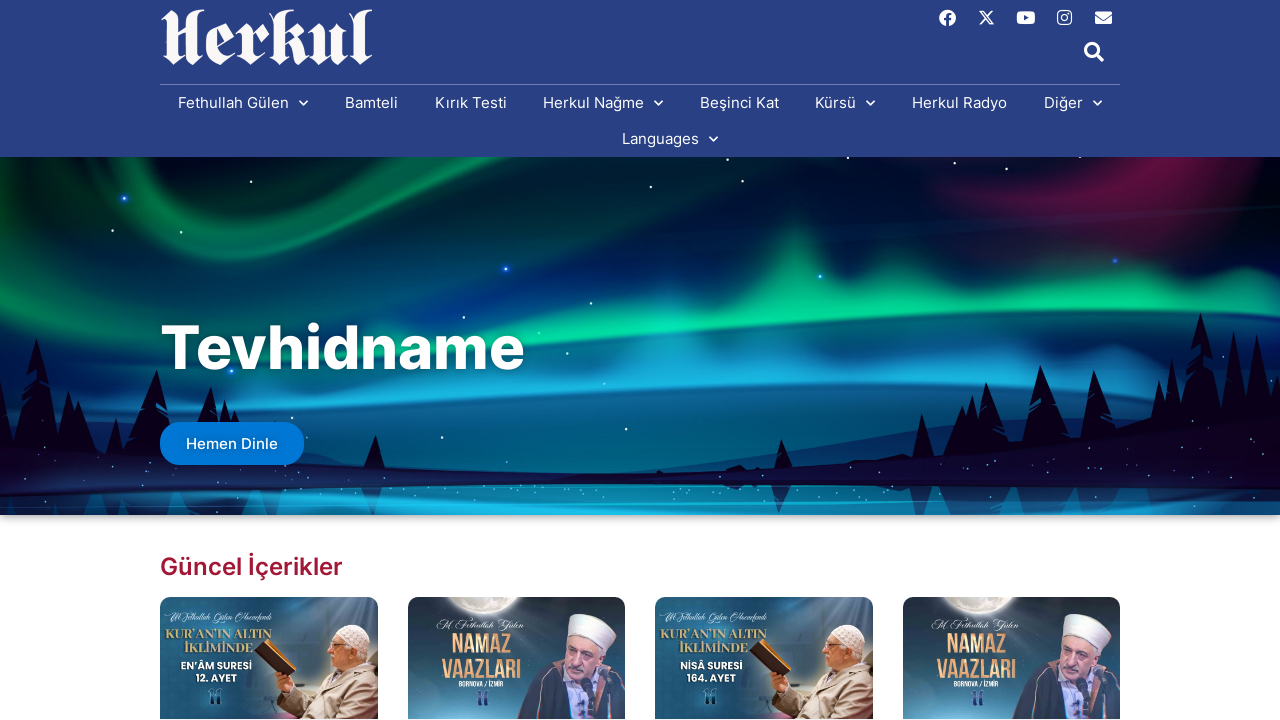

Retrieved text content from link: Deutsch
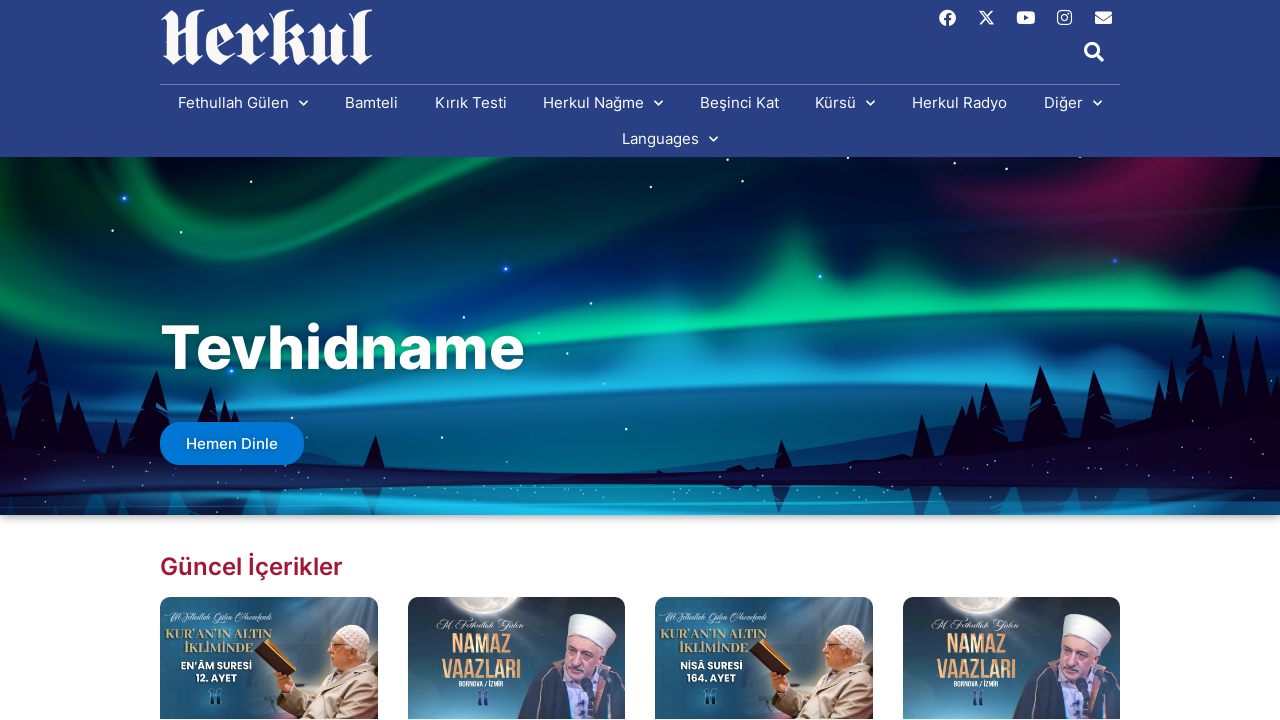

Retrieved text content from link: Der Gebrochene Krug
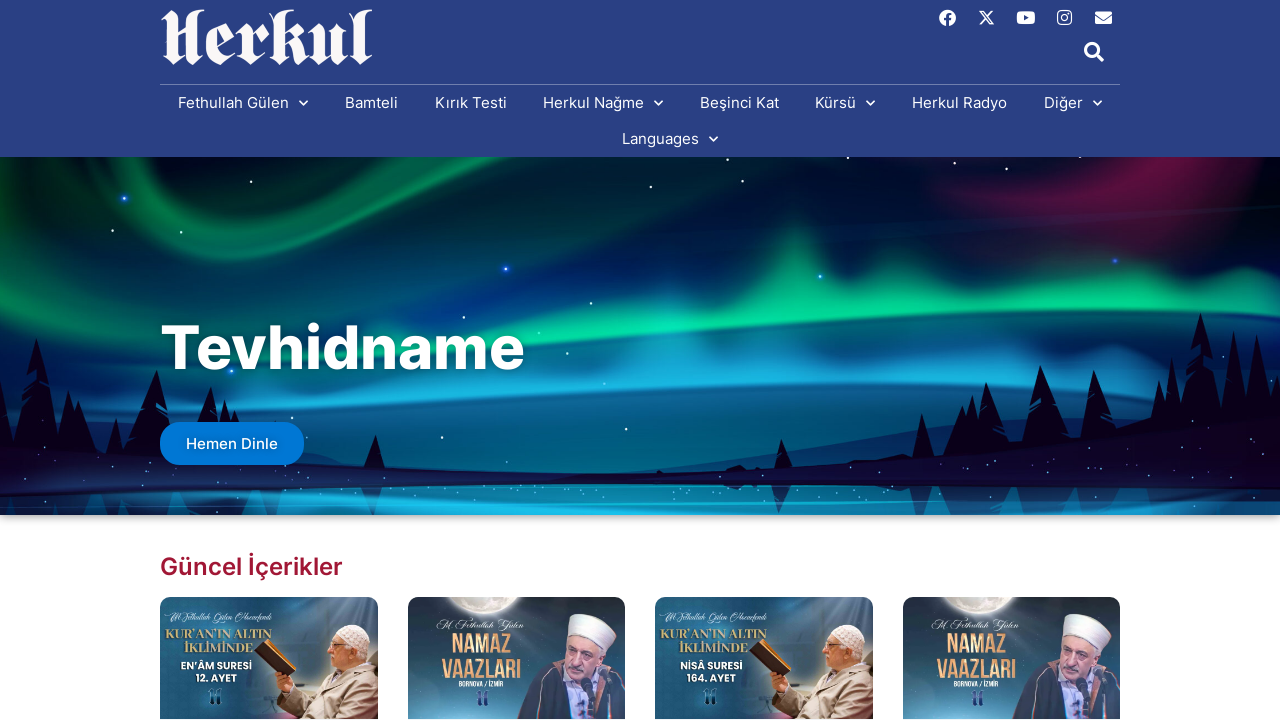

Retrieved text content from link: العربية
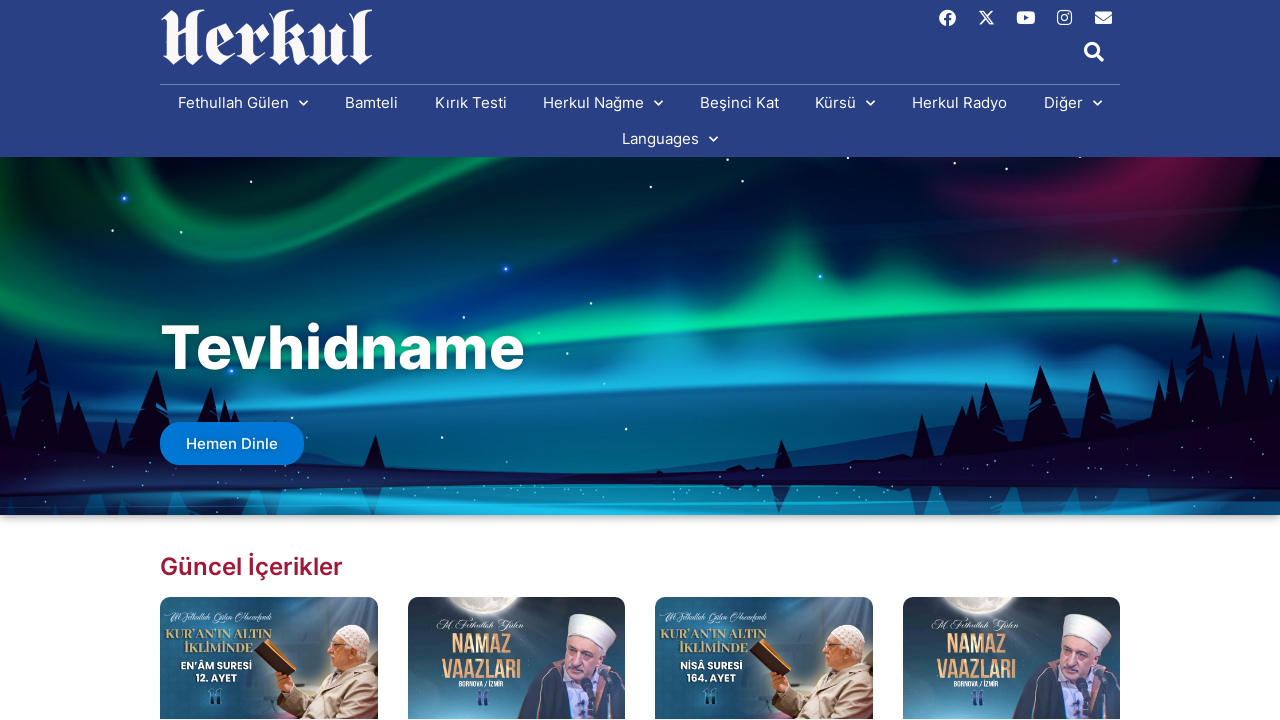

Retrieved text content from link: الجَرَّة المشروخة
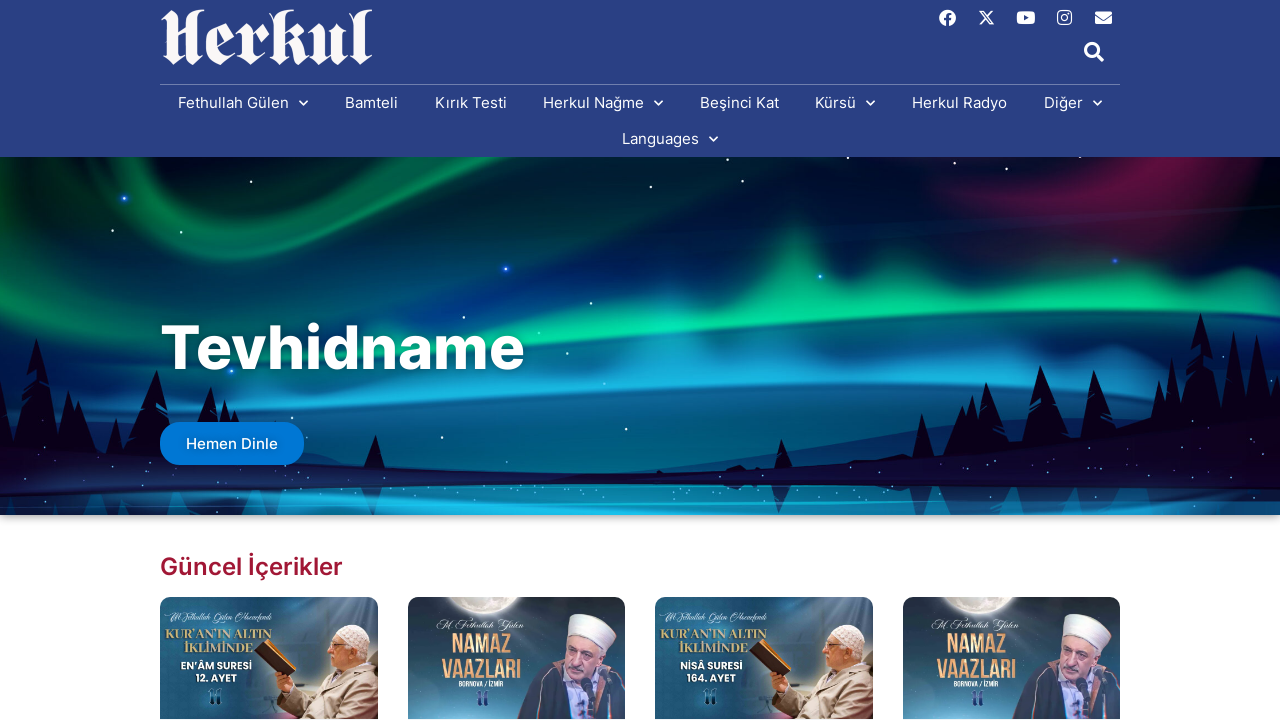

Retrieved text content from link: النَّفَحات
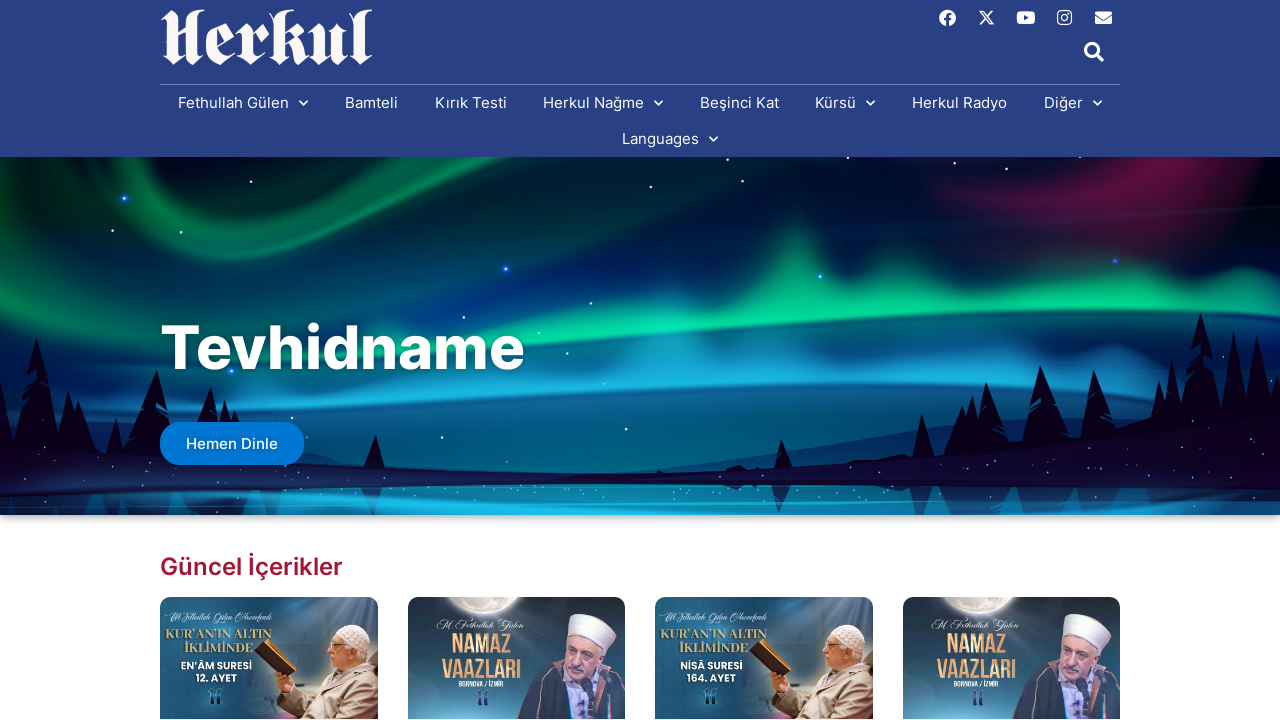

Retrieved text content from link: کوردی
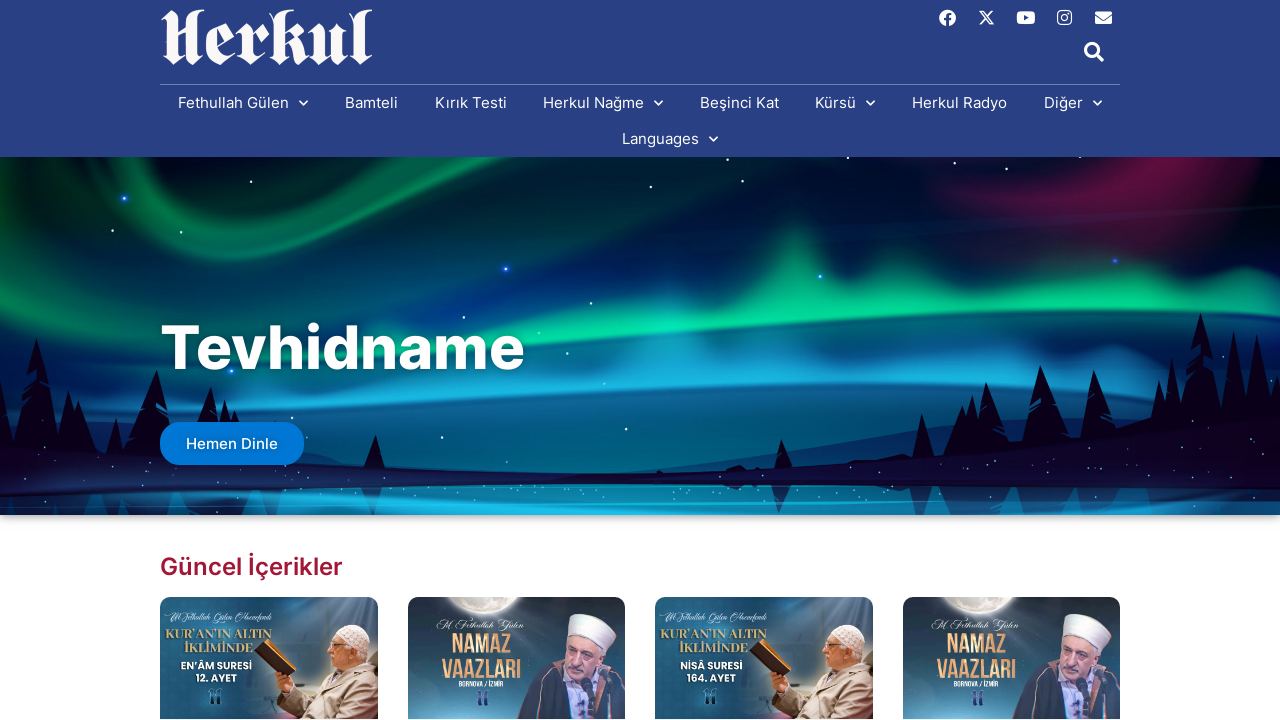

Retrieved text content from link: گۆزەی شکاو
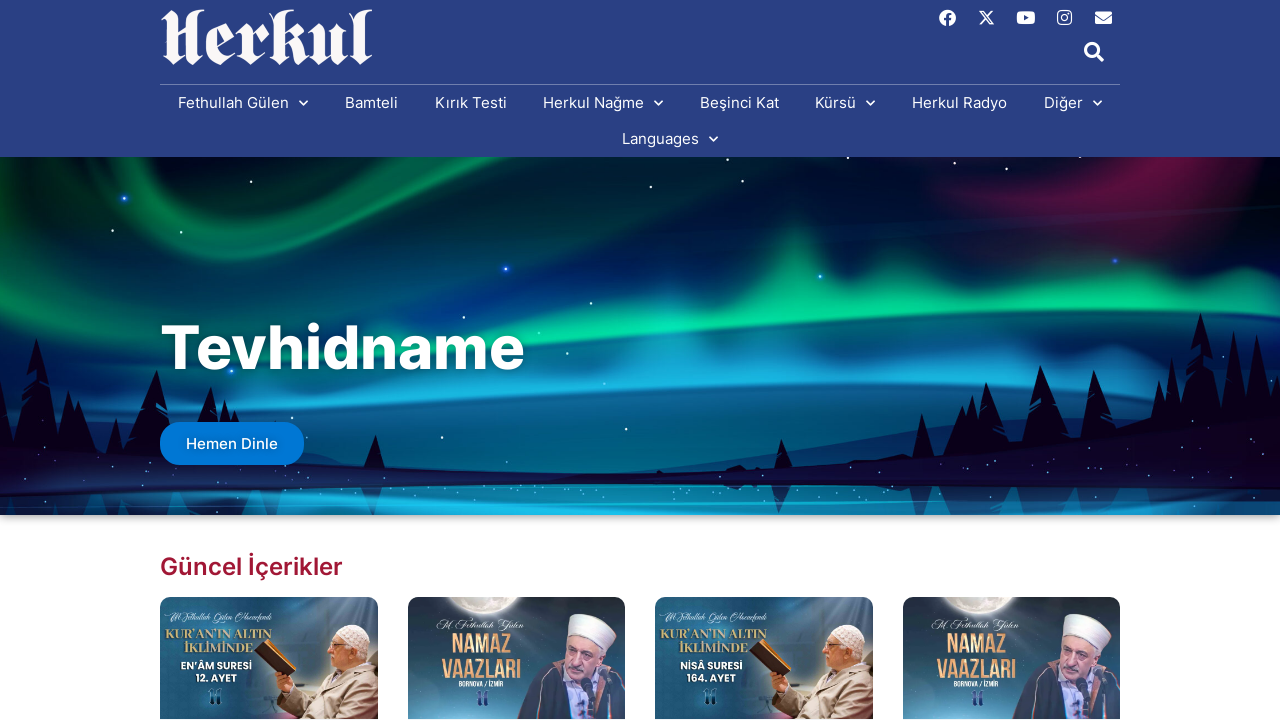

Retrieved text content from link: Русский
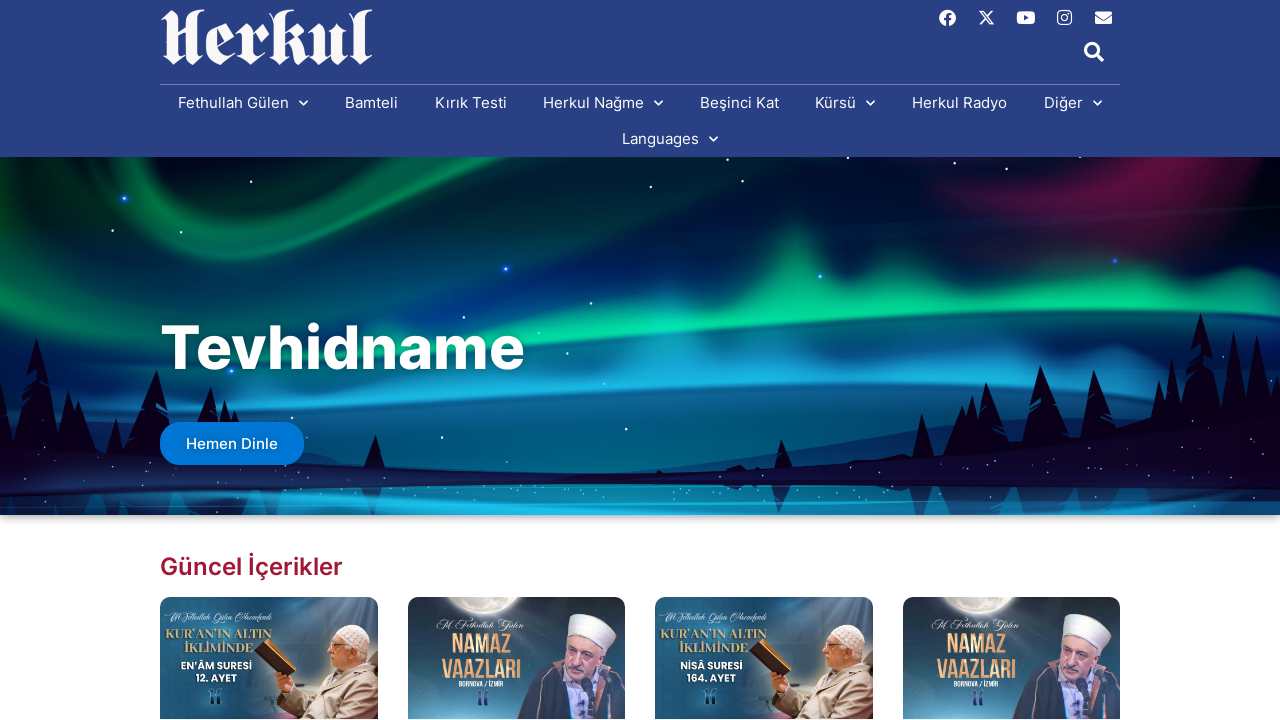

Retrieved text content from link: Pазбитый Kувшин
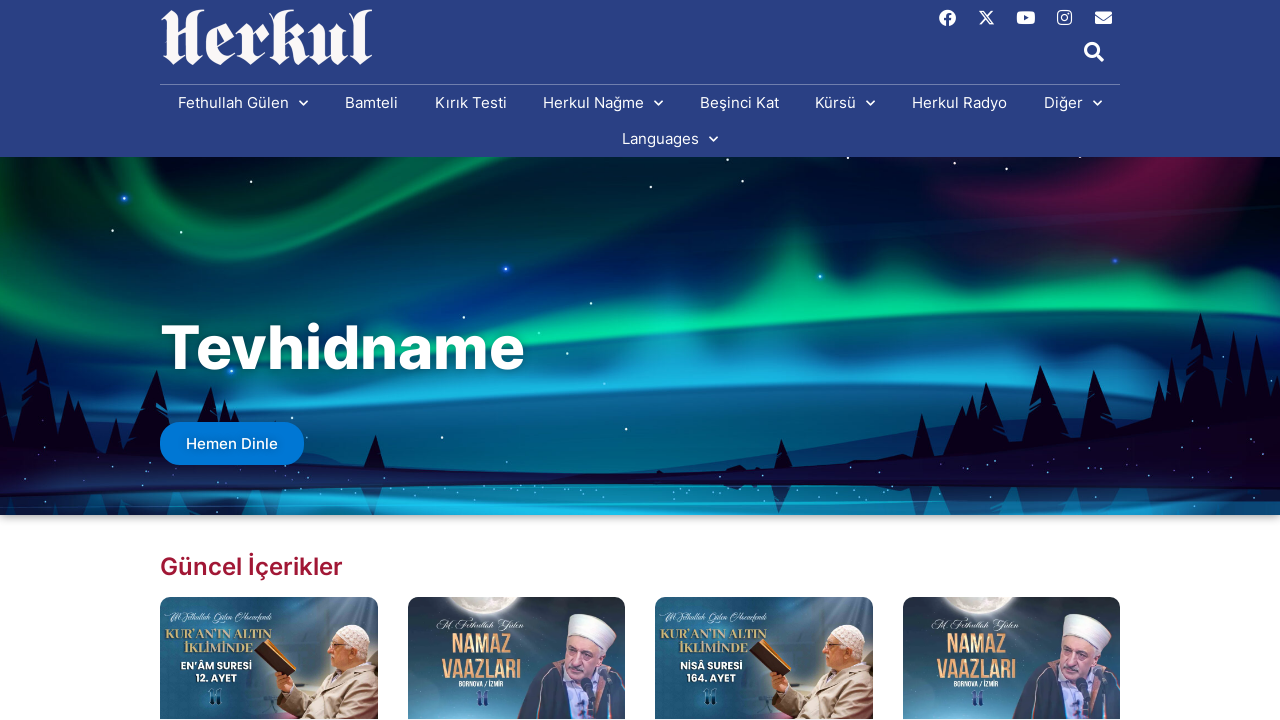

Retrieved text content from link: Español
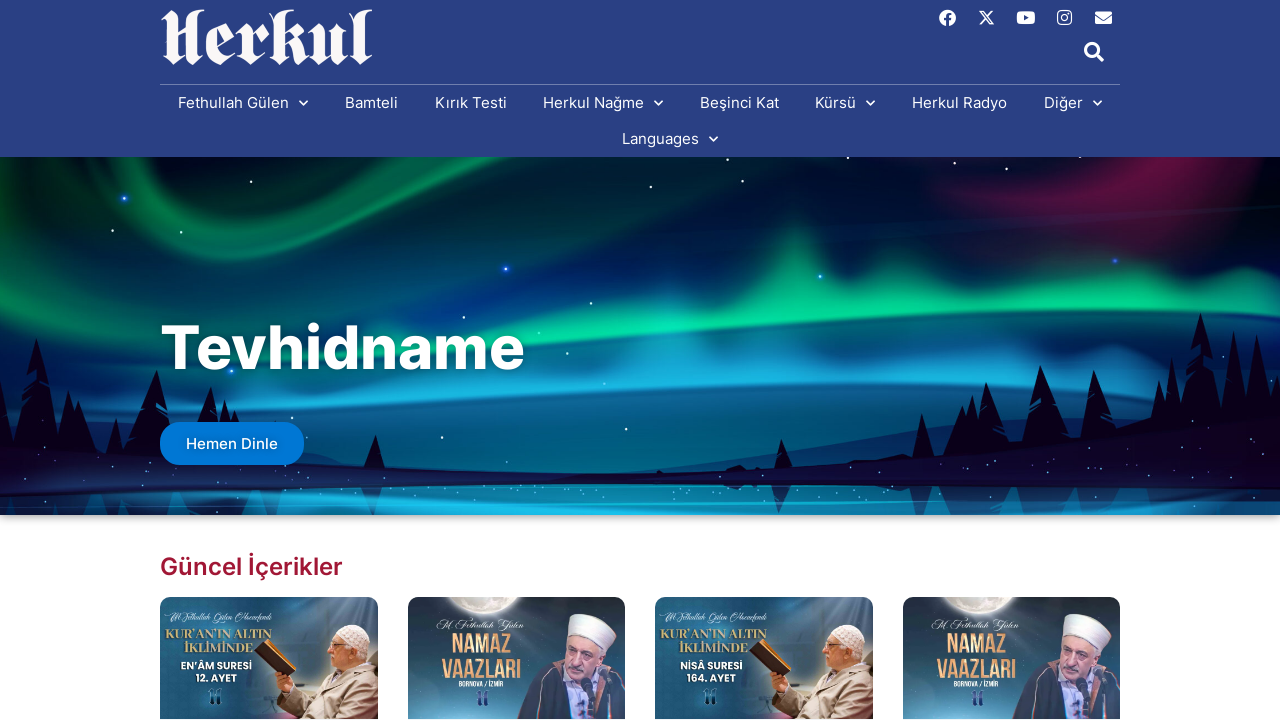

Retrieved text content from link: El Cántaro Roto
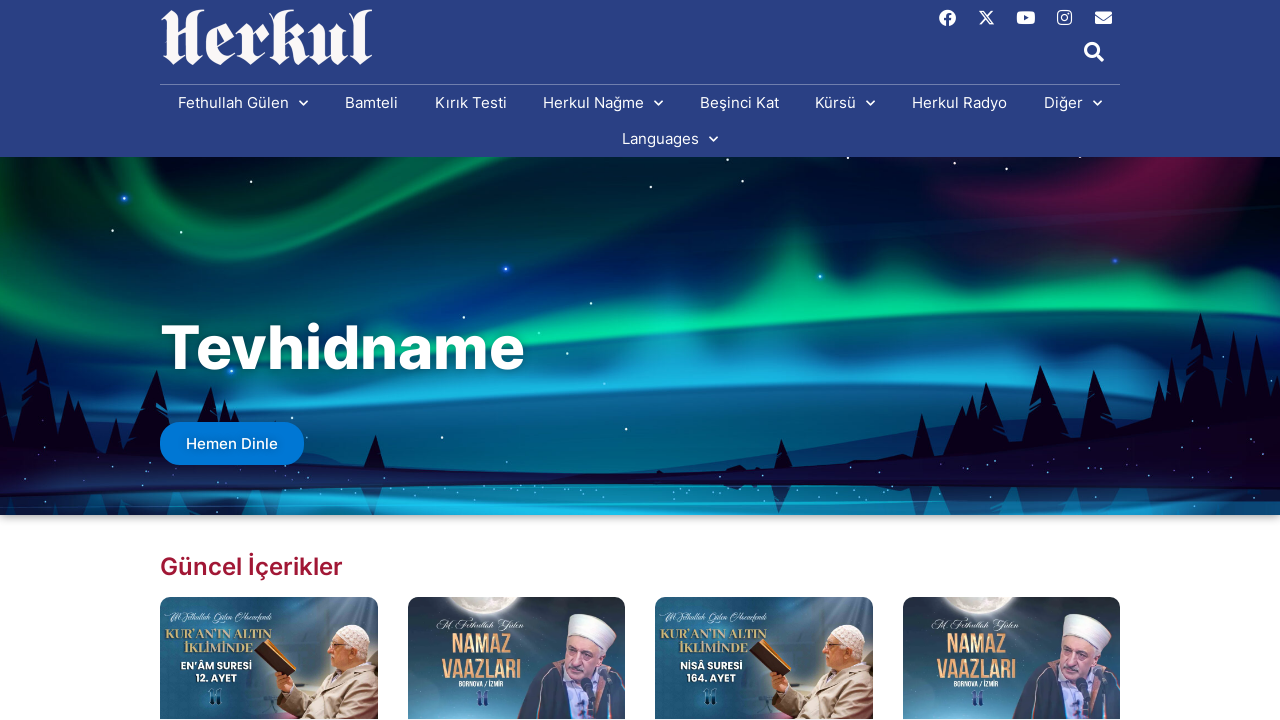

Retrieved text content from link: Português
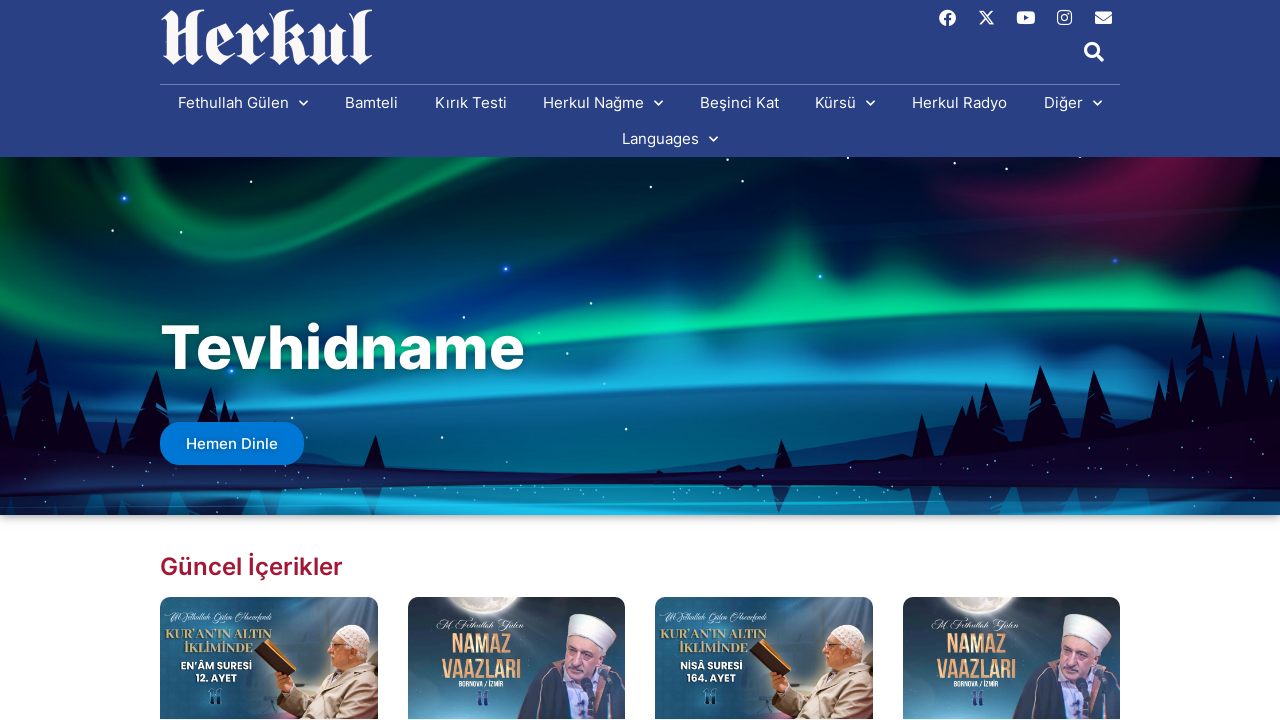

Retrieved text content from link: O Cântaro Rachado
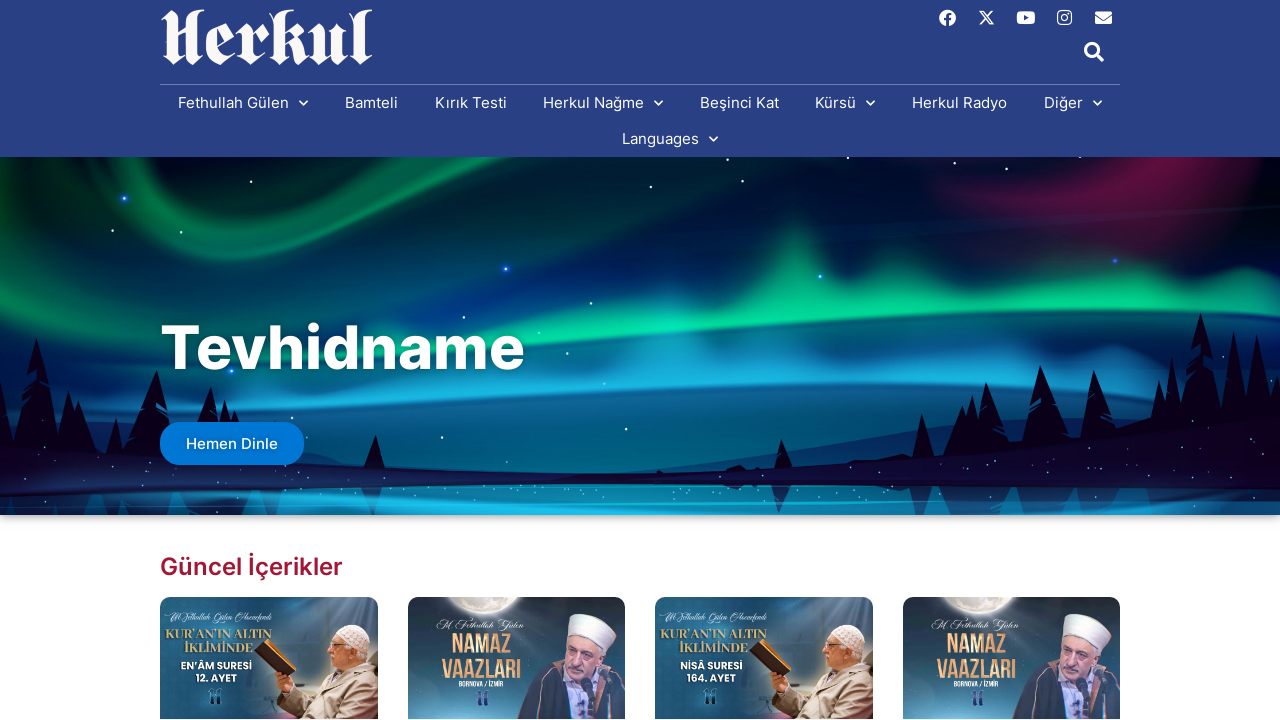

Retrieved text content from link: Français
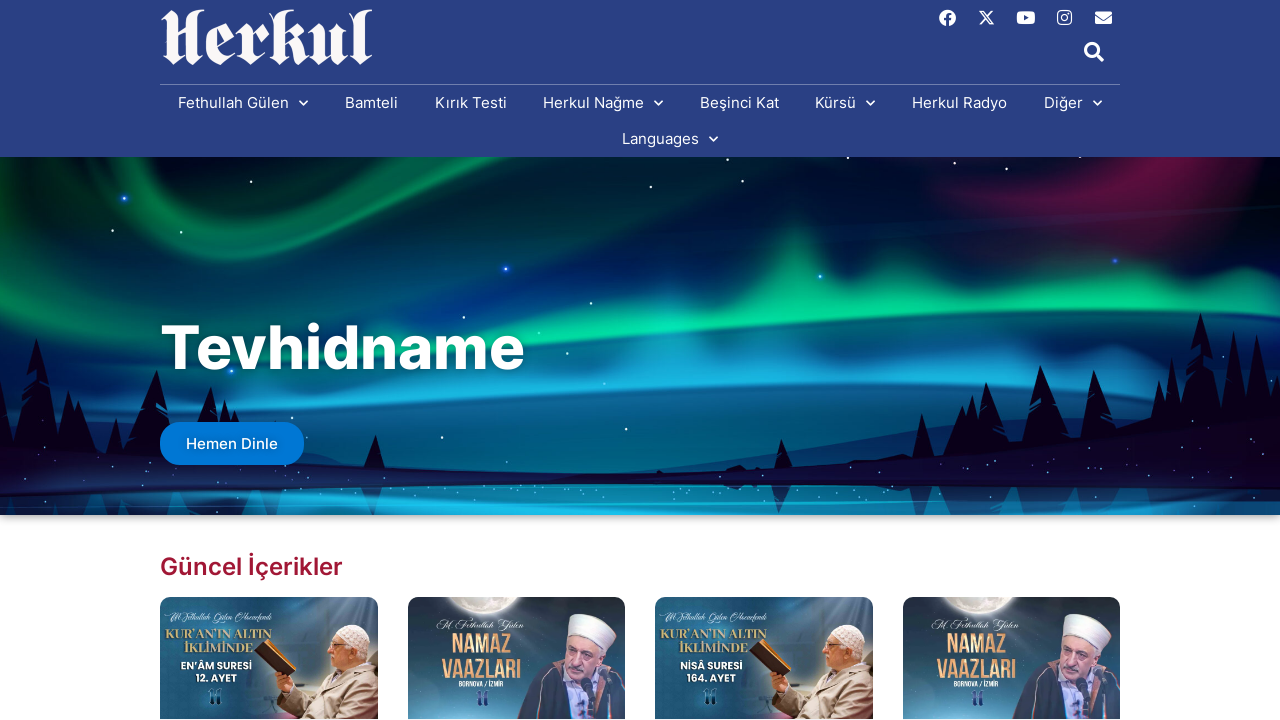

Retrieved text content from link: La Cruche Fêlée
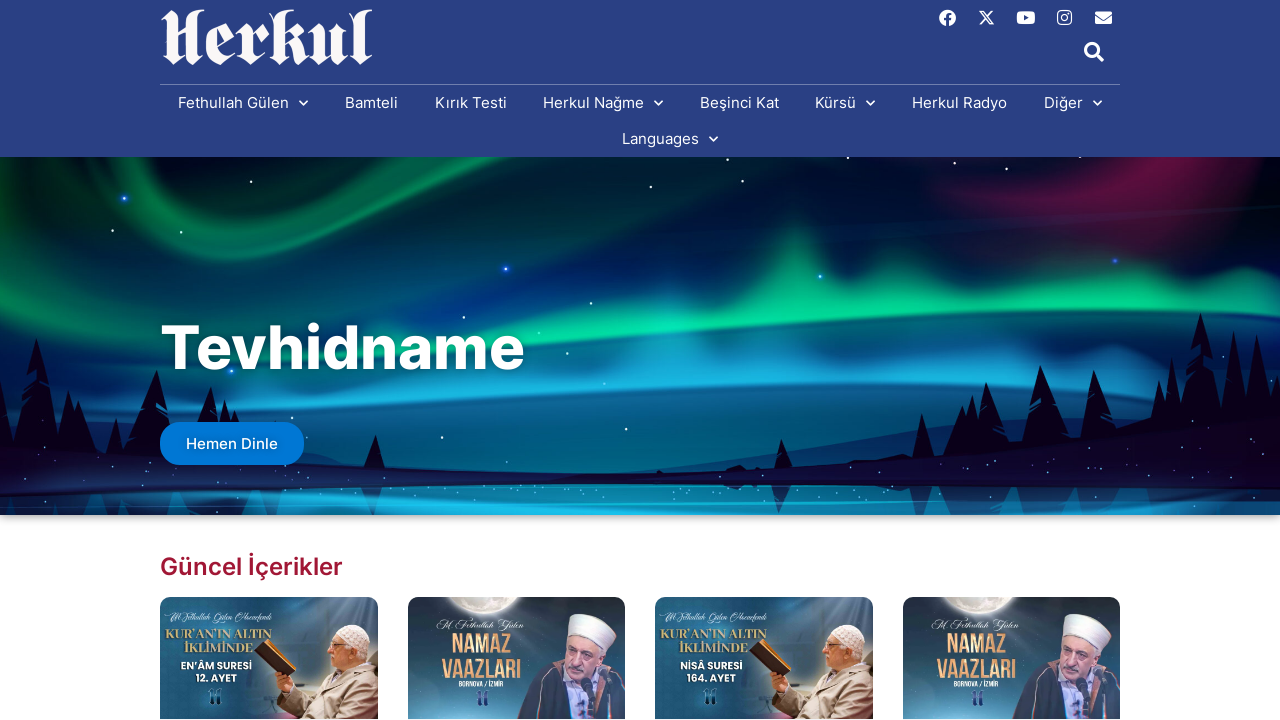

Retrieved text content from link: Nederlands
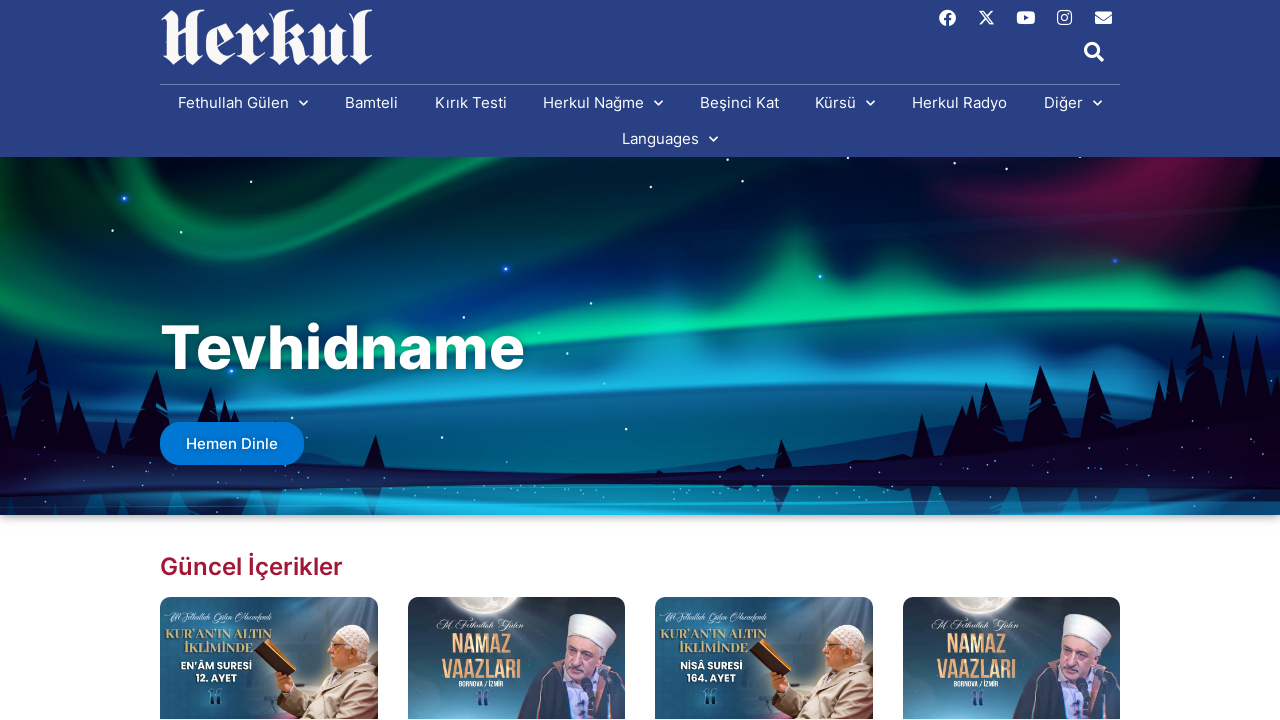

Retrieved text content from link: De Gebarsten Kruik
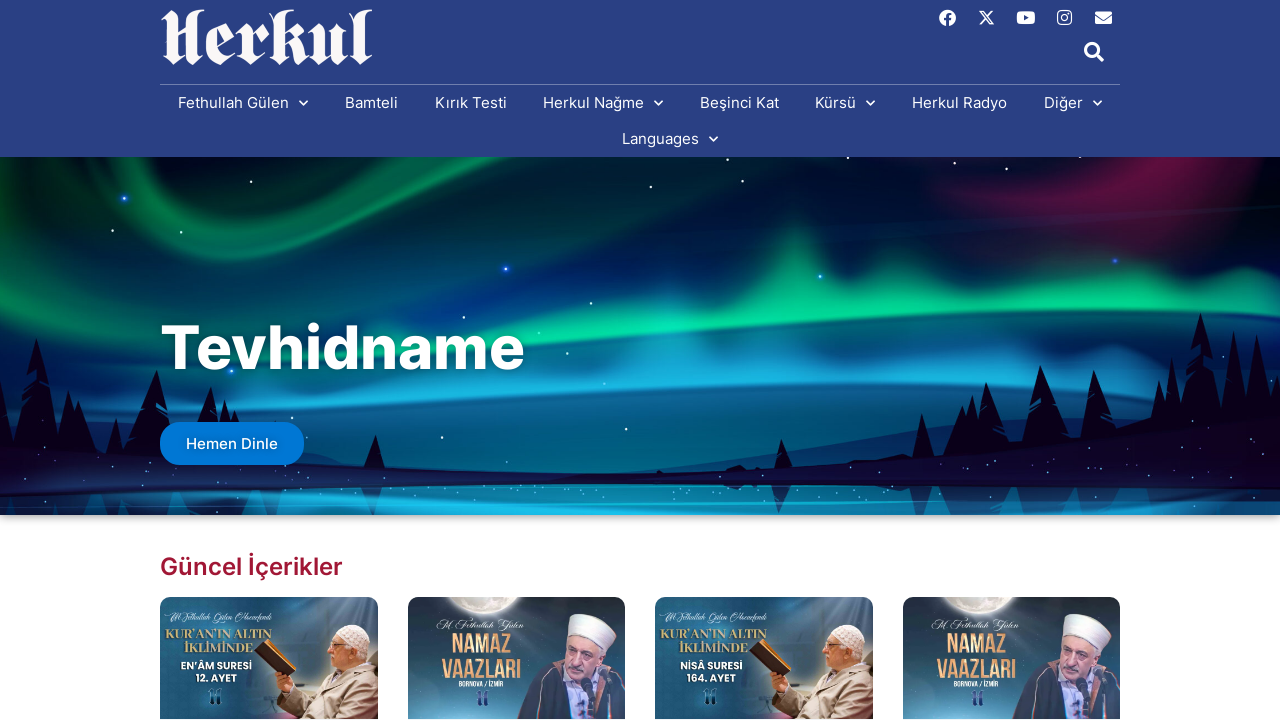

Retrieved text content from link: 
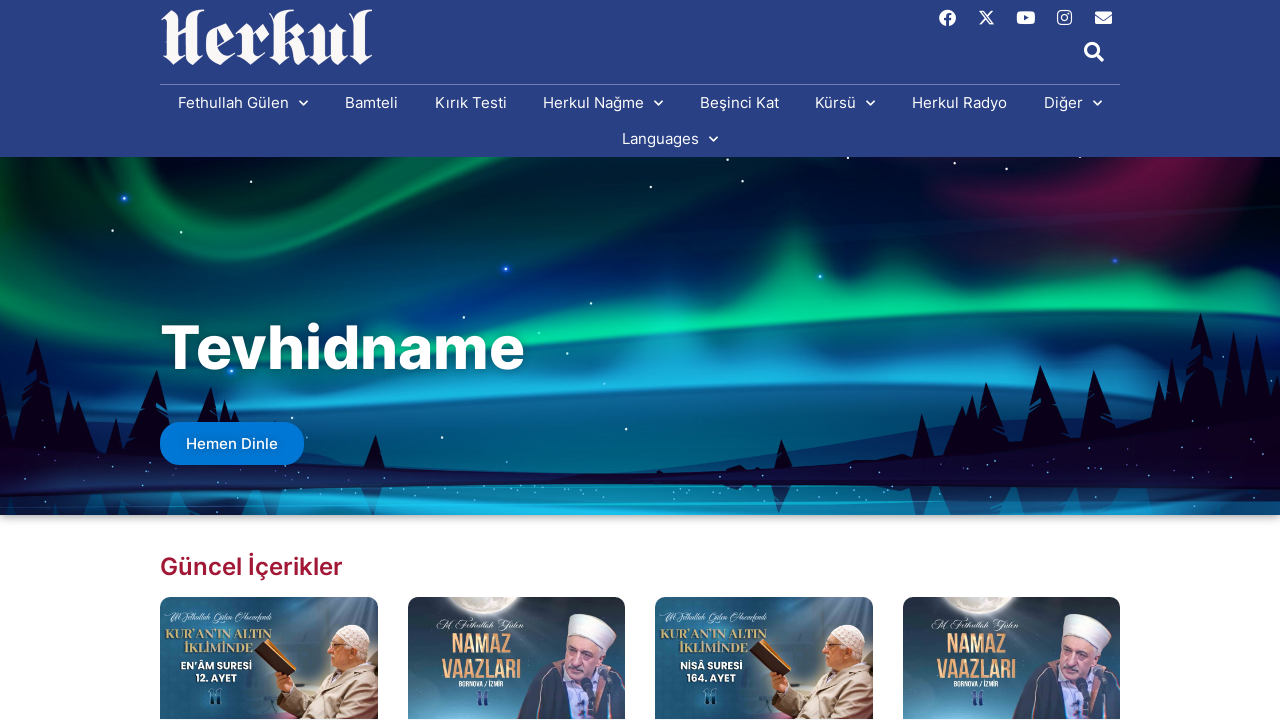

Retrieved text content from link: Facebook
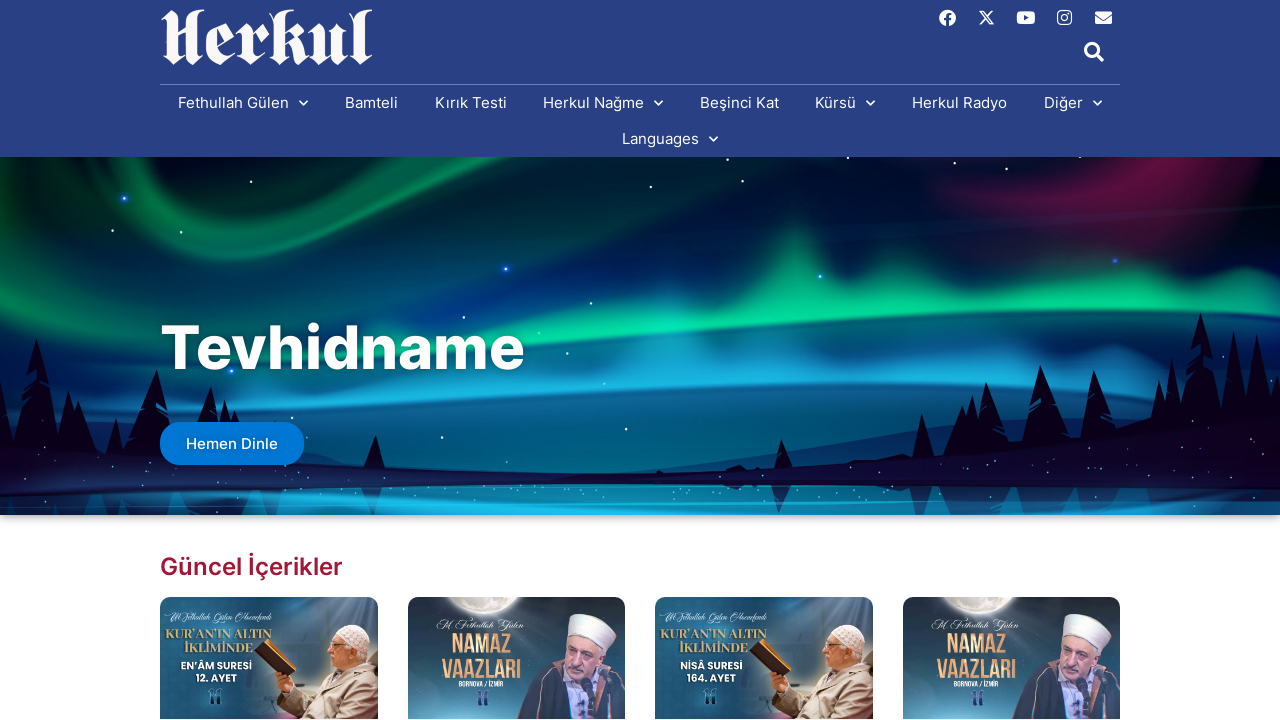

Retrieved text content from link: X-twitter
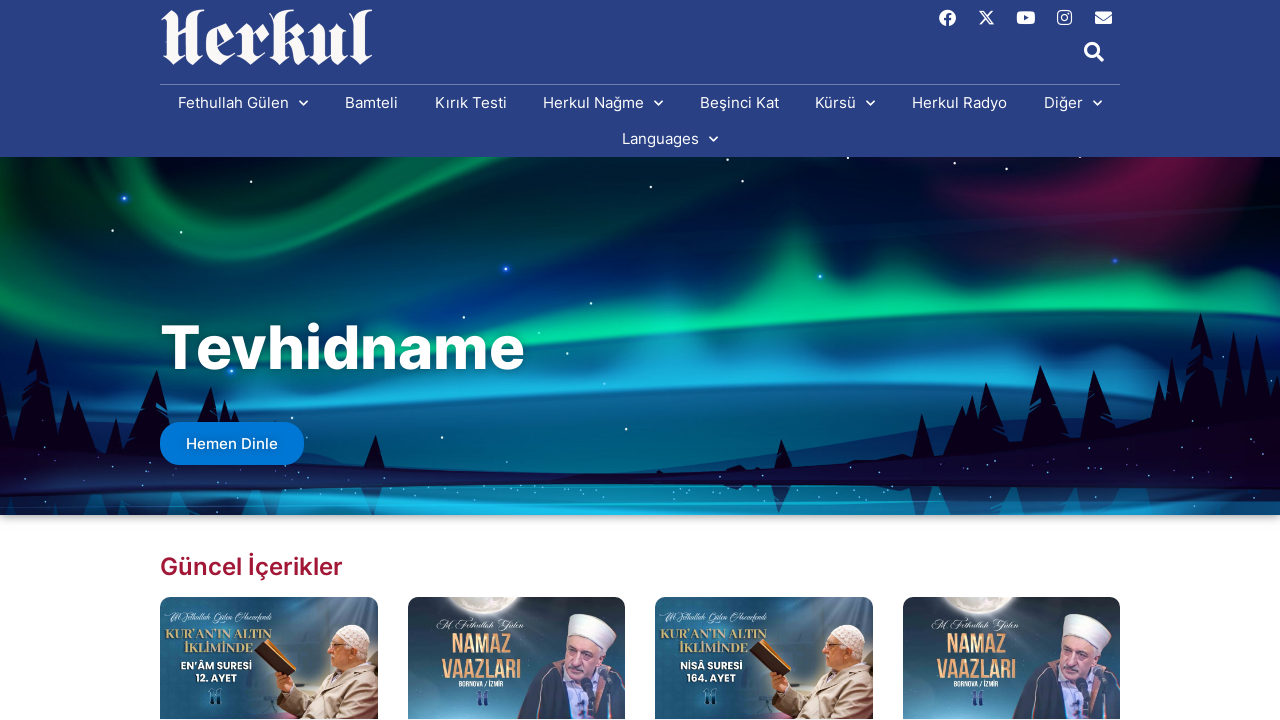

Retrieved text content from link: Youtube
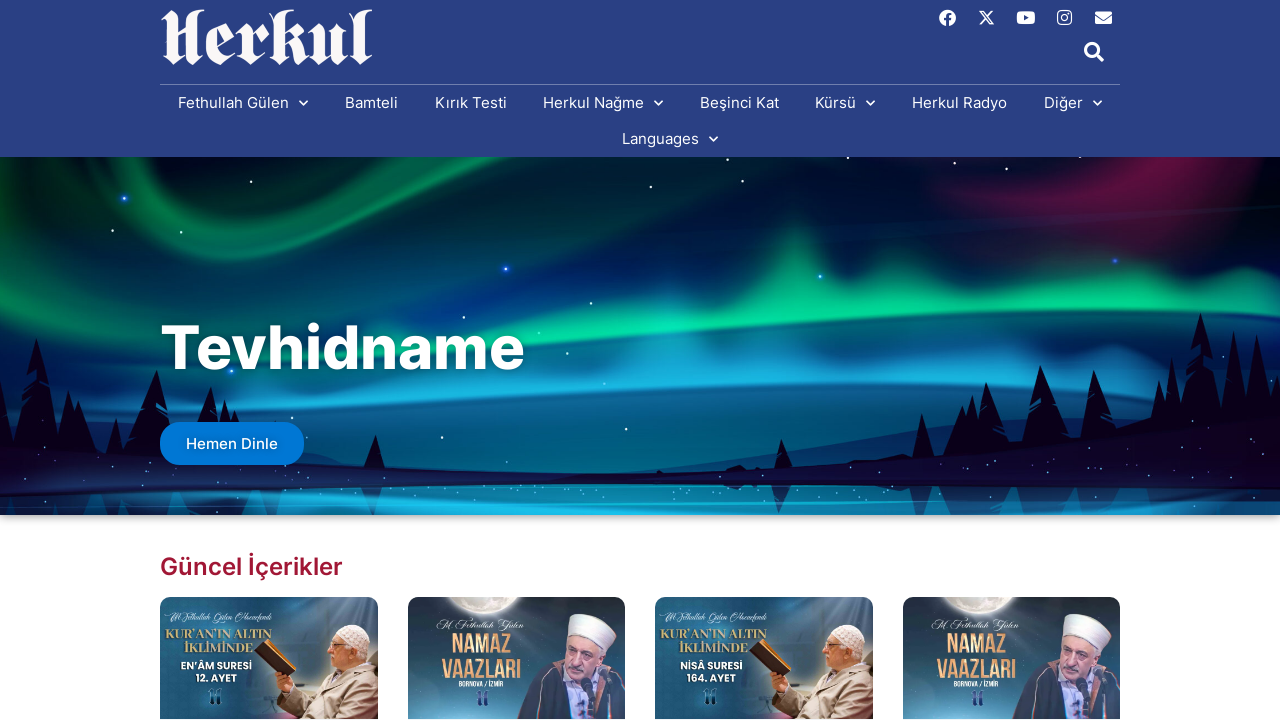

Retrieved text content from link: Instagram
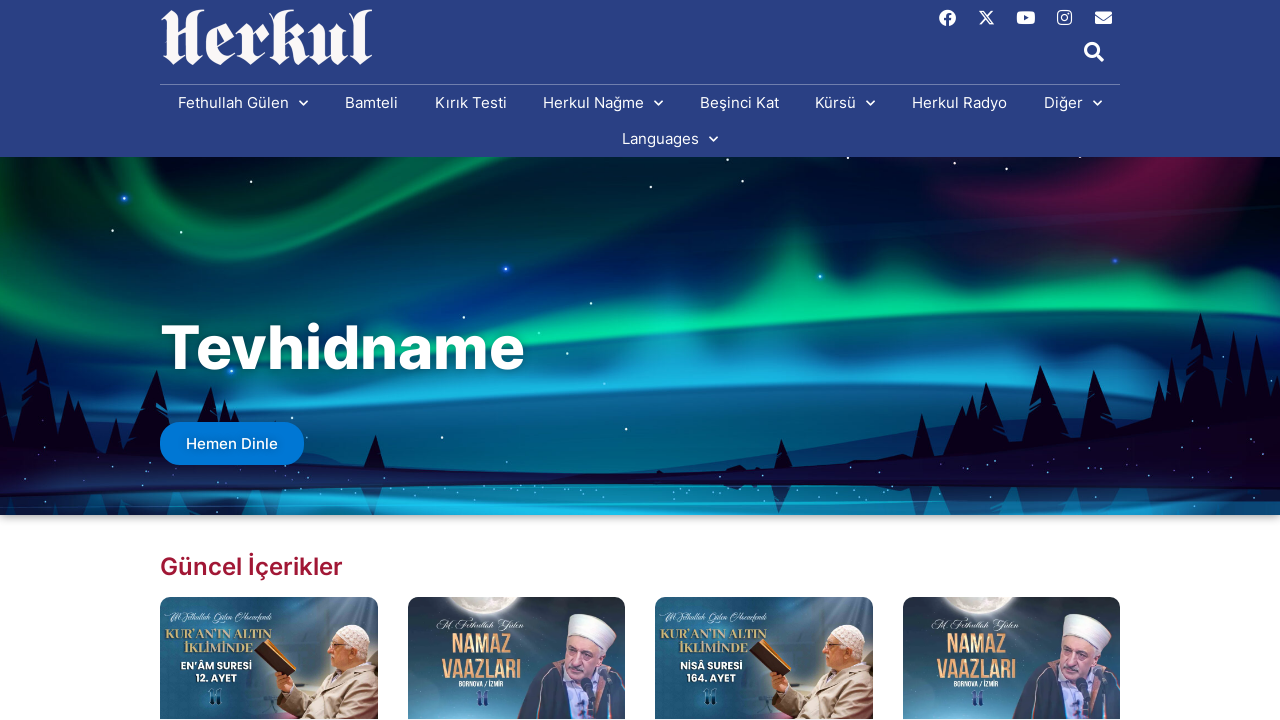

Retrieved text content from link: Envelope
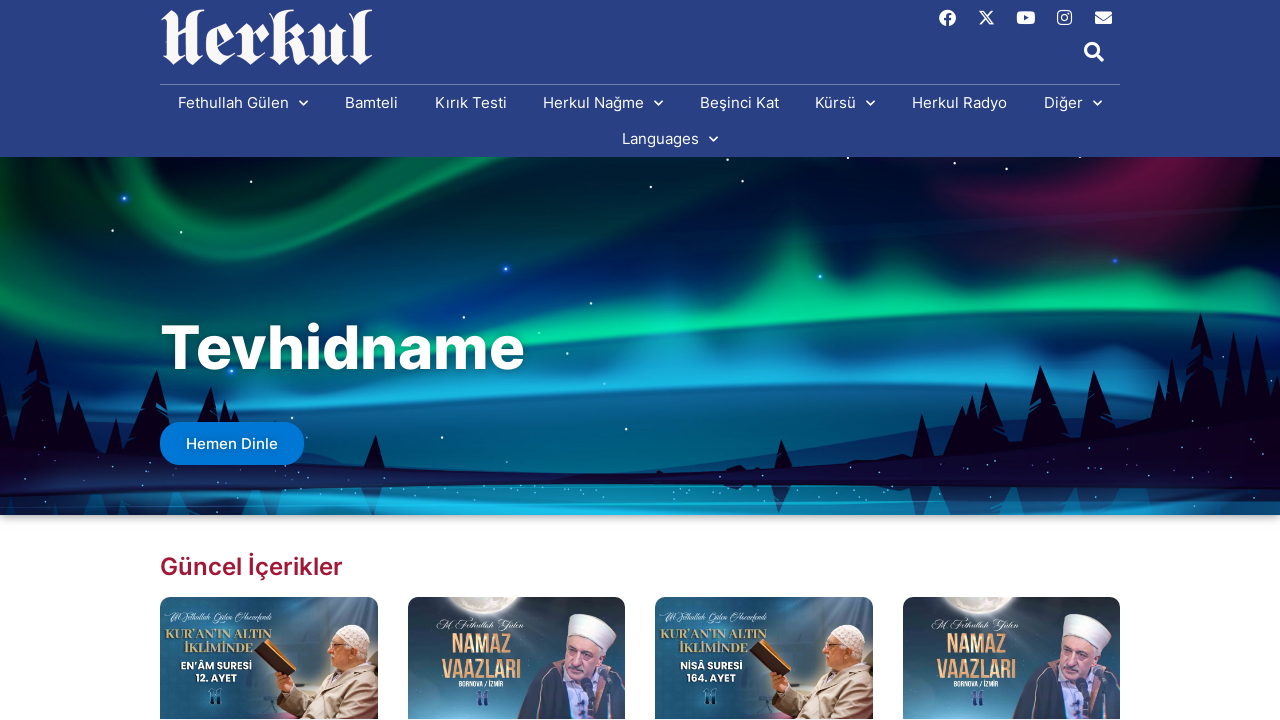

Retrieved text content from link: Fethullah Gülen
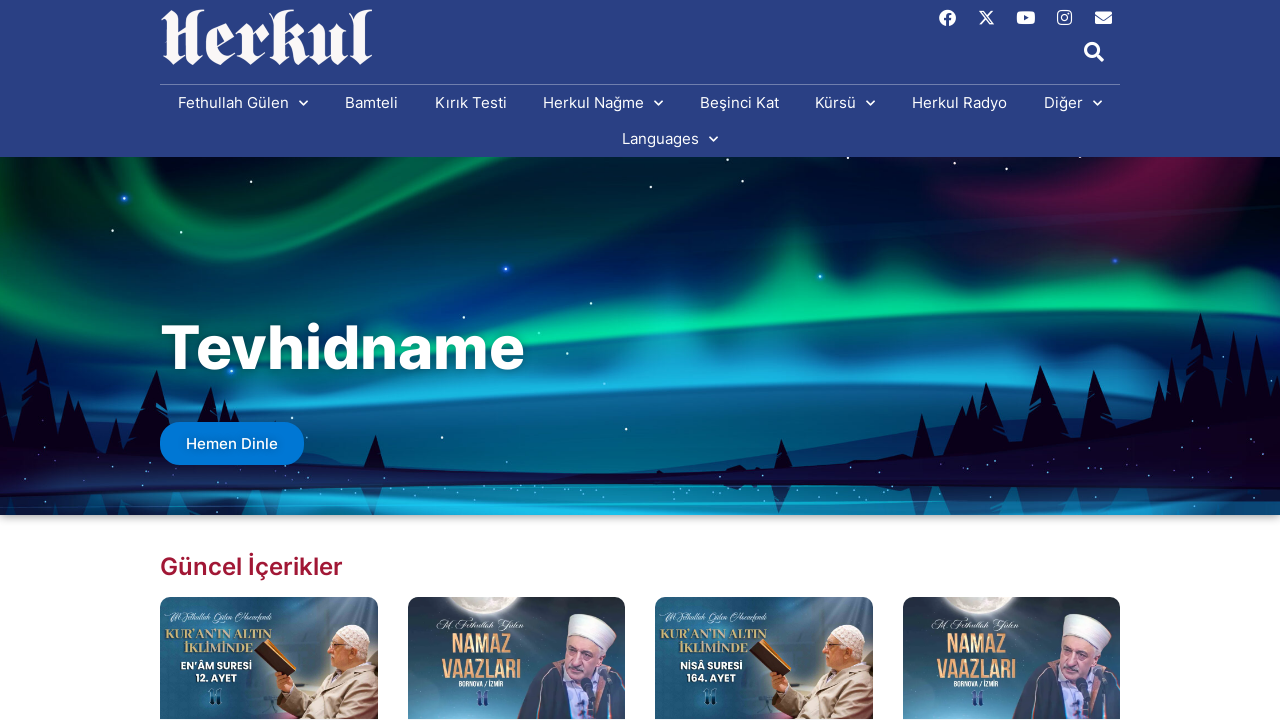

Retrieved text content from link: Hakkında
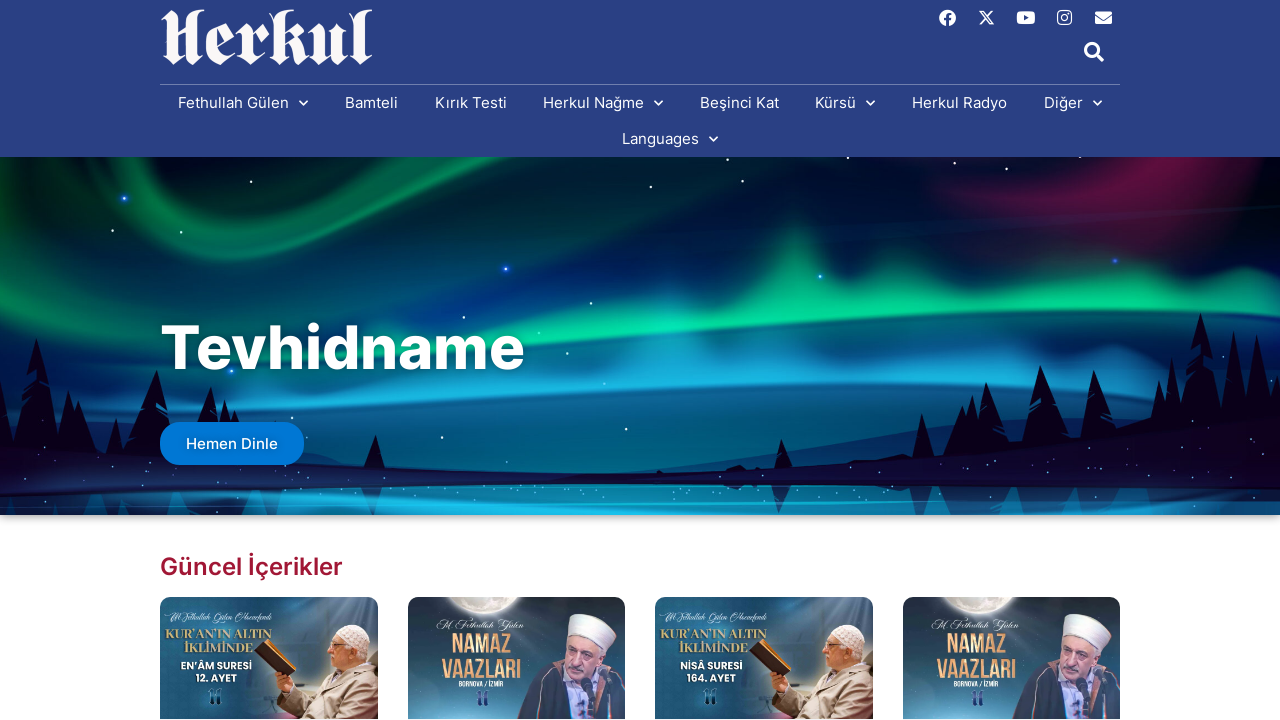

Retrieved text content from link: Eserleri
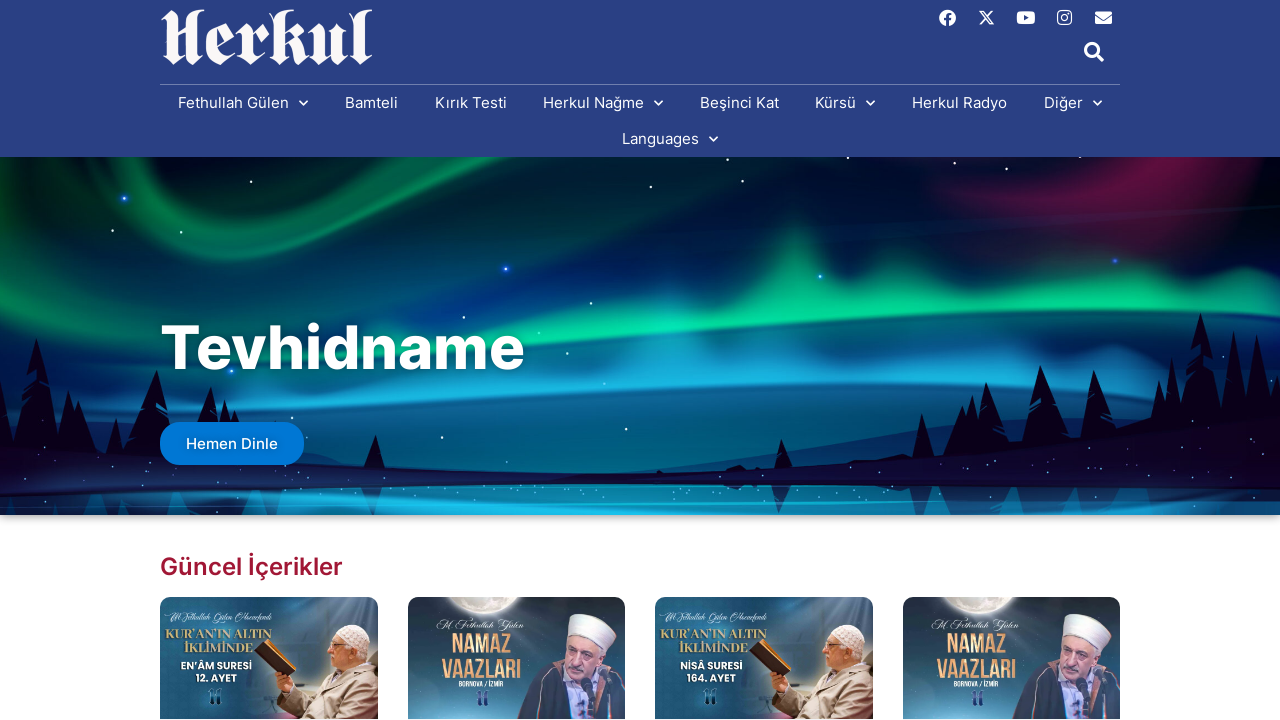

Retrieved text content from link: Bamteli
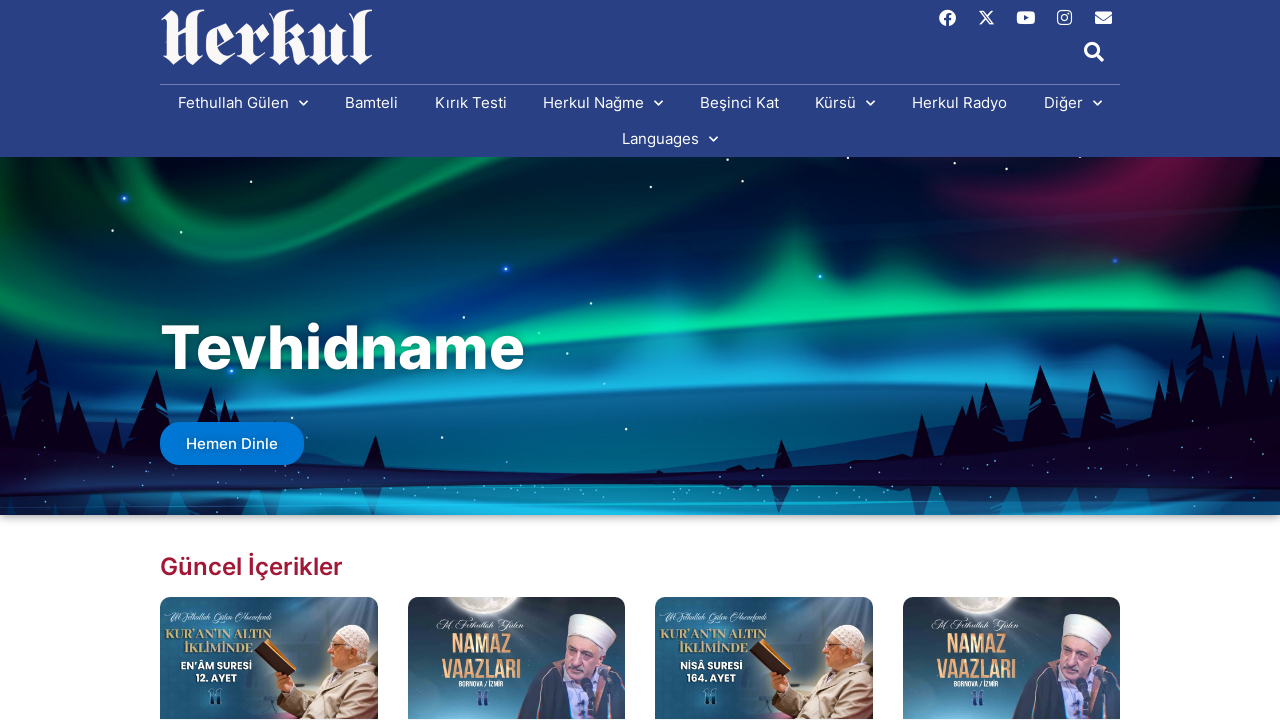

Retrieved text content from link: Kırık Testi
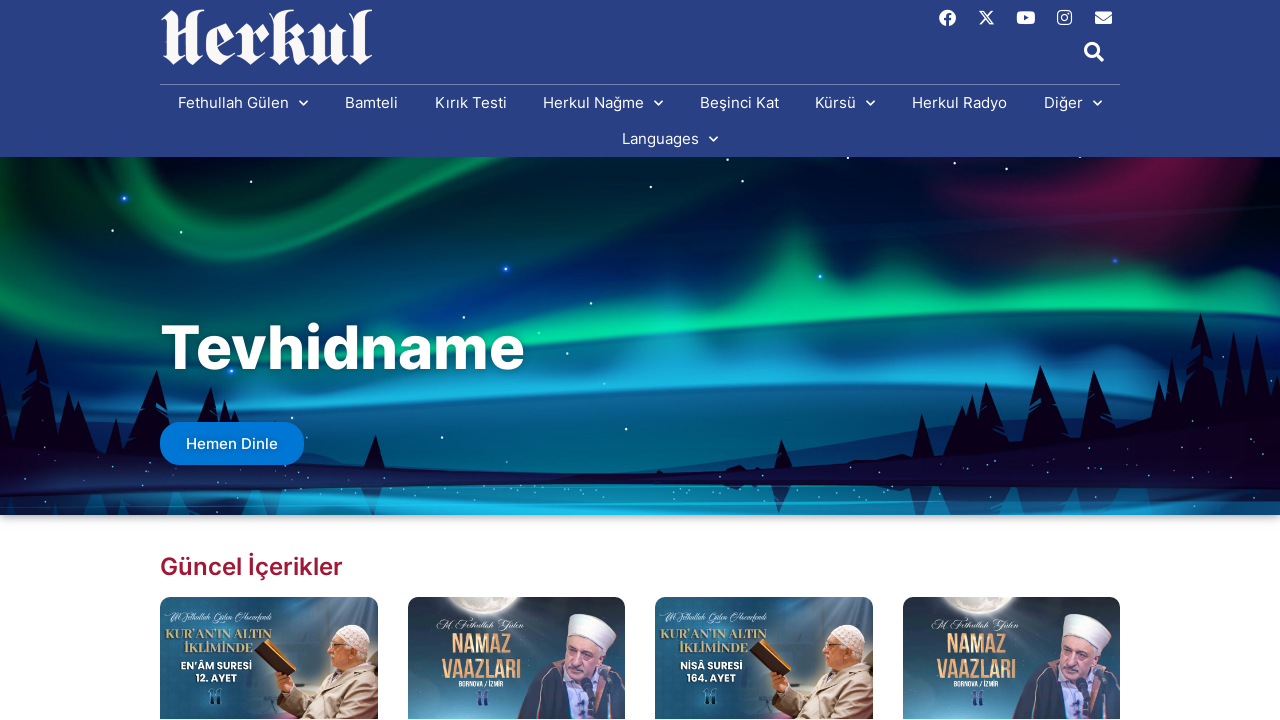

Retrieved text content from link: Herkul Nağme
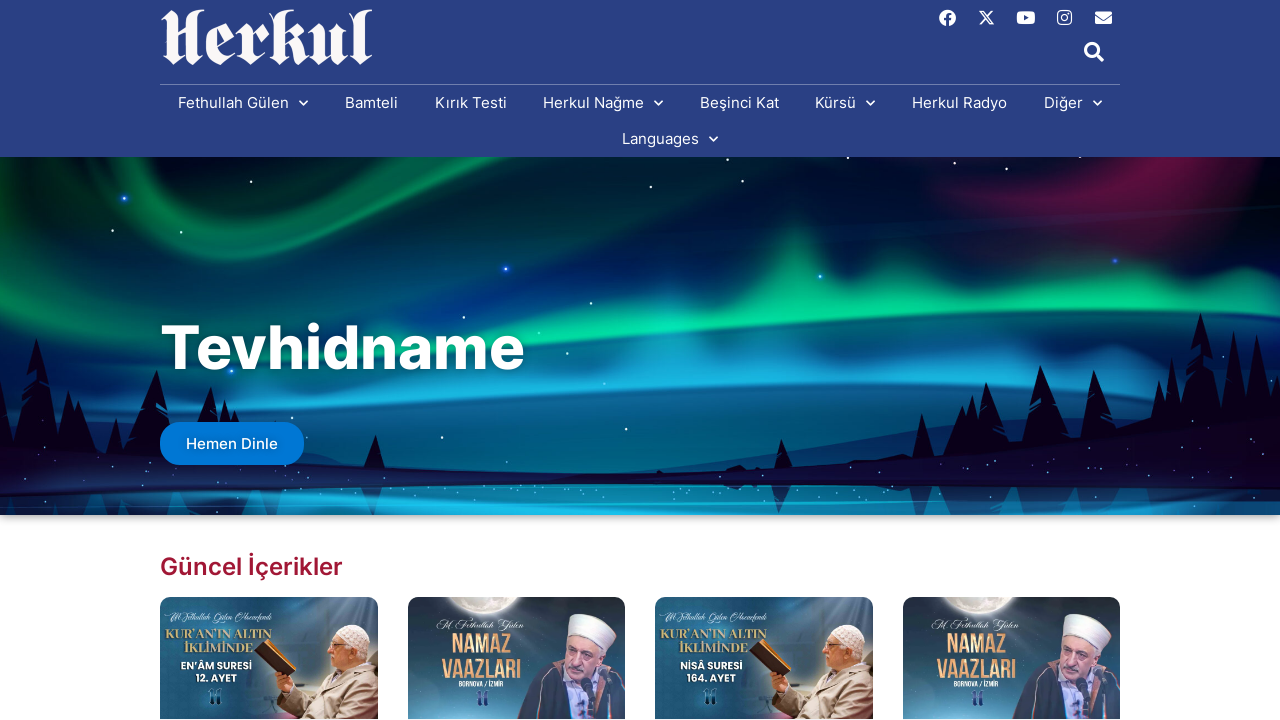

Retrieved text content from link: Nağmeler
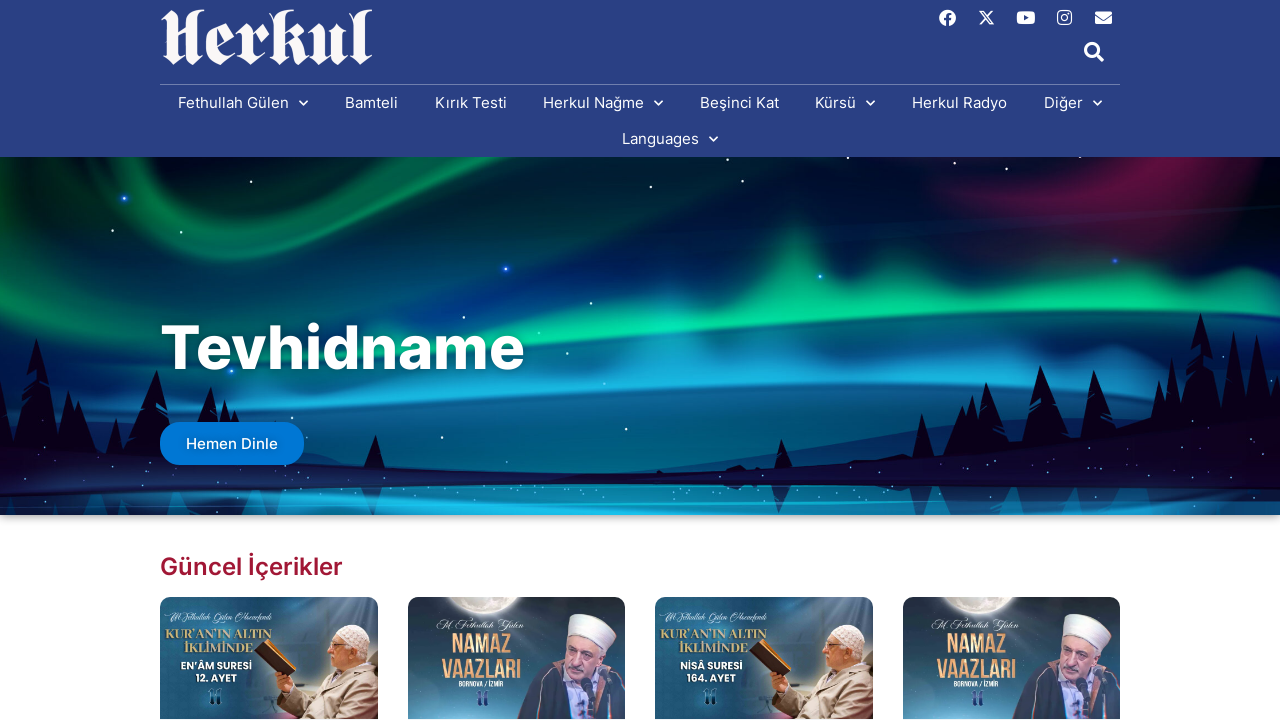

Retrieved text content from link: Bir Nefes
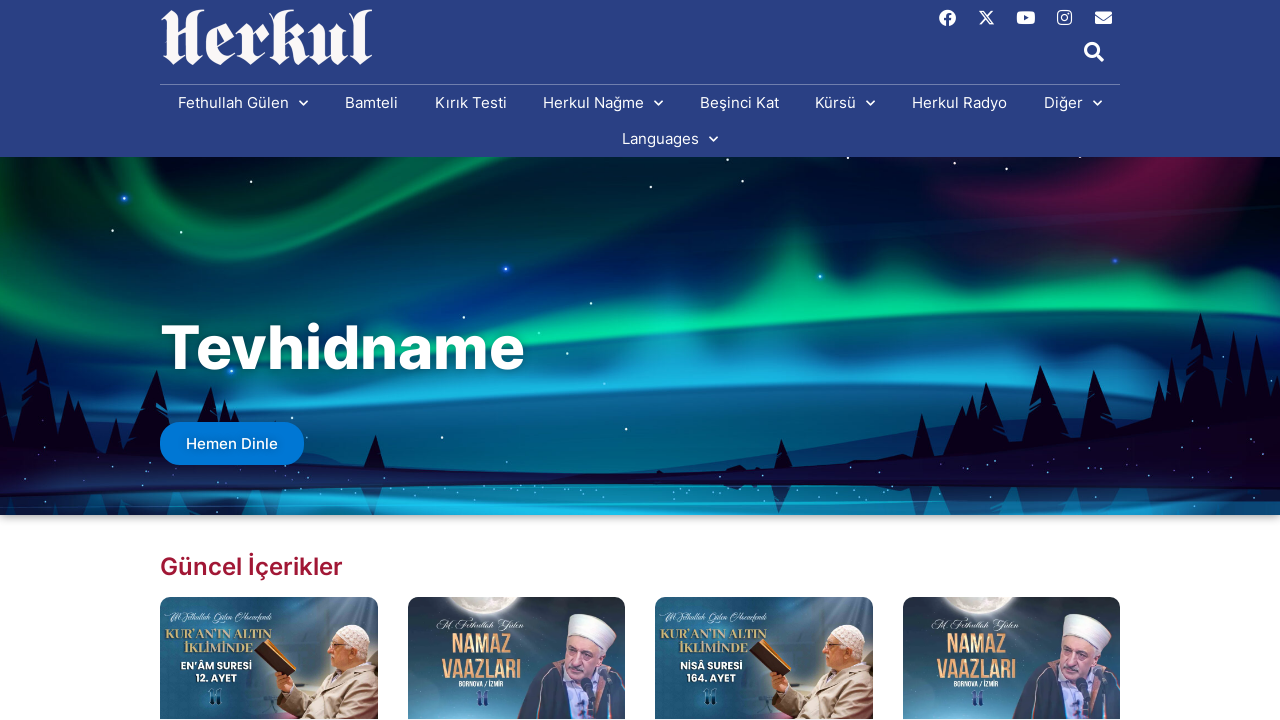

Retrieved text content from link: Bir Yudum Huzur
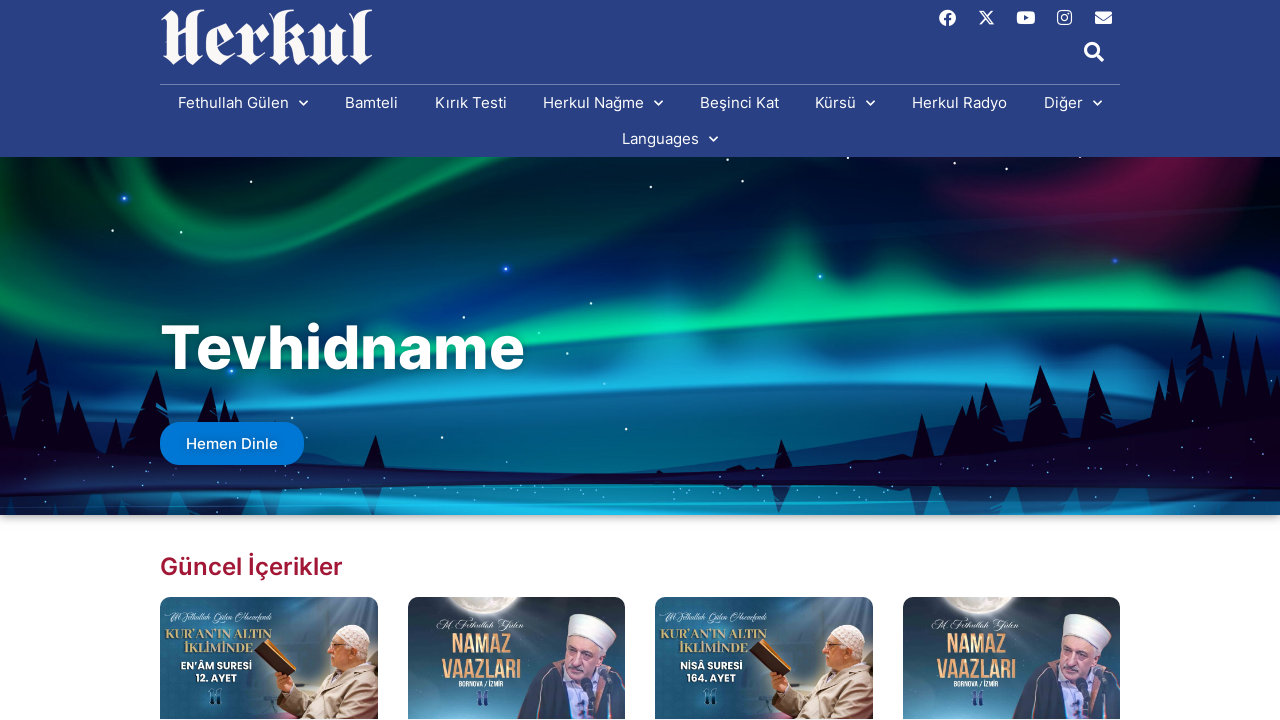

Retrieved text content from link: İkindi Yağmurları
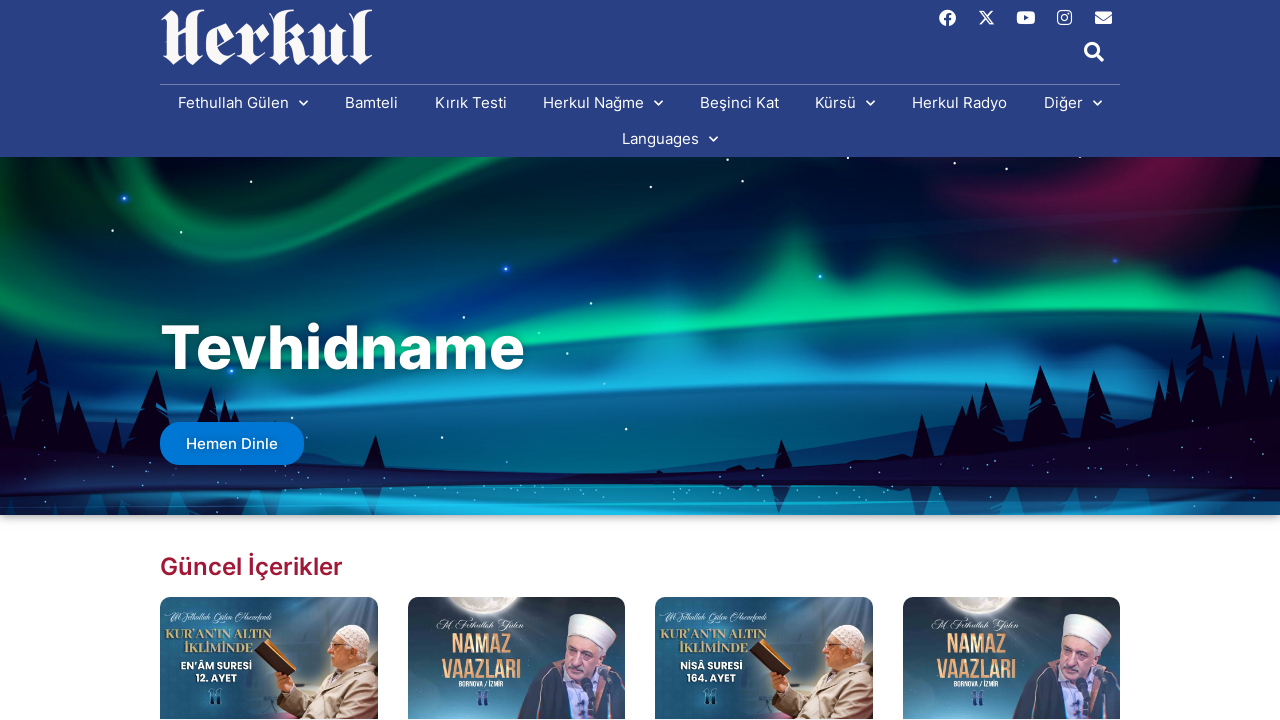

Retrieved text content from link: Beşinci Kat
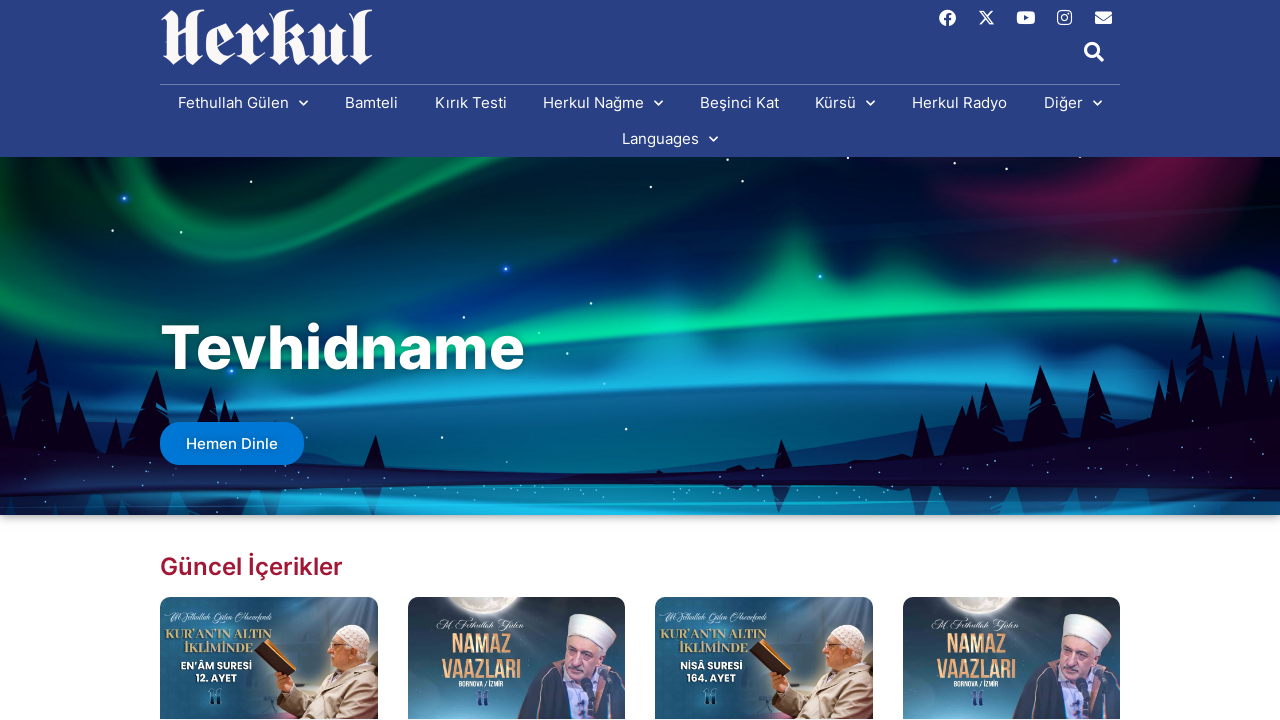

Retrieved text content from link: Kürsü
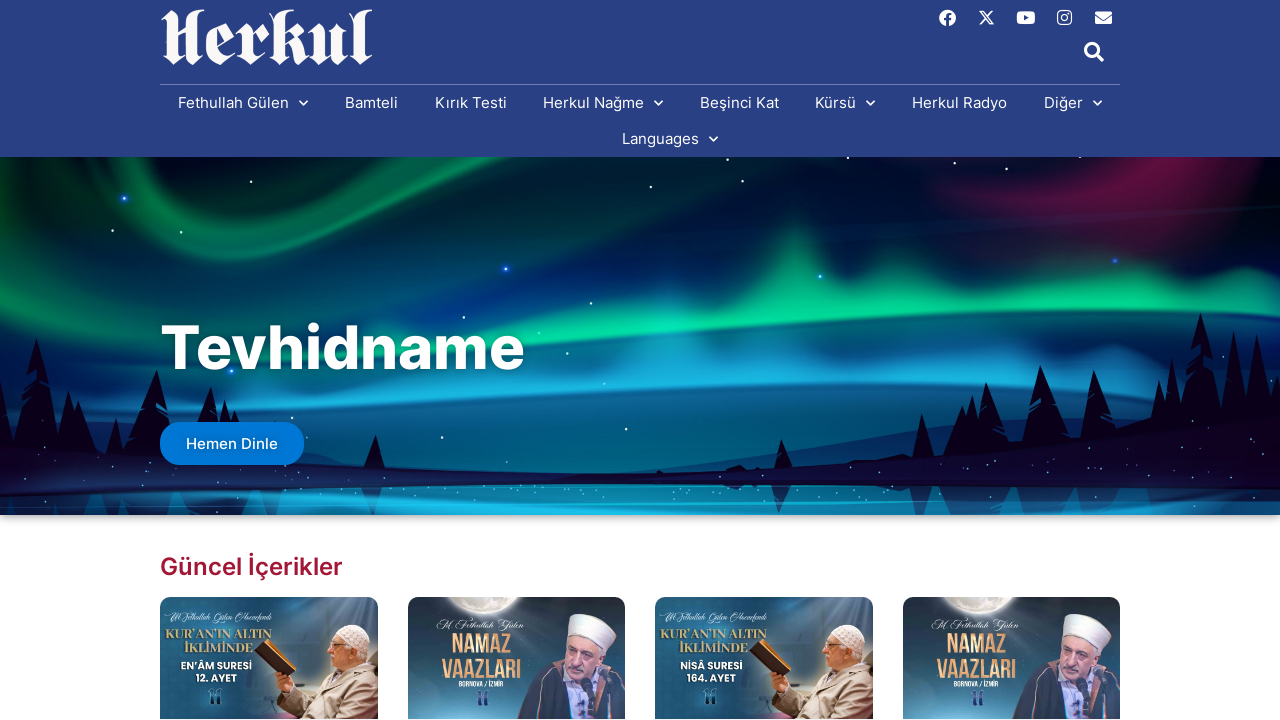

Retrieved text content from link: Vaazlar
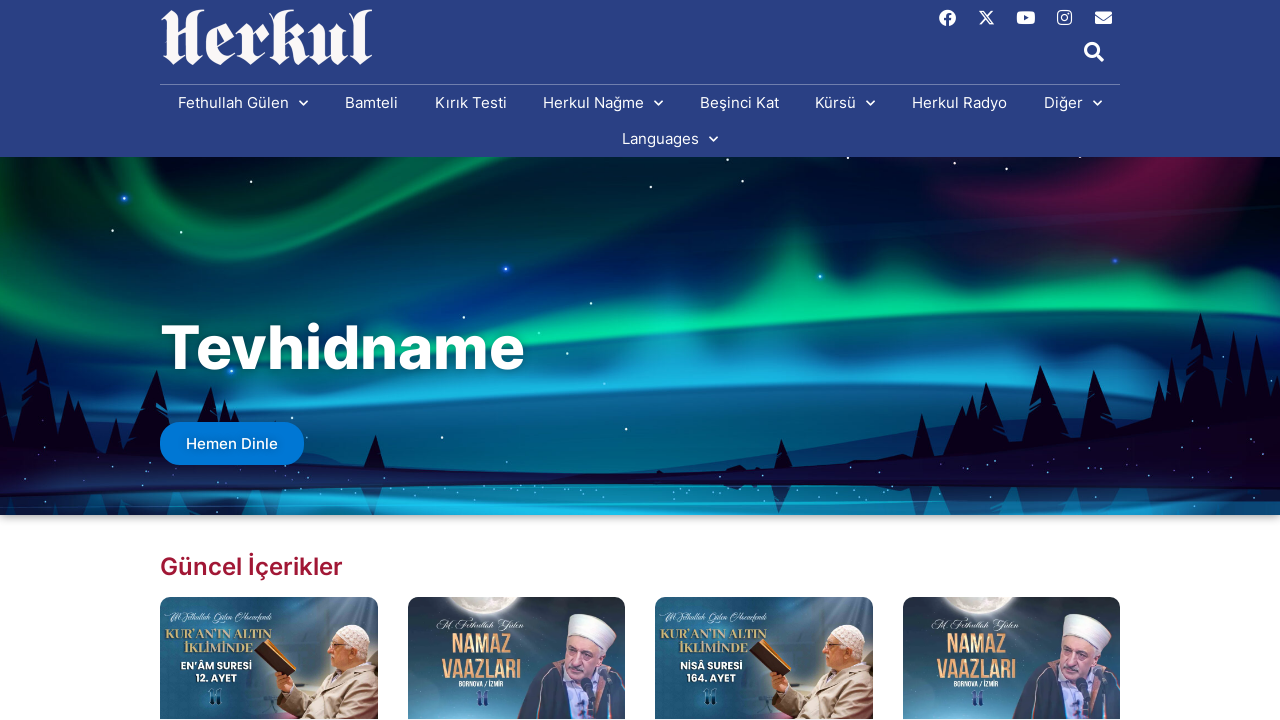

Retrieved text content from link: Sohbetler
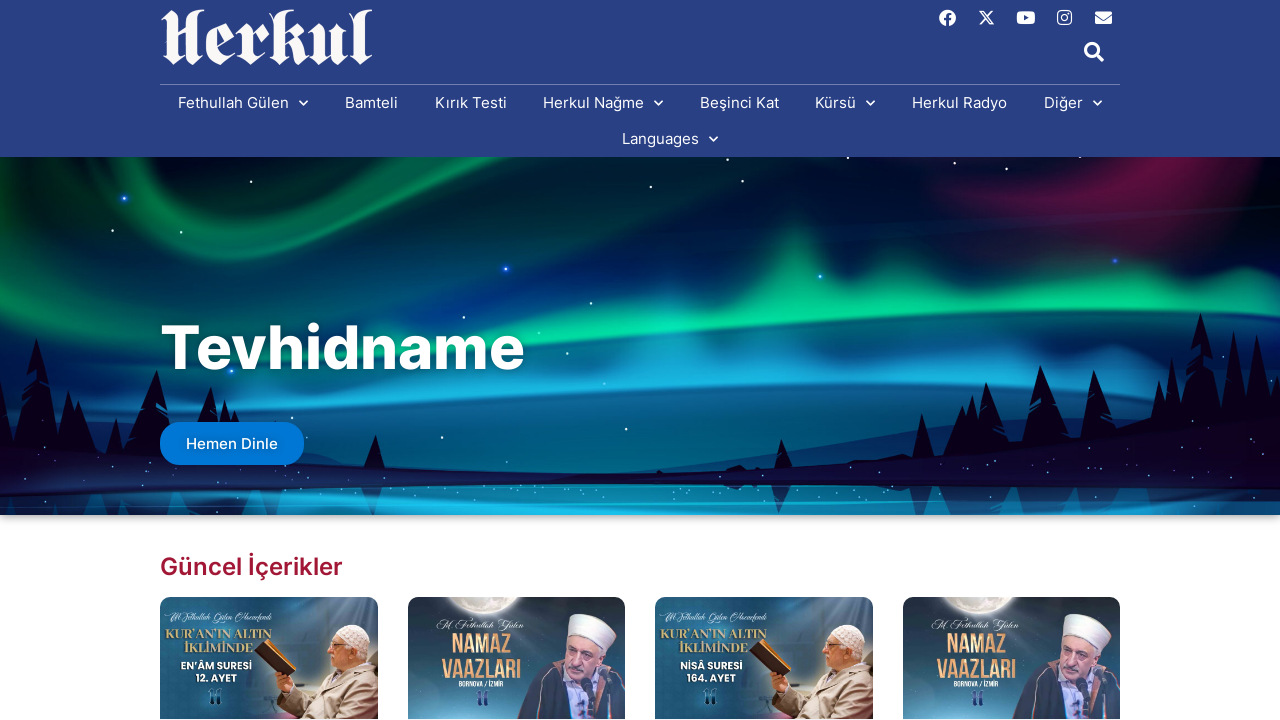

Retrieved text content from link: Röportajlar
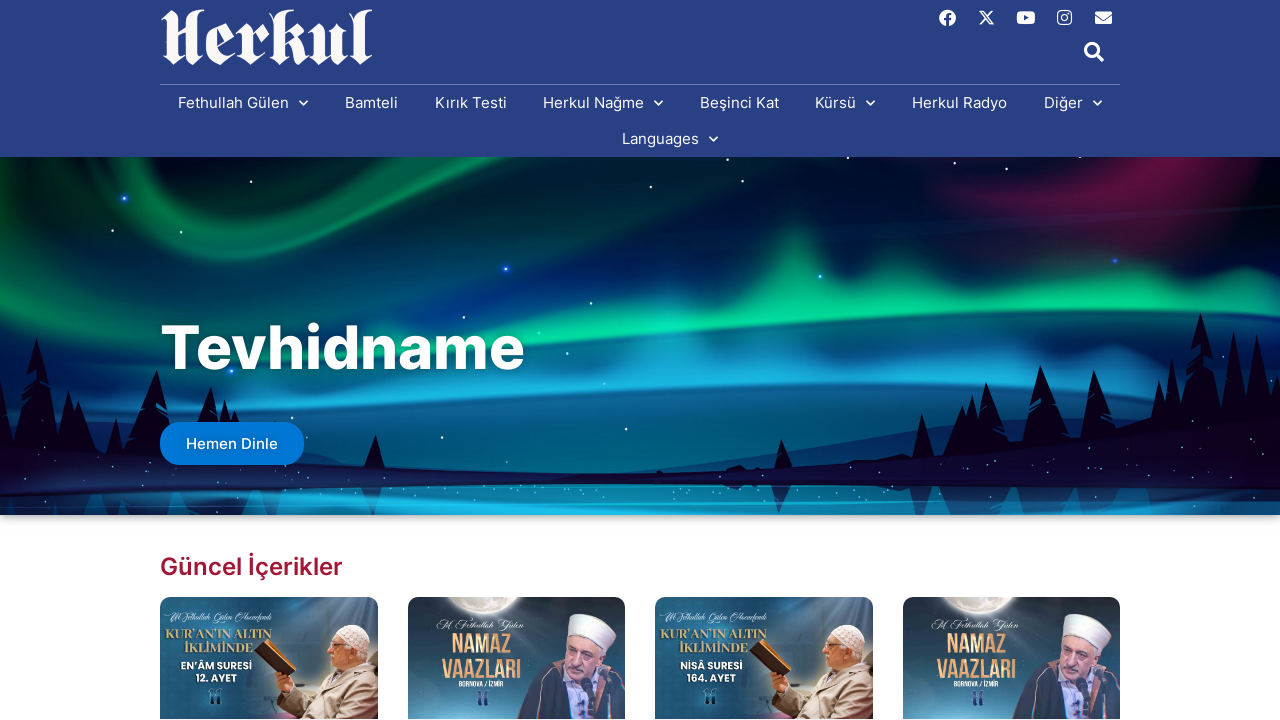

Retrieved text content from link: Konferanslar
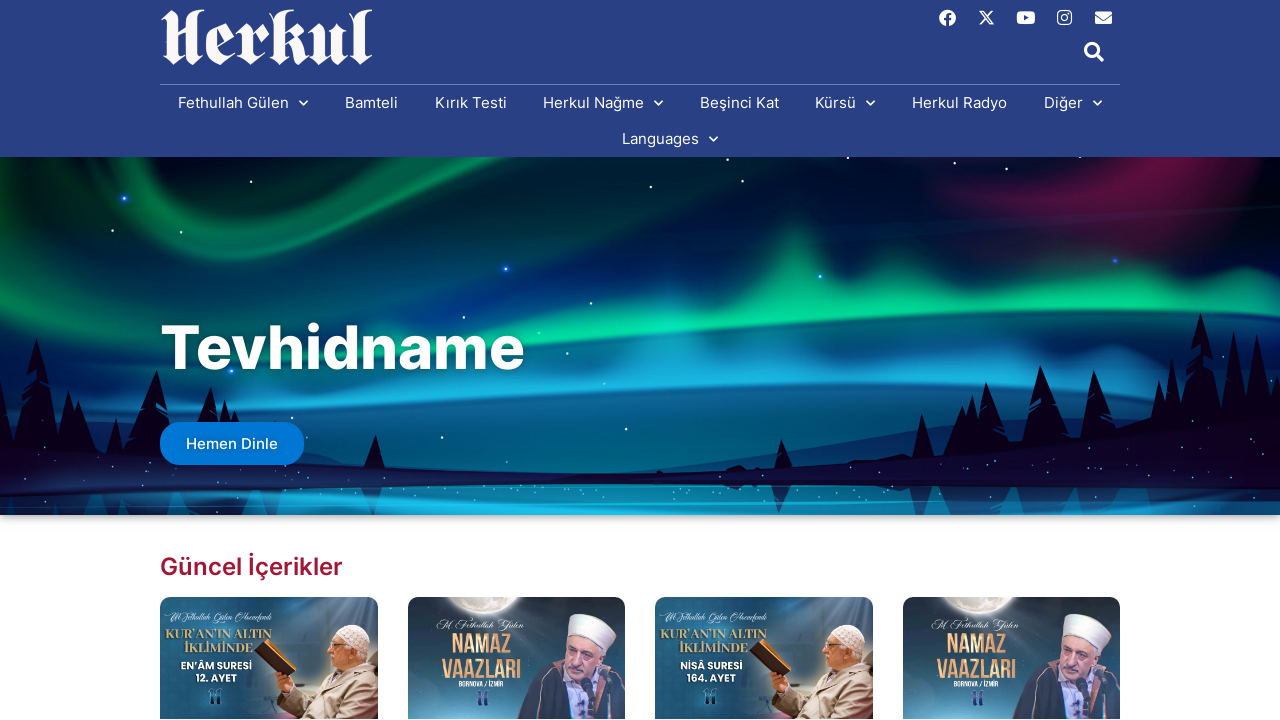

Retrieved text content from link: Herkul Radyo
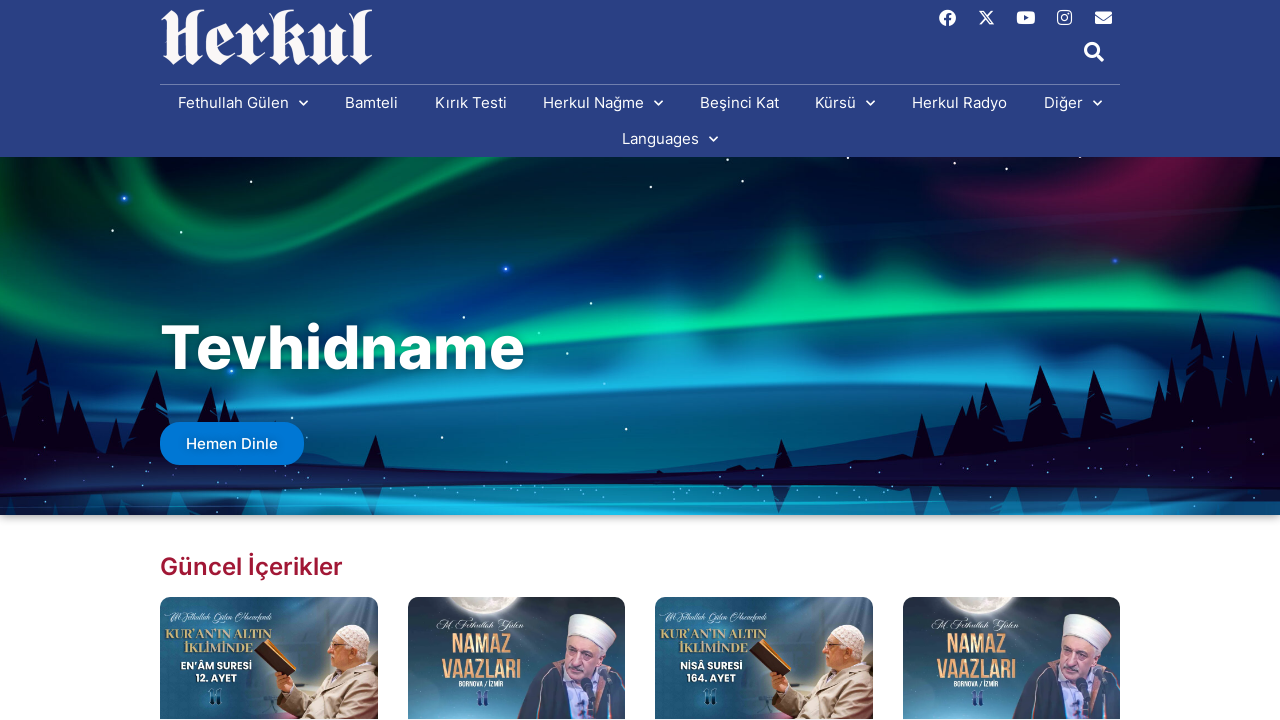

Retrieved text content from link: Diğer
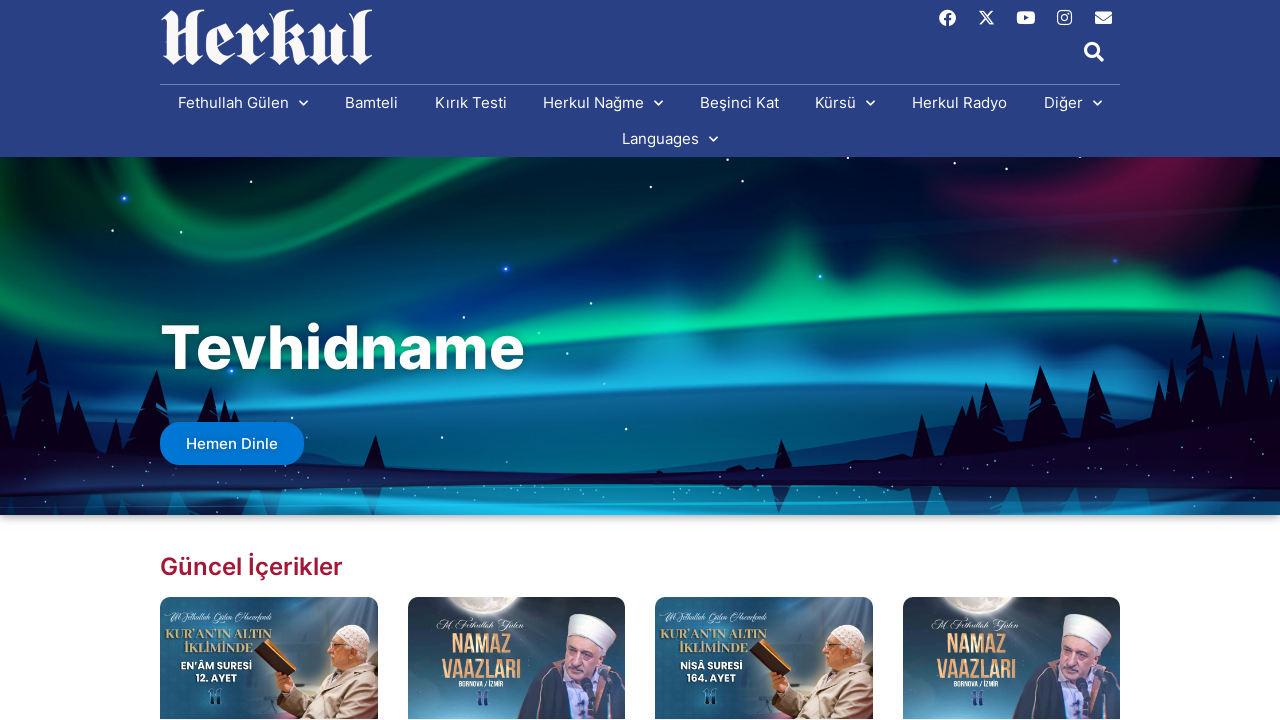

Retrieved text content from link: Dua
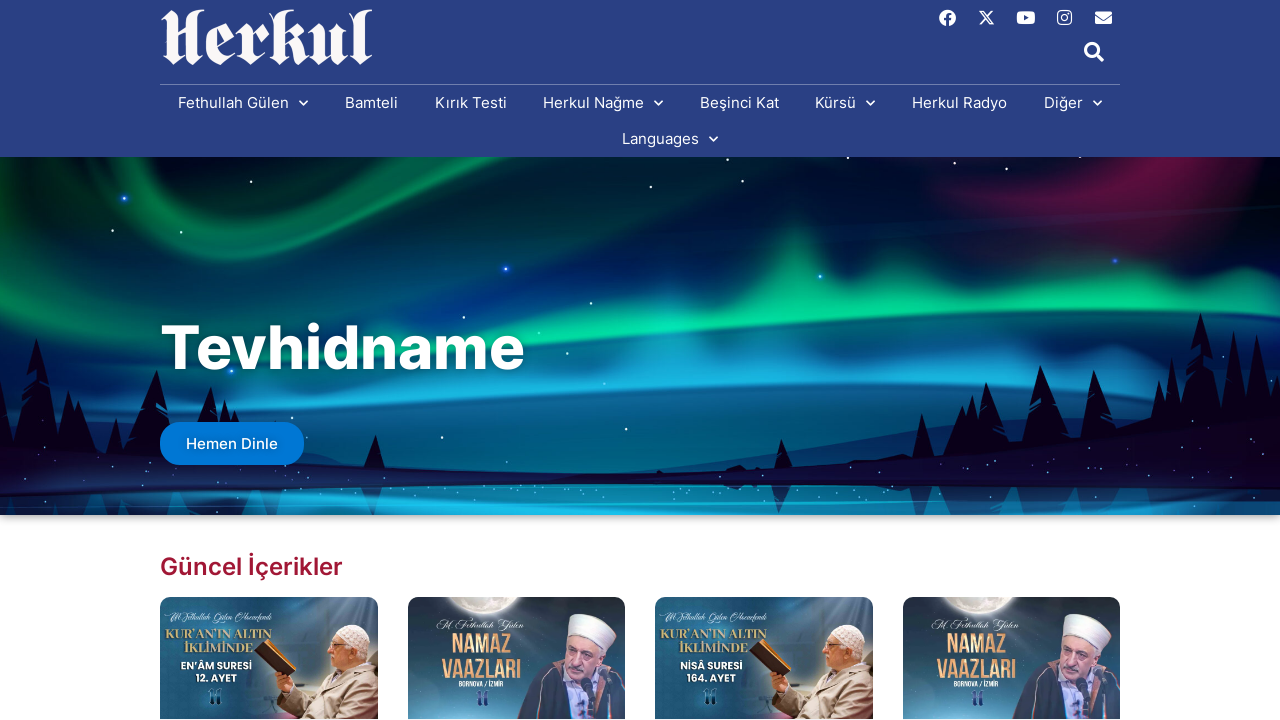

Retrieved text content from link: Hutbeler
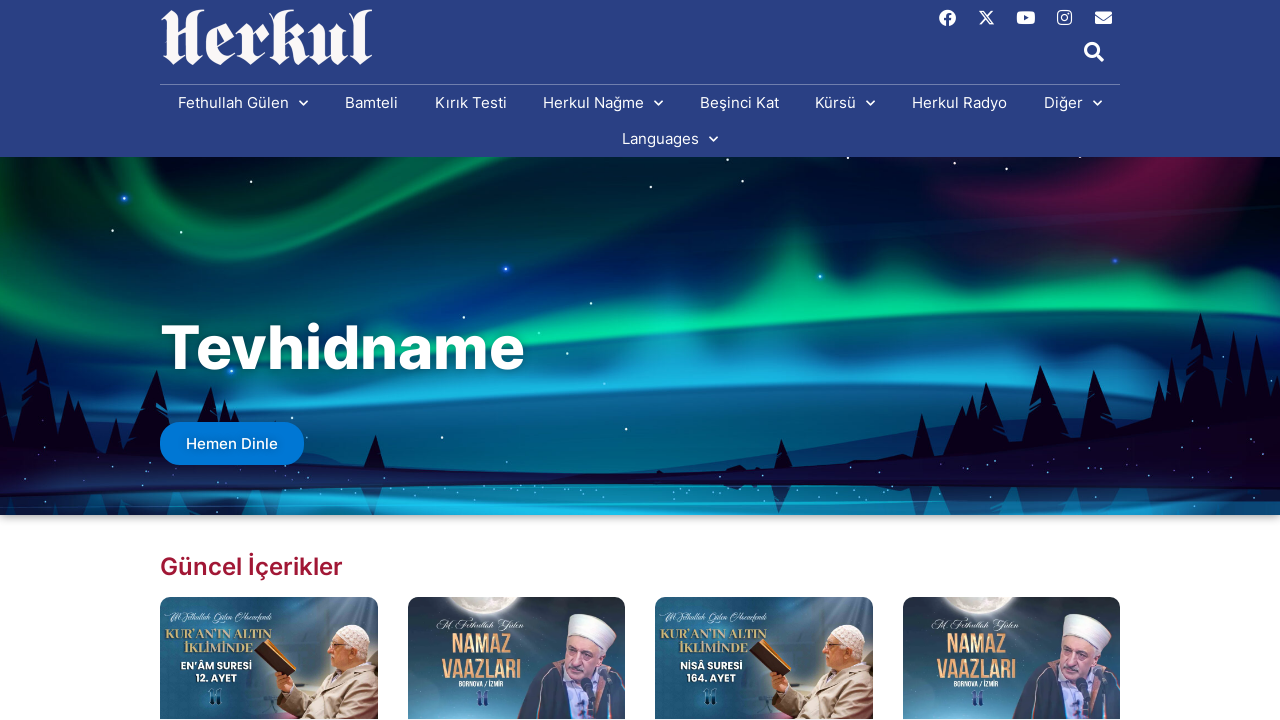

Retrieved text content from link: Hakikat Damlaları
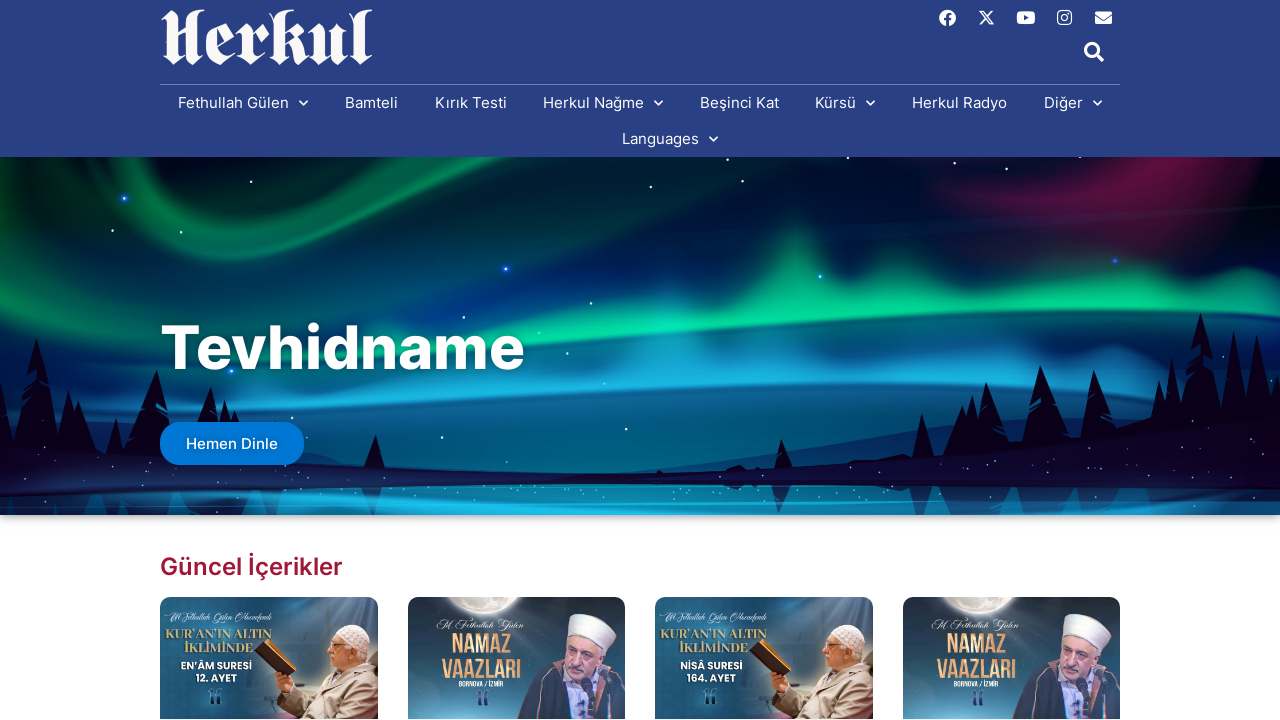

Retrieved text content from link: Kitap Özetleri
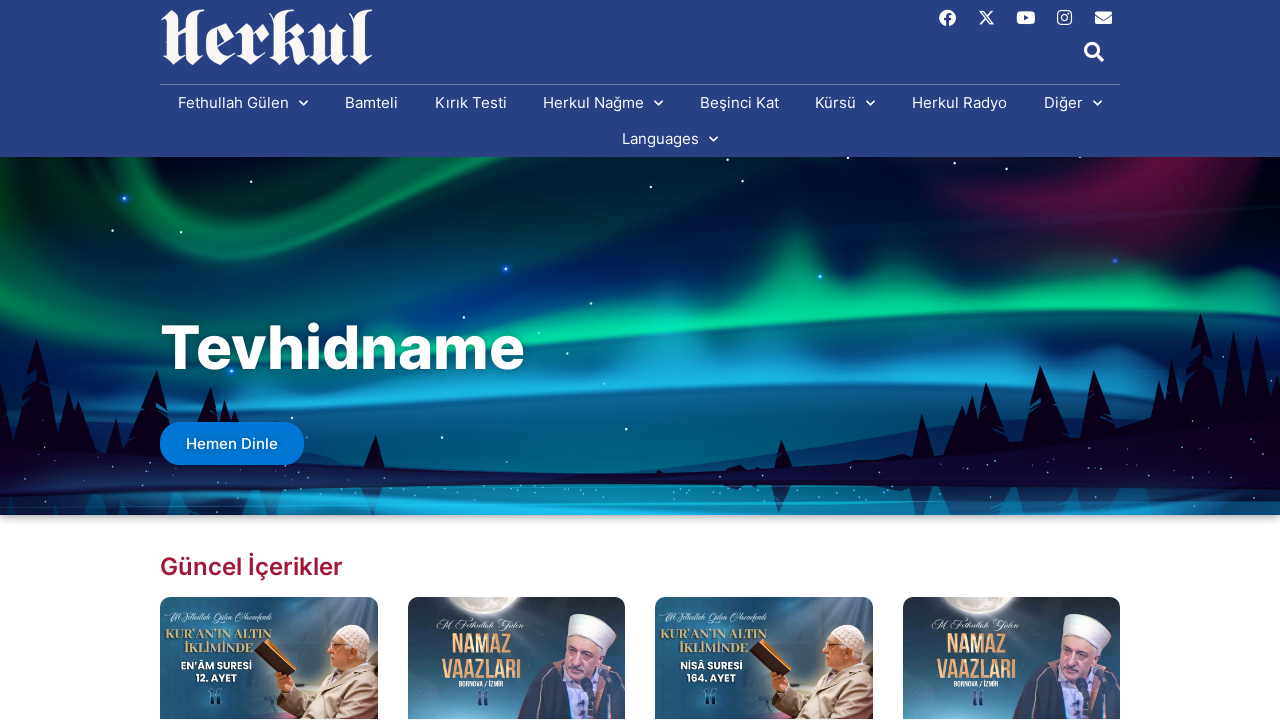

Retrieved text content from link: Sahte İçerik Bildirim
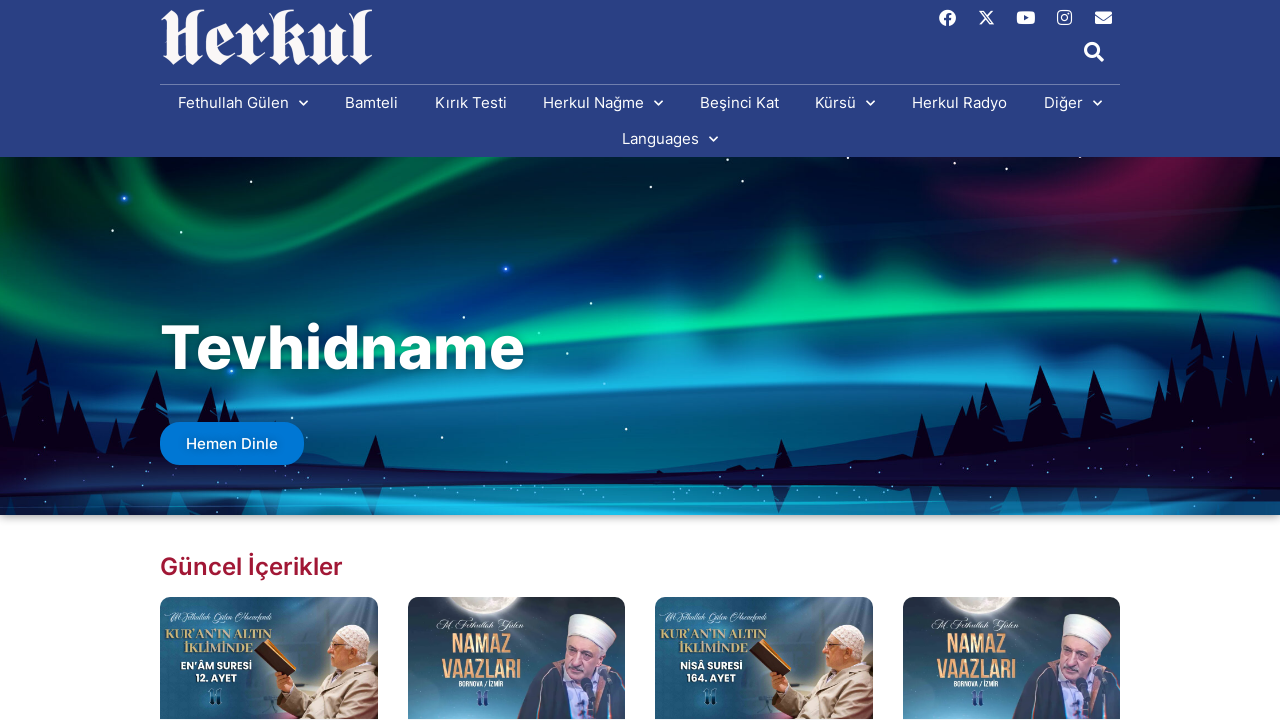

Retrieved text content from link: Languages
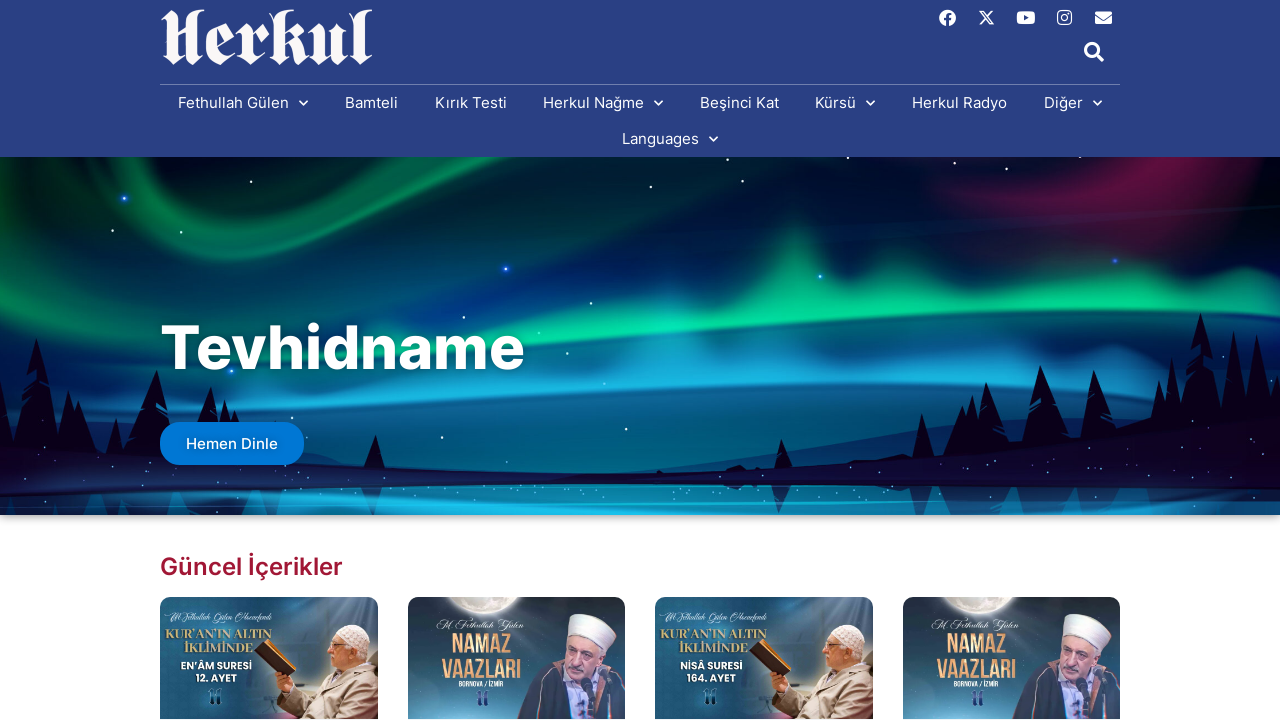

Retrieved text content from link: English
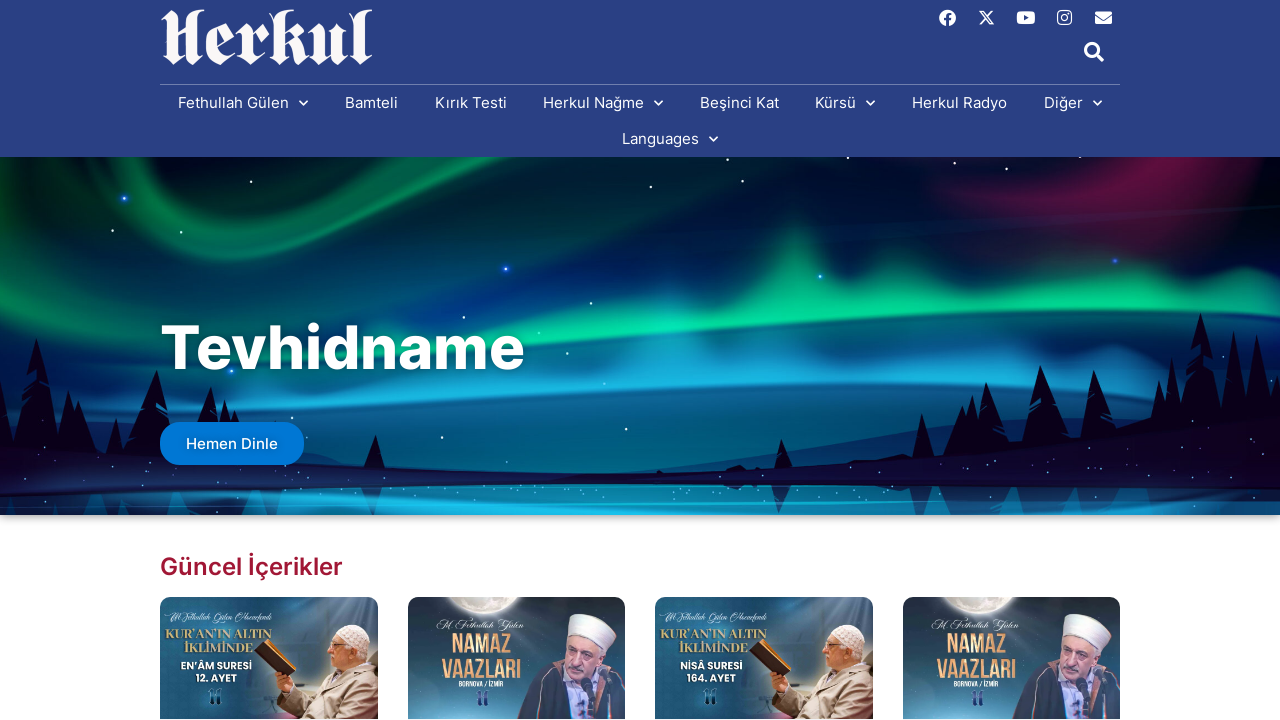

Retrieved text content from link: The Broken Jug
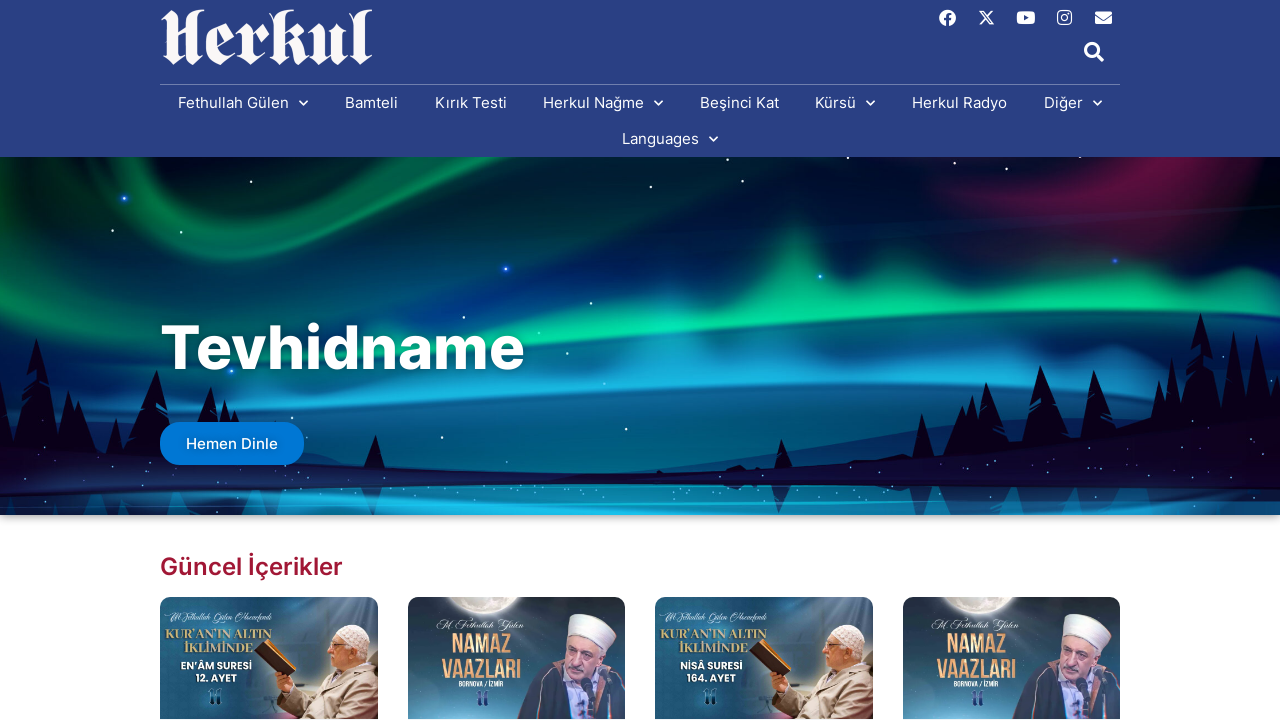

Retrieved text content from link: Breezes of Revival
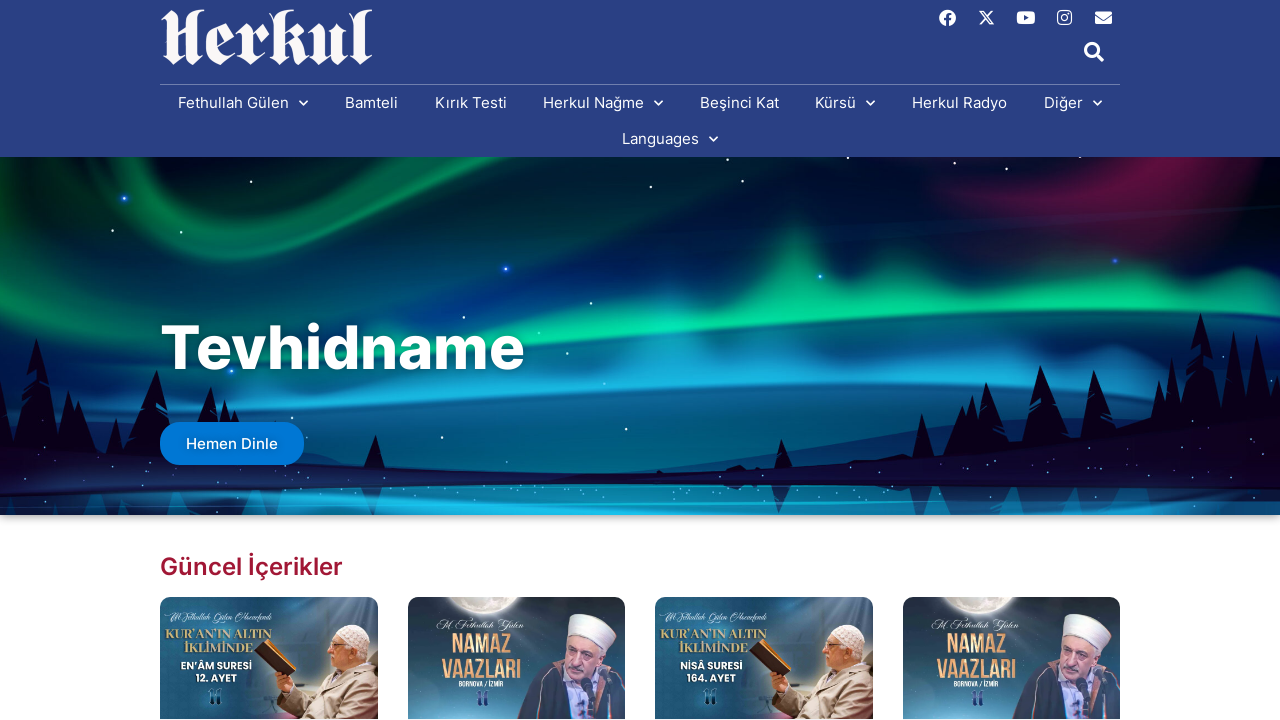

Retrieved text content from link: Heartstrings
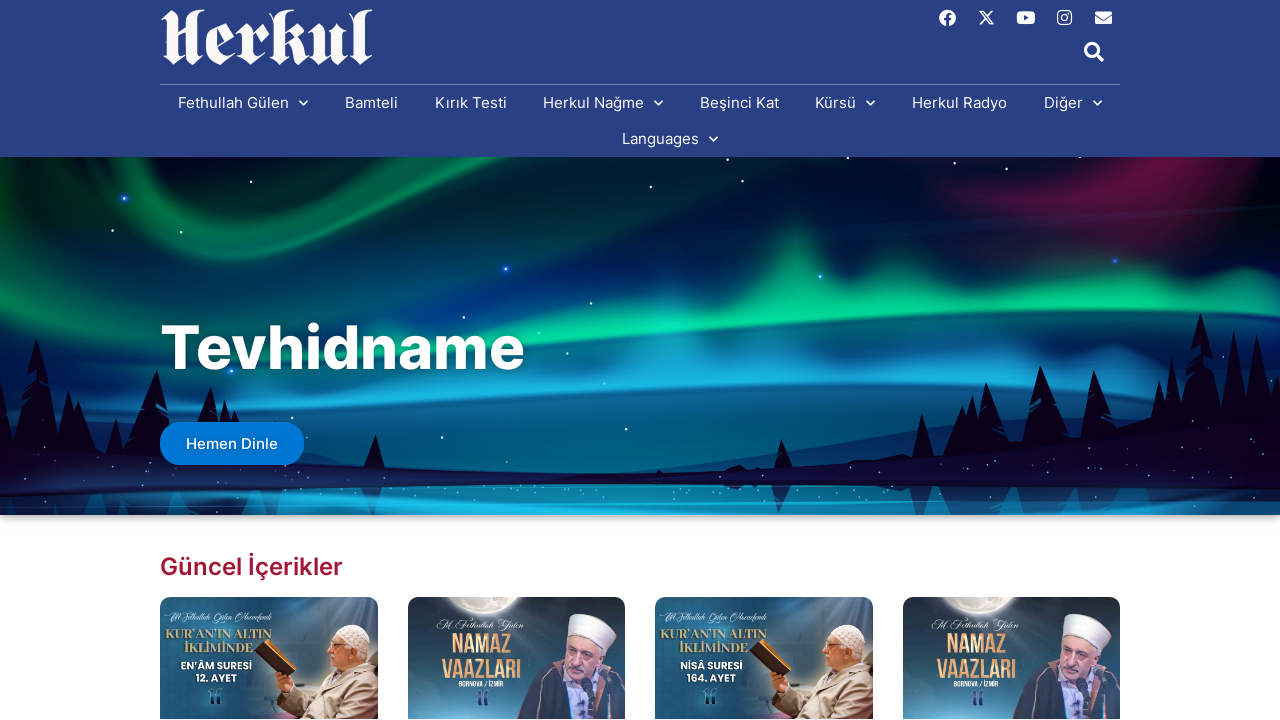

Retrieved text content from link: Deutsch
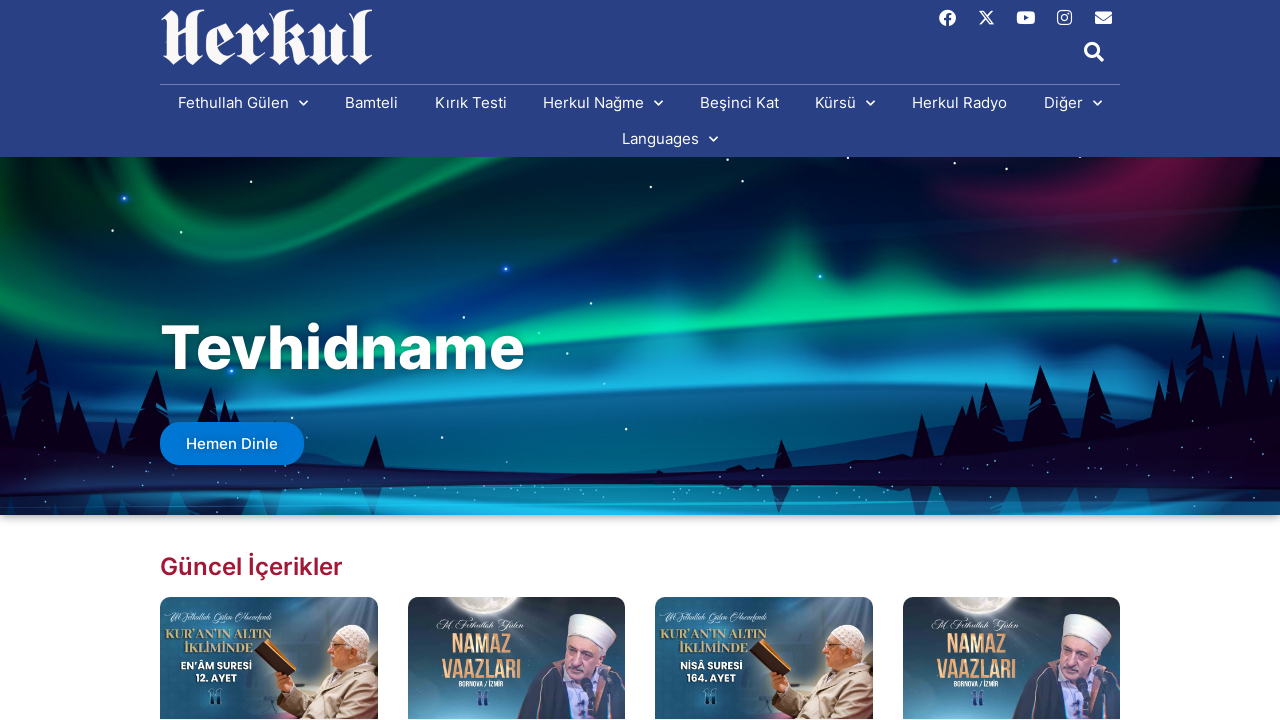

Retrieved text content from link: Der Gebrochene Krug
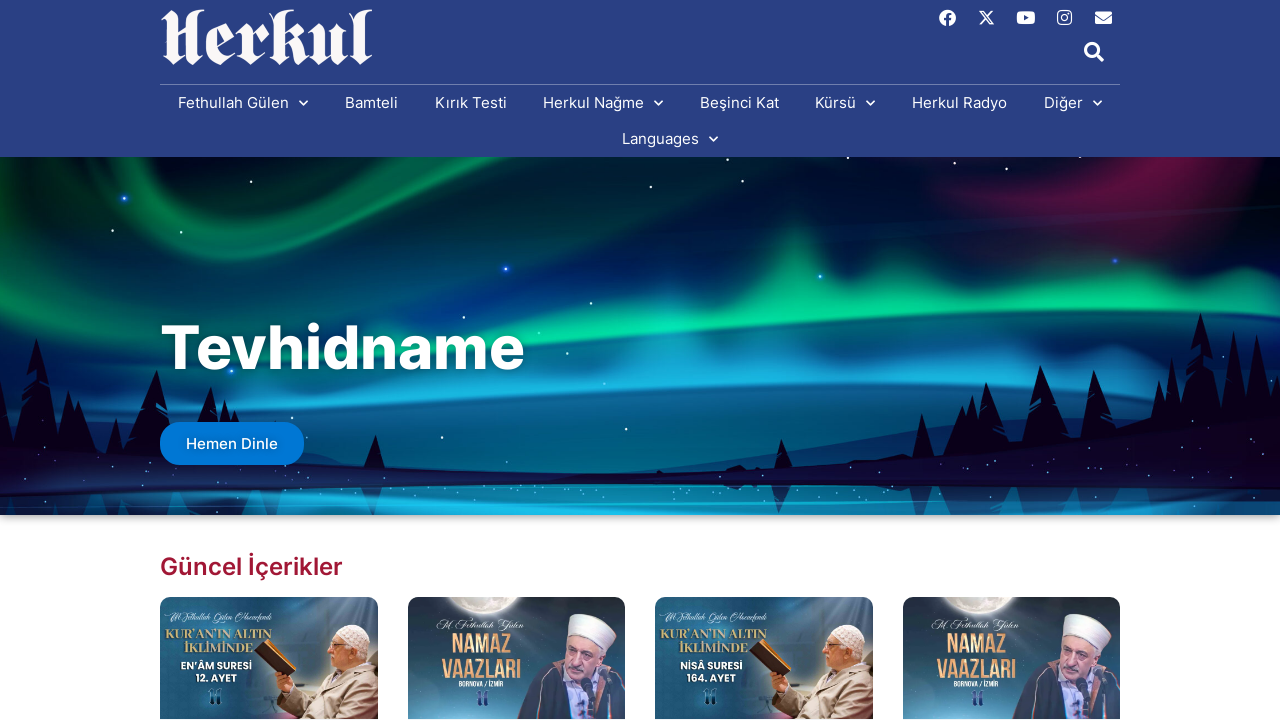

Retrieved text content from link: العربية
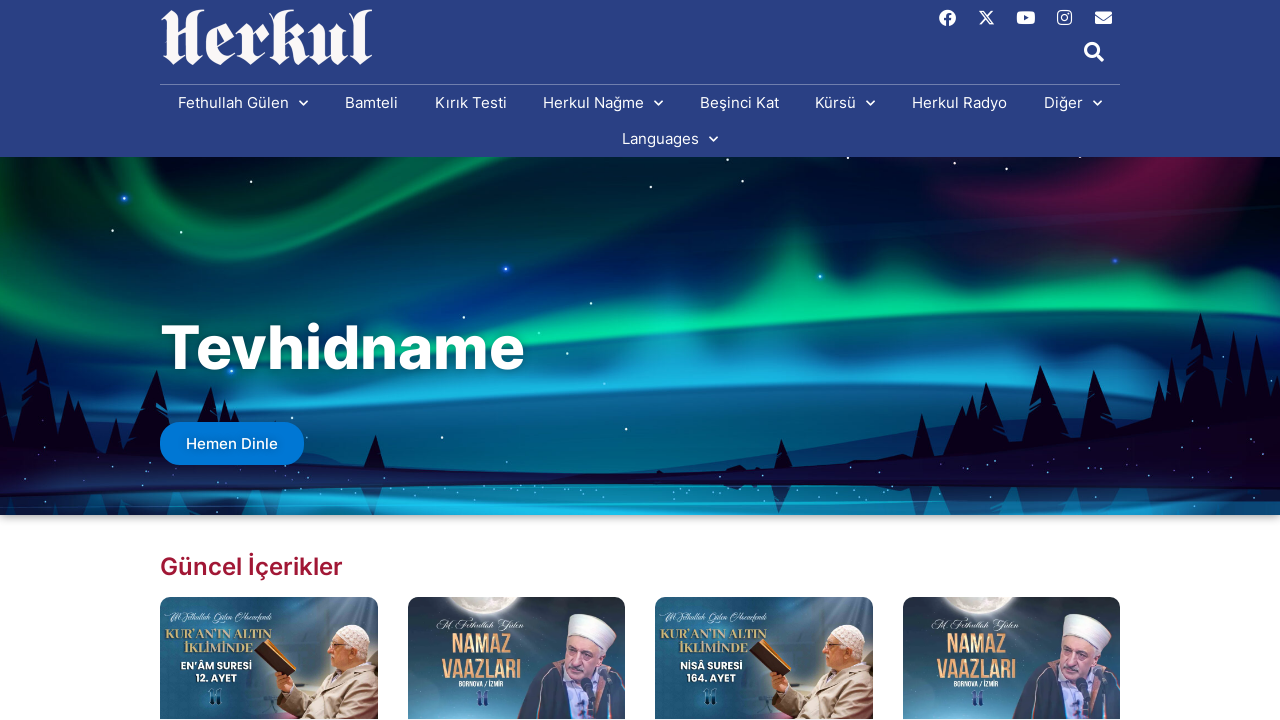

Retrieved text content from link: الجَرَّة المشروخة
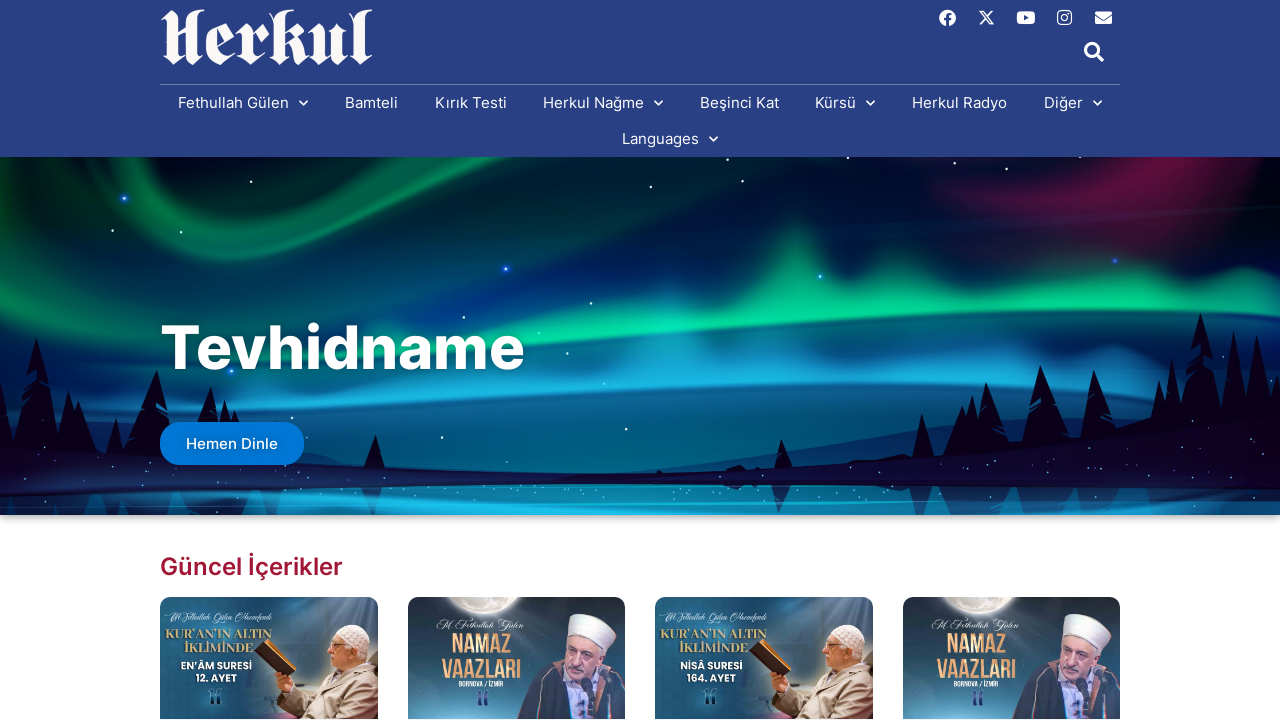

Retrieved text content from link: النَّفَحات
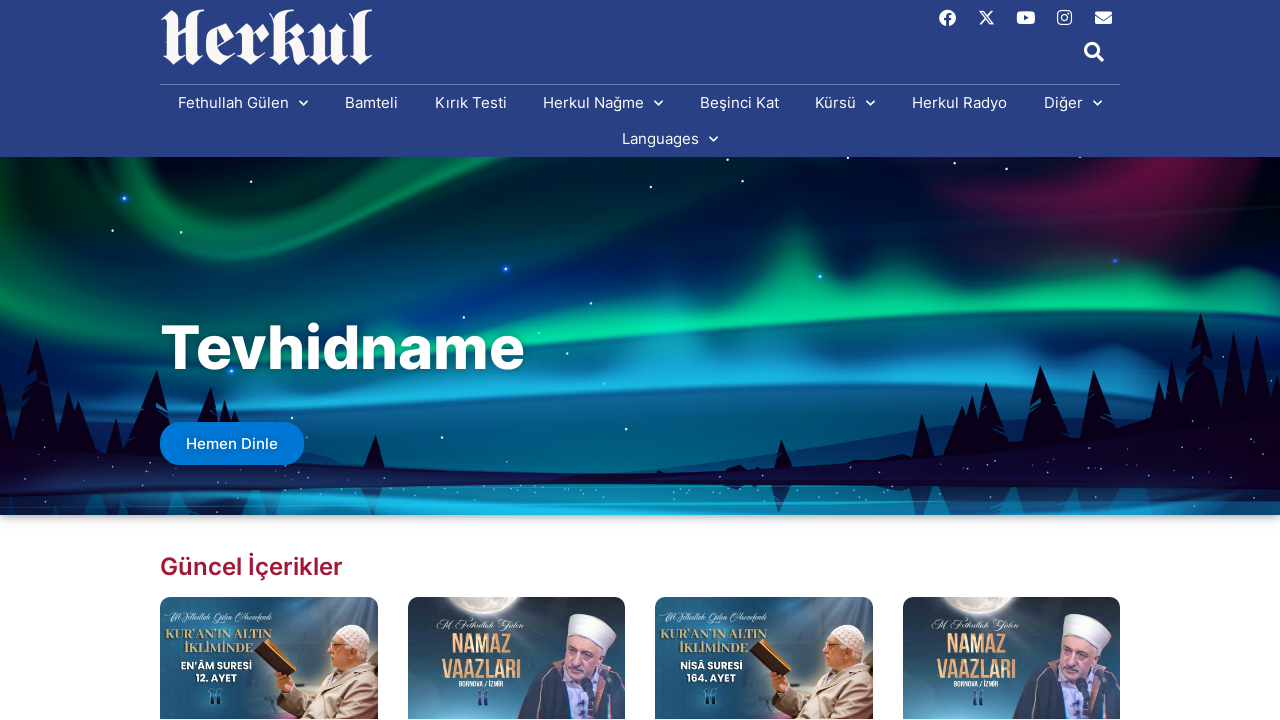

Retrieved text content from link: کوردی
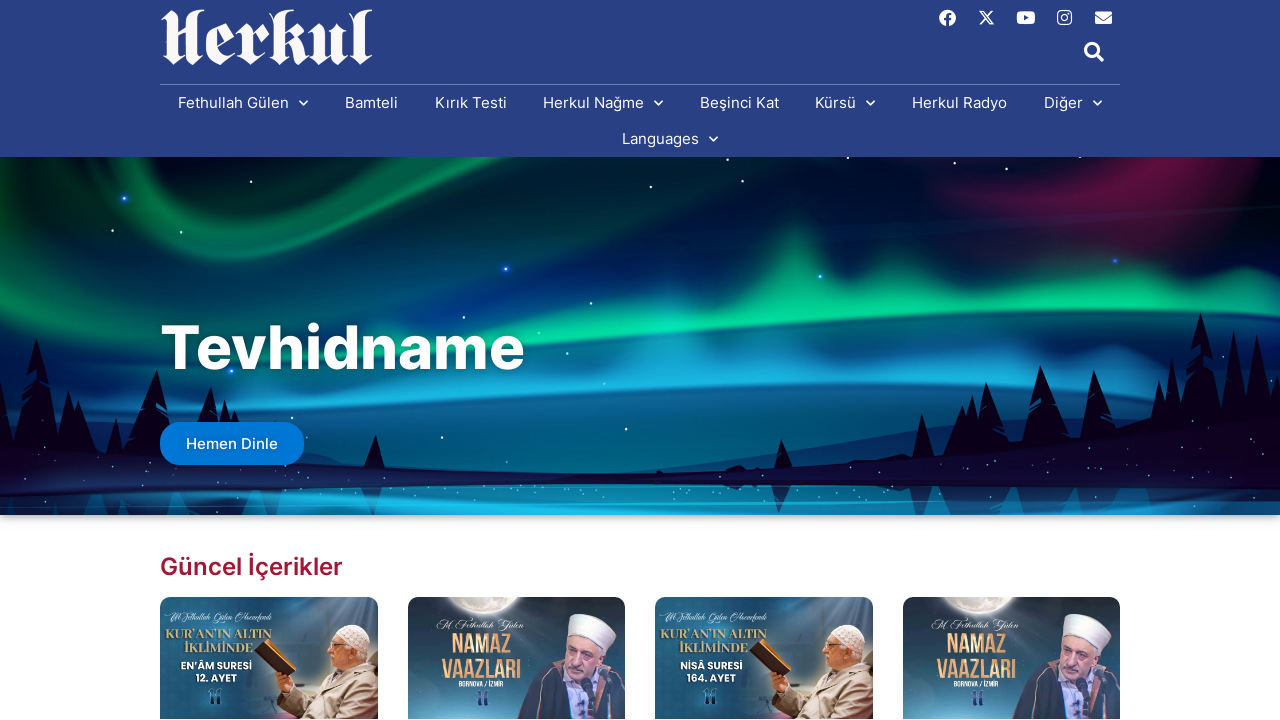

Retrieved text content from link: گۆزەی شکاو
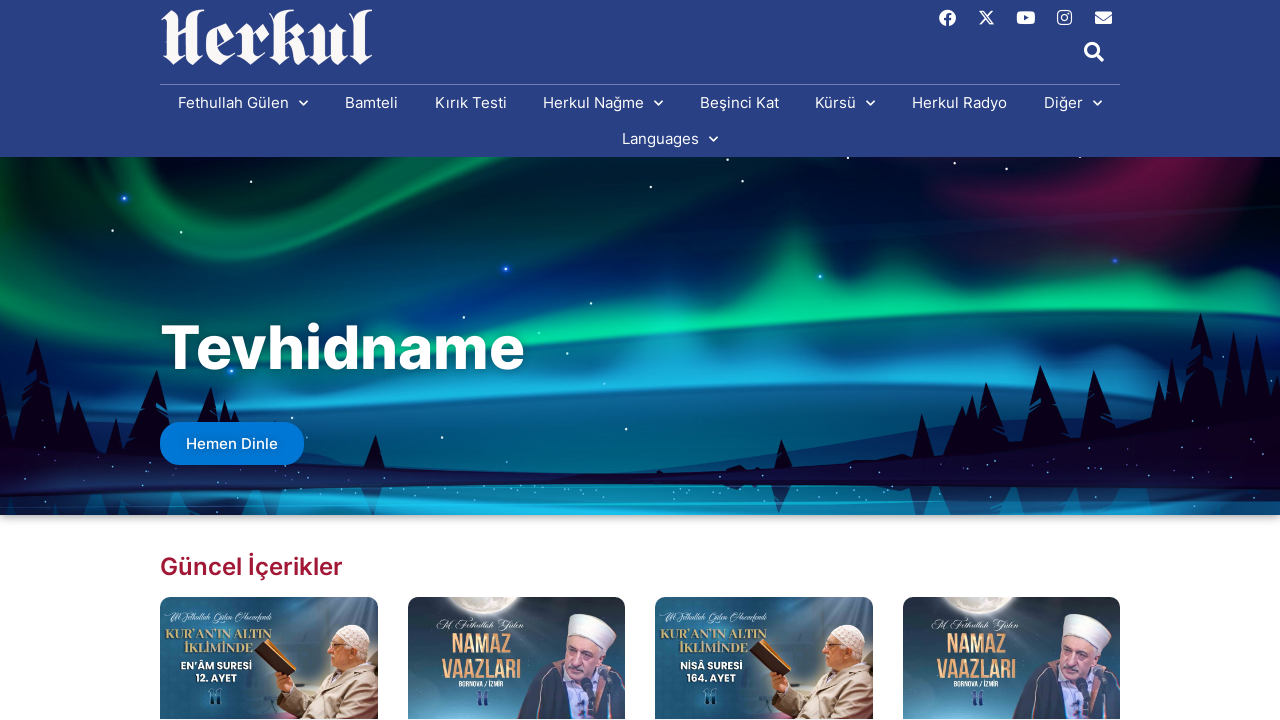

Retrieved text content from link: Русский
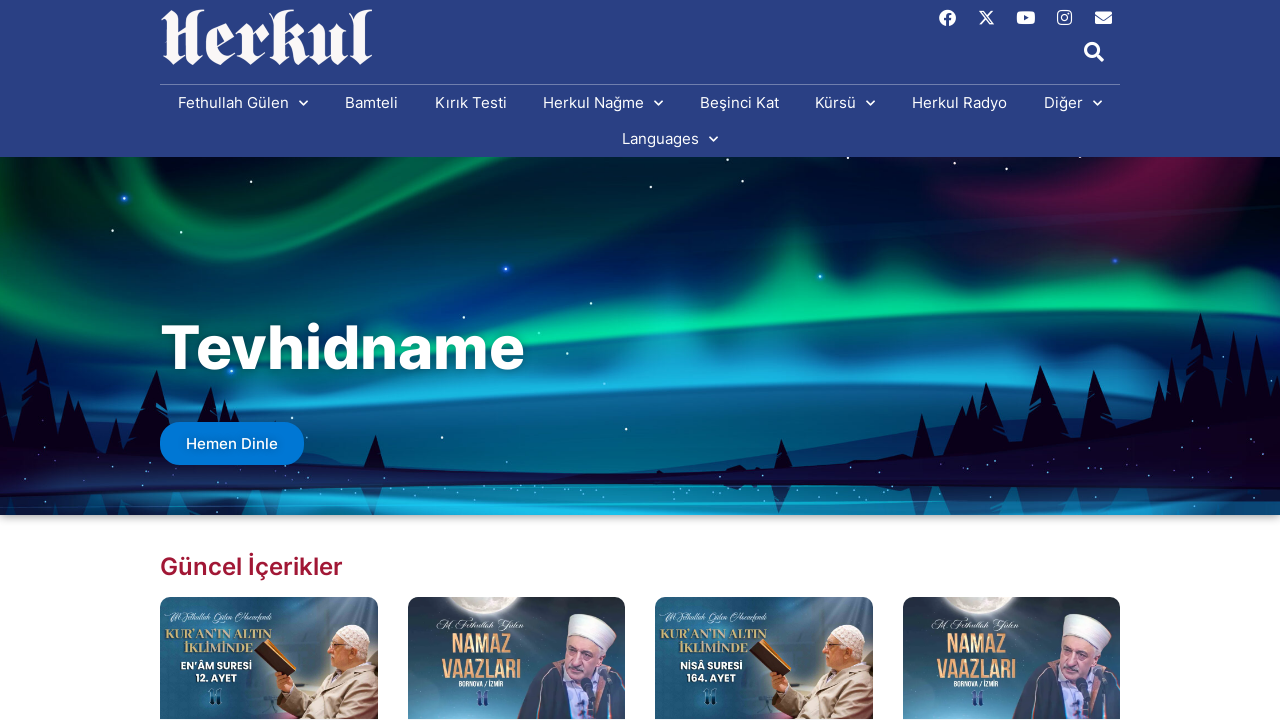

Retrieved text content from link: Pазбитый Kувшин
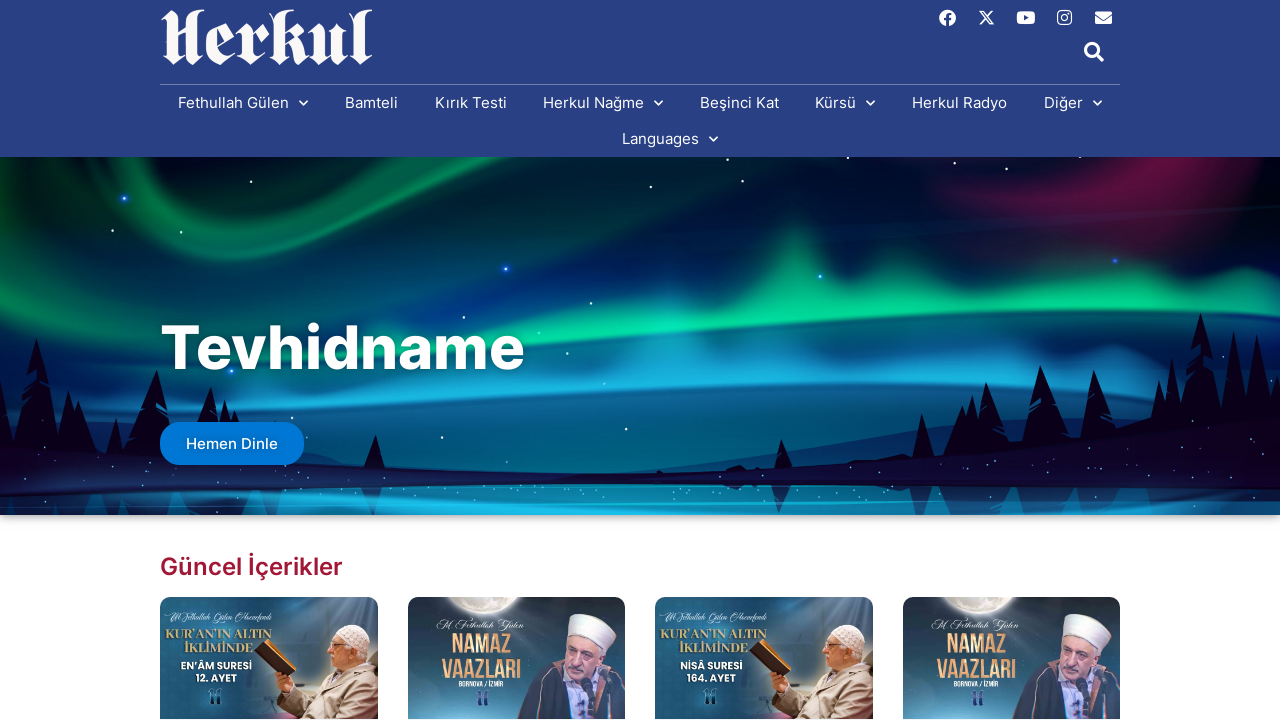

Retrieved text content from link: Español
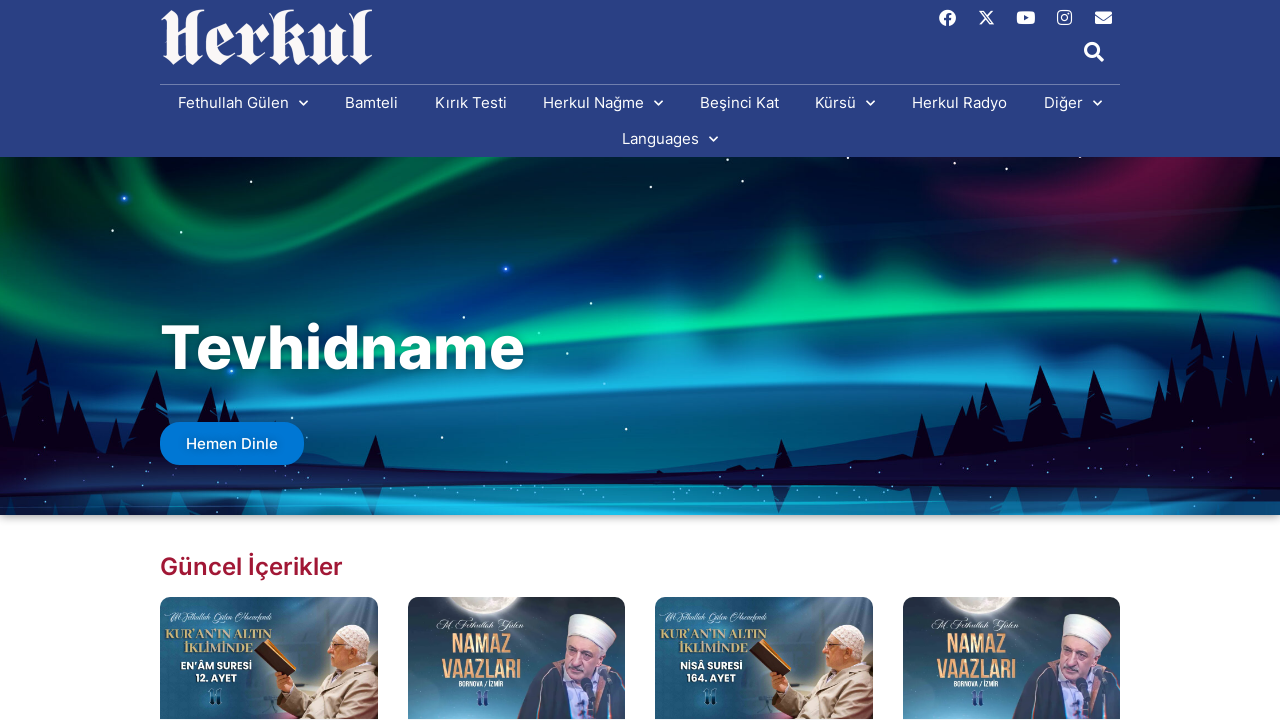

Retrieved text content from link: El Cántaro Roto
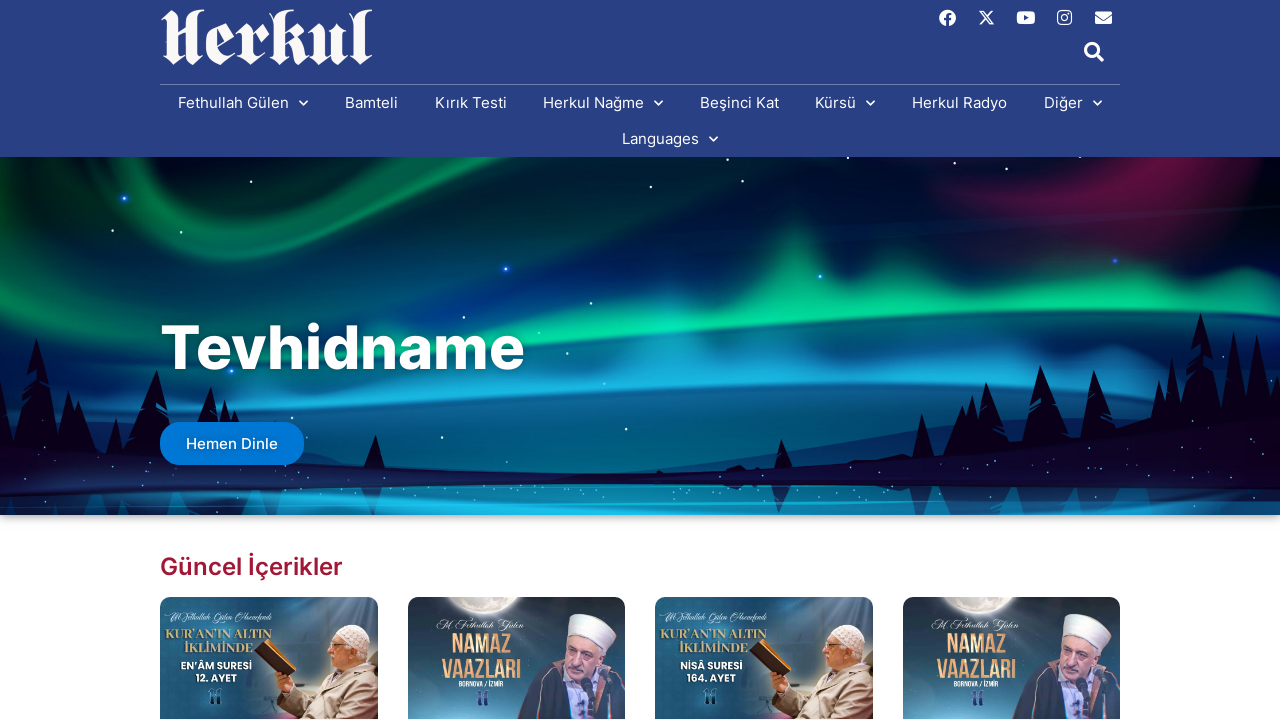

Retrieved text content from link: Português
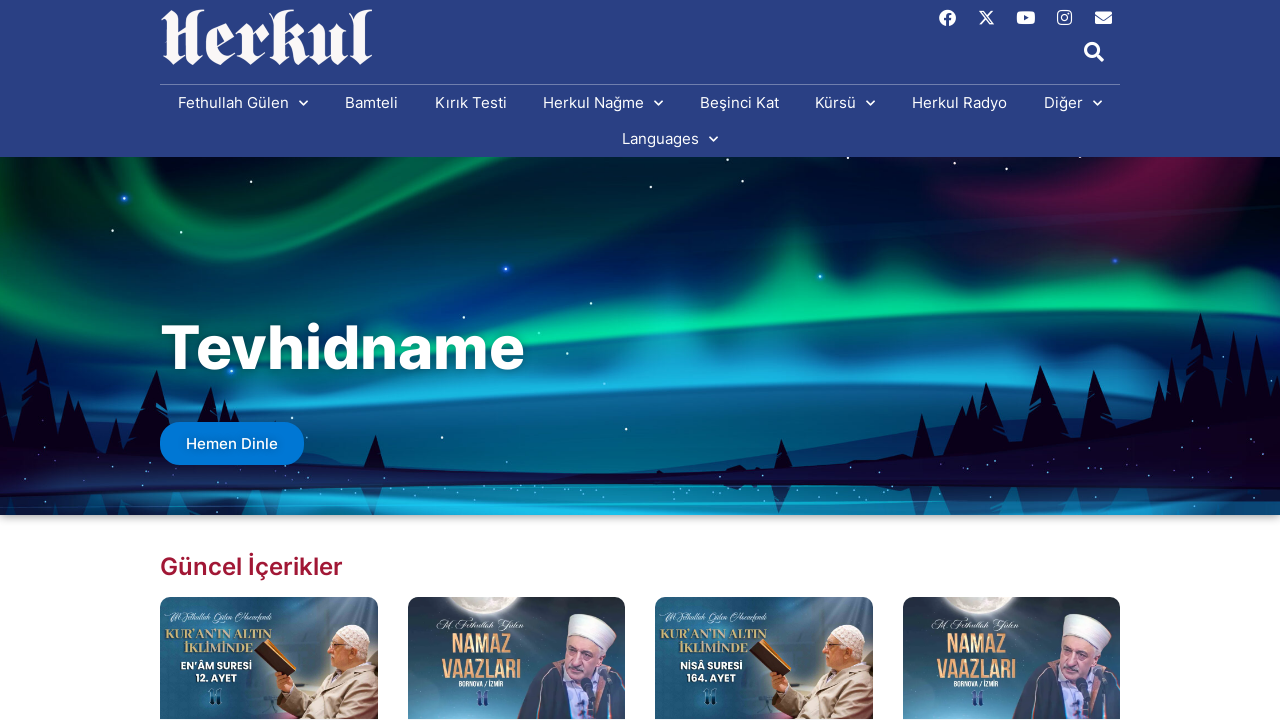

Retrieved text content from link: O Cântaro Rachado
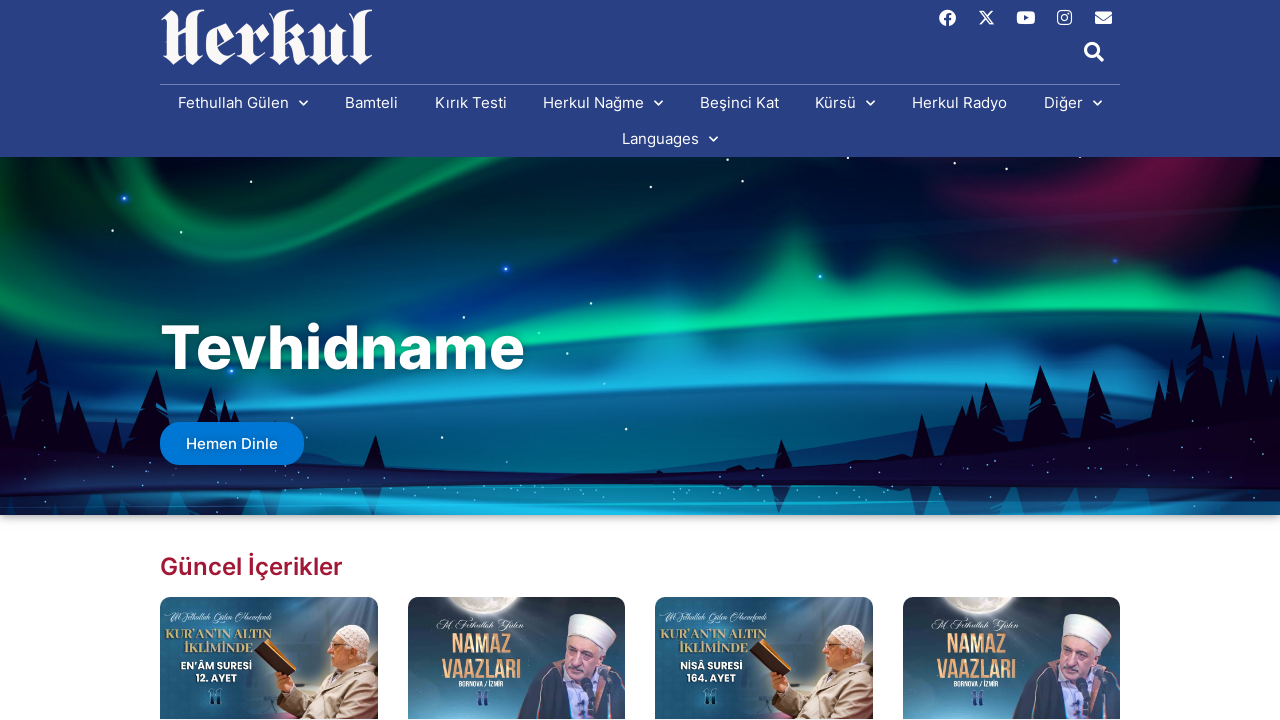

Retrieved text content from link: Français
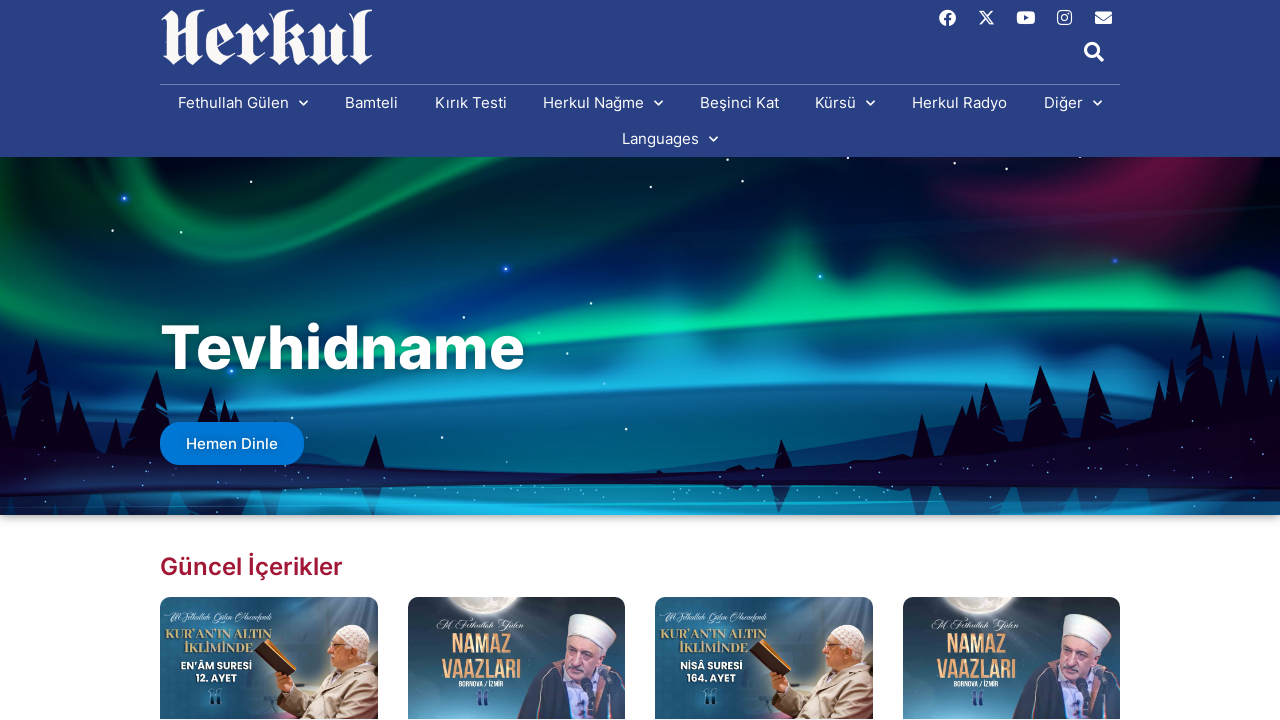

Retrieved text content from link: La Cruche Fêlée
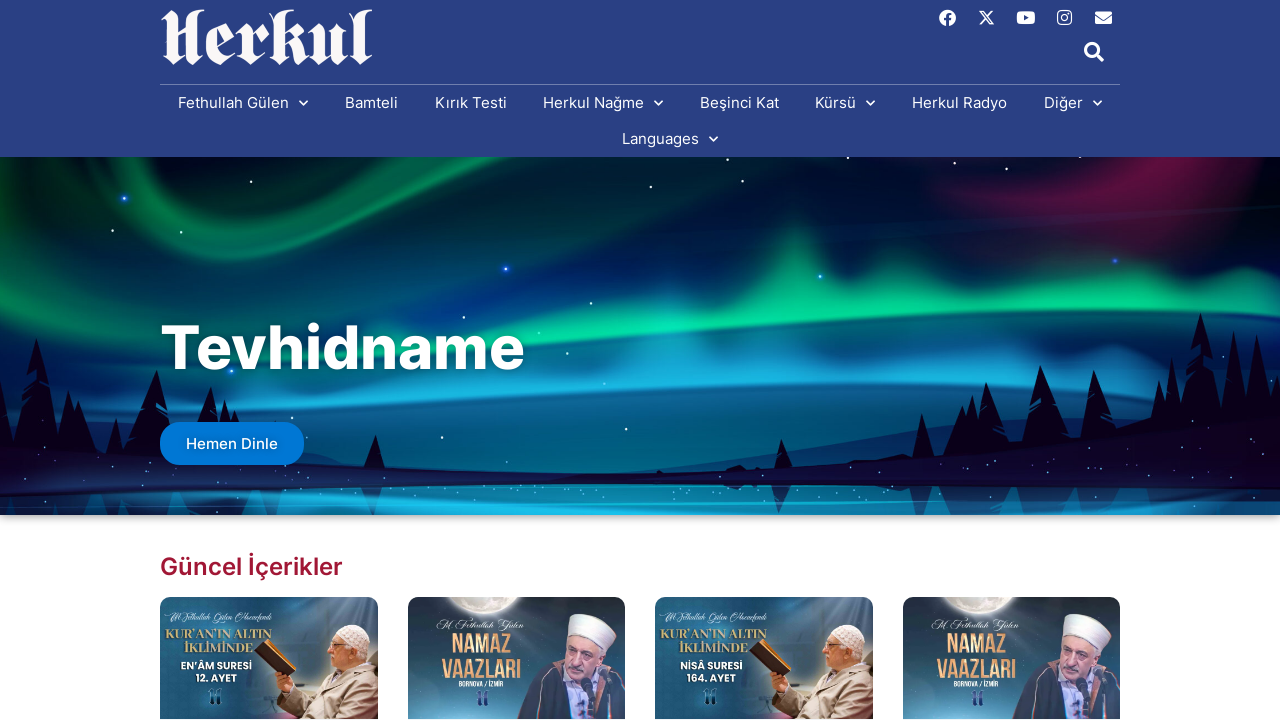

Retrieved text content from link: Nederlands
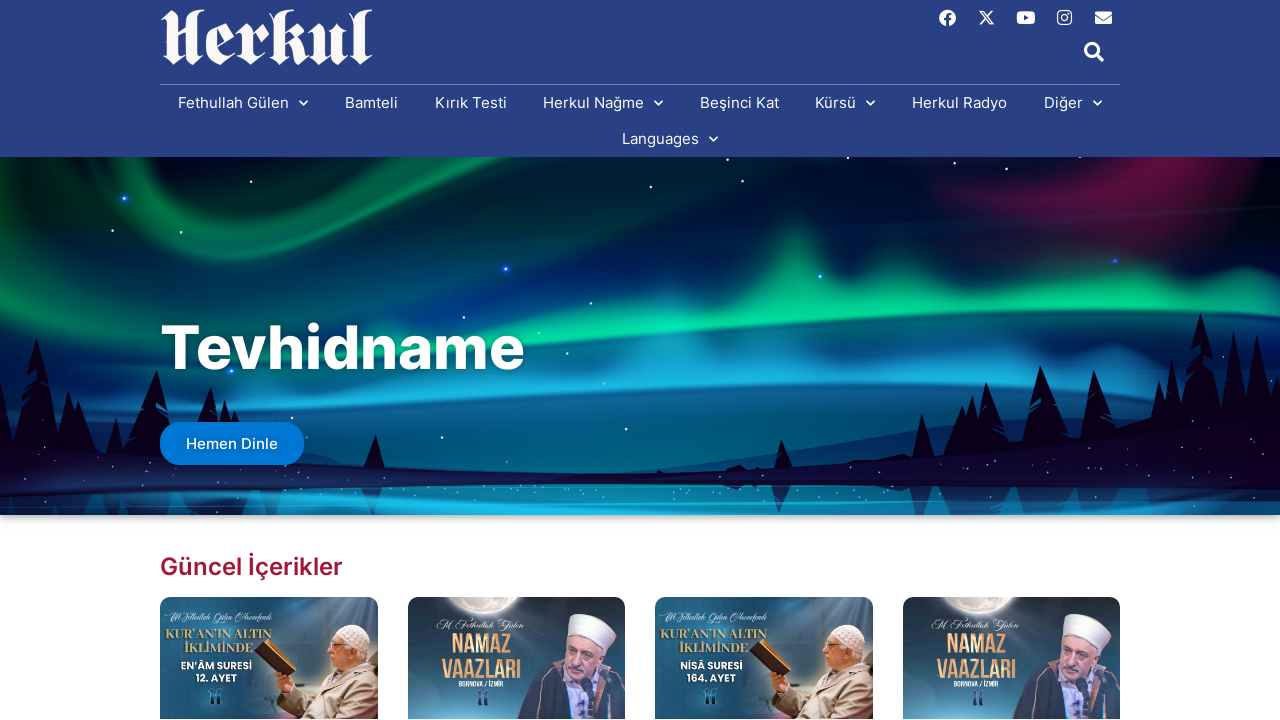

Retrieved text content from link: De Gebarsten Kruik
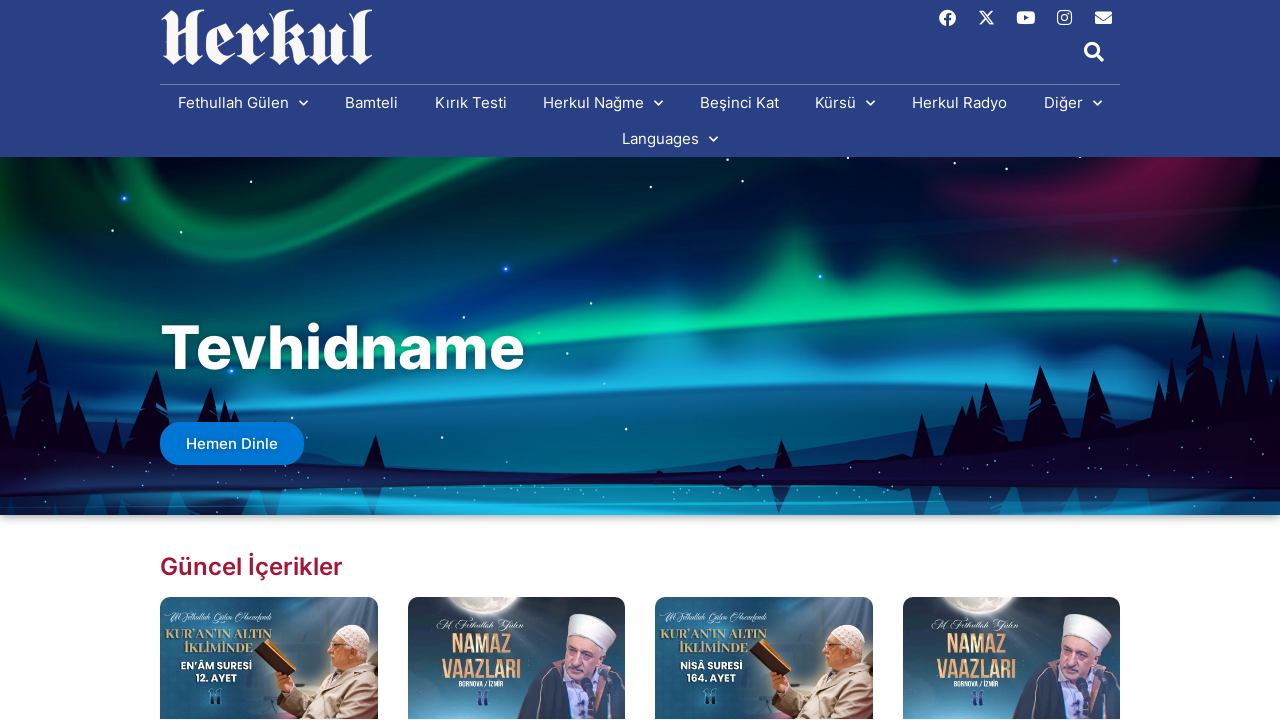

Retrieved text content from link: Fethullah Gülen
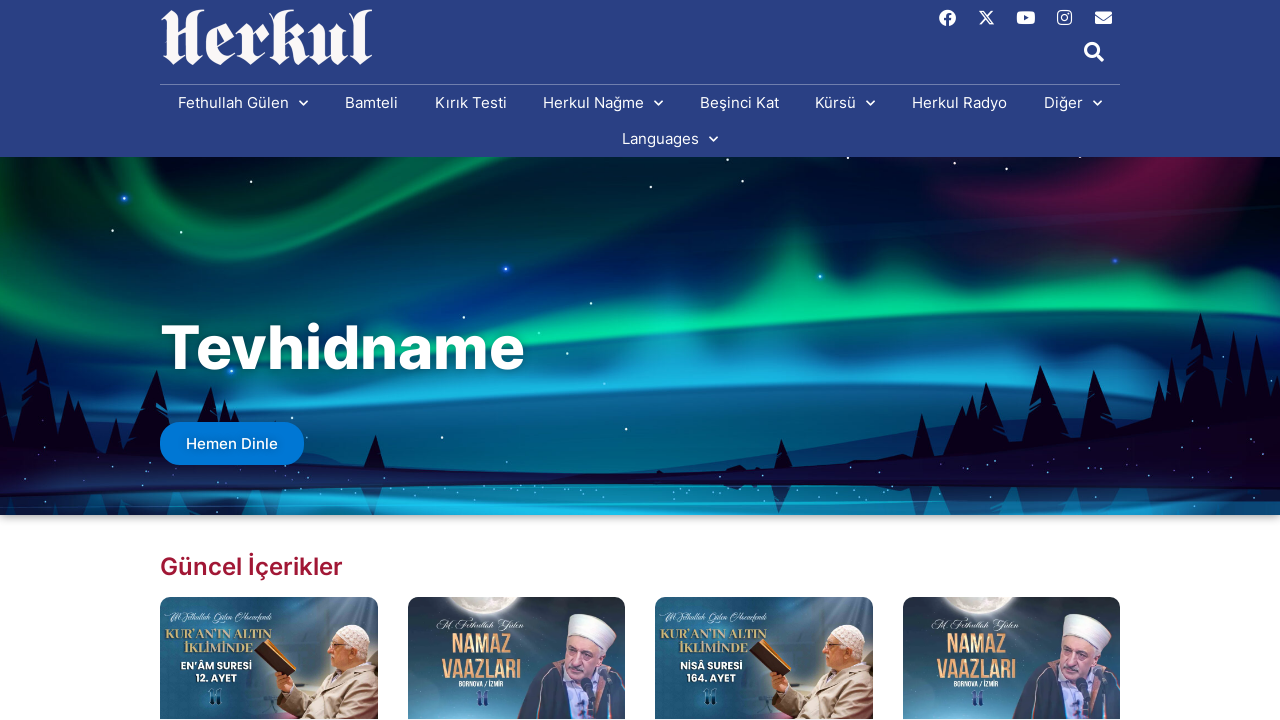

Retrieved text content from link: Hakkında
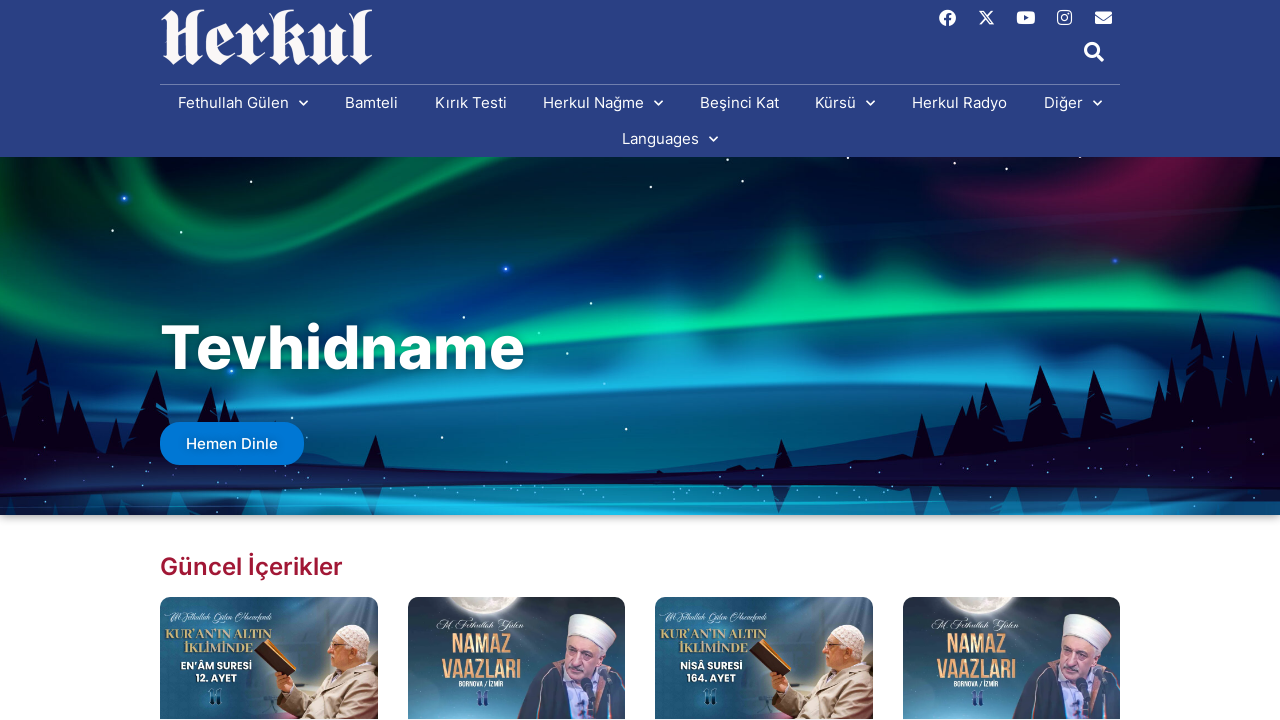

Retrieved text content from link: Eserleri
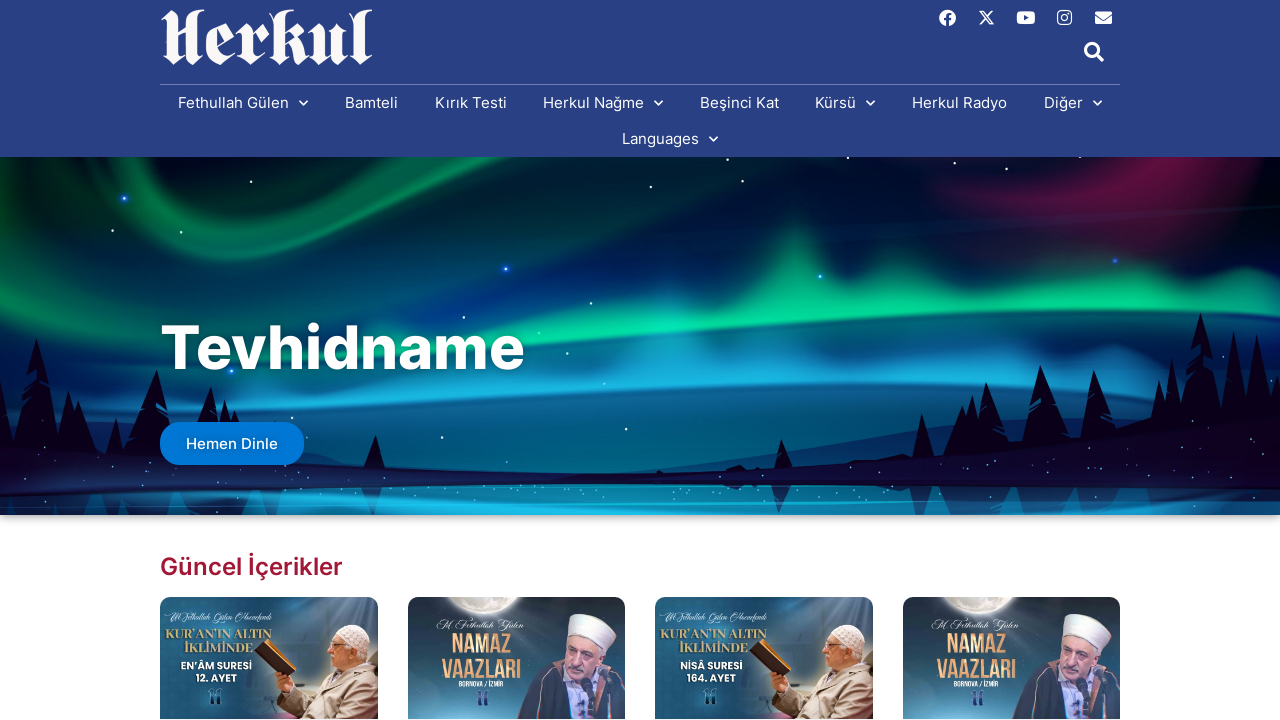

Retrieved text content from link: Bamteli
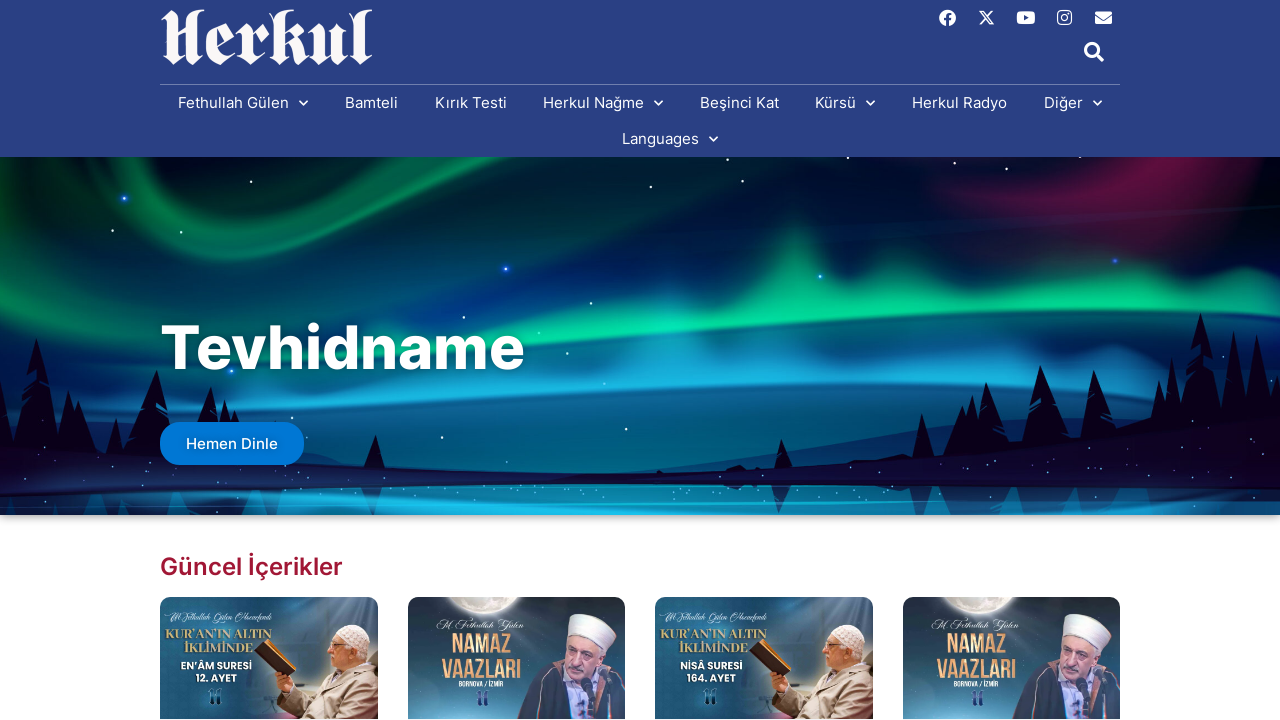

Retrieved text content from link: Kırık Testi
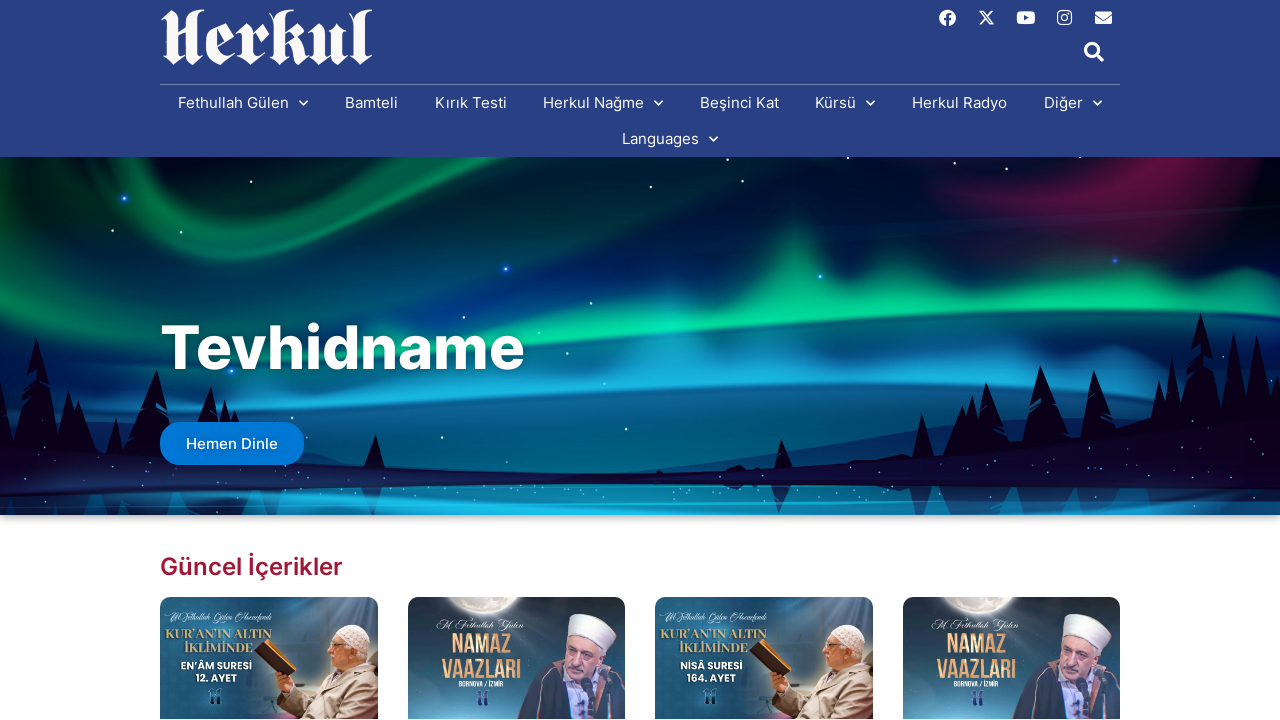

Retrieved text content from link: Herkul Nağme
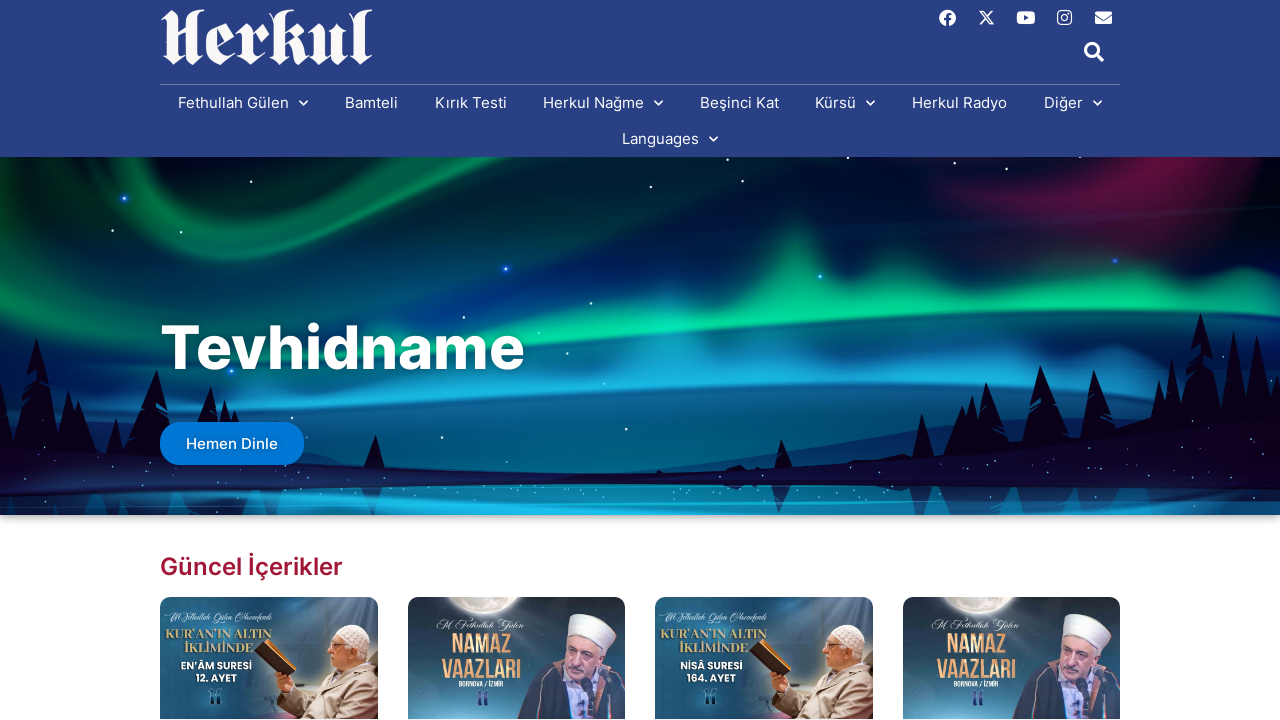

Retrieved text content from link: Nağmeler
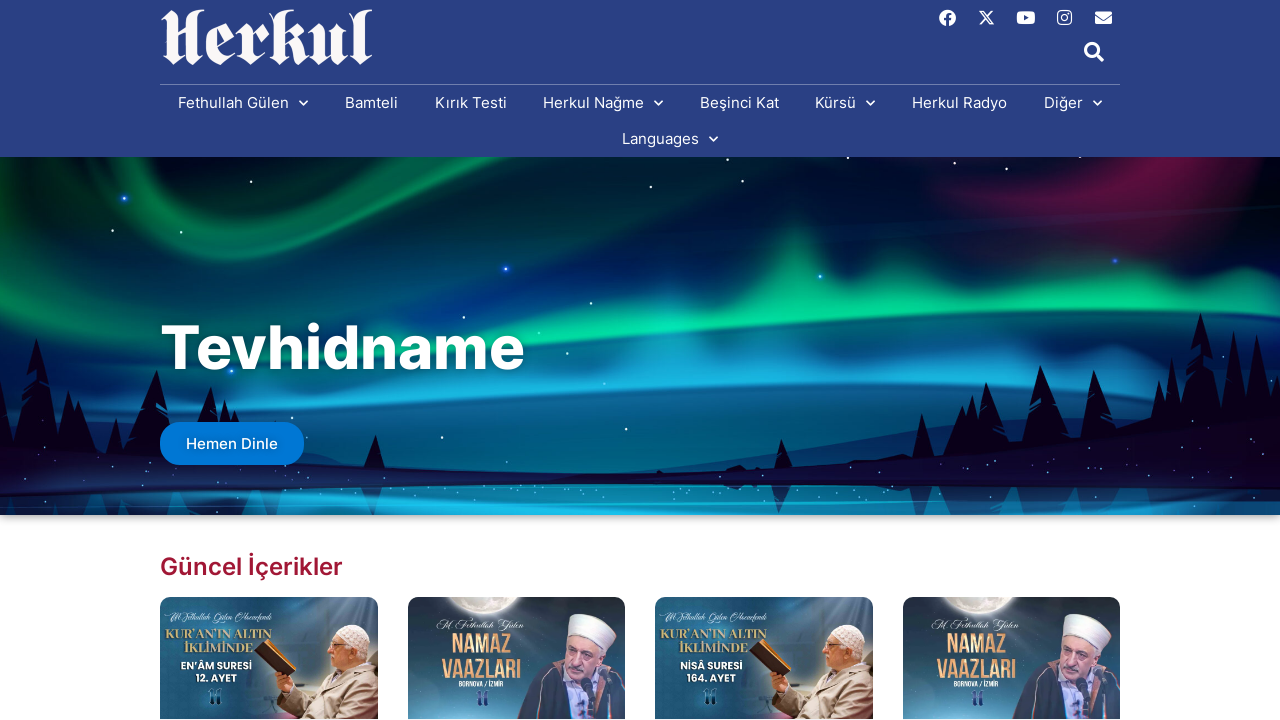

Retrieved text content from link: Bir Nefes
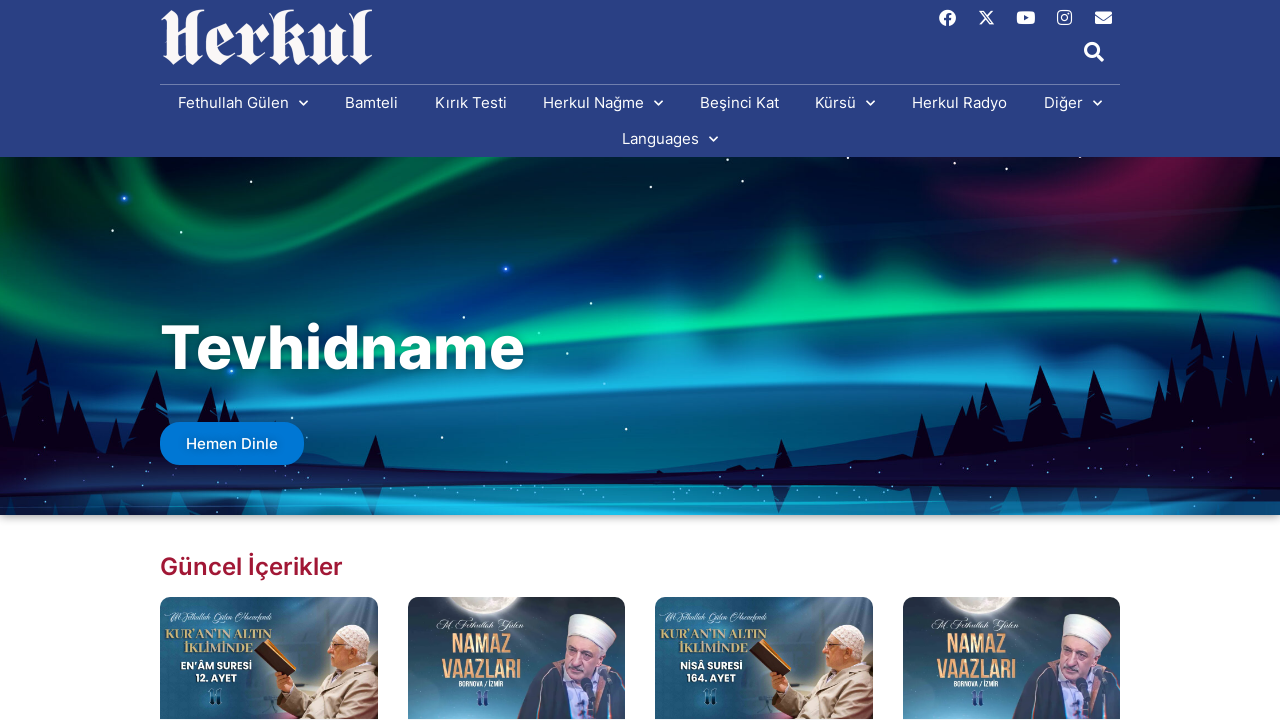

Retrieved text content from link: Bir Yudum Huzur
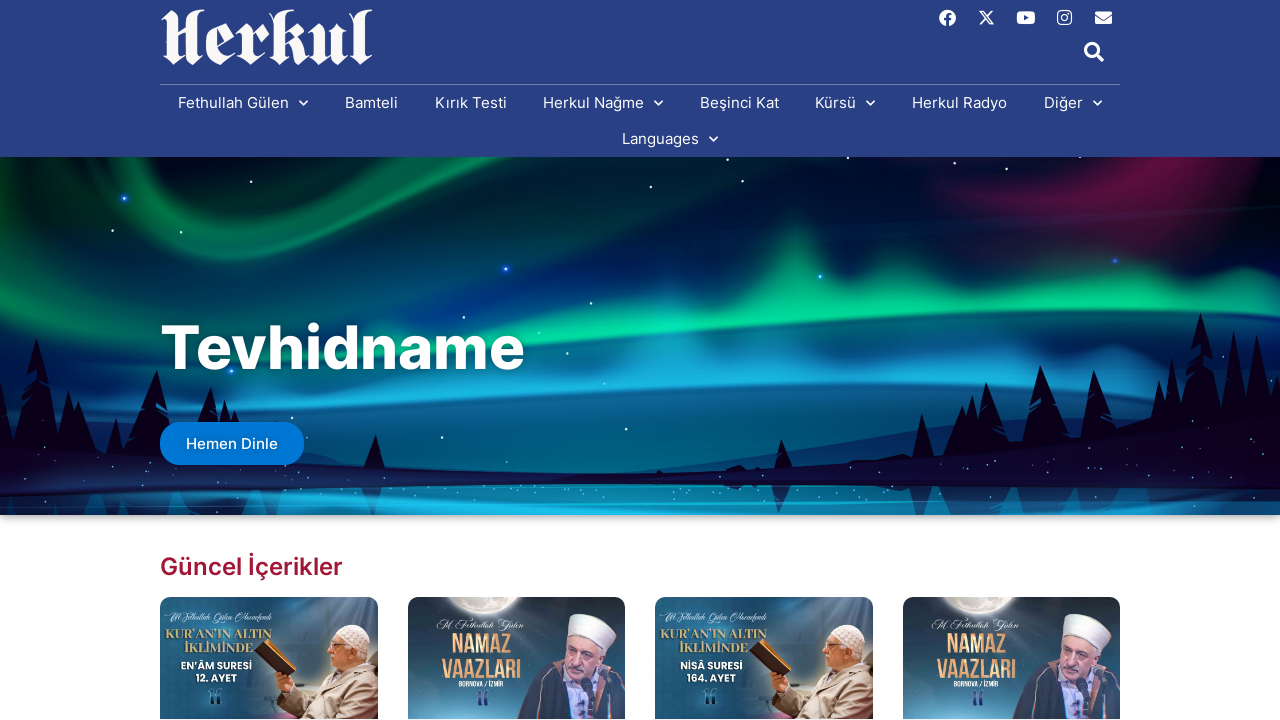

Retrieved text content from link: İkindi Yağmurları
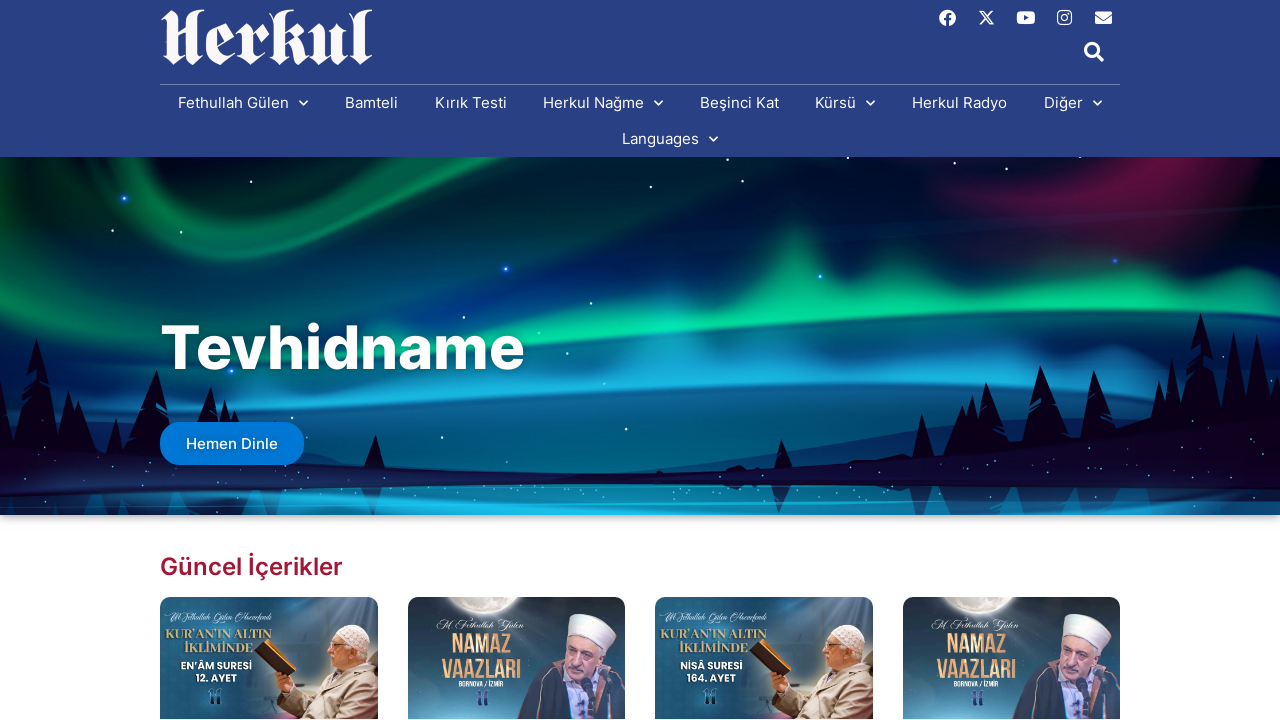

Retrieved text content from link: Beşinci Kat
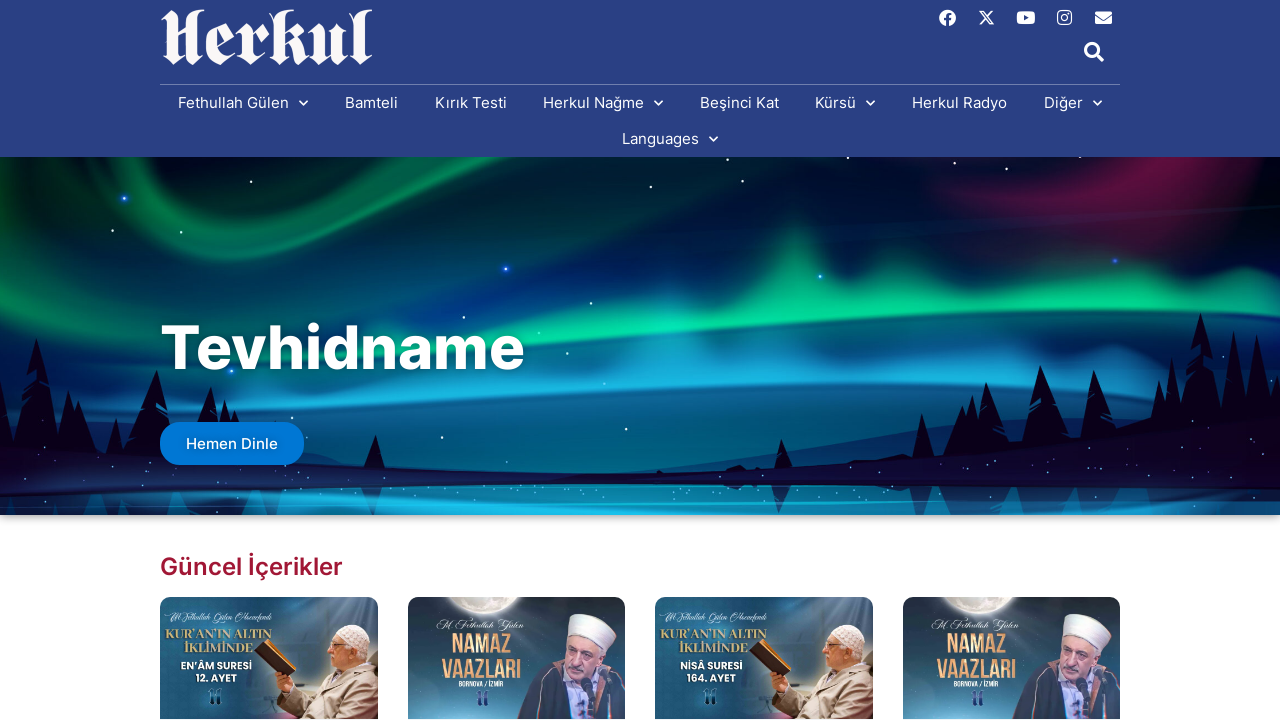

Retrieved text content from link: Kürsü
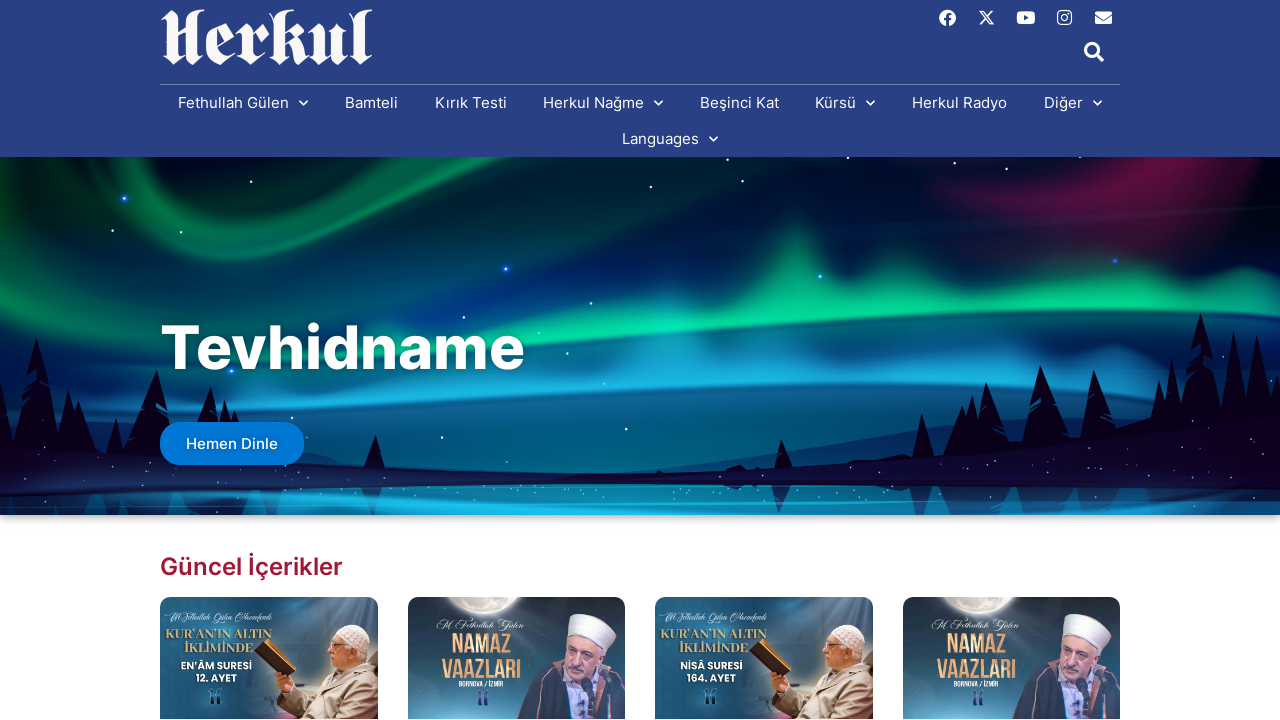

Retrieved text content from link: Vaazlar
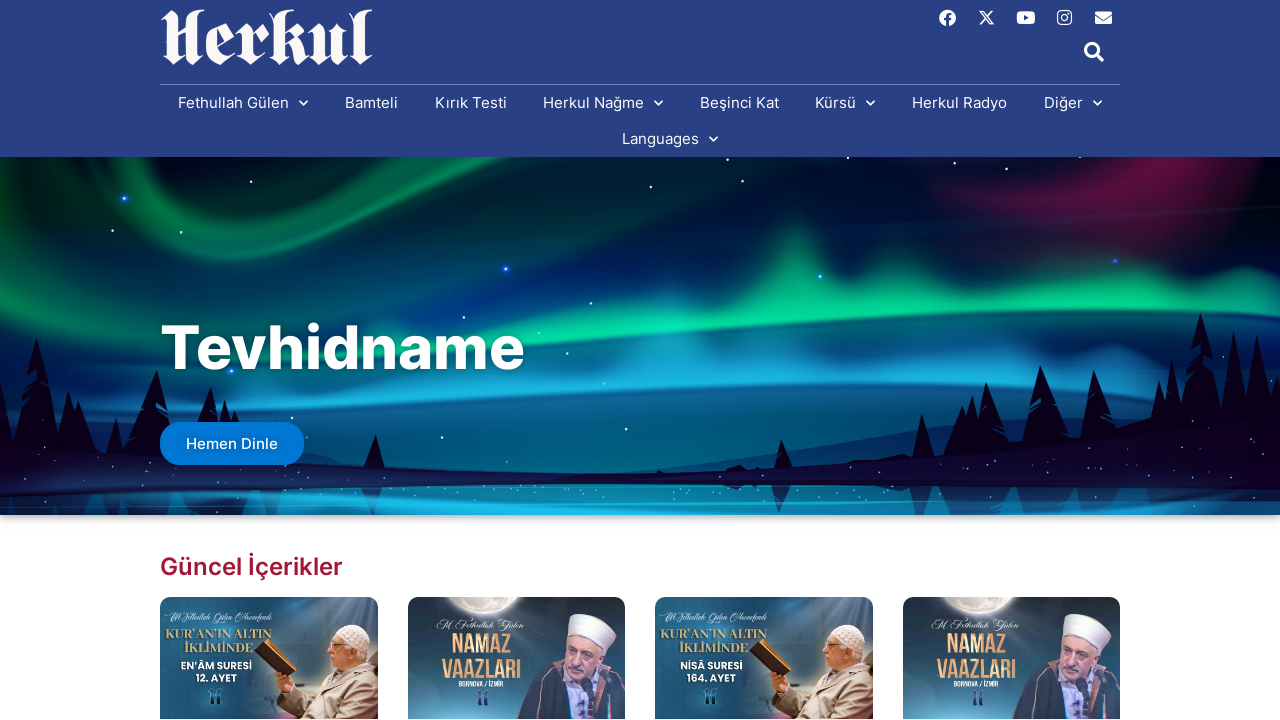

Retrieved text content from link: Sohbetler
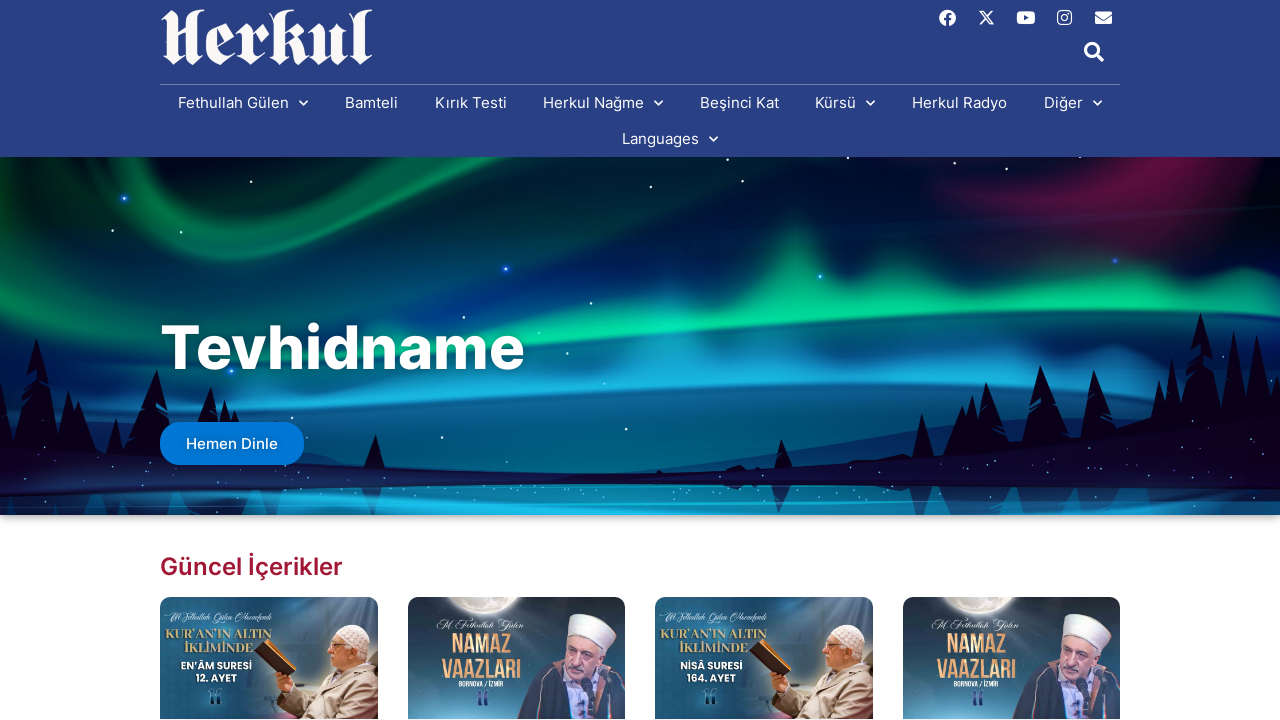

Retrieved text content from link: Röportajlar
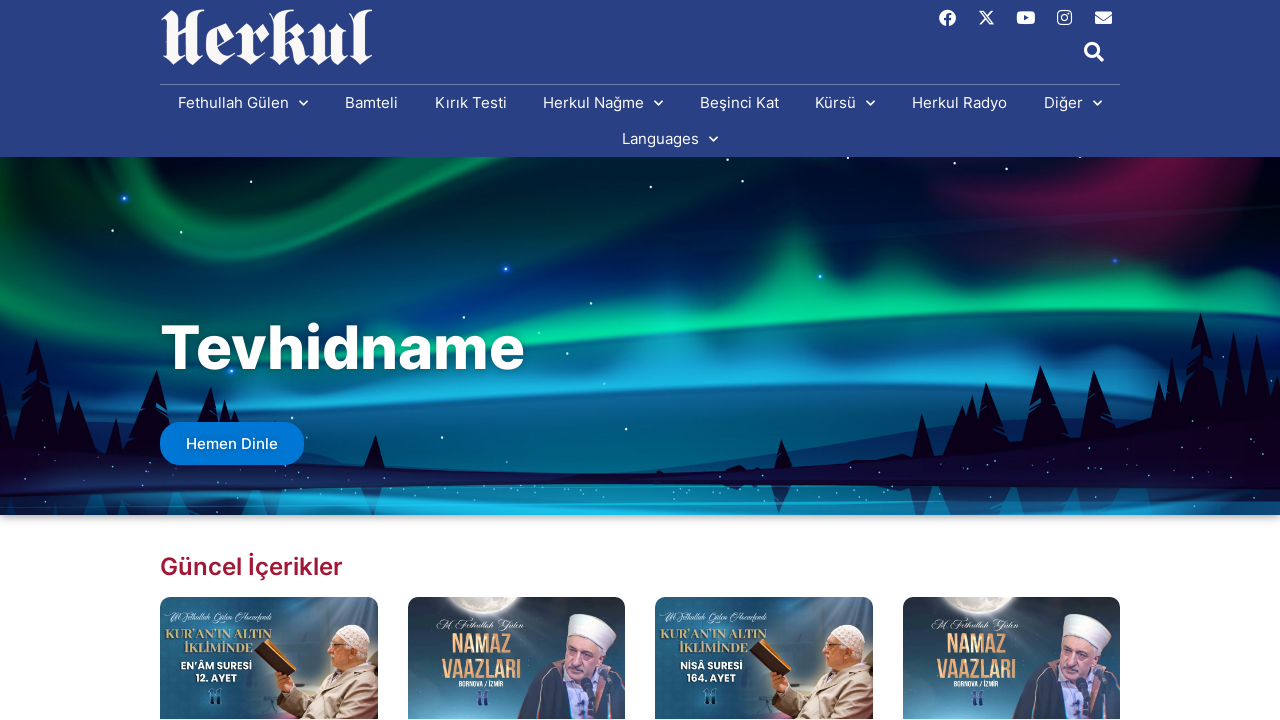

Retrieved text content from link: Konferanslar
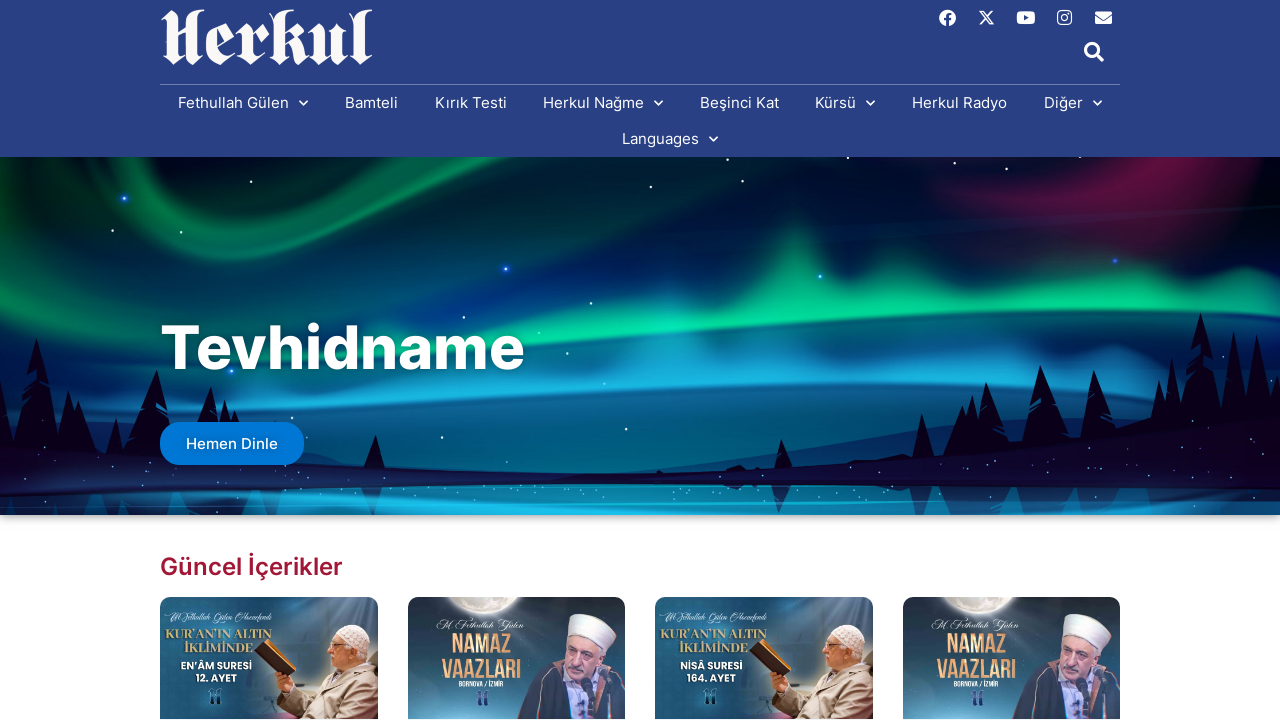

Retrieved text content from link: Herkul Radyo
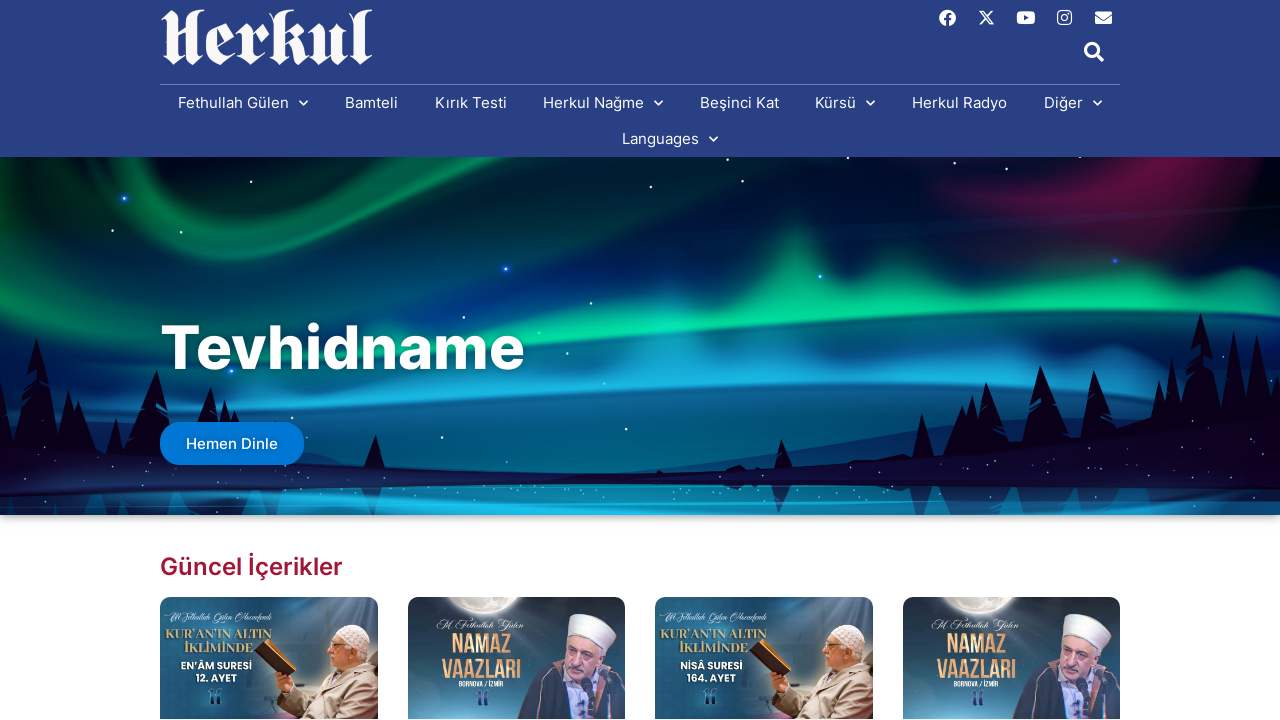

Retrieved text content from link: Diğer
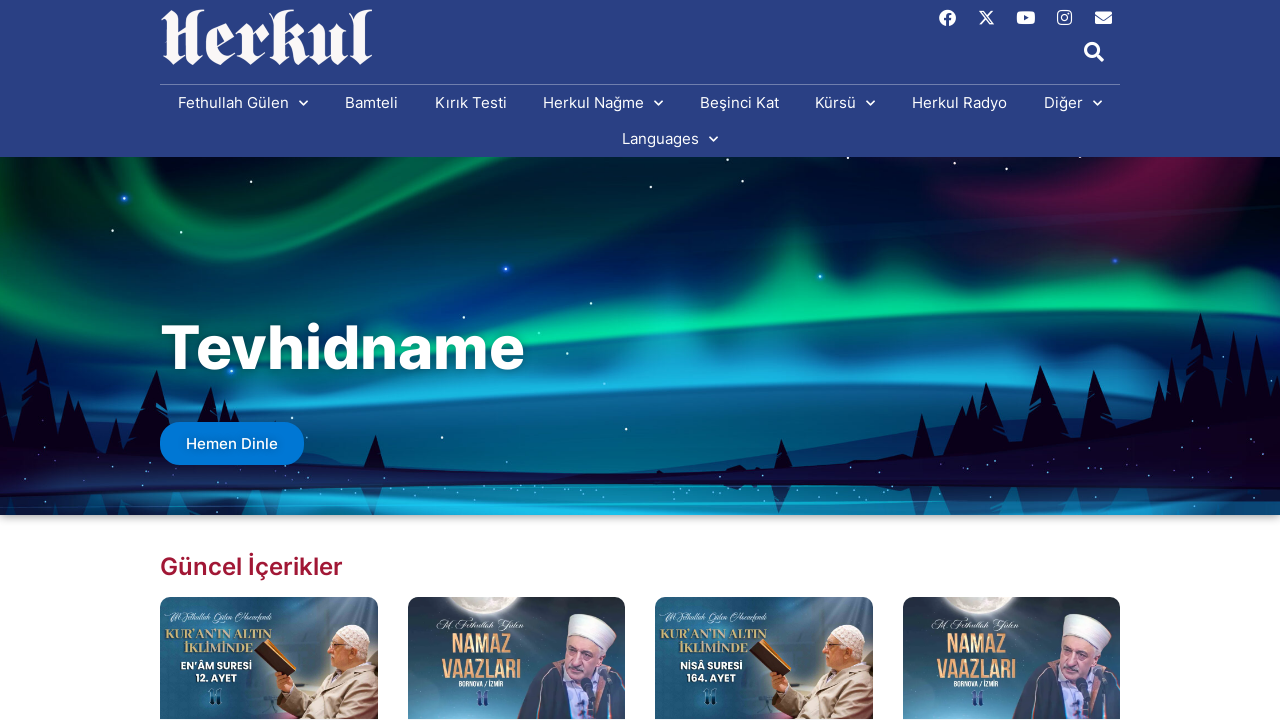

Retrieved text content from link: Dua
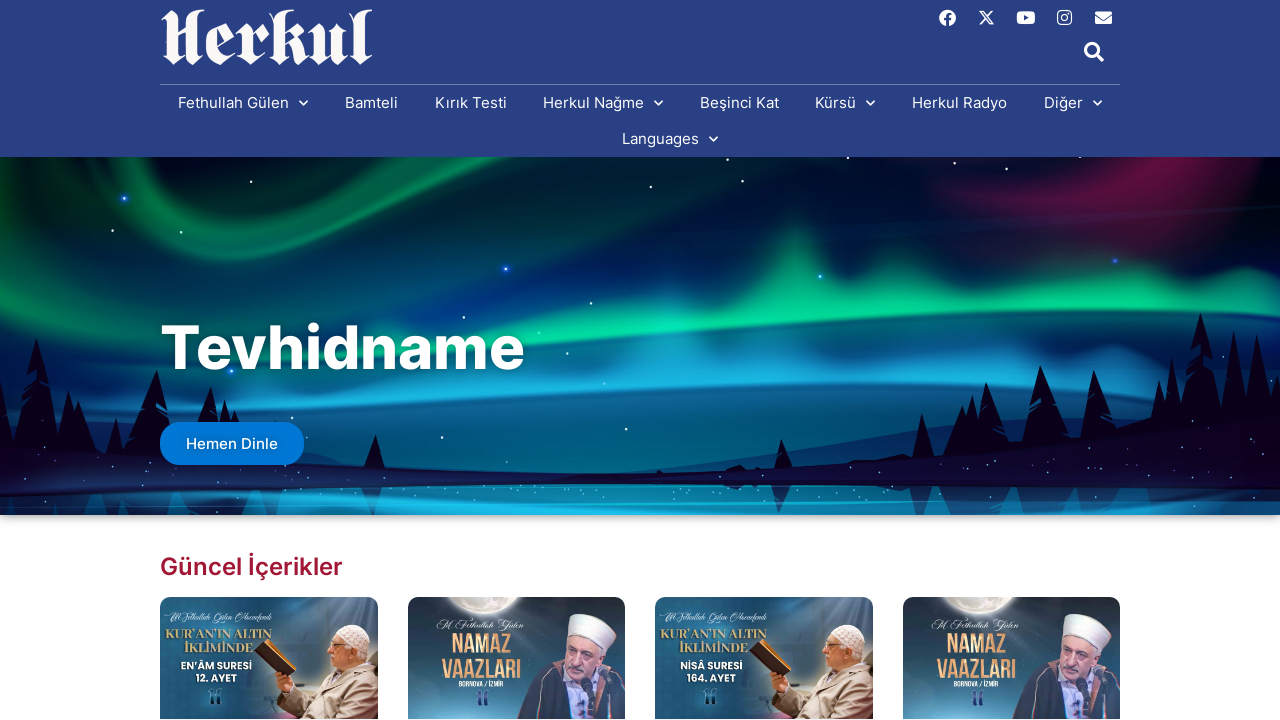

Retrieved text content from link: Hutbeler
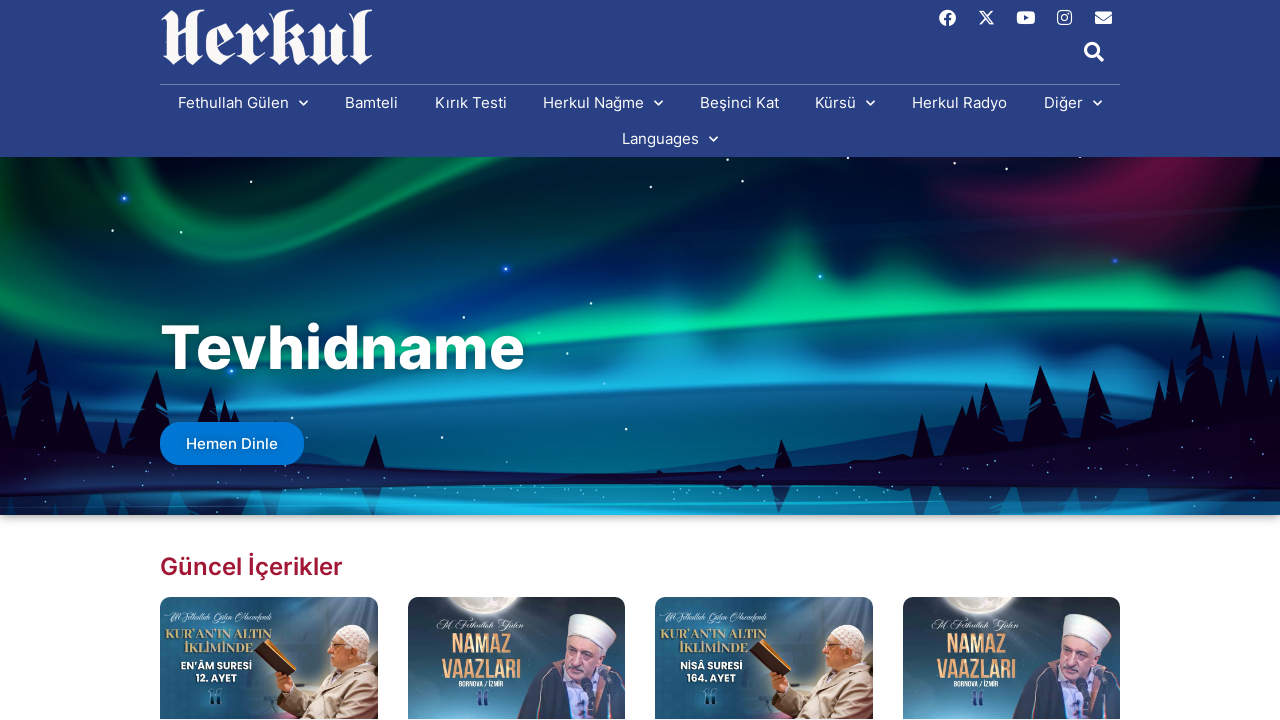

Retrieved text content from link: Hakikat Damlaları
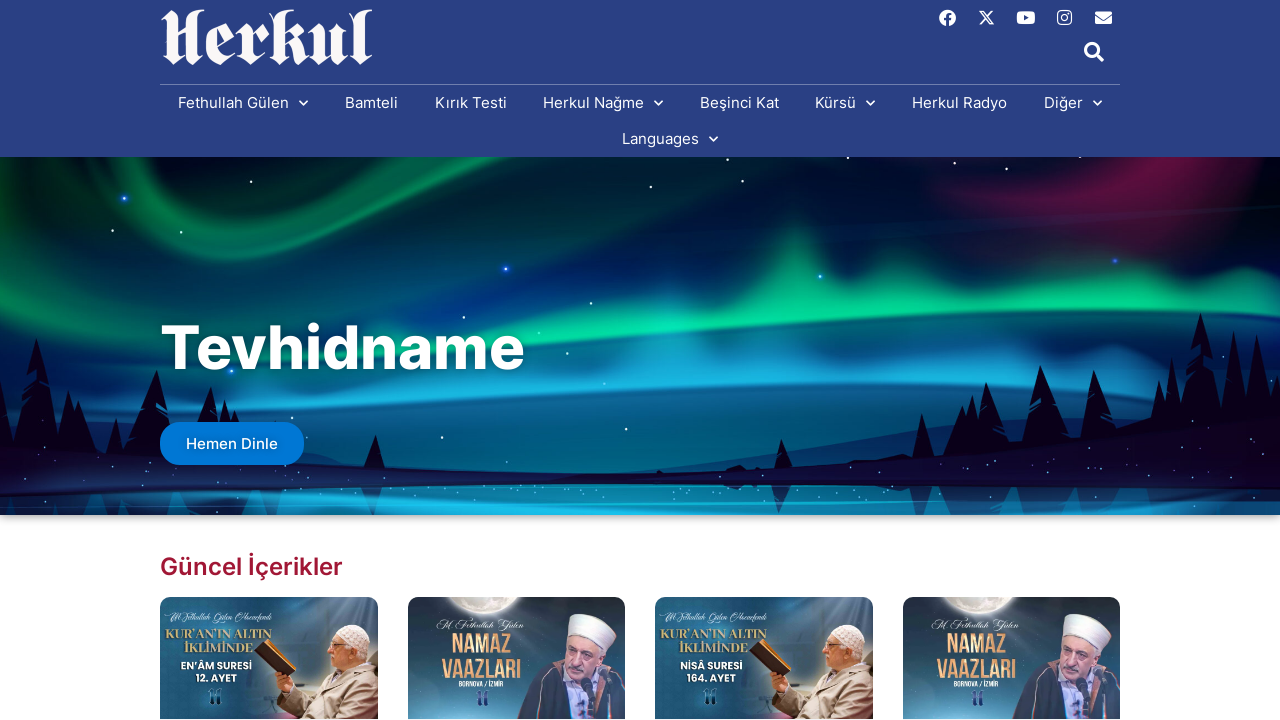

Retrieved text content from link: Kitap Özetleri
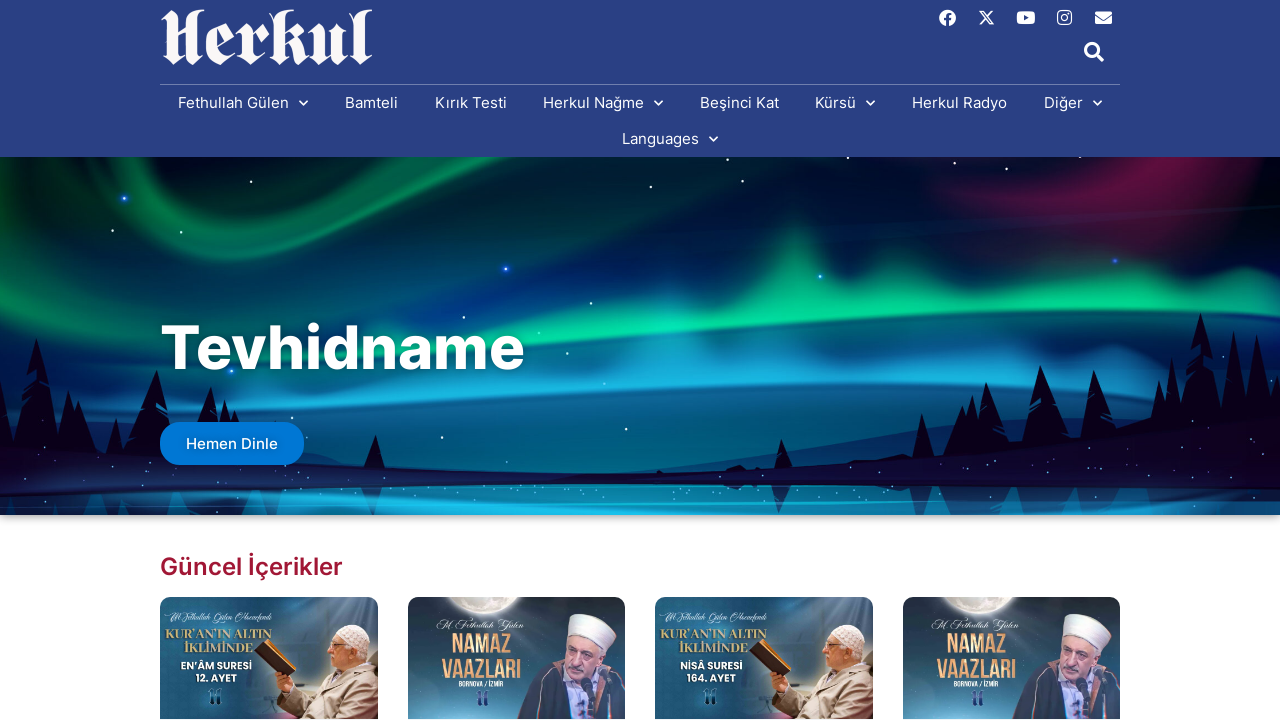

Retrieved text content from link: Sahte İçerik Bildirim
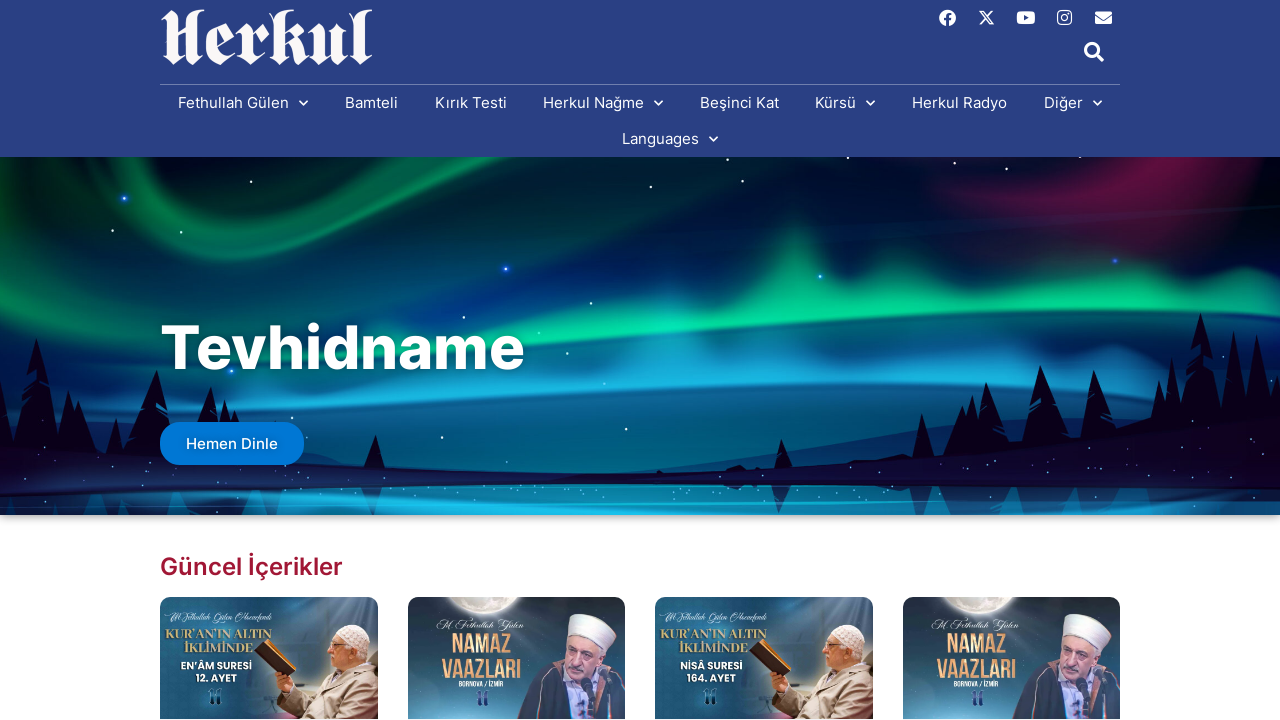

Retrieved text content from link: Languages
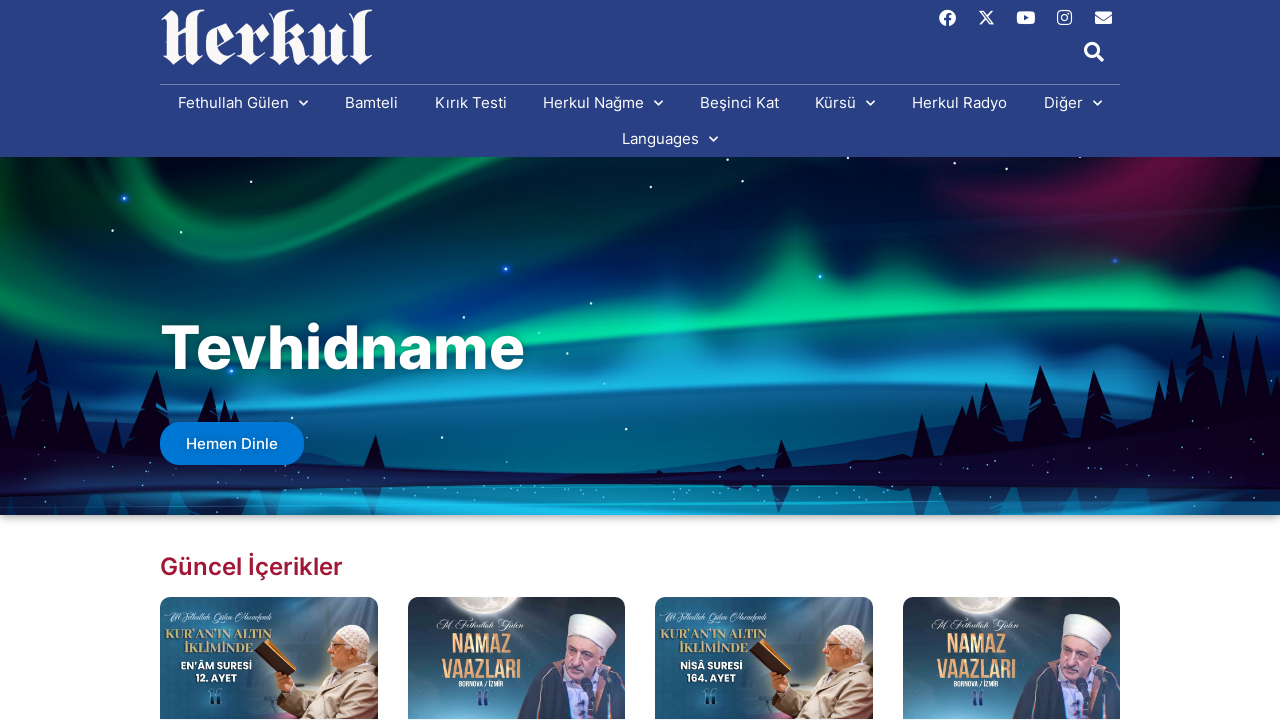

Retrieved text content from link: English
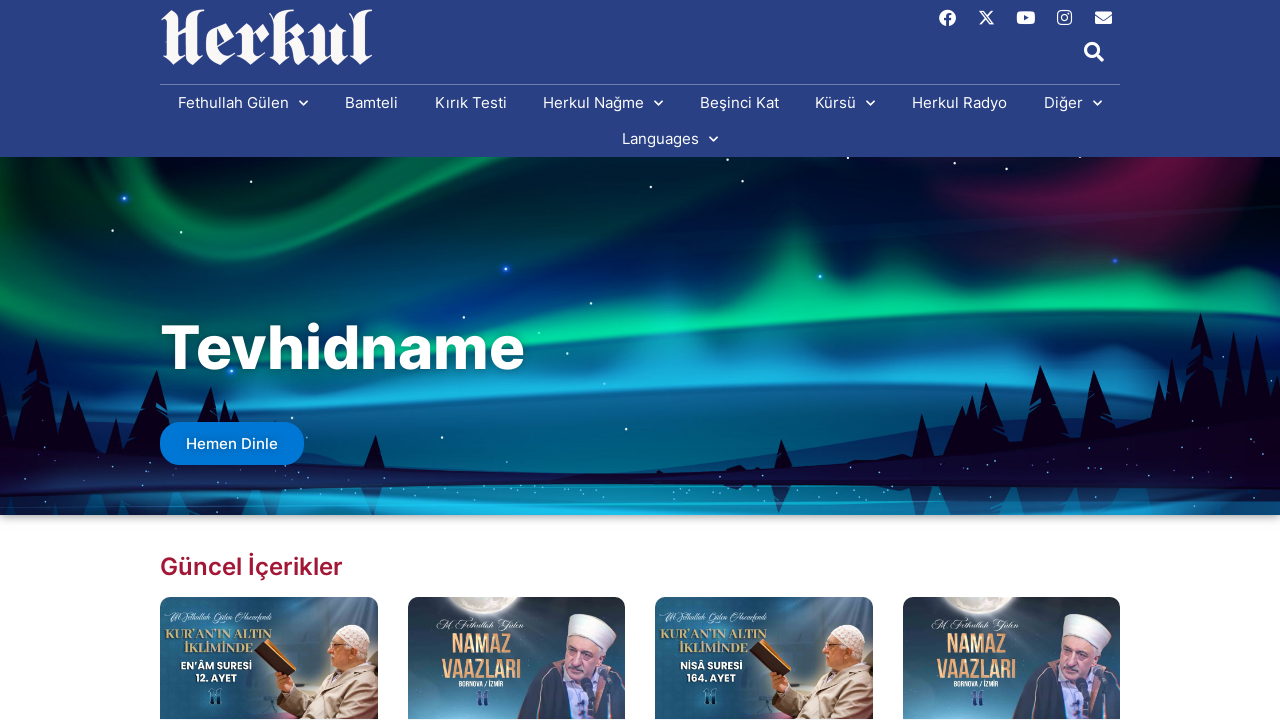

Retrieved text content from link: The Broken Jug
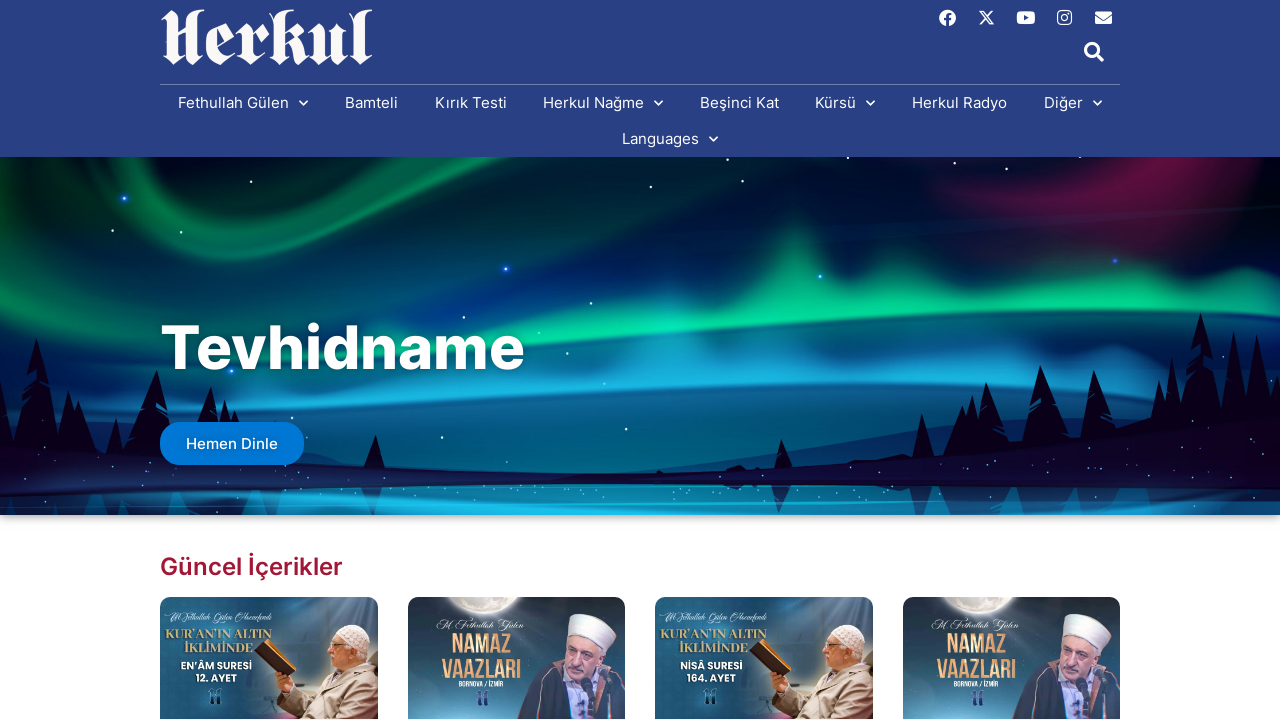

Retrieved text content from link: Breezes of Revival
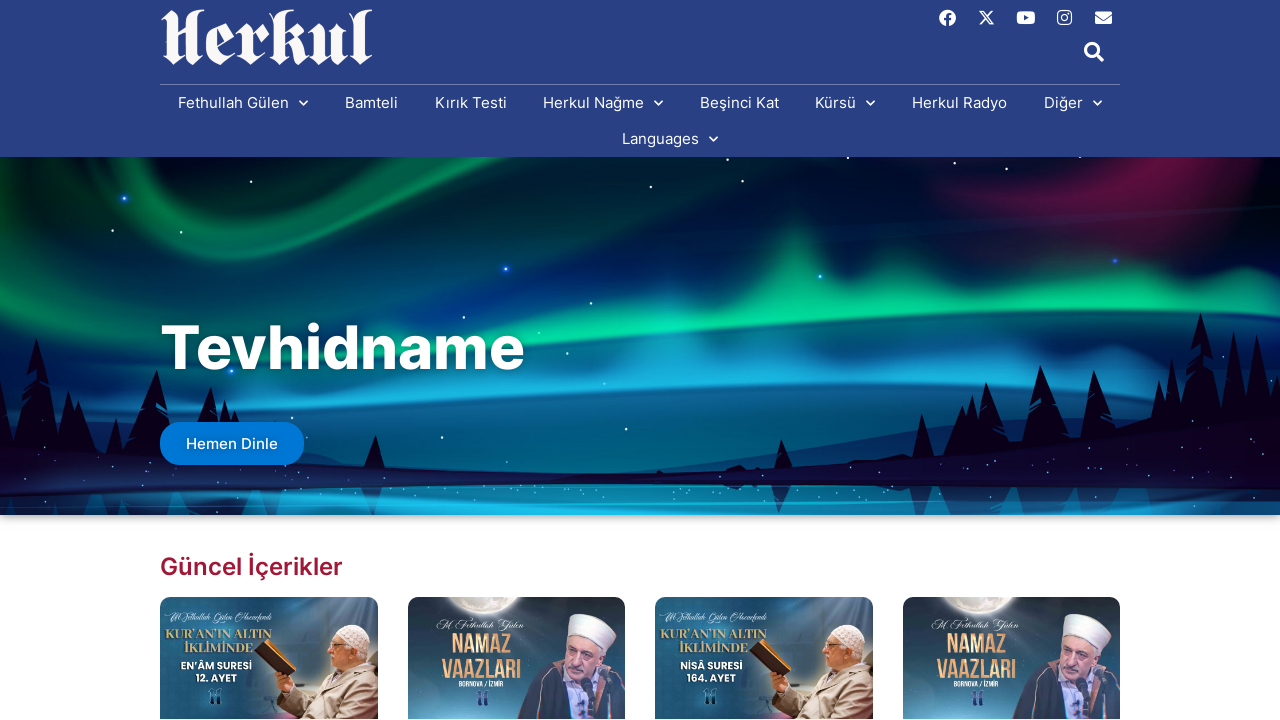

Retrieved text content from link: Heartstrings
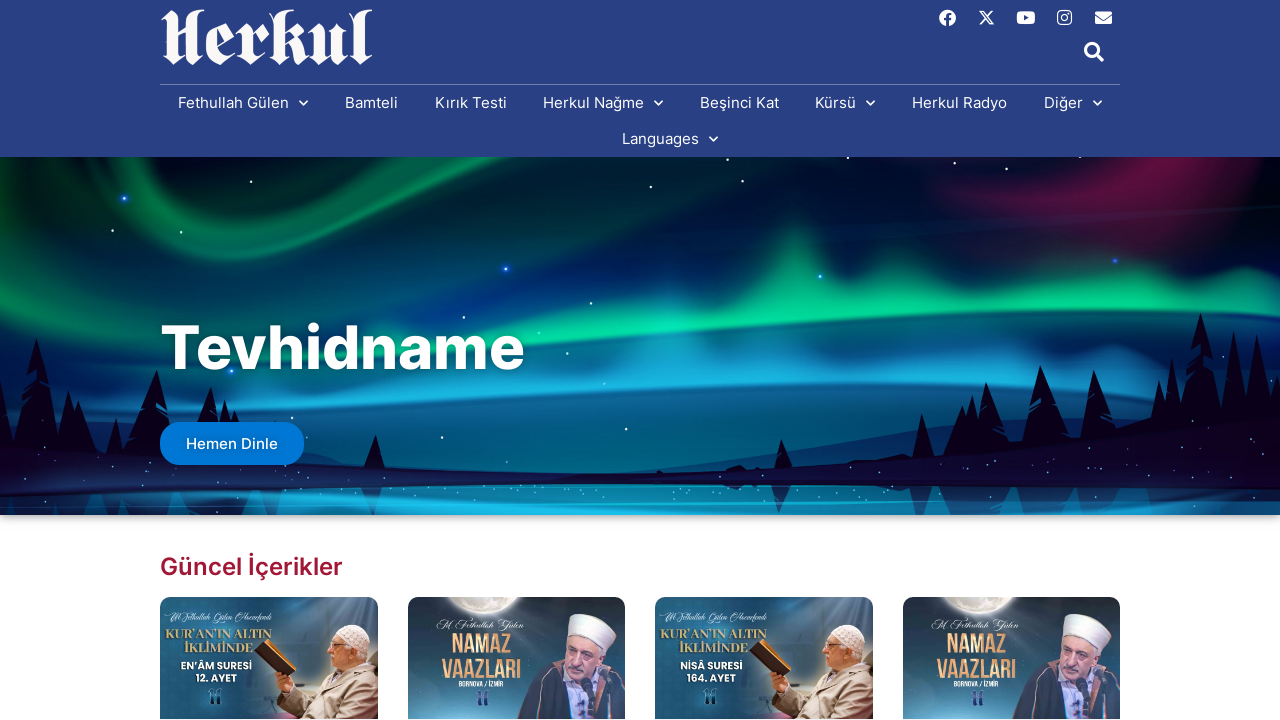

Retrieved text content from link: Deutsch
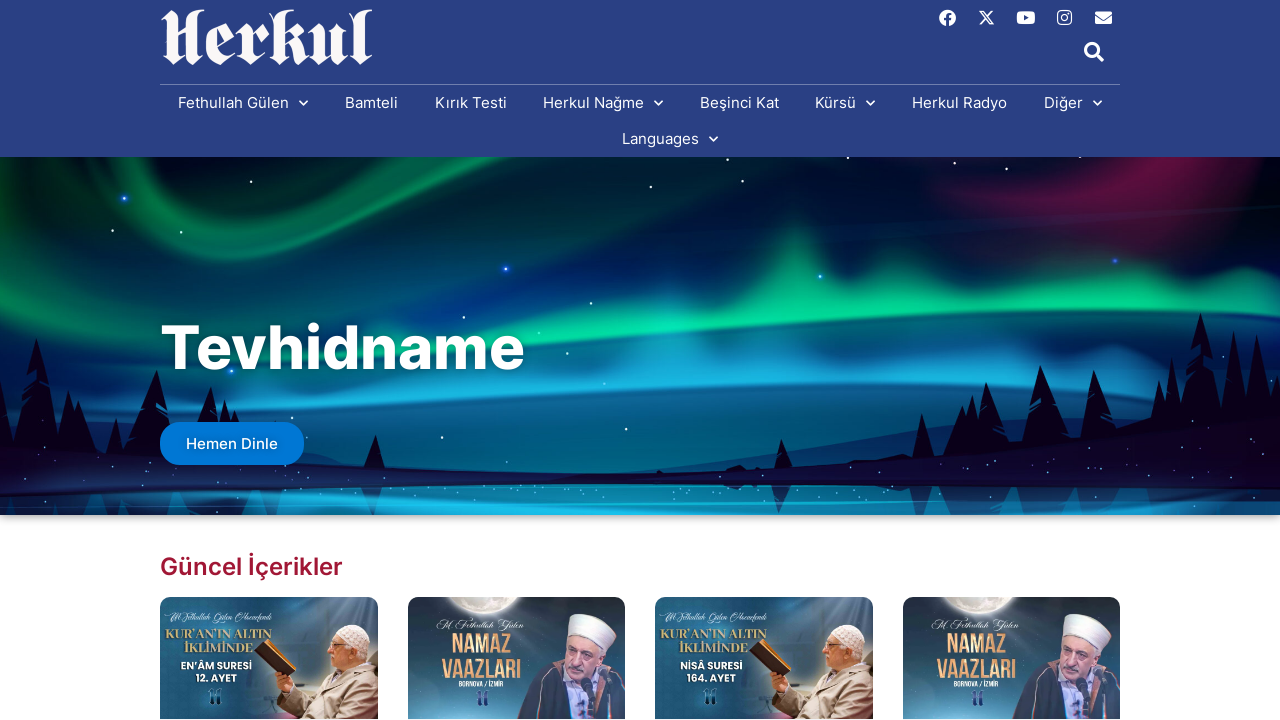

Retrieved text content from link: Der Gebrochene Krug
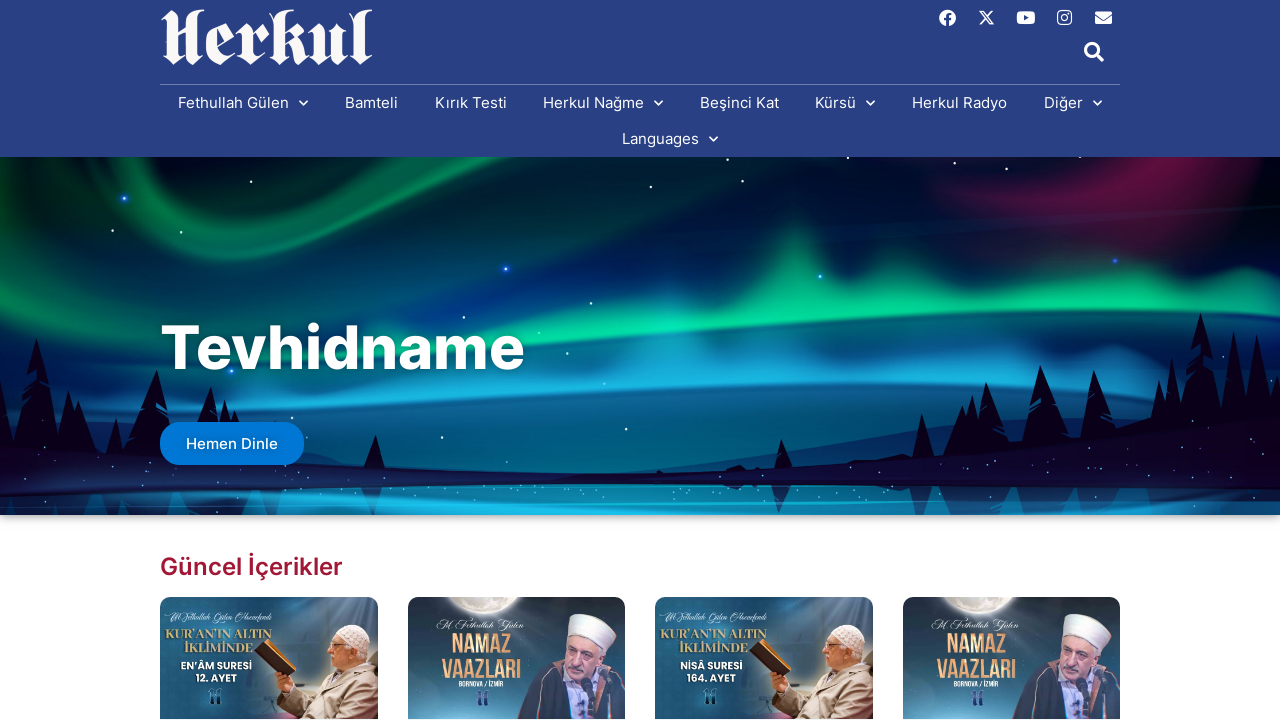

Retrieved text content from link: العربية
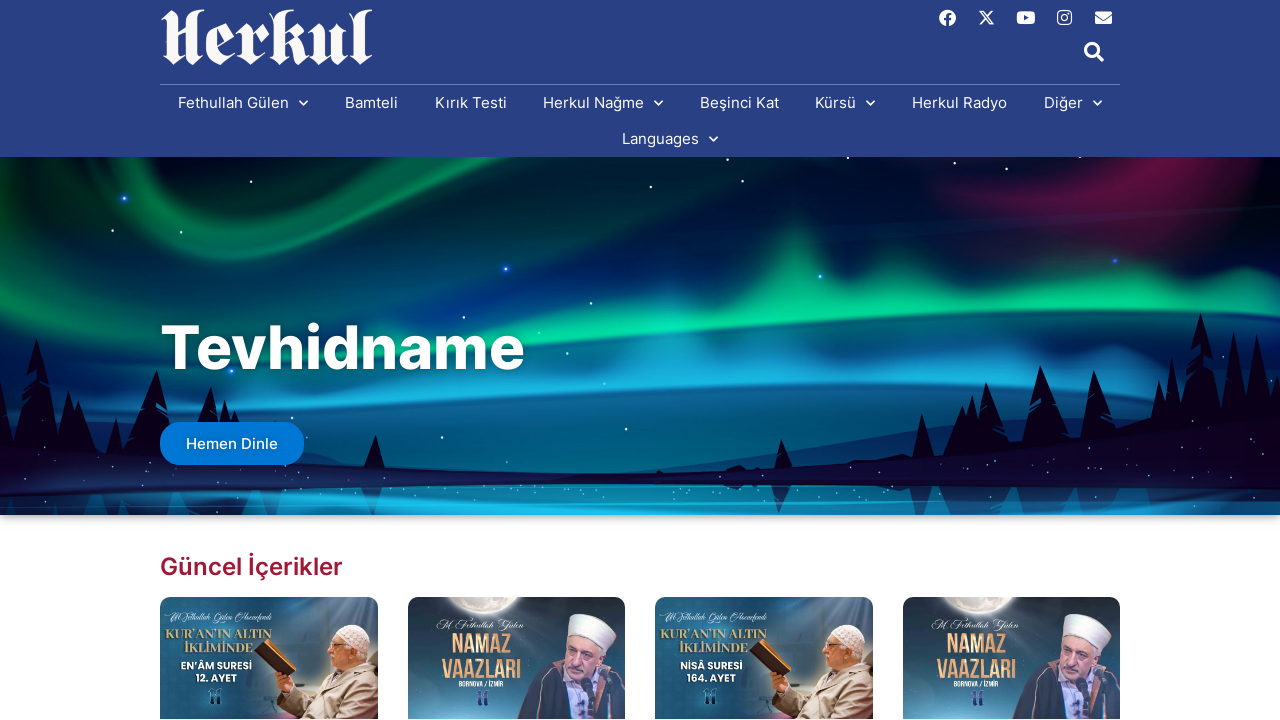

Retrieved text content from link: الجَرَّة المشروخة
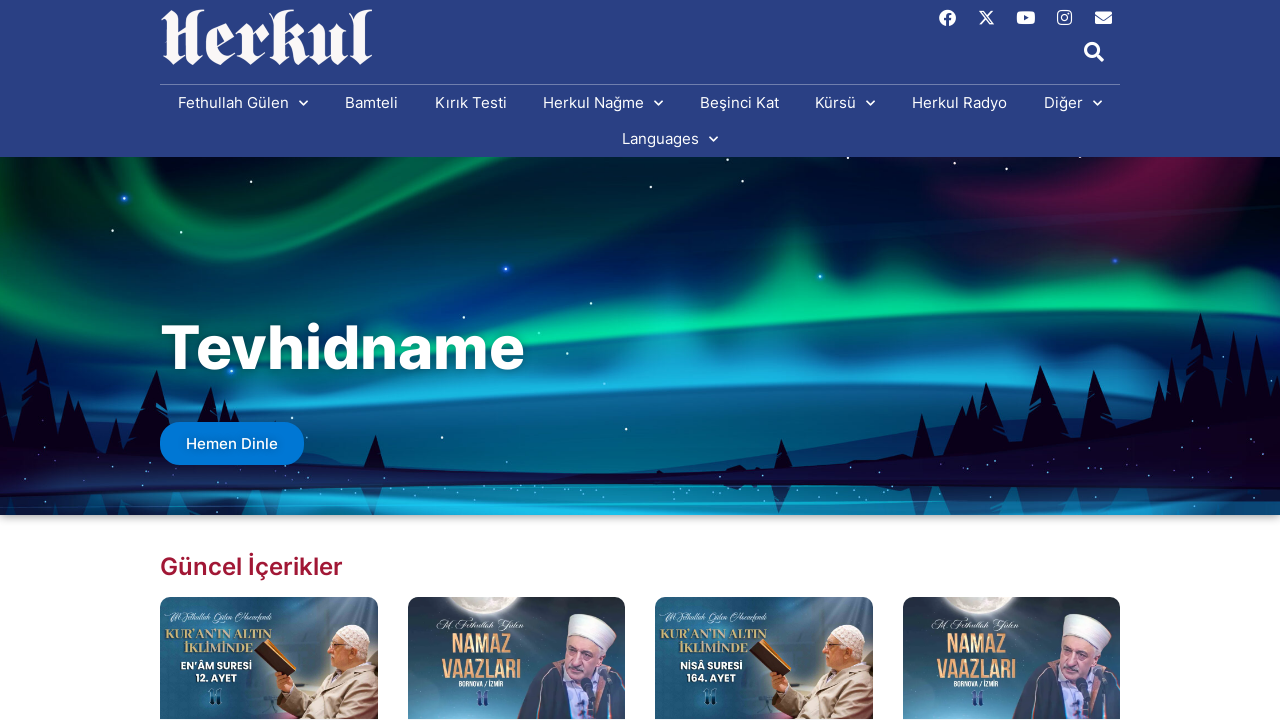

Retrieved text content from link: النَّفَحات
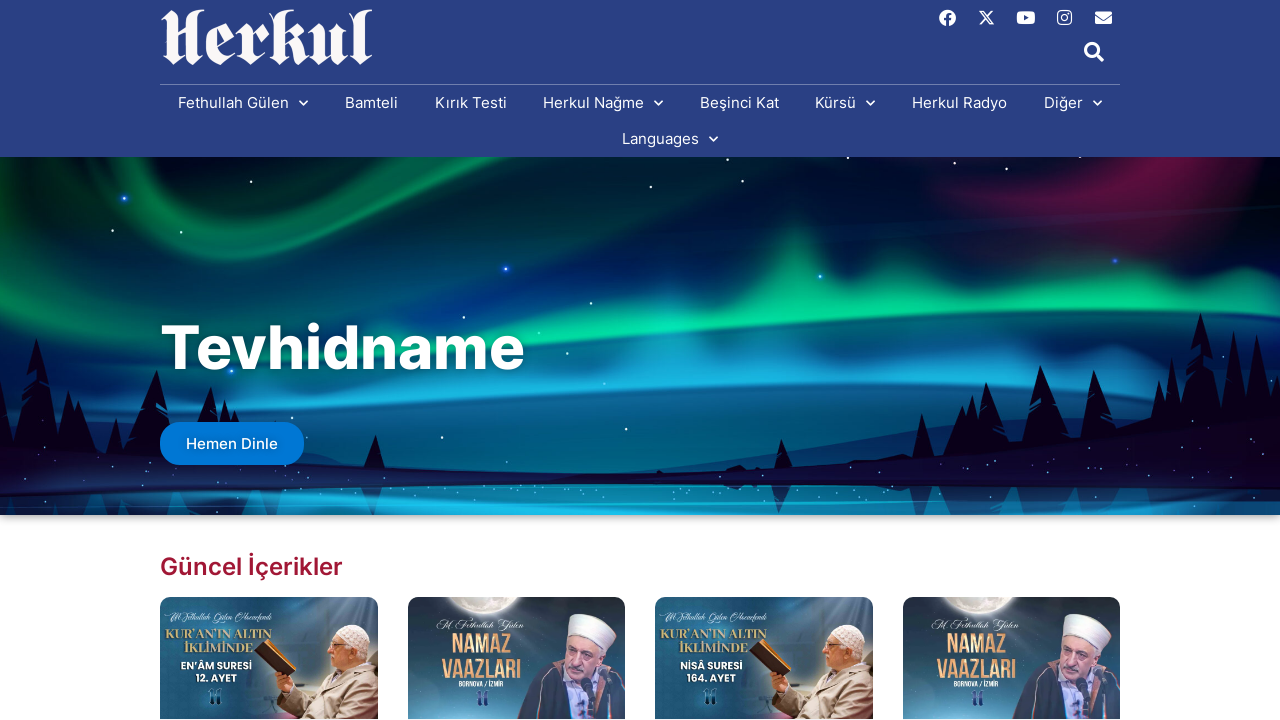

Retrieved text content from link: کوردی
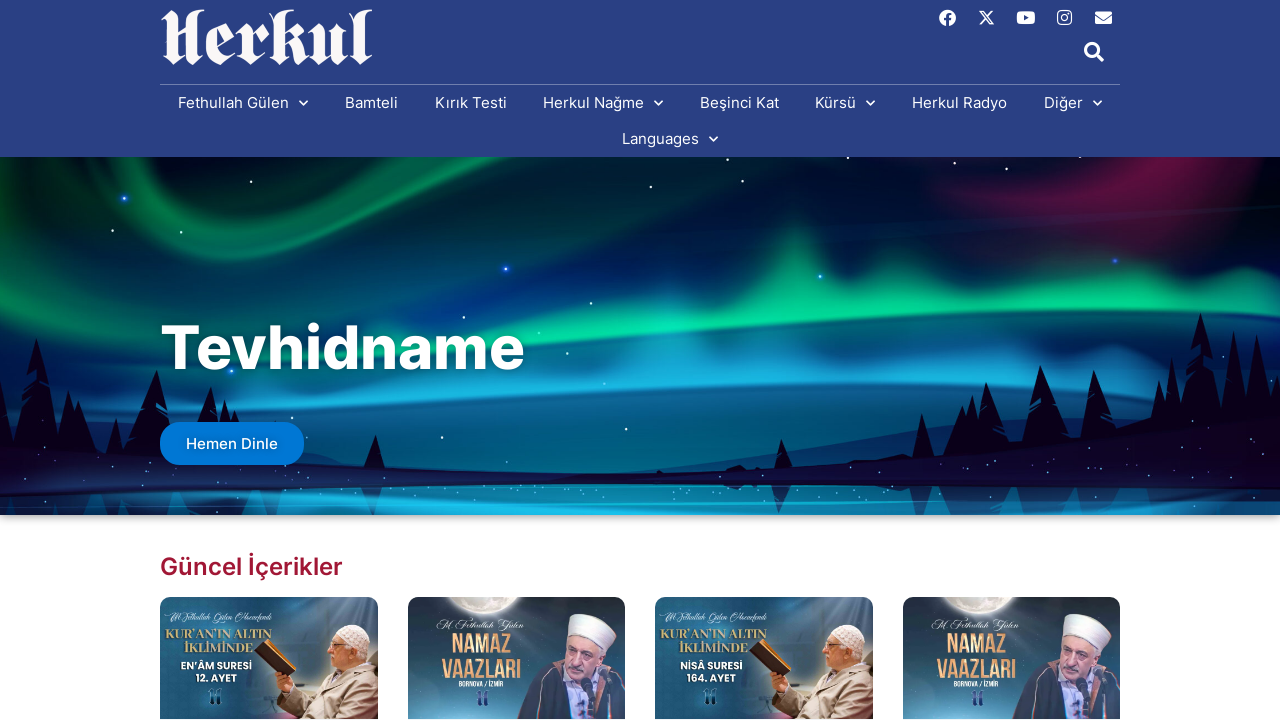

Retrieved text content from link: گۆزەی شکاو
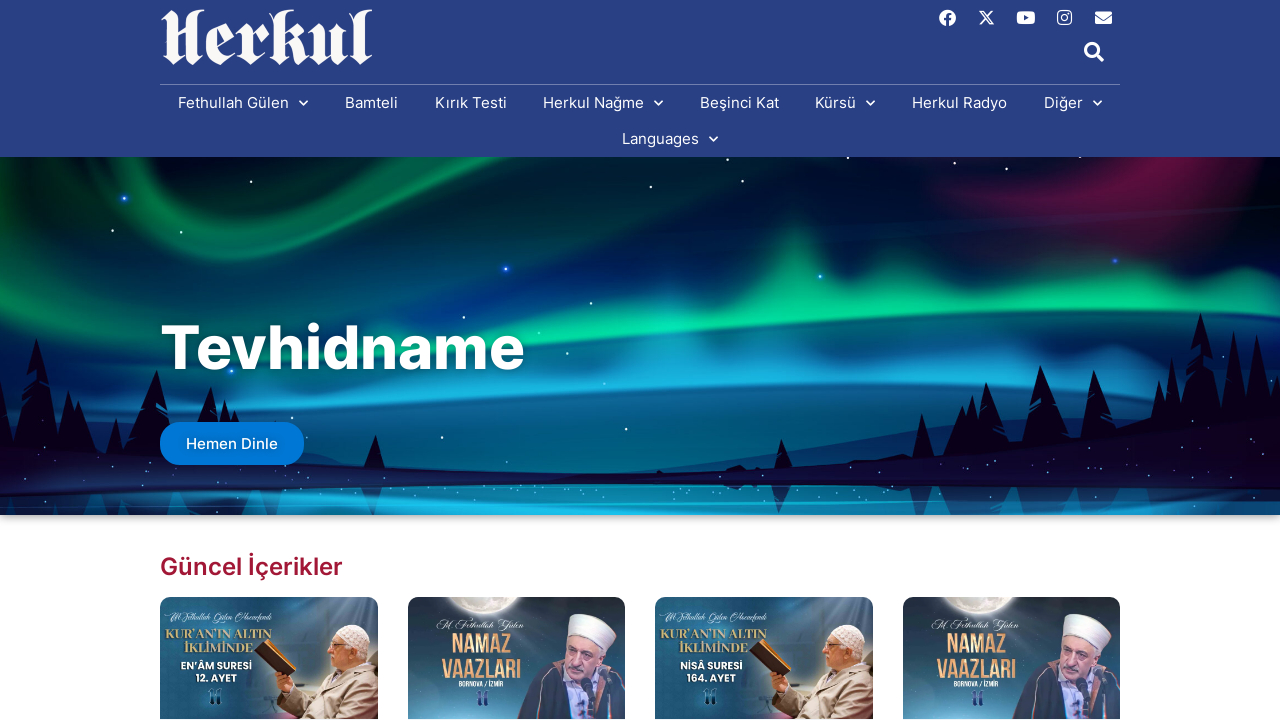

Retrieved text content from link: Русский
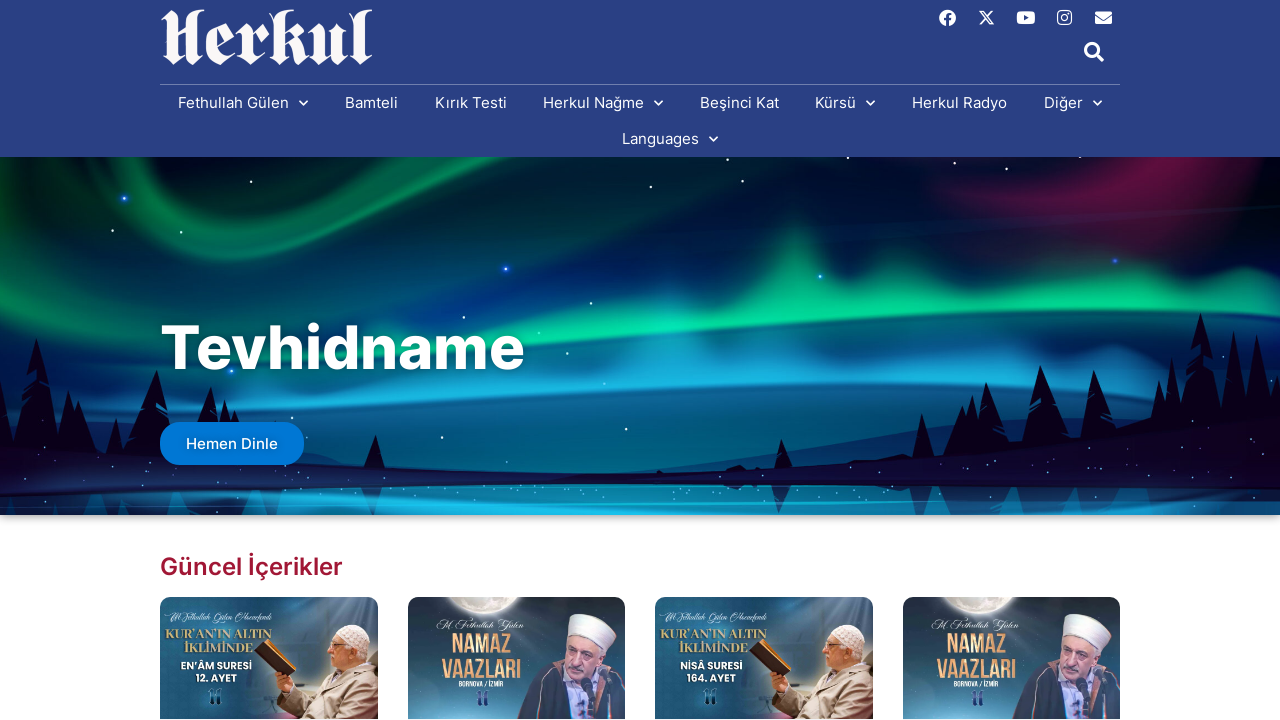

Retrieved text content from link: Pазбитый Kувшин
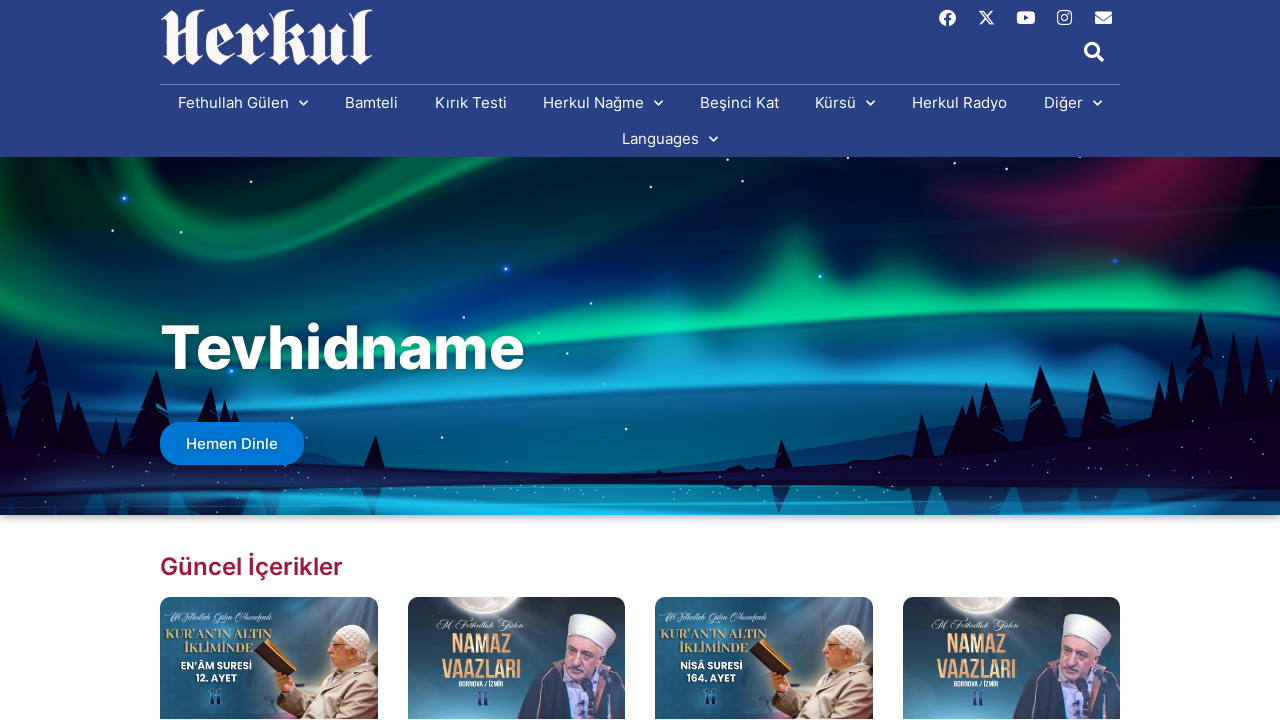

Retrieved text content from link: Español
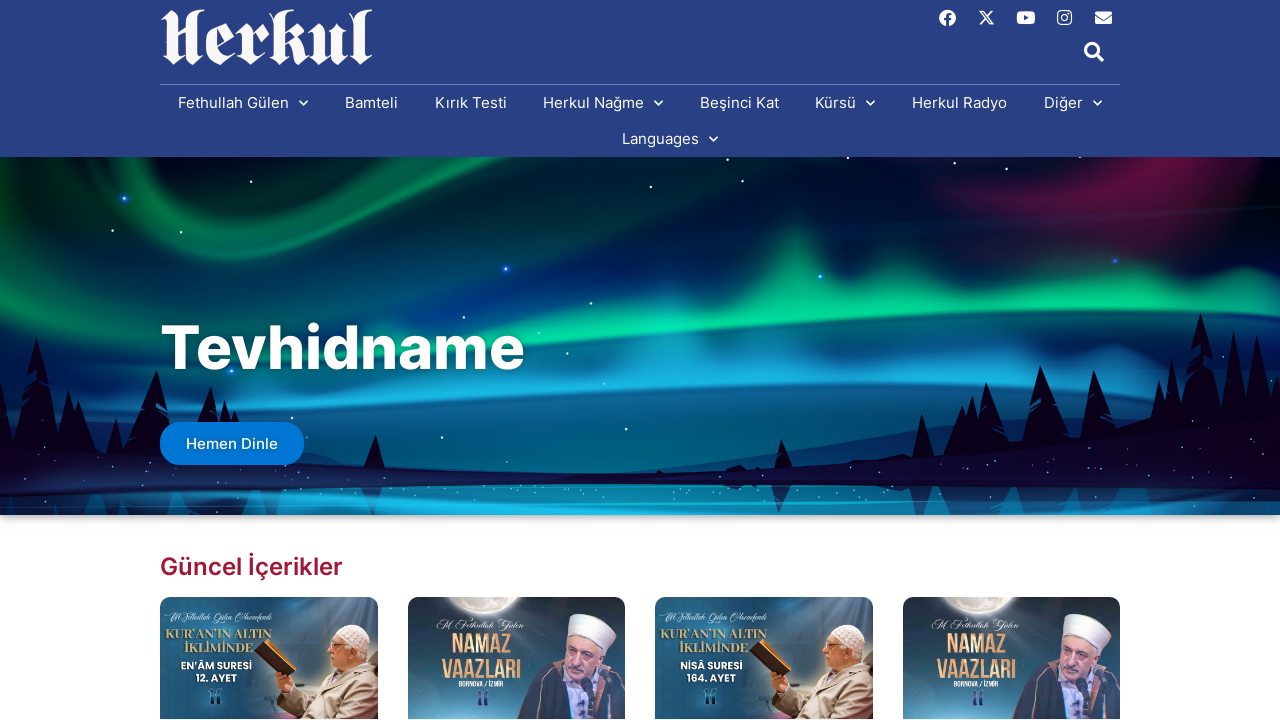

Retrieved text content from link: El Cántaro Roto
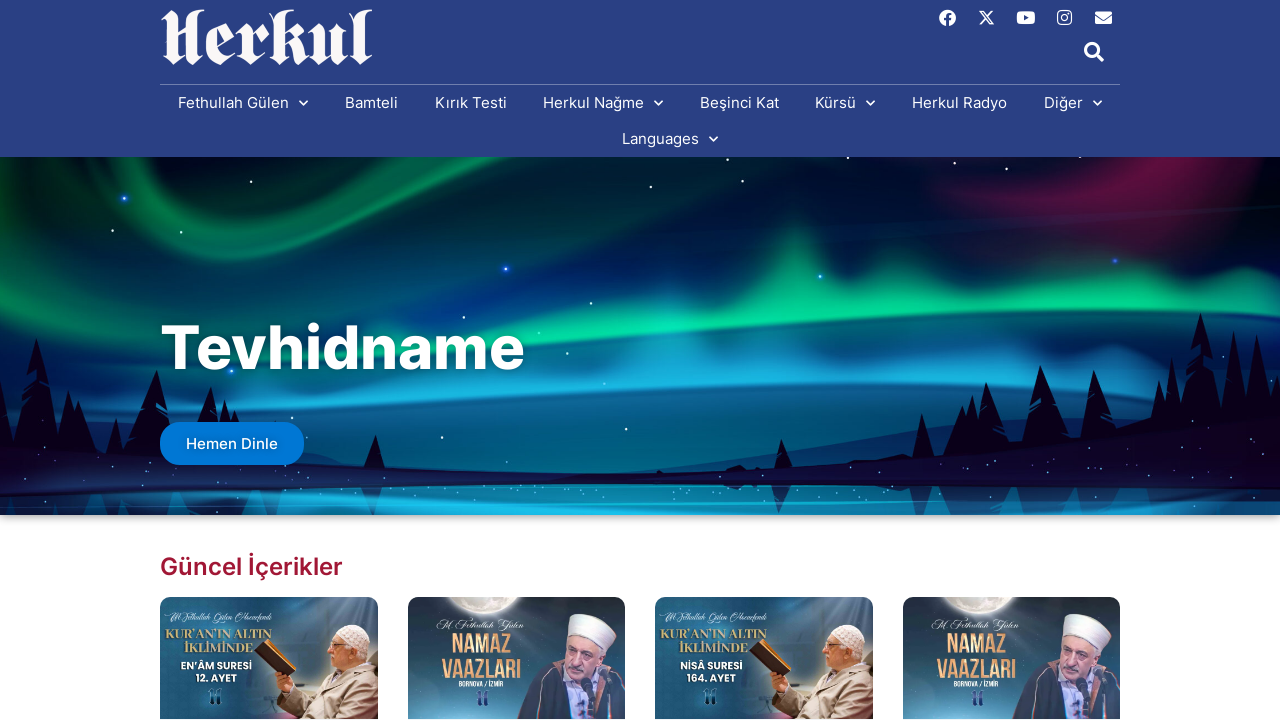

Retrieved text content from link: Português
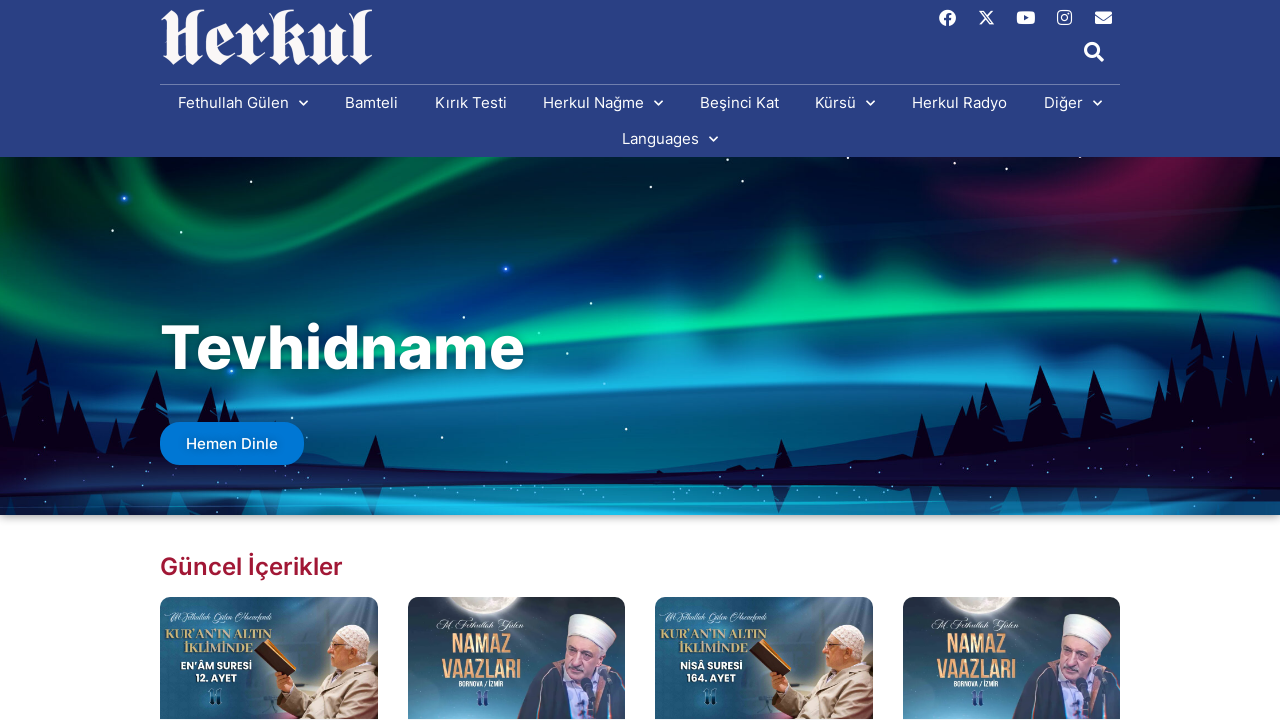

Retrieved text content from link: O Cântaro Rachado
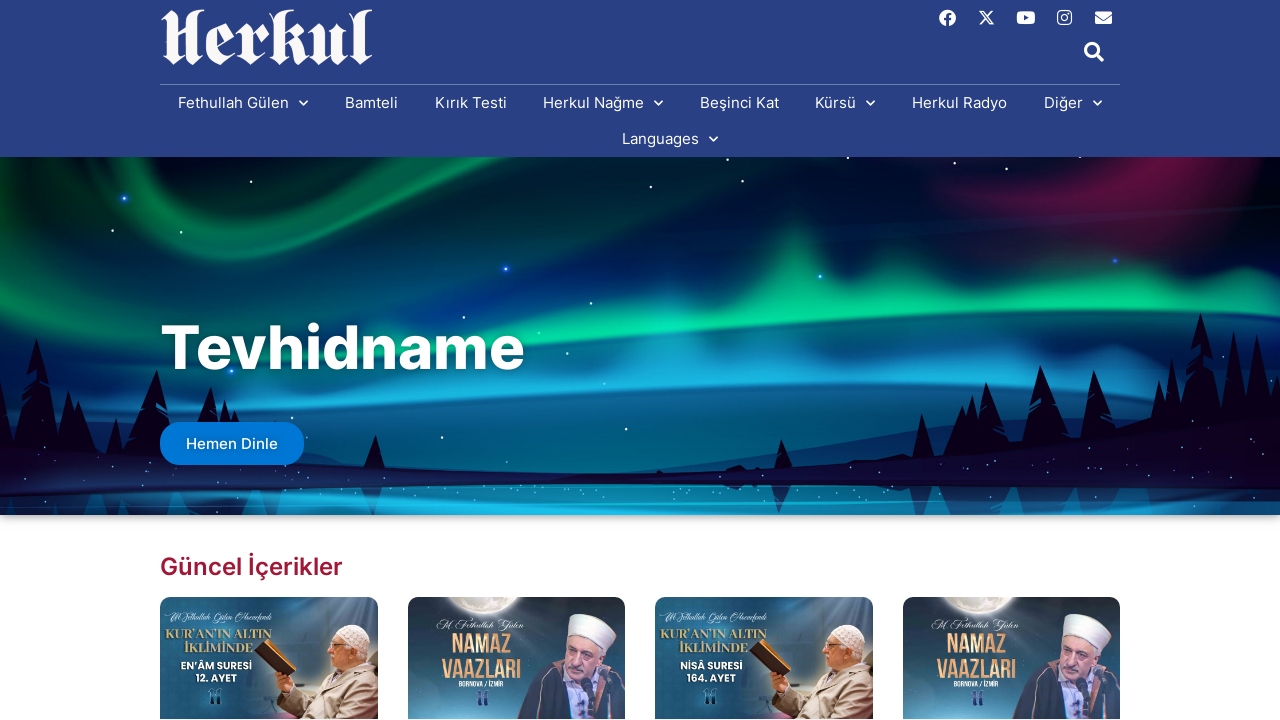

Retrieved text content from link: Français
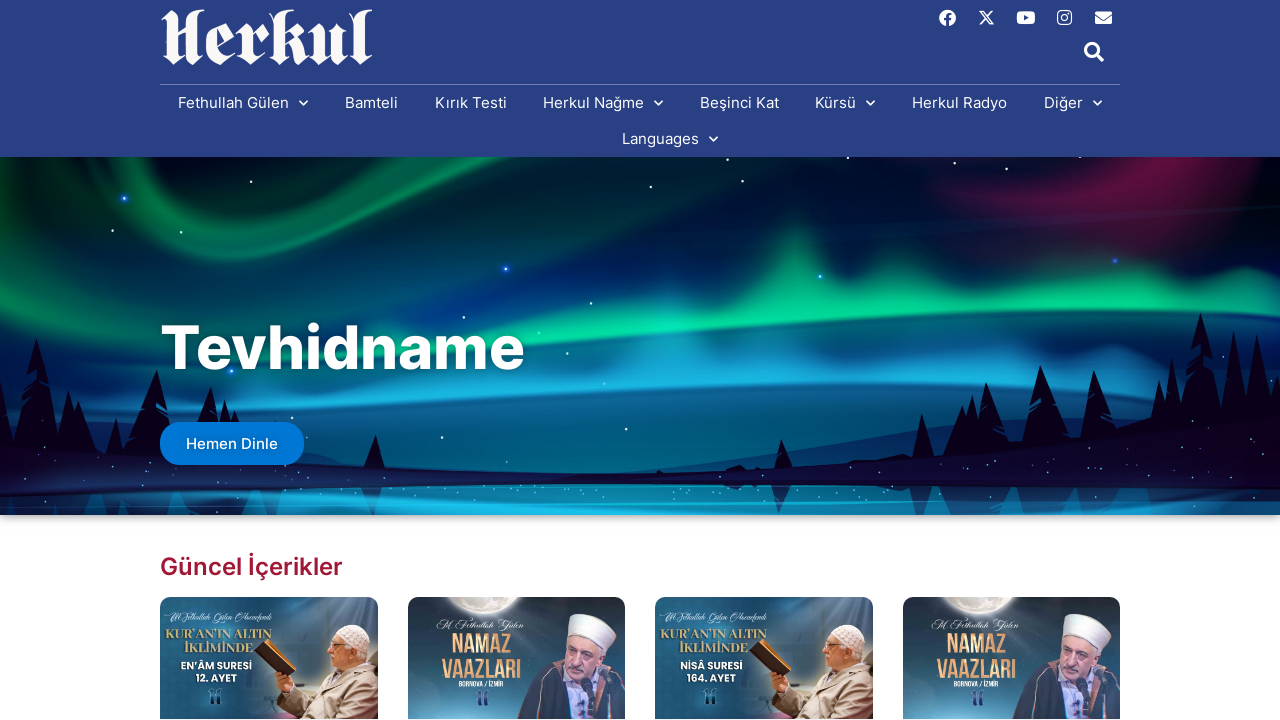

Retrieved text content from link: La Cruche Fêlée
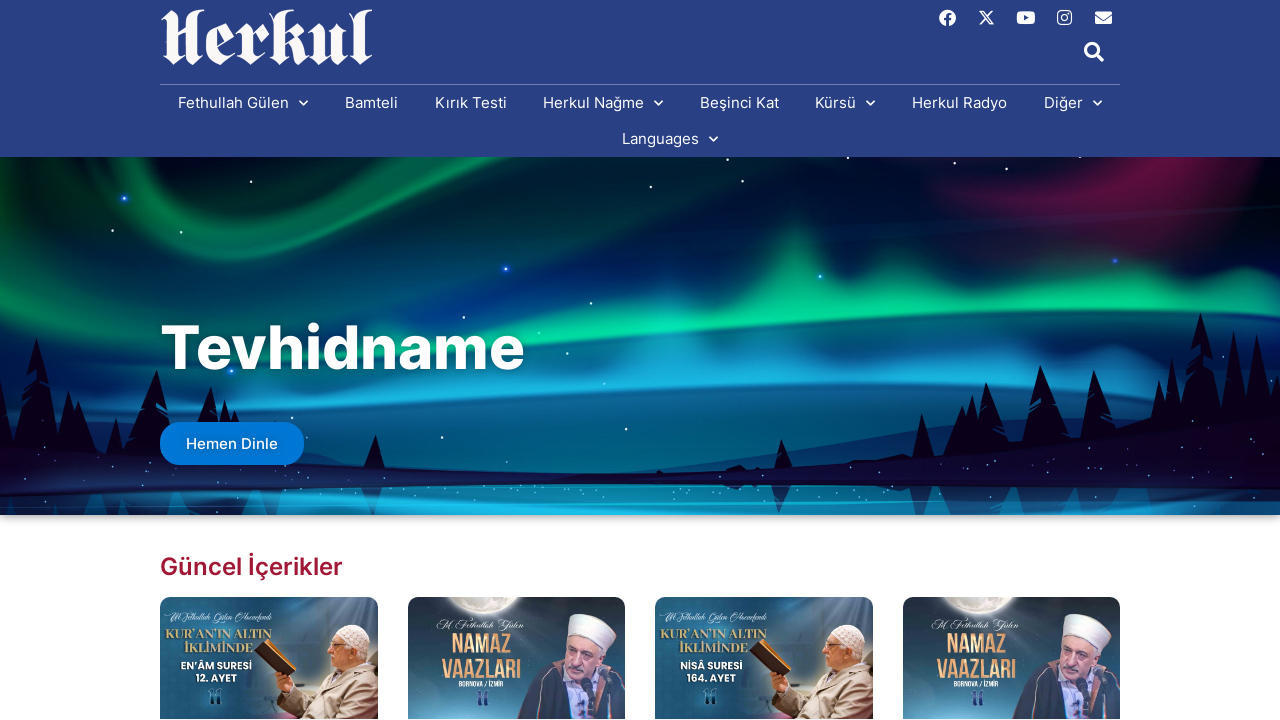

Retrieved text content from link: Nederlands
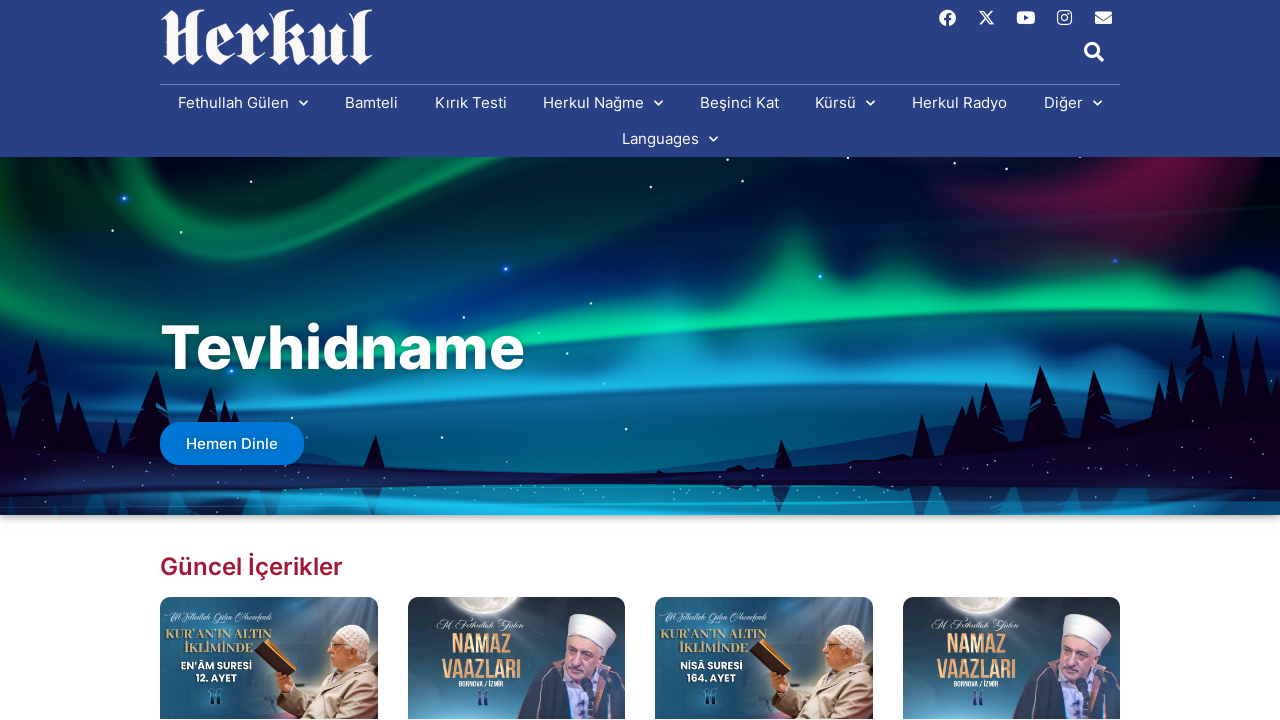

Retrieved text content from link: De Gebarsten Kruik
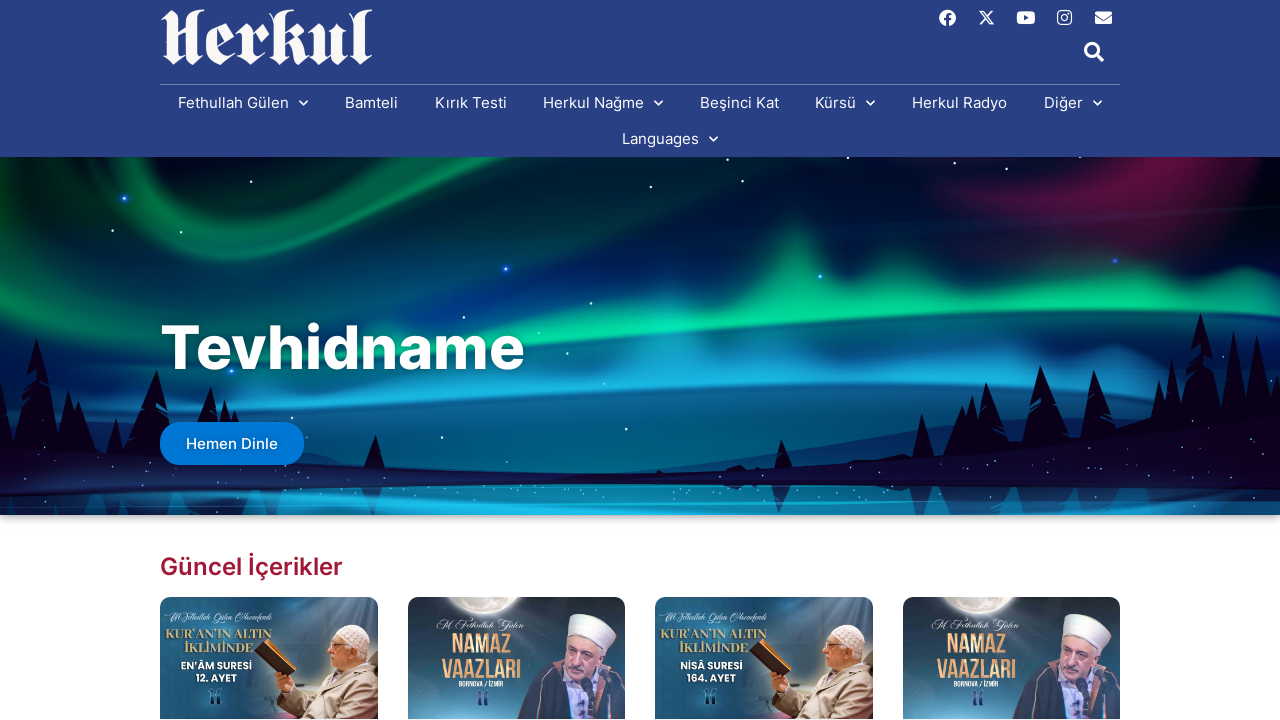

Retrieved text content from link: TevhidnameHemen Dinle
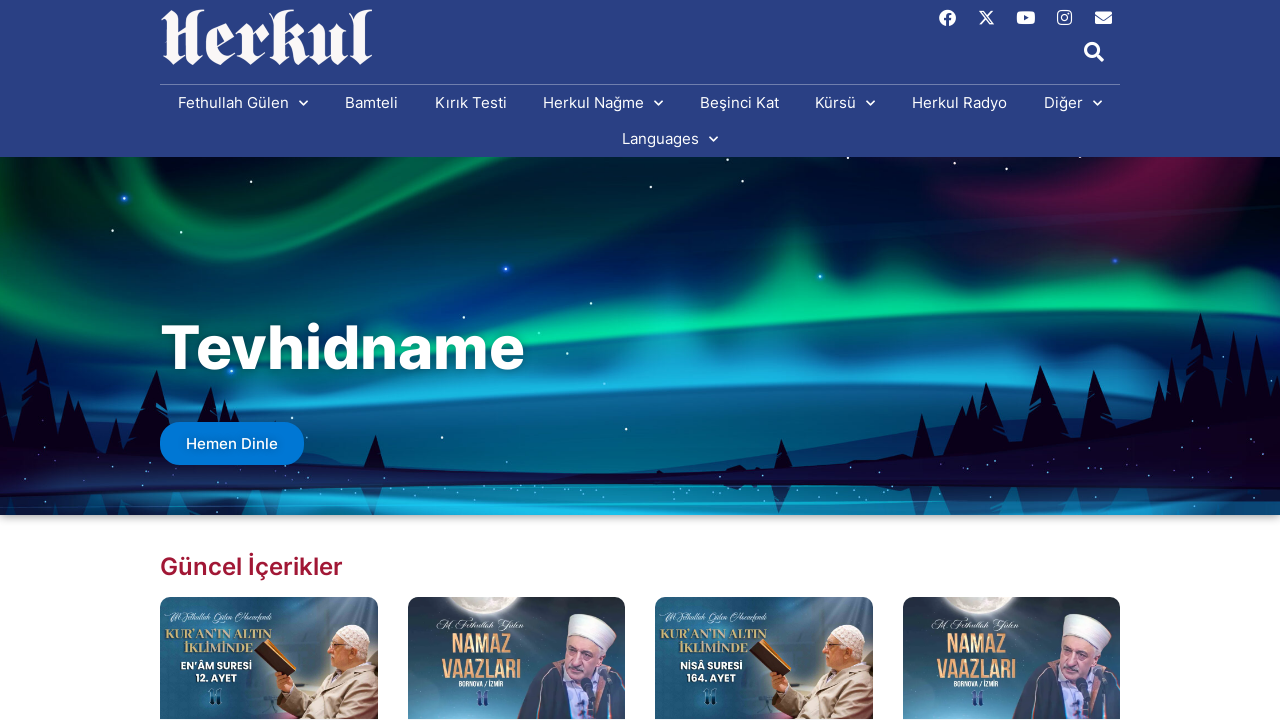

Retrieved text content from link: 
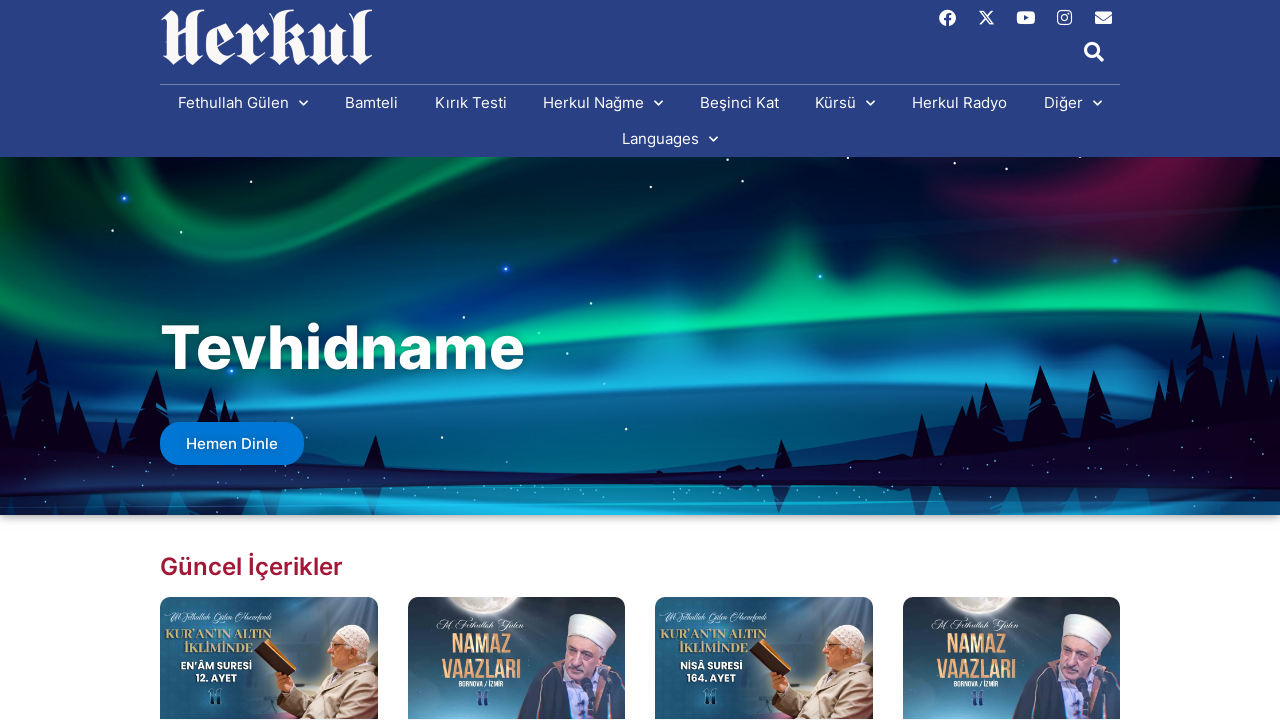

Retrieved text content from link: Kur’an’ın Altın İkliminde – En’âm Suresi 12. Ayet
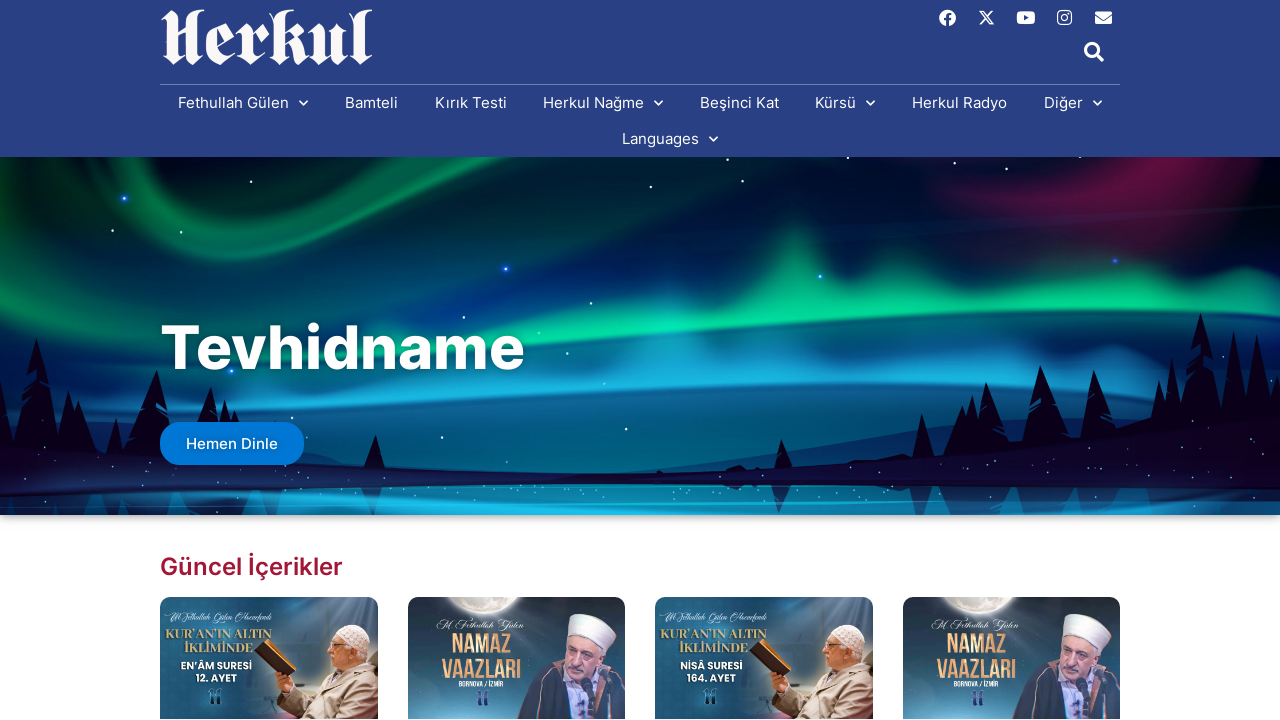

Retrieved text content from link: 
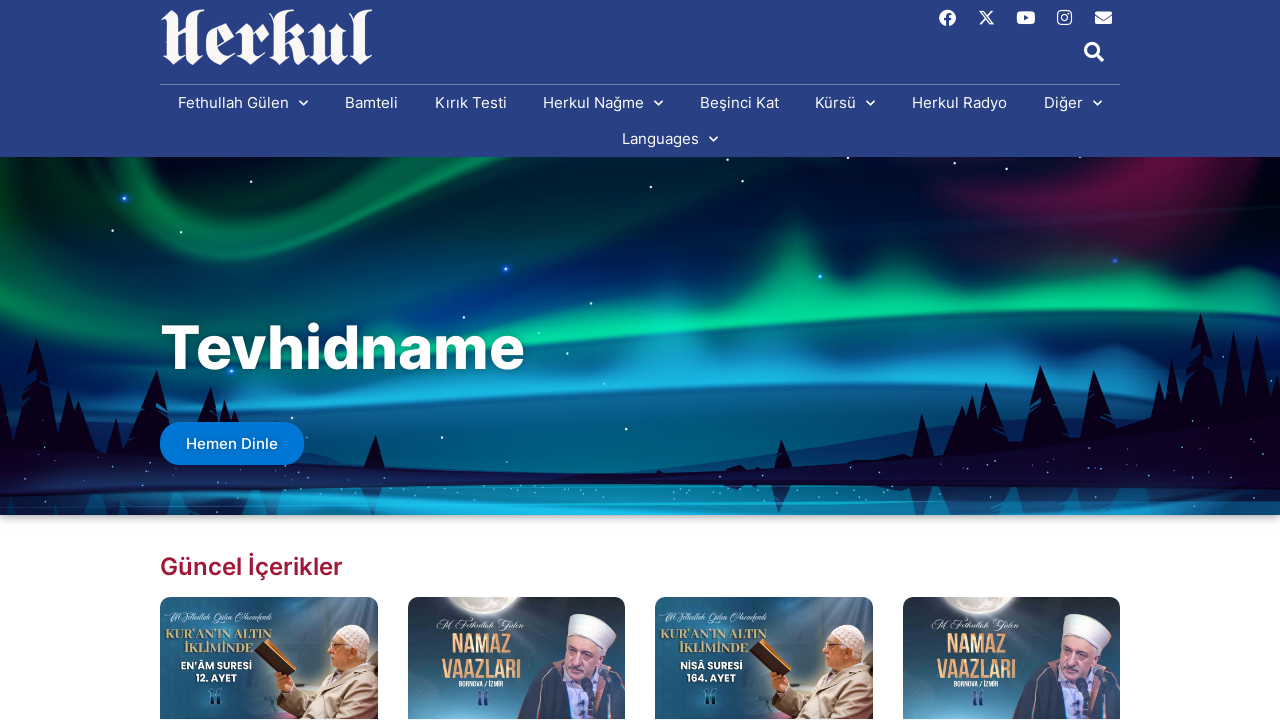

Retrieved text content from link: Namaz Vaazları – Kelime-i Şehadetin Manası ve Önemi (4.Bölüm)
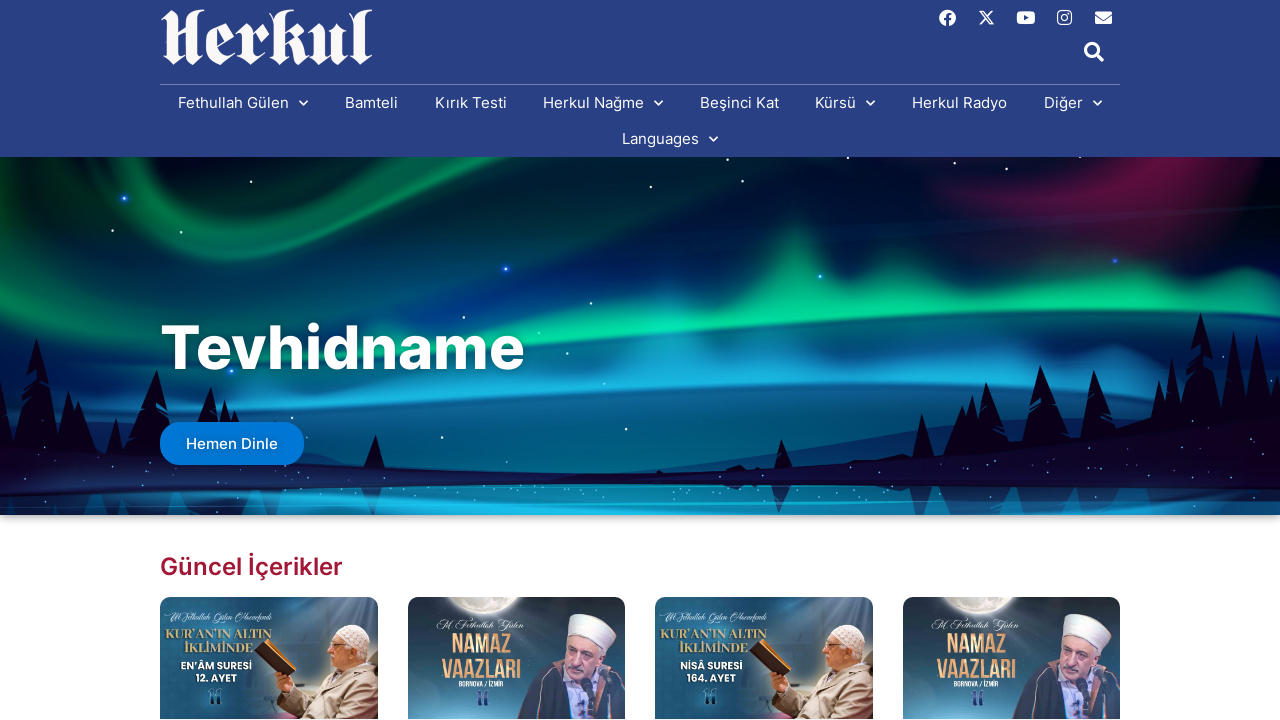

Retrieved text content from link: 
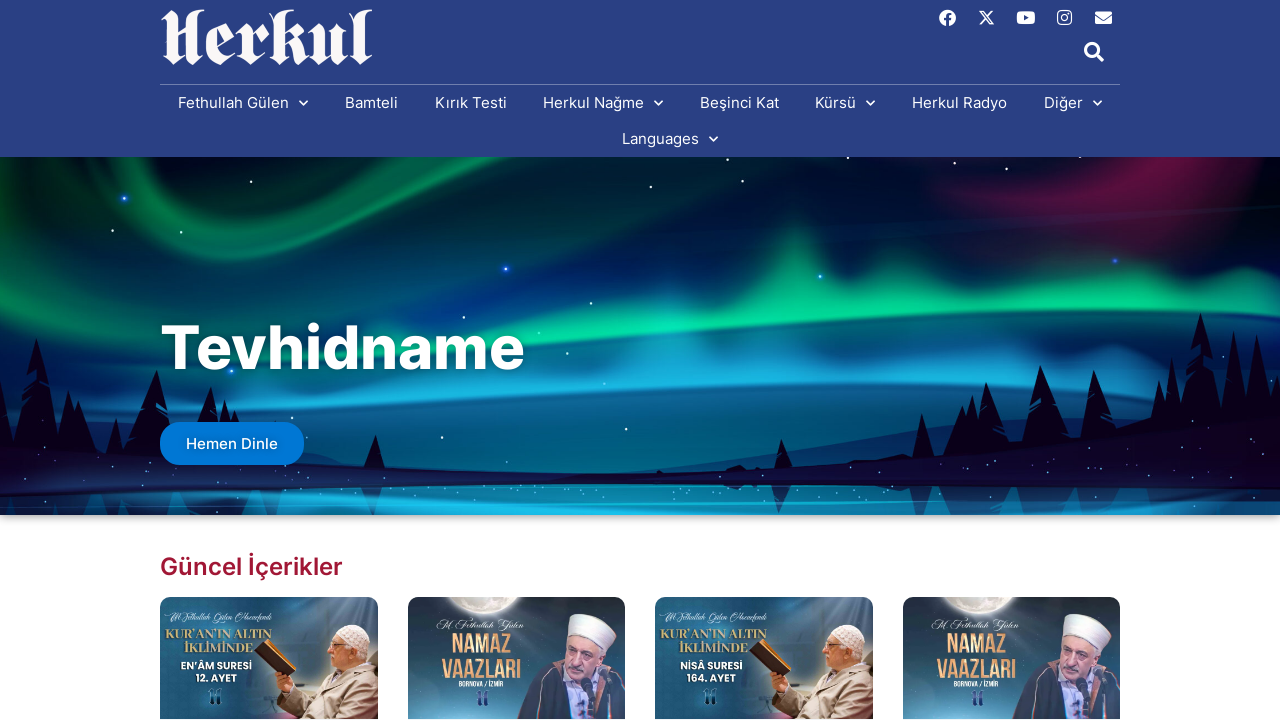

Retrieved text content from link: Kur’an’ın Altın İkliminde – Nisâ Suresi 164. Ayet
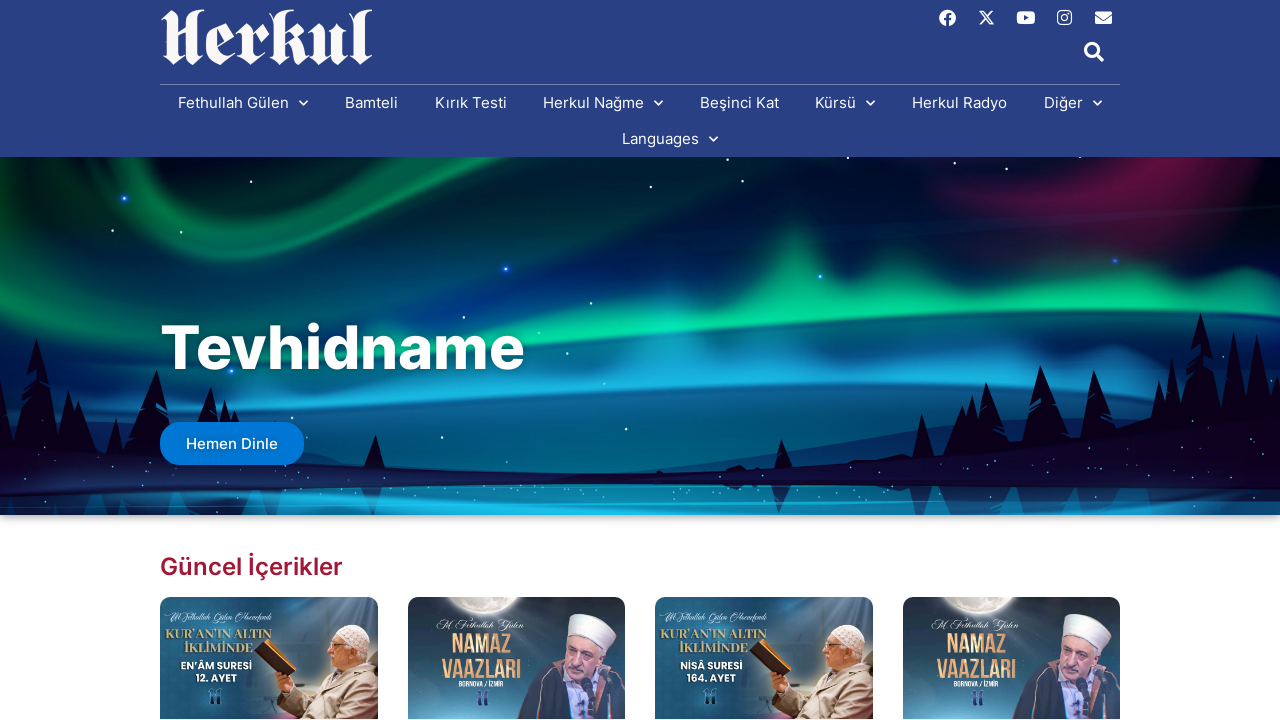

Retrieved text content from link: 
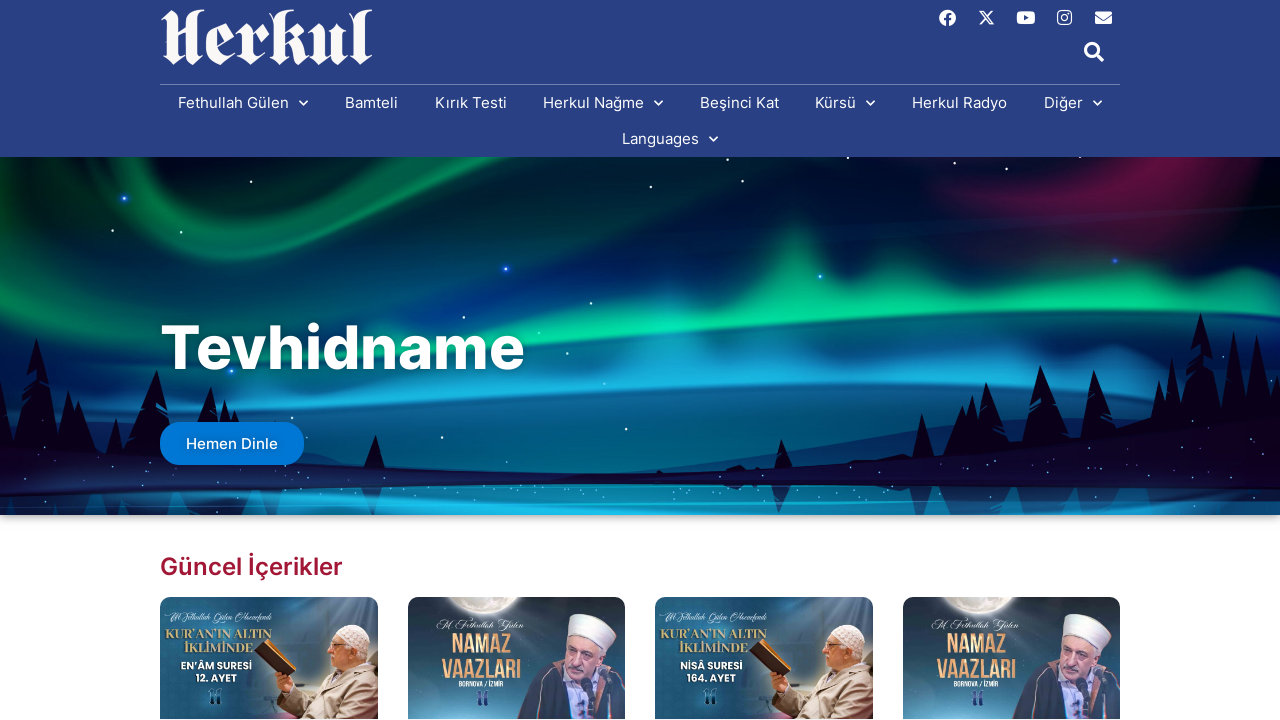

Retrieved text content from link: Namaz Vaazları – İslam En Kâmil Dindir (3.Bölüm)
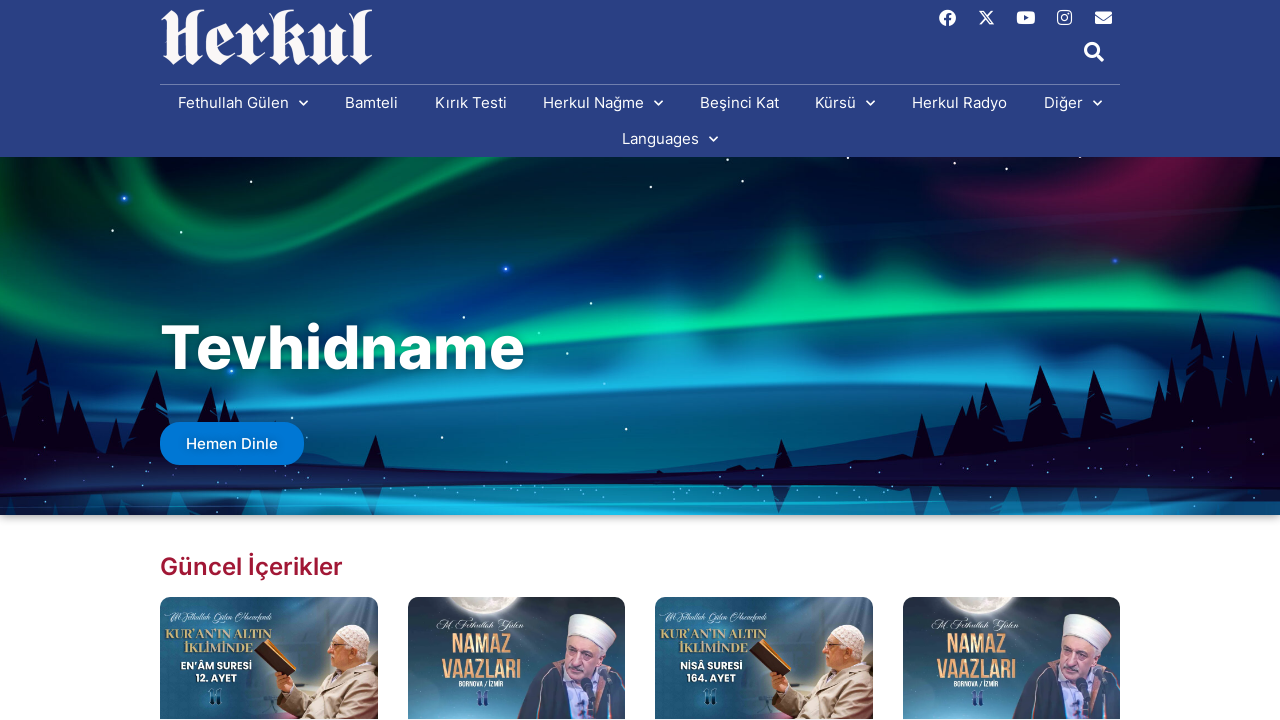

Retrieved text content from link: (empty)
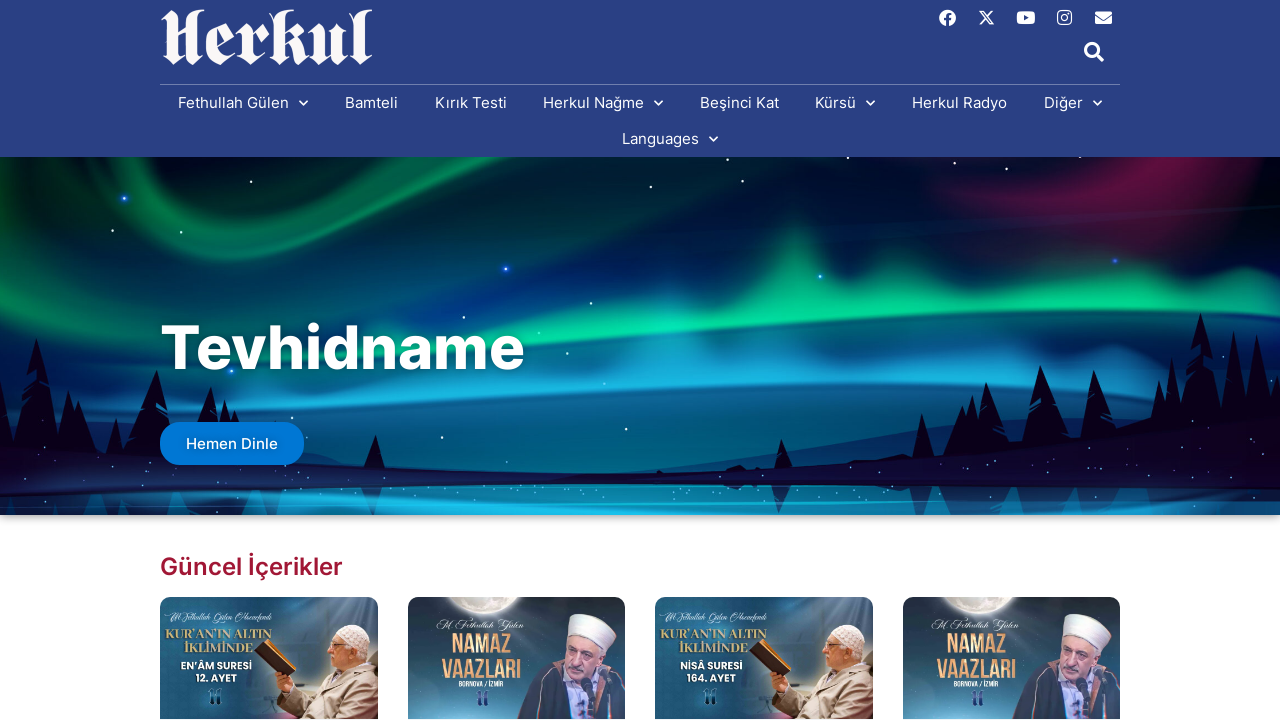

Retrieved text content from link: Ölüm Hakikati
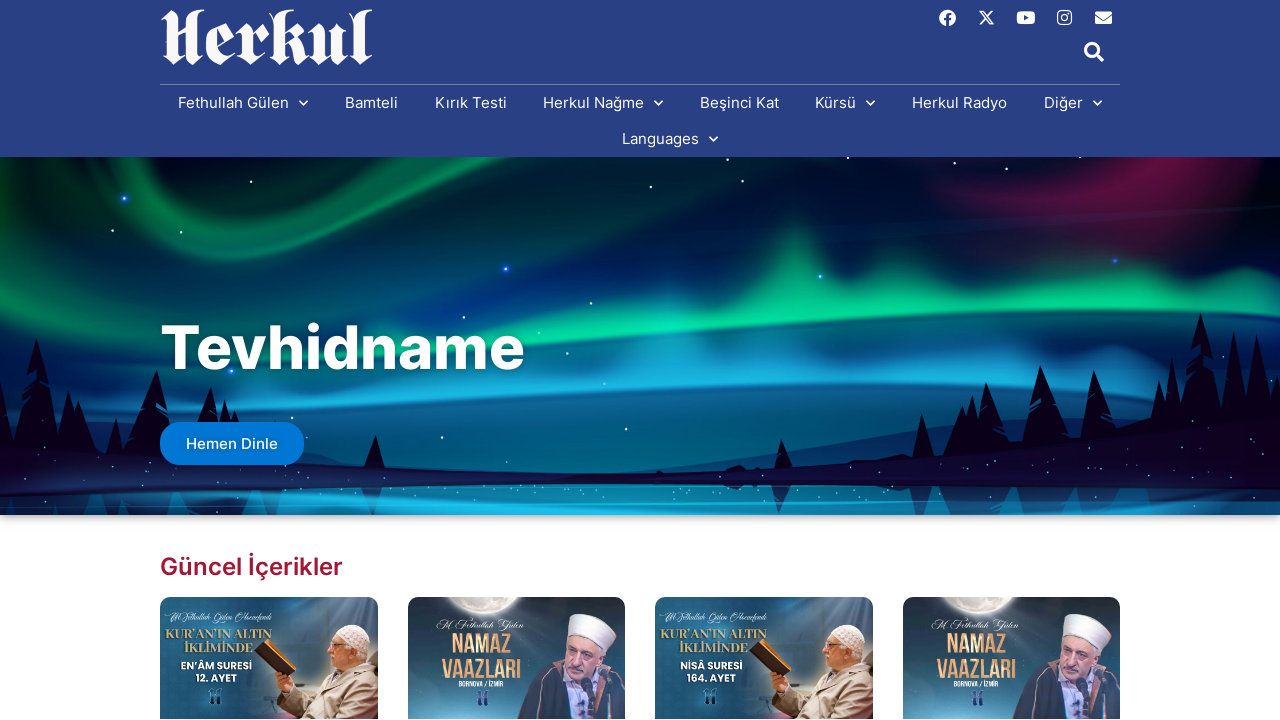

Retrieved text content from link: 09/02/2026
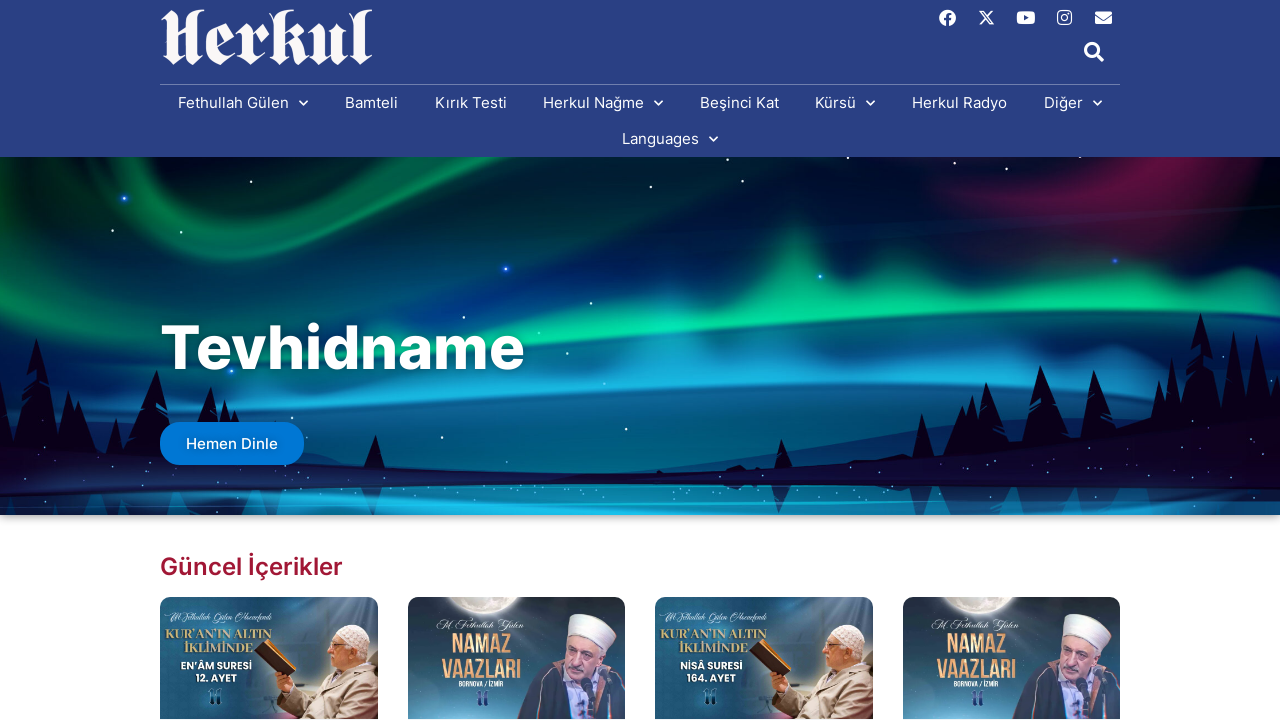

Retrieved text content from link: (empty)
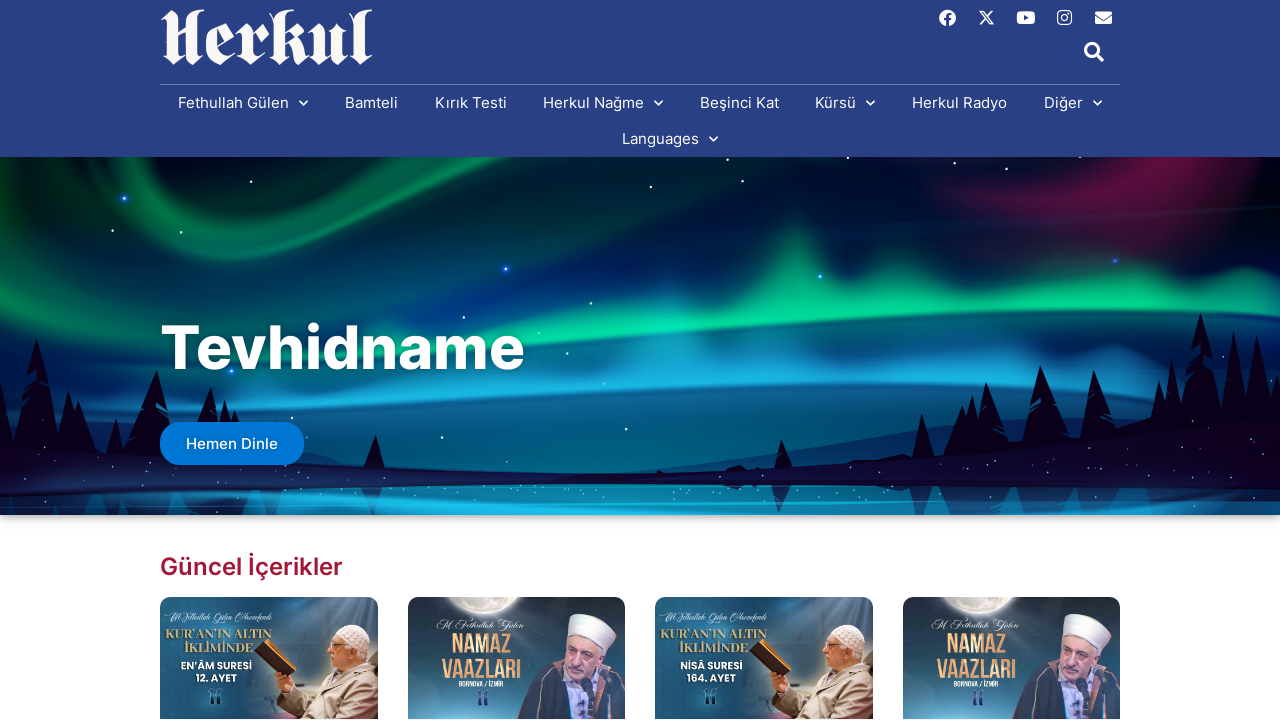

Retrieved text content from link: Peygamber Yolunun Hususî Meşakkatleri
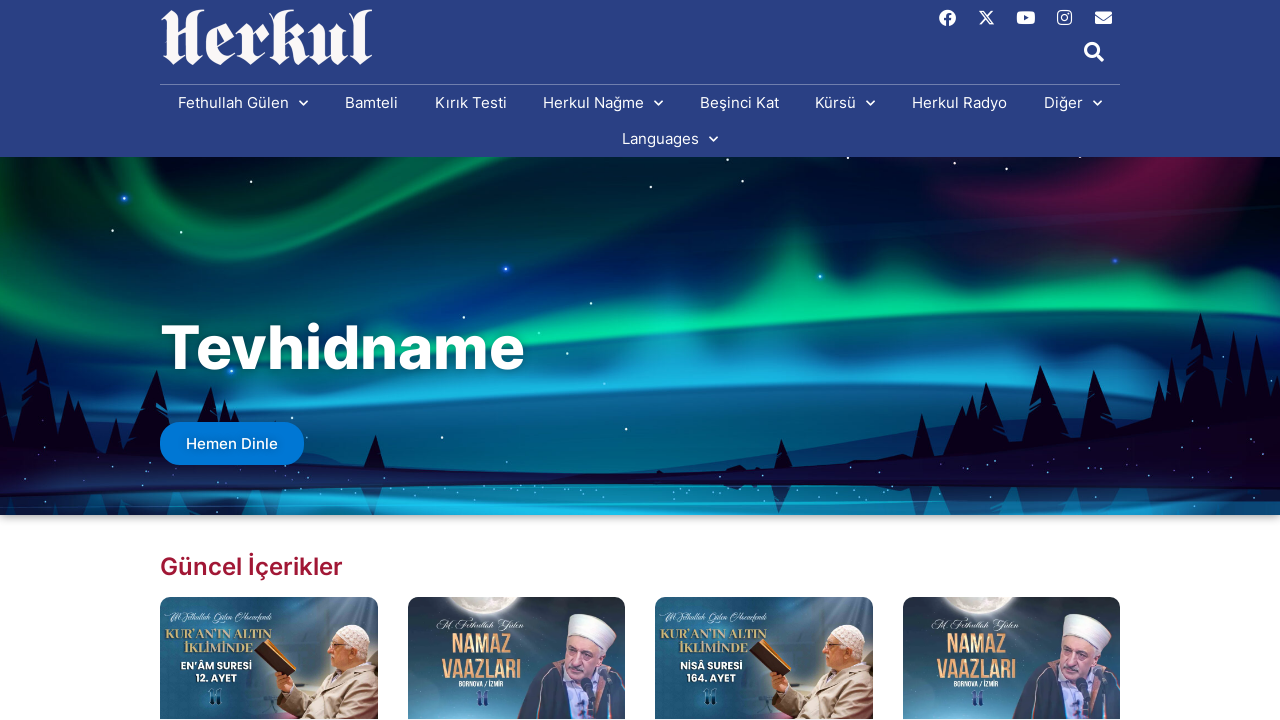

Retrieved text content from link: 26/01/2026
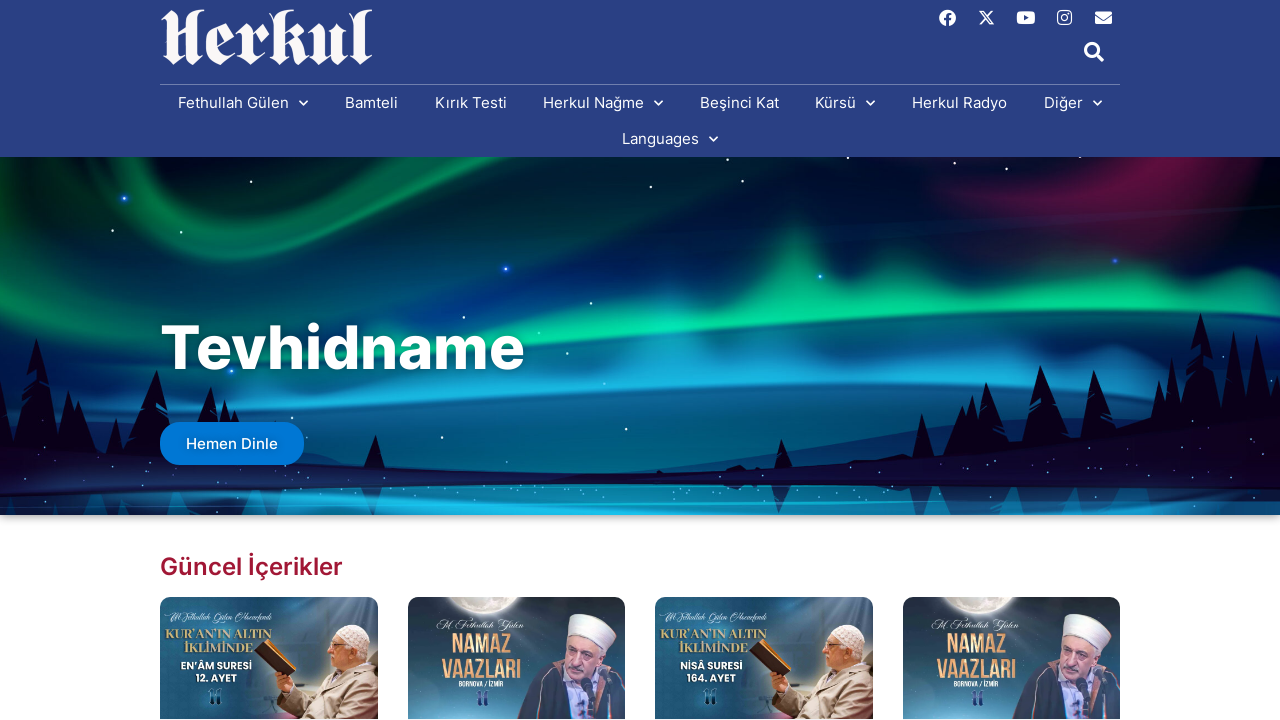

Retrieved text content from link: (empty)
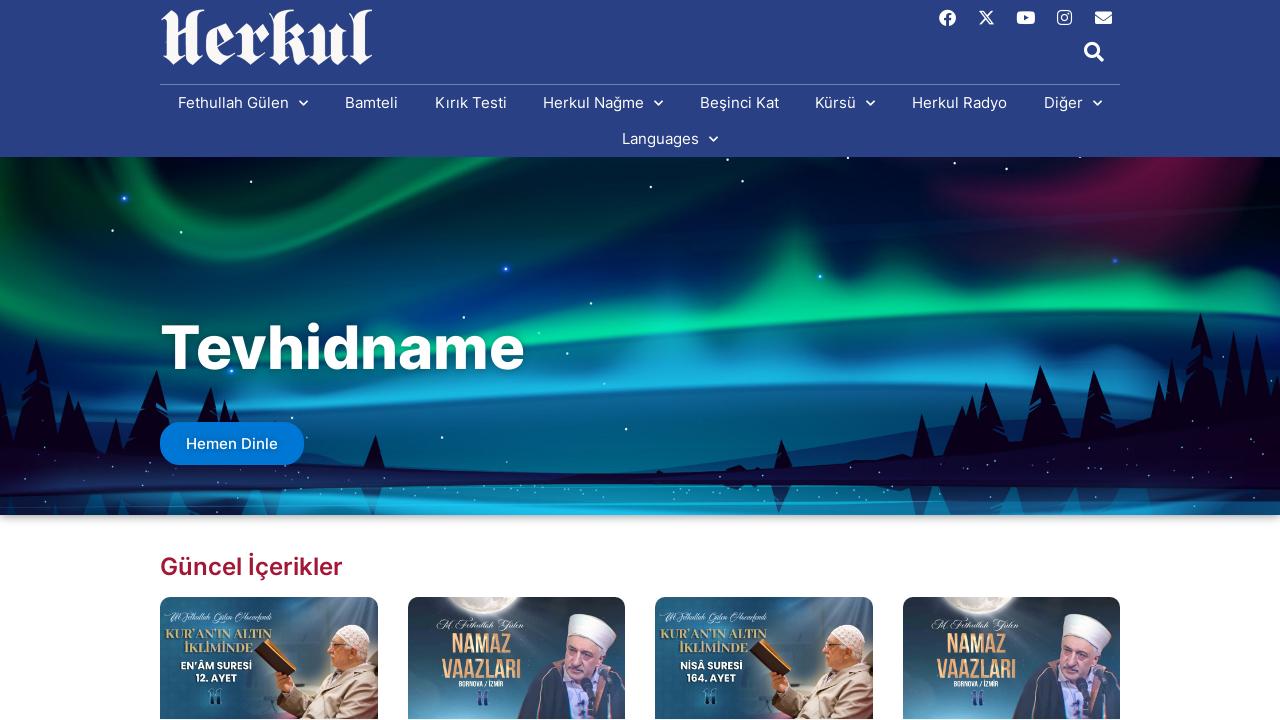

Retrieved text content from link: Muhkemata Bağlı Kalarak Çağı Okumak
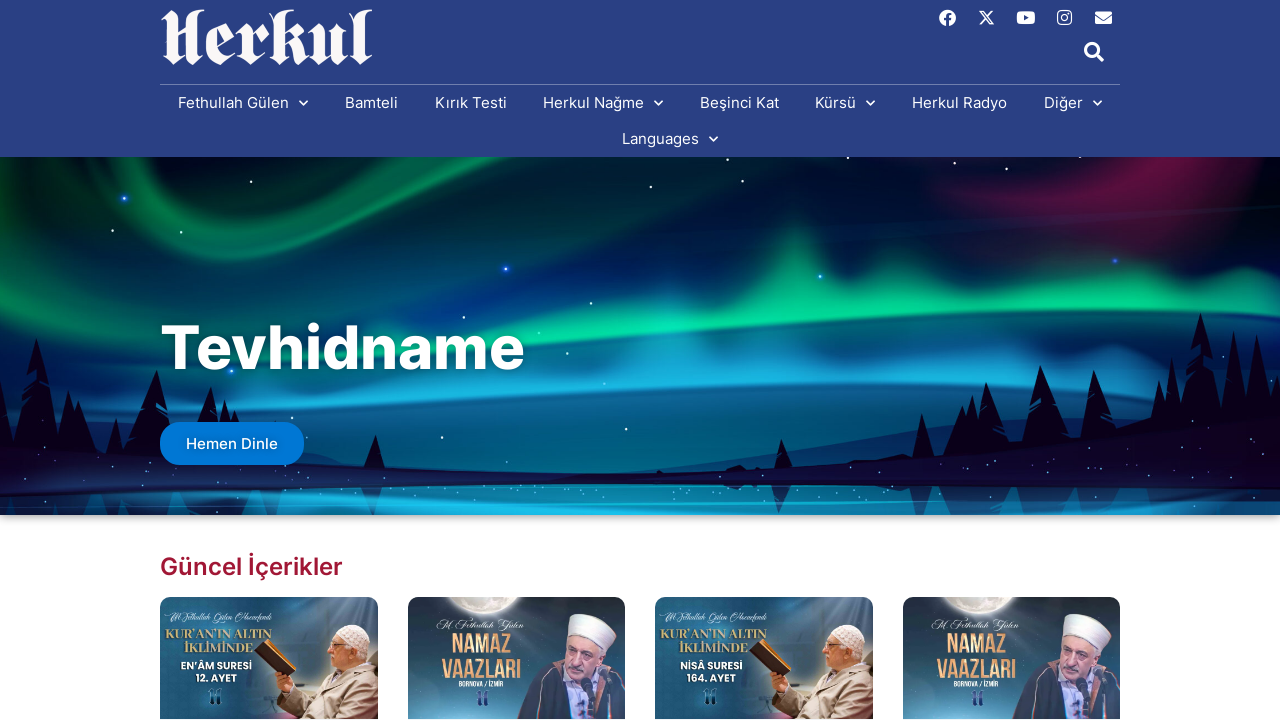

Retrieved text content from link: 12/01/2026
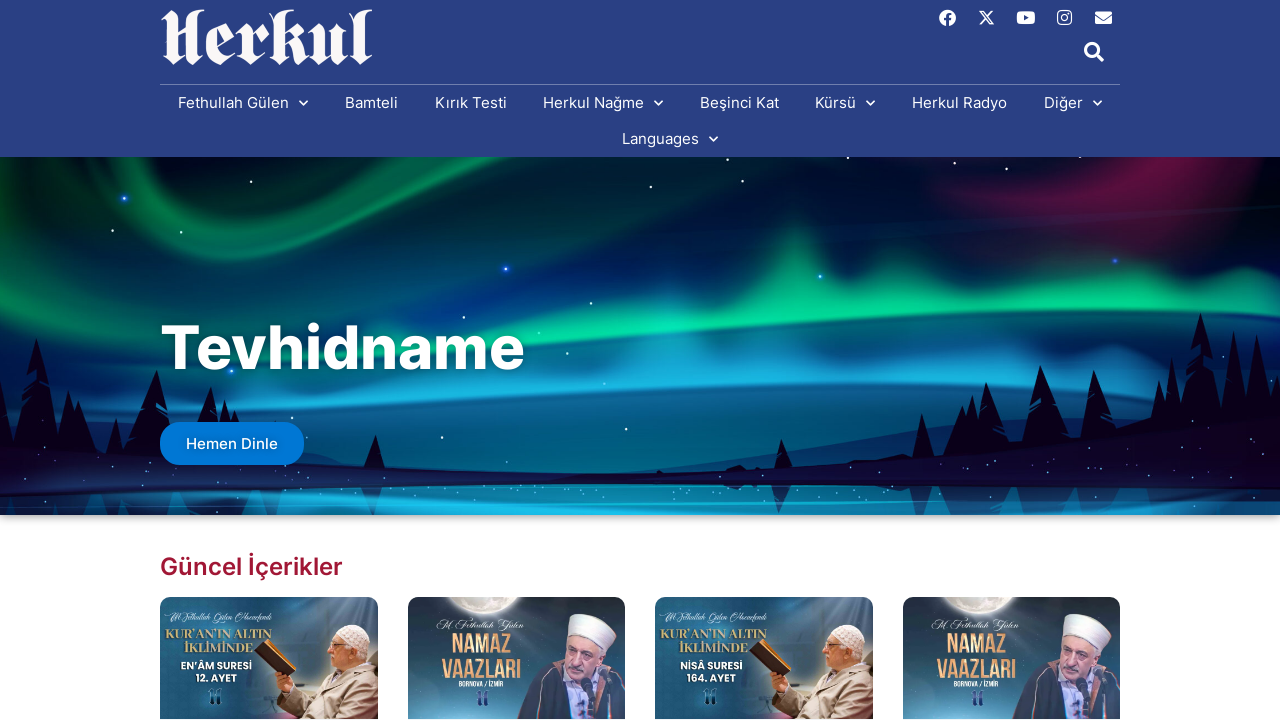

Retrieved text content from link: (empty)
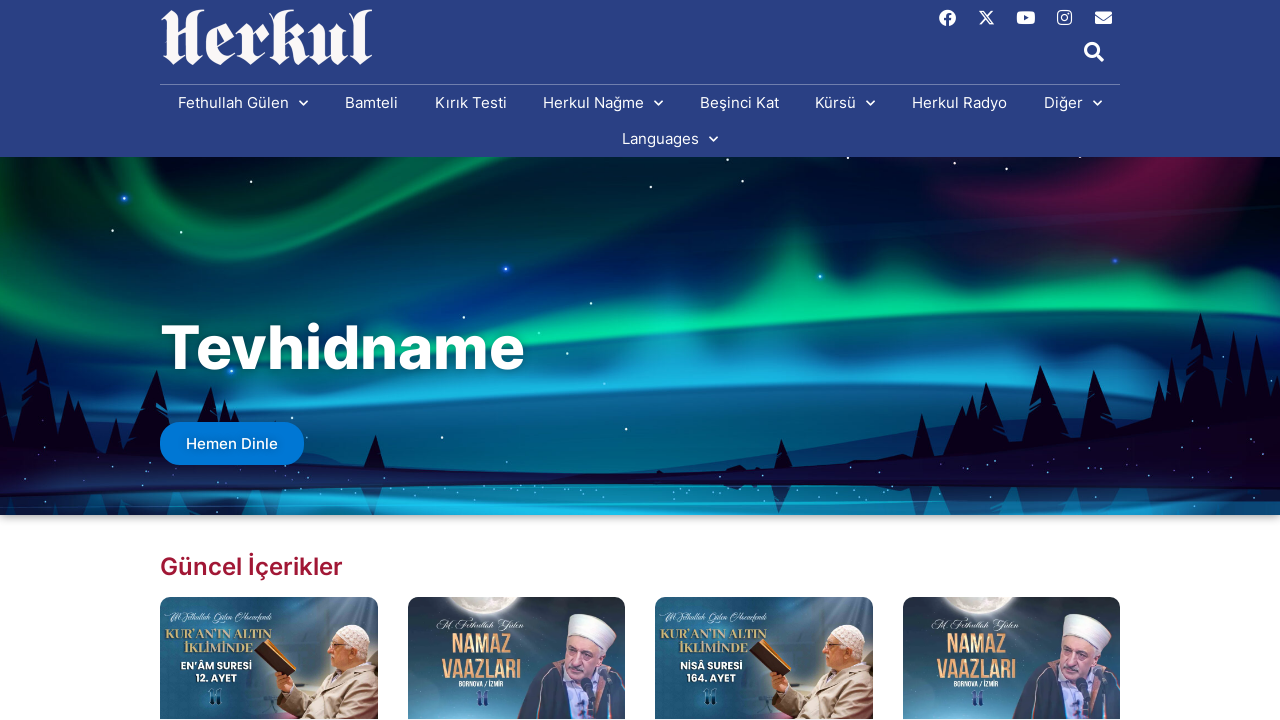

Retrieved text content from link: Bamteli Yeni - Tevazu Buudlu Kulluk ve Hakiki Hürriyet
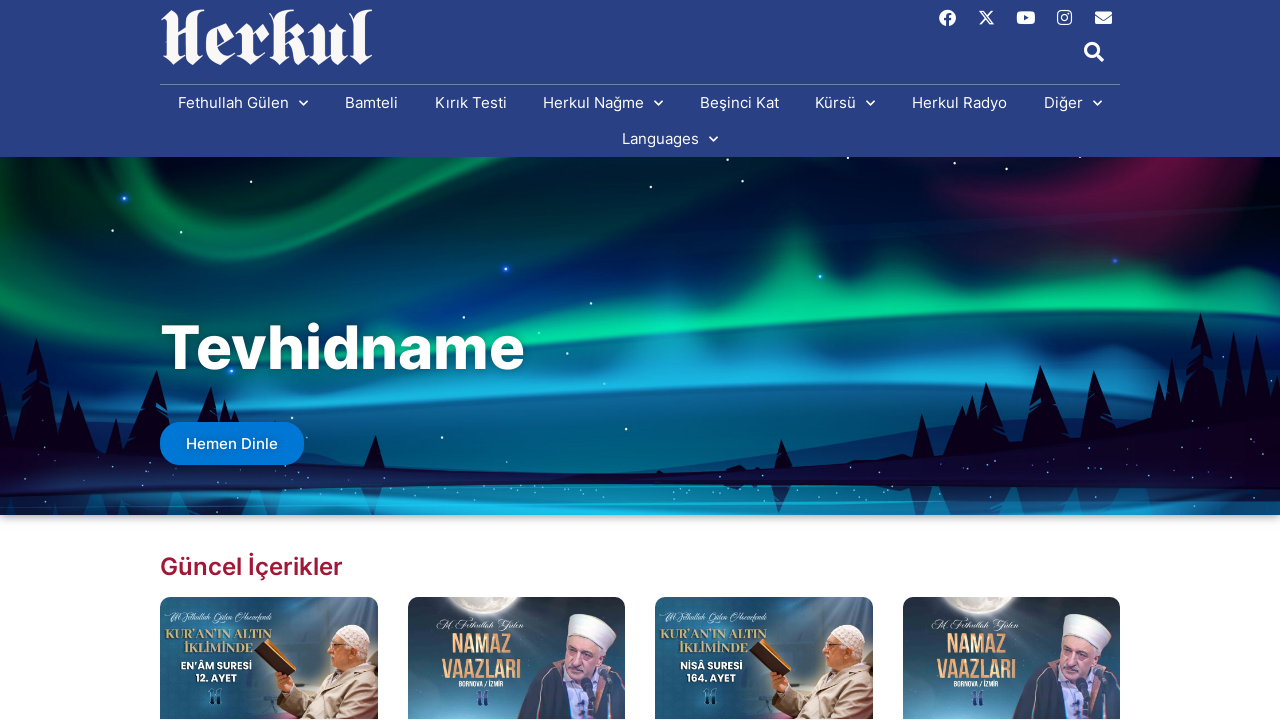

Retrieved text content from link: 16/02/2026
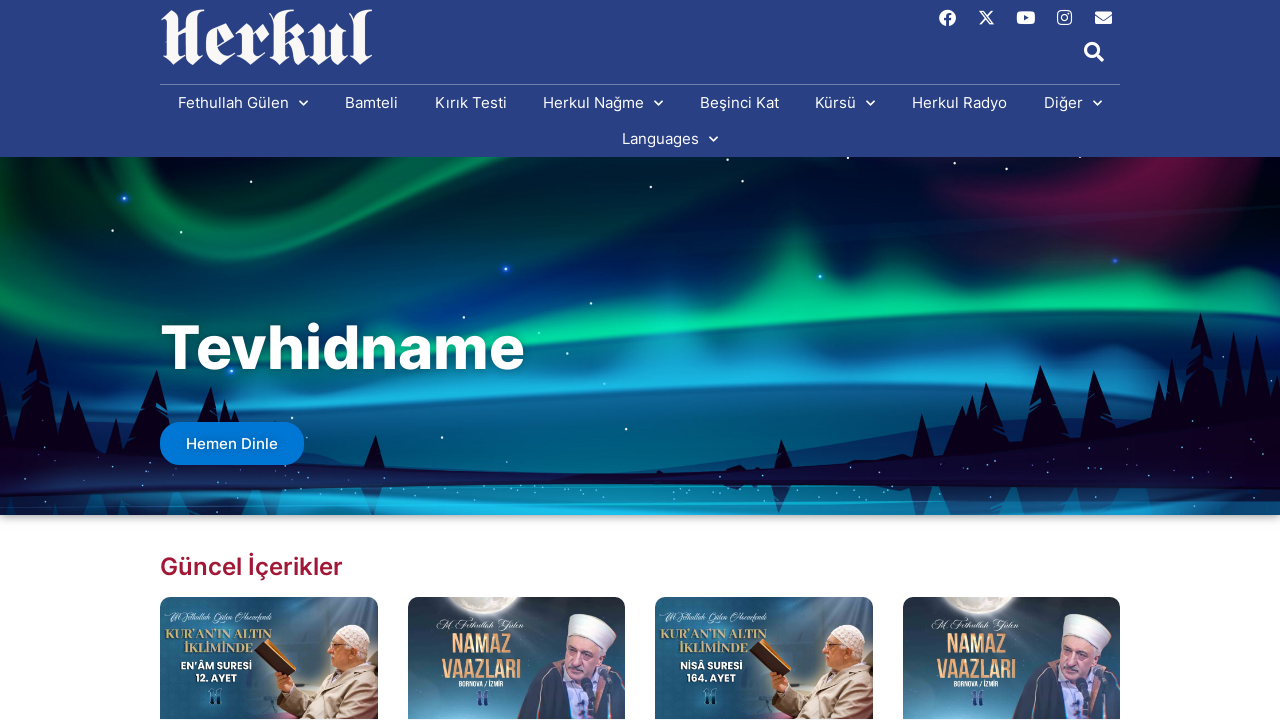

Retrieved text content from link: (empty)
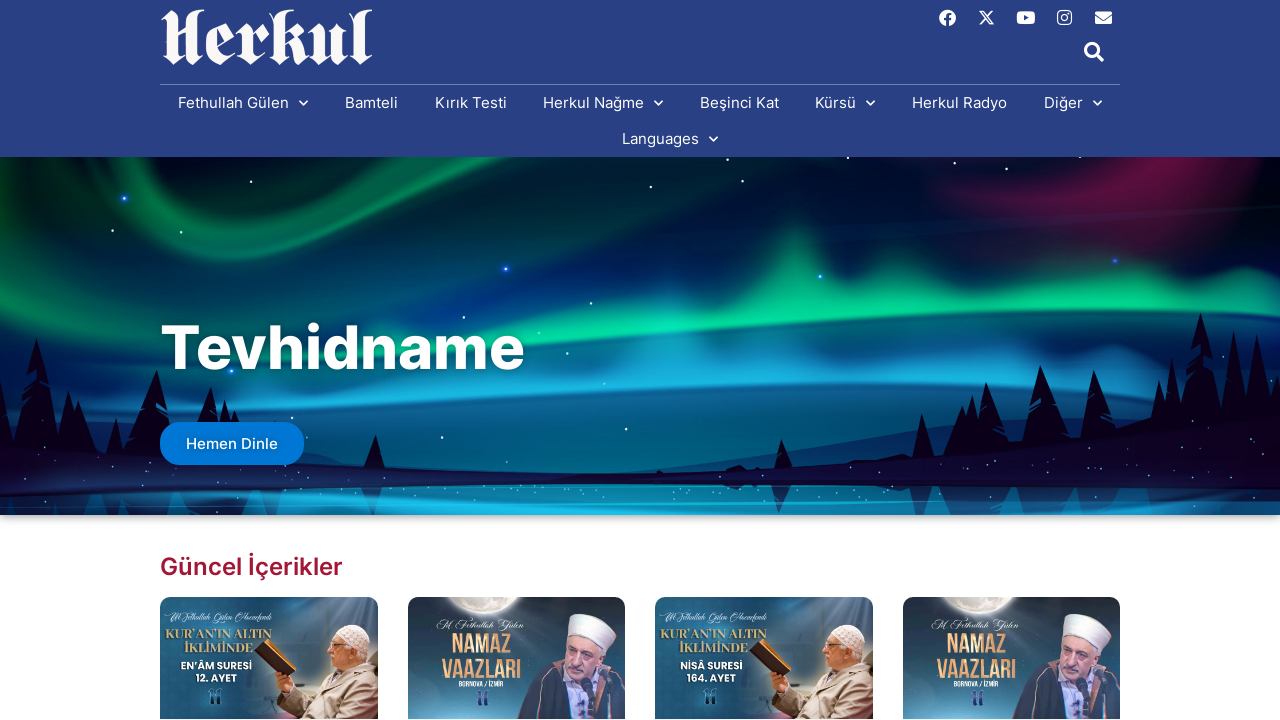

Retrieved text content from link: Bamteli Yeni - Adanmışların Vasıfları ve Beklentisizlik
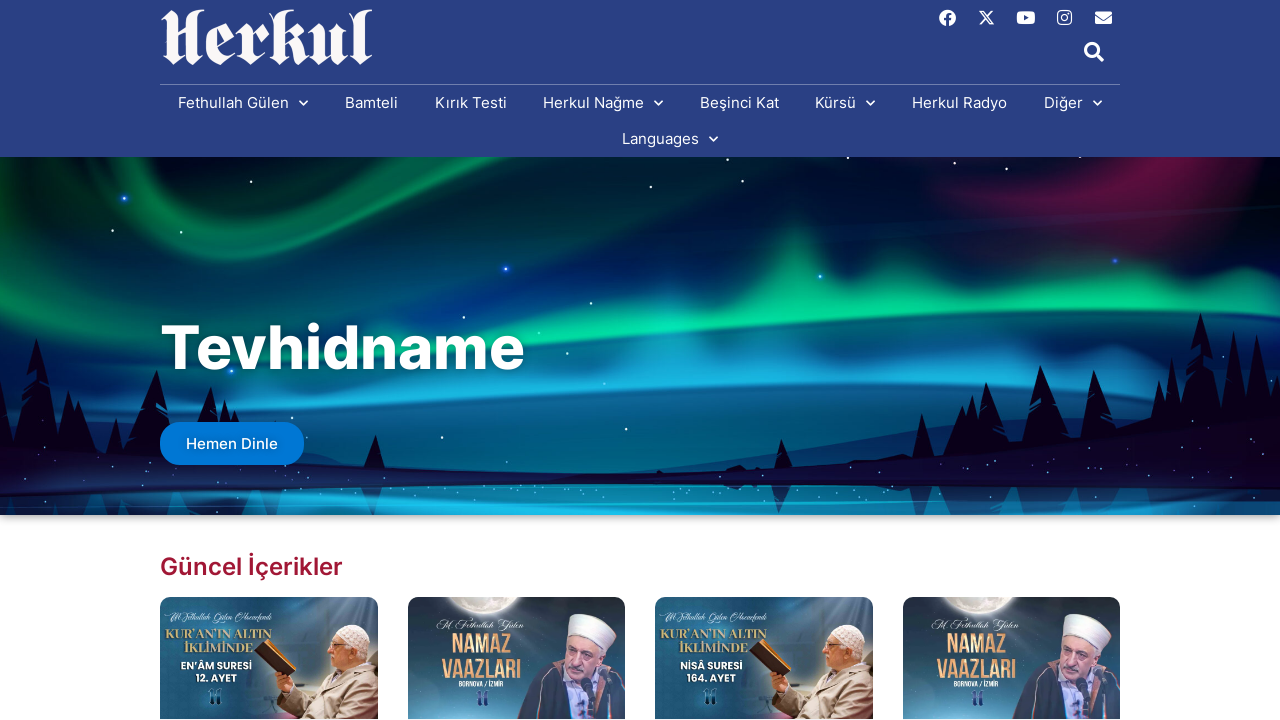

Retrieved text content from link: 02/02/2026
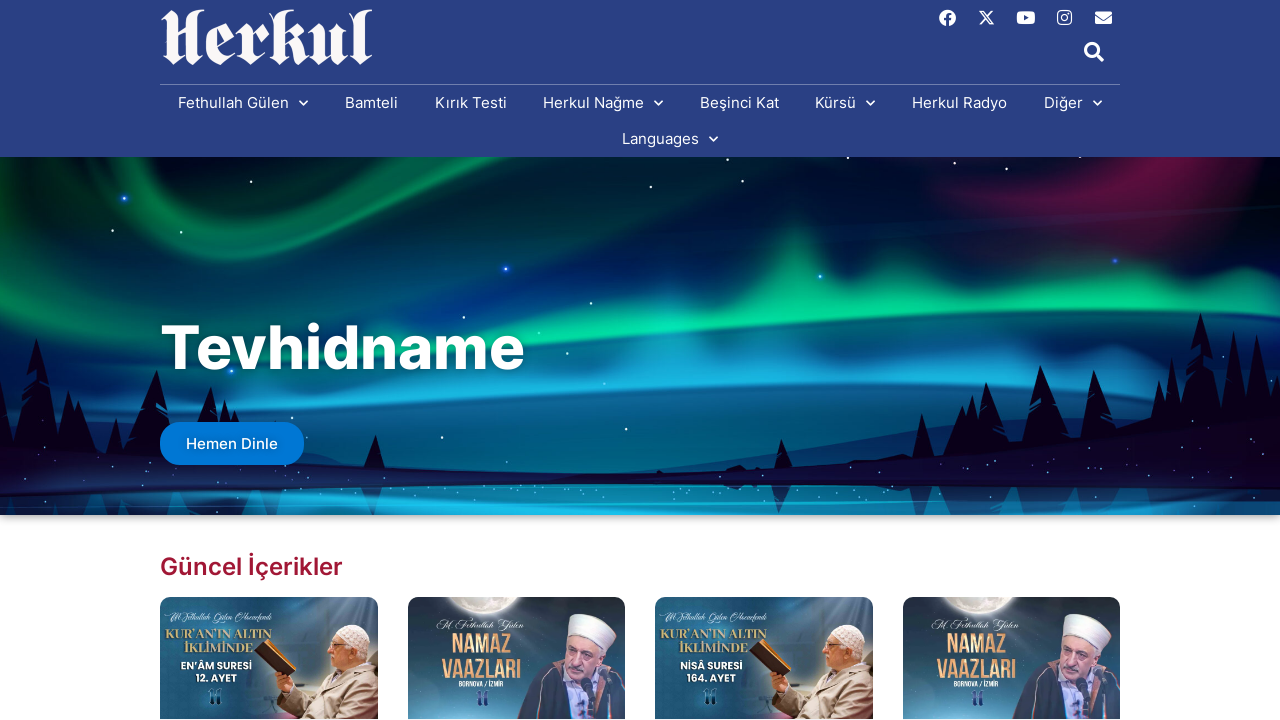

Retrieved text content from link: (empty)
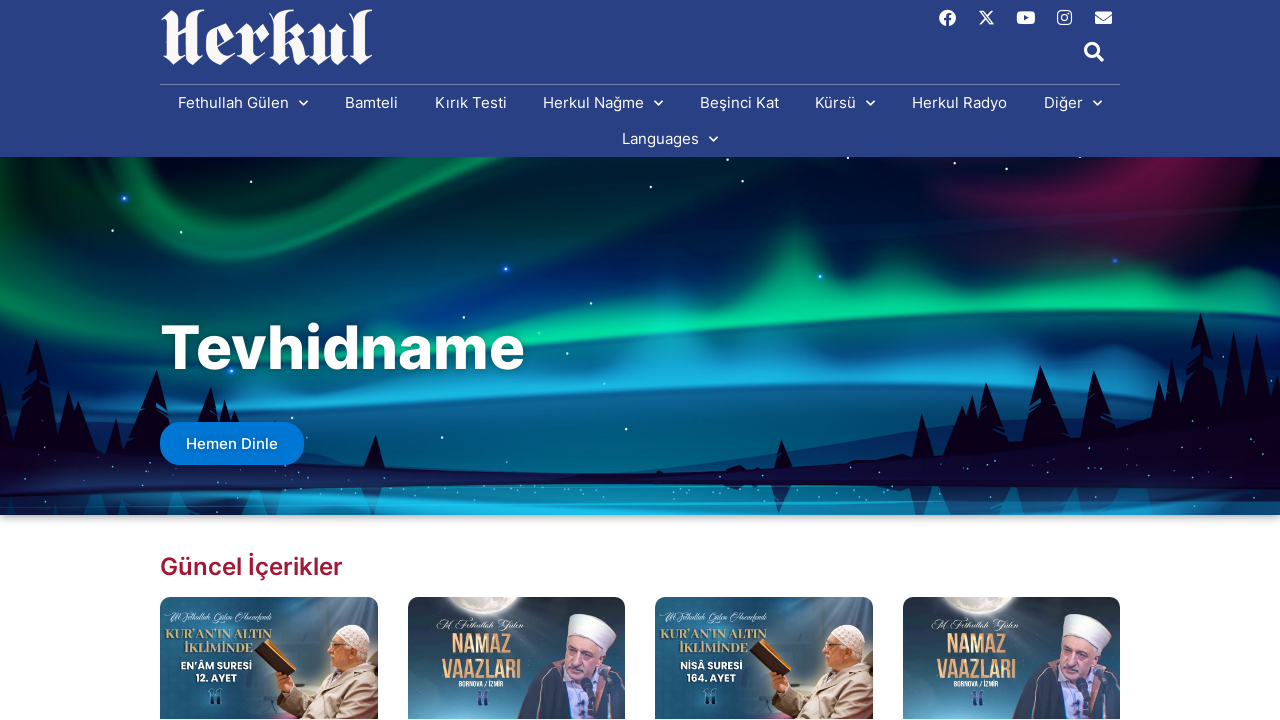

Retrieved text content from link: Bamteli Yeni - Kalbî ve Ruhî Hayatın İnkişafı
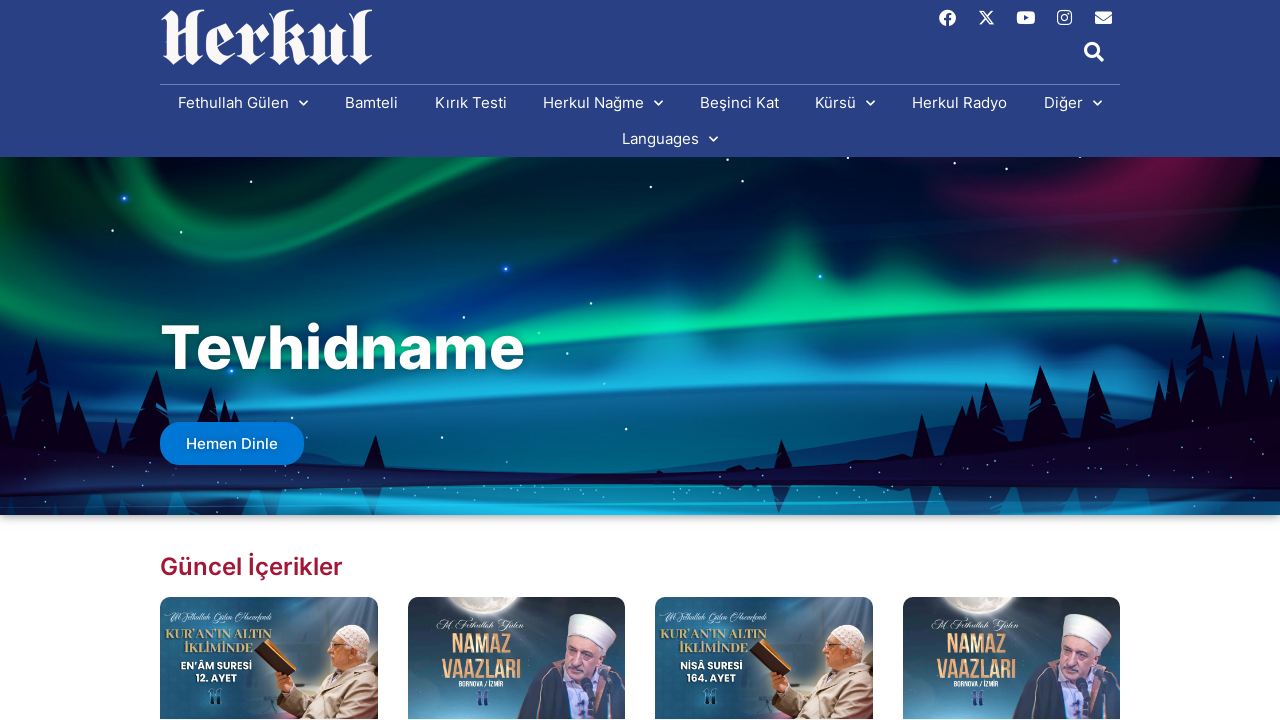

Retrieved text content from link: 19/01/2026
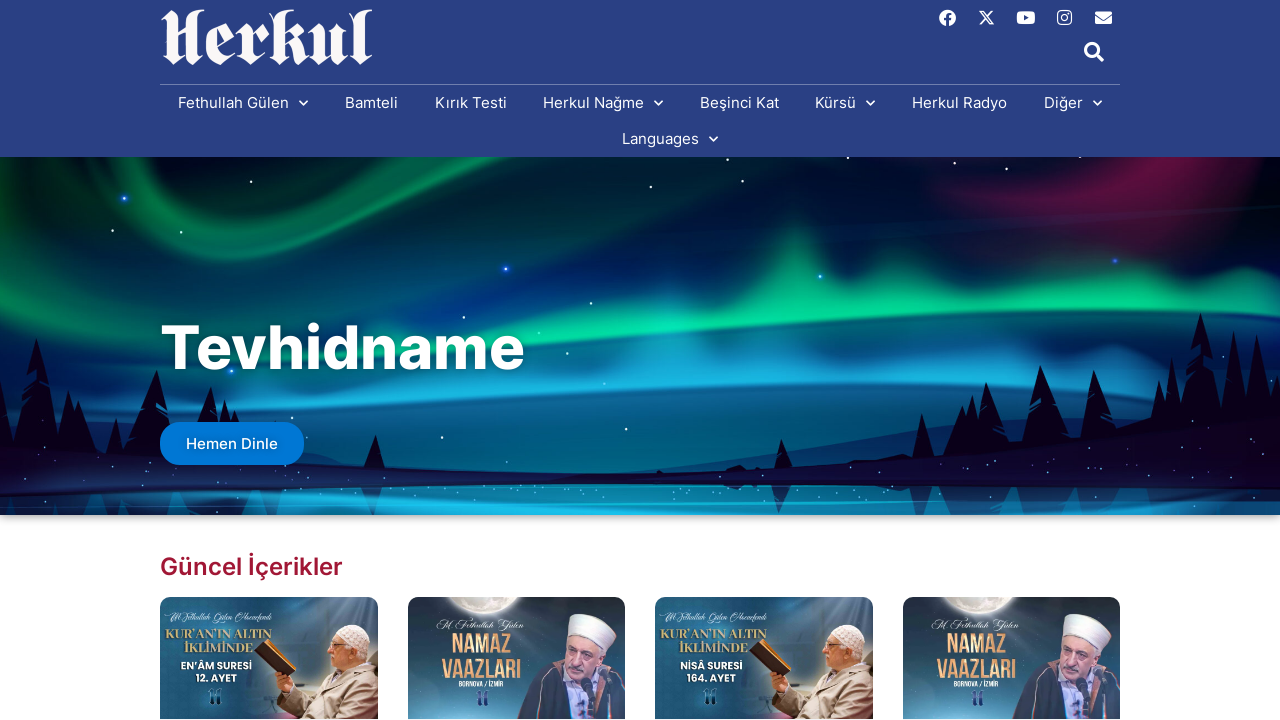

Retrieved text content from link: (empty)
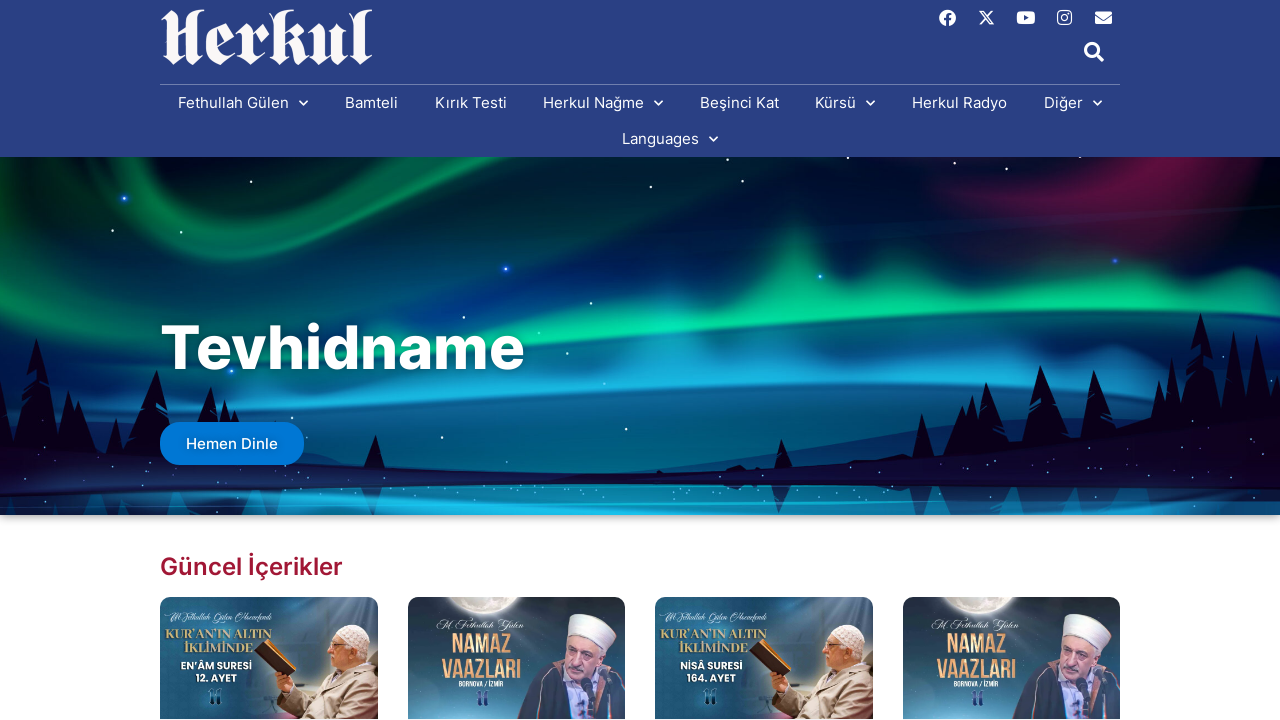

Retrieved text content from link: Kur'ân Tilâvetine Mazhar Olanlar
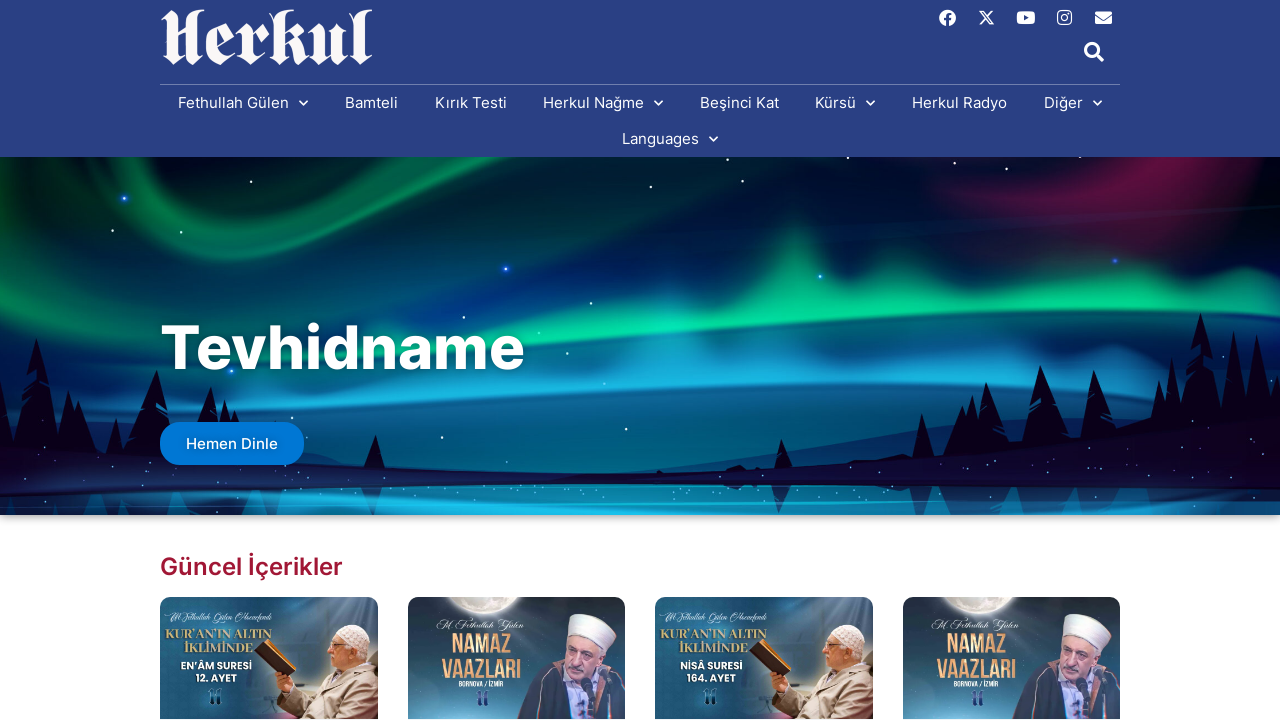

Retrieved text content from link: 11/02/2026
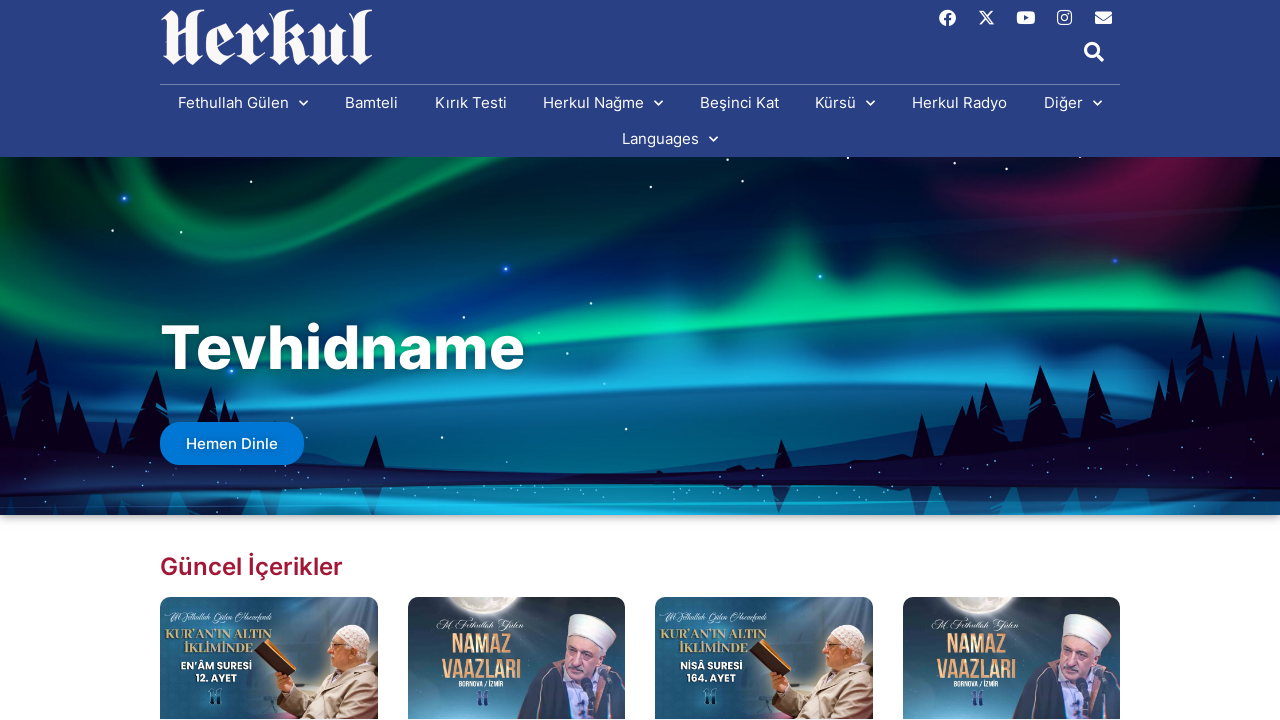

Retrieved text content from link: (empty)
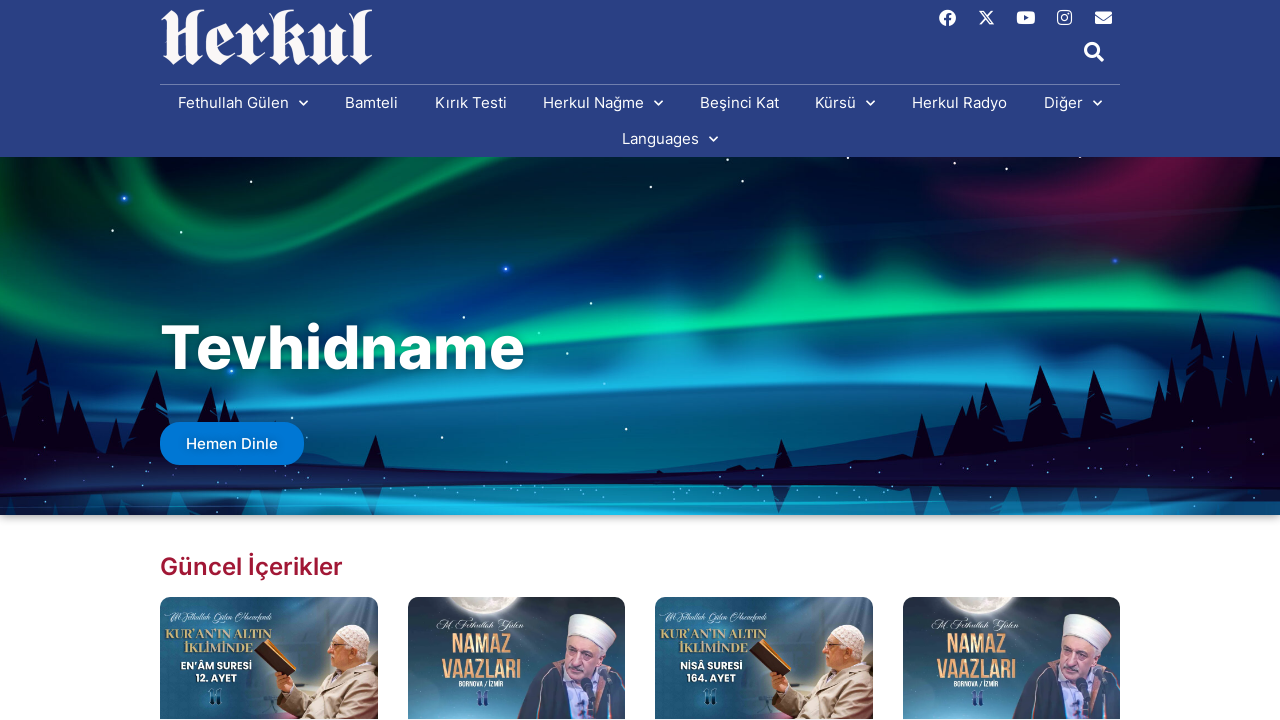

Retrieved text content from link: Mümin Budur!
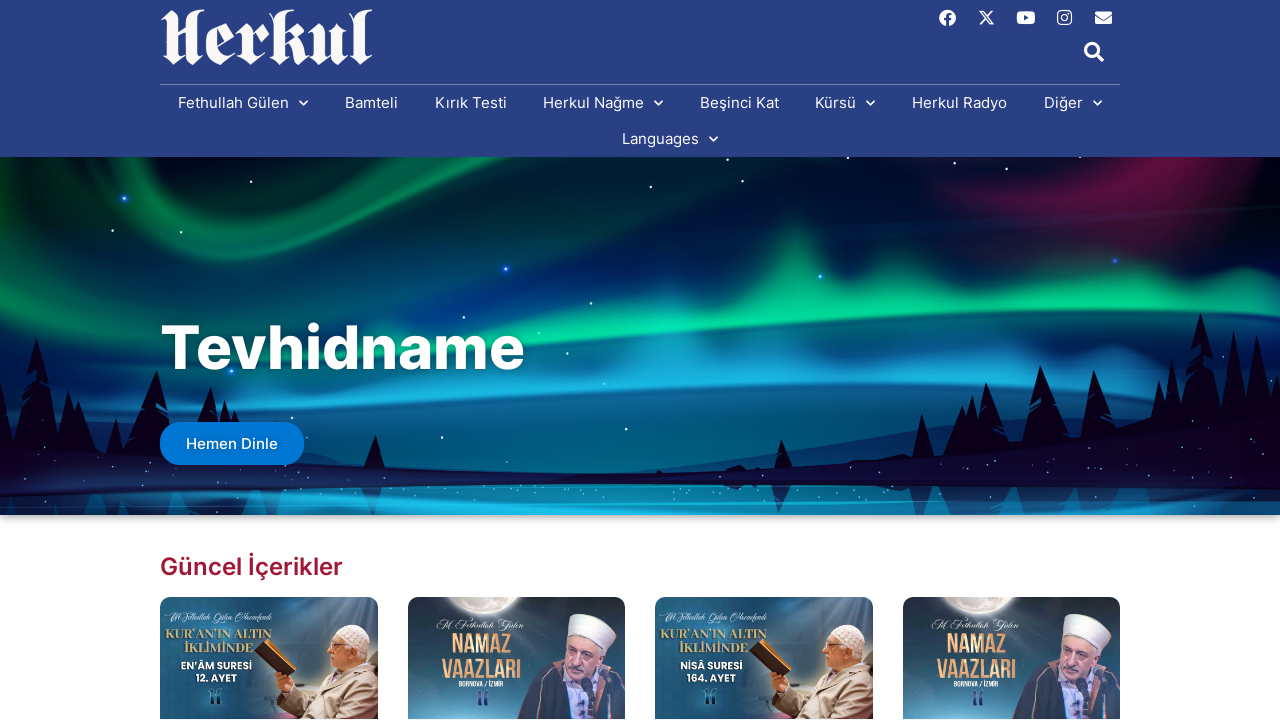

Retrieved text content from link: 04/02/2026
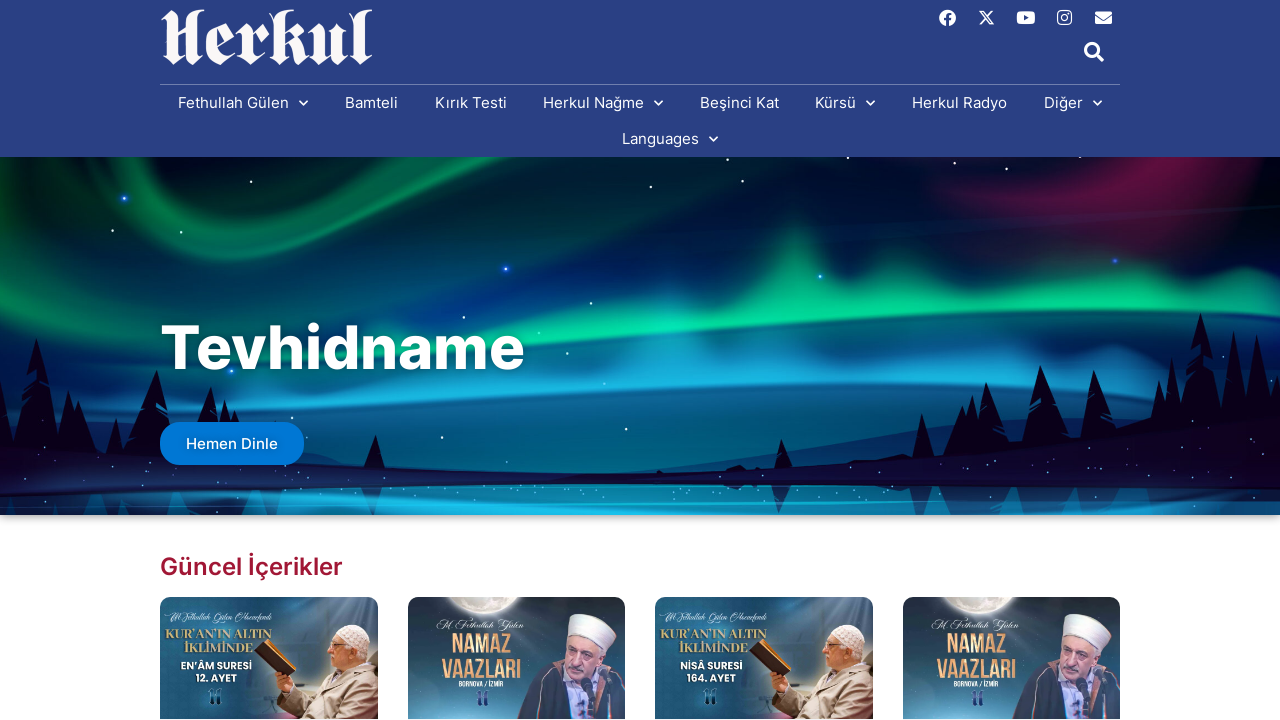

Retrieved text content from link: (empty)
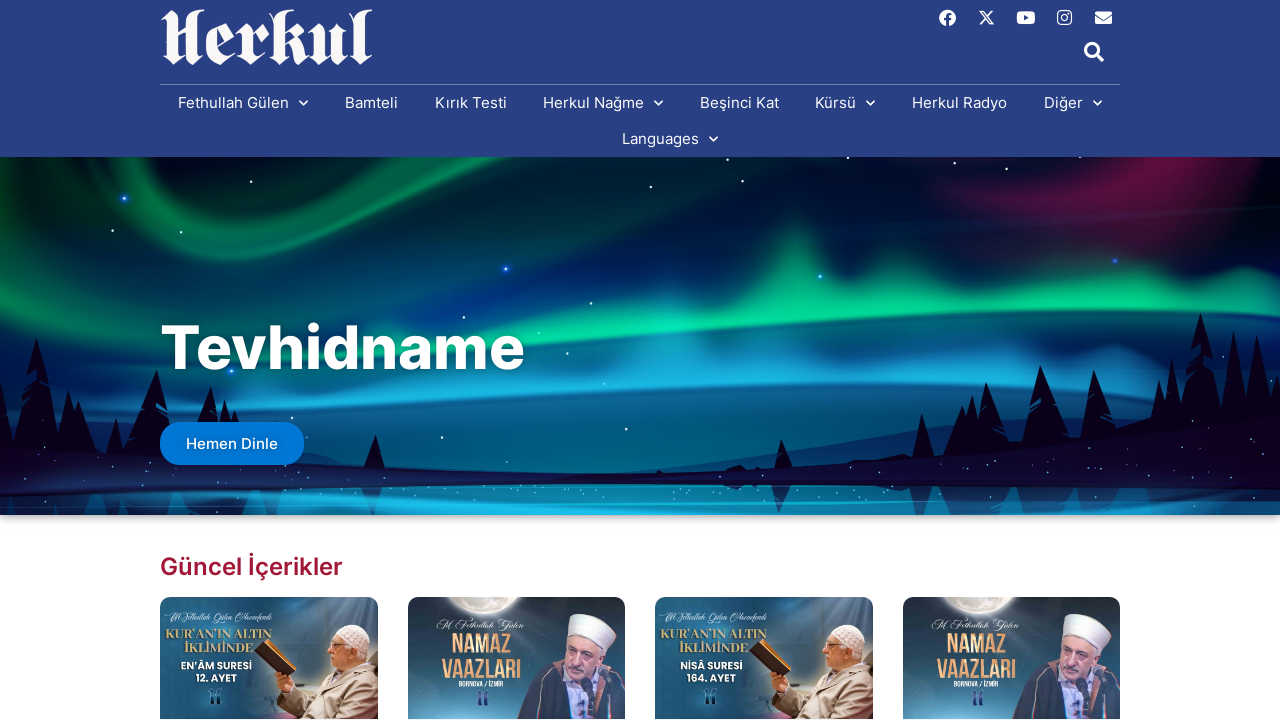

Retrieved text content from link: Rehberseniz Sıradan Olamazsınız!
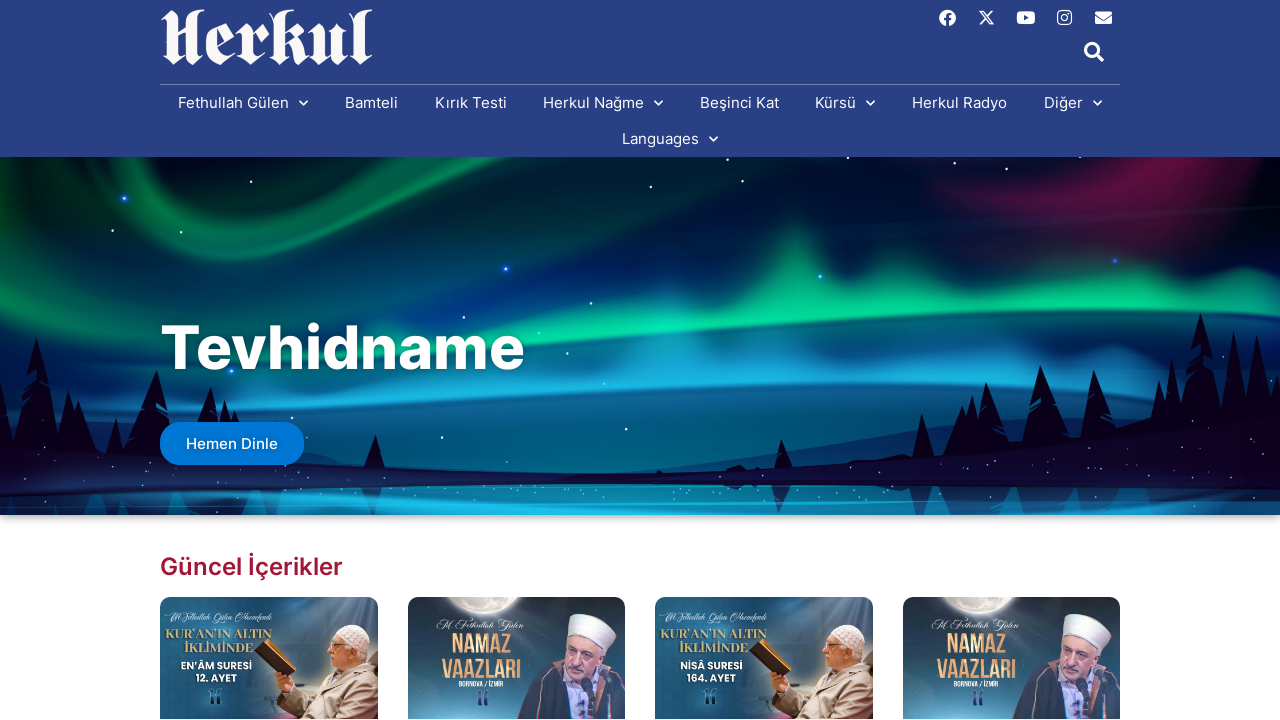

Retrieved text content from link: 28/01/2026
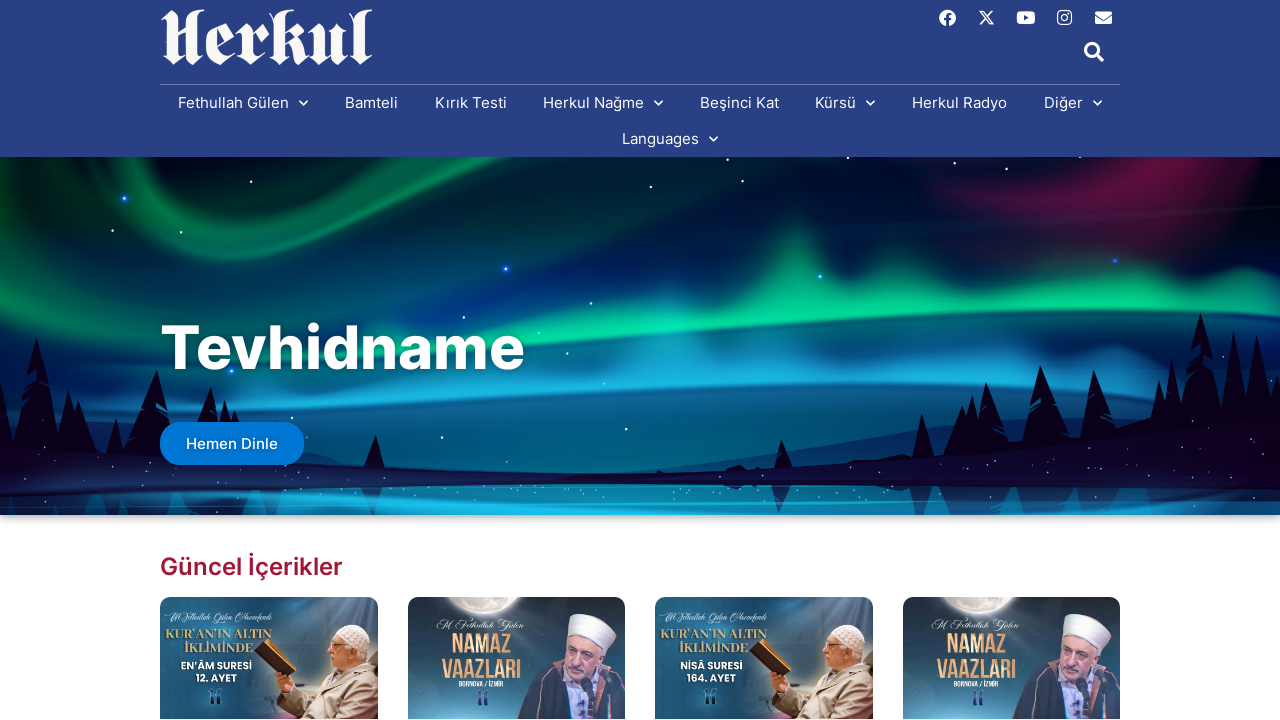

Retrieved text content from link: (empty)
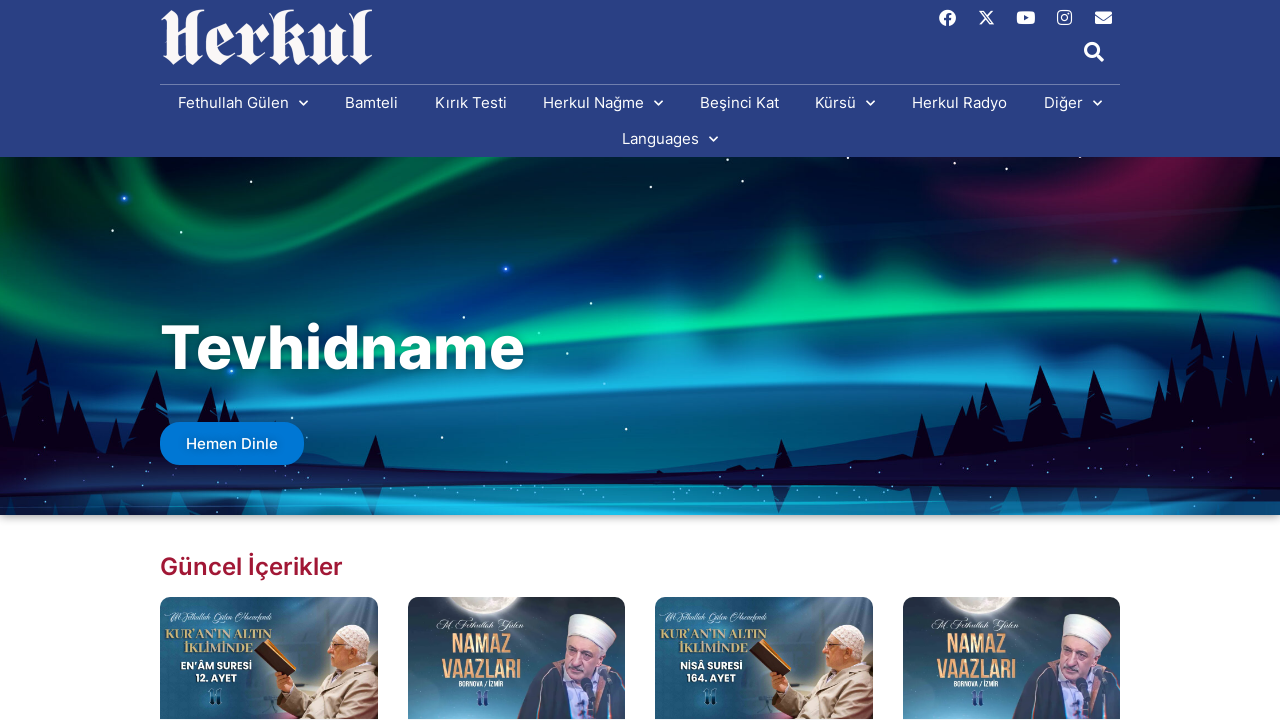

Retrieved text content from link: Kamp ve Hizmet
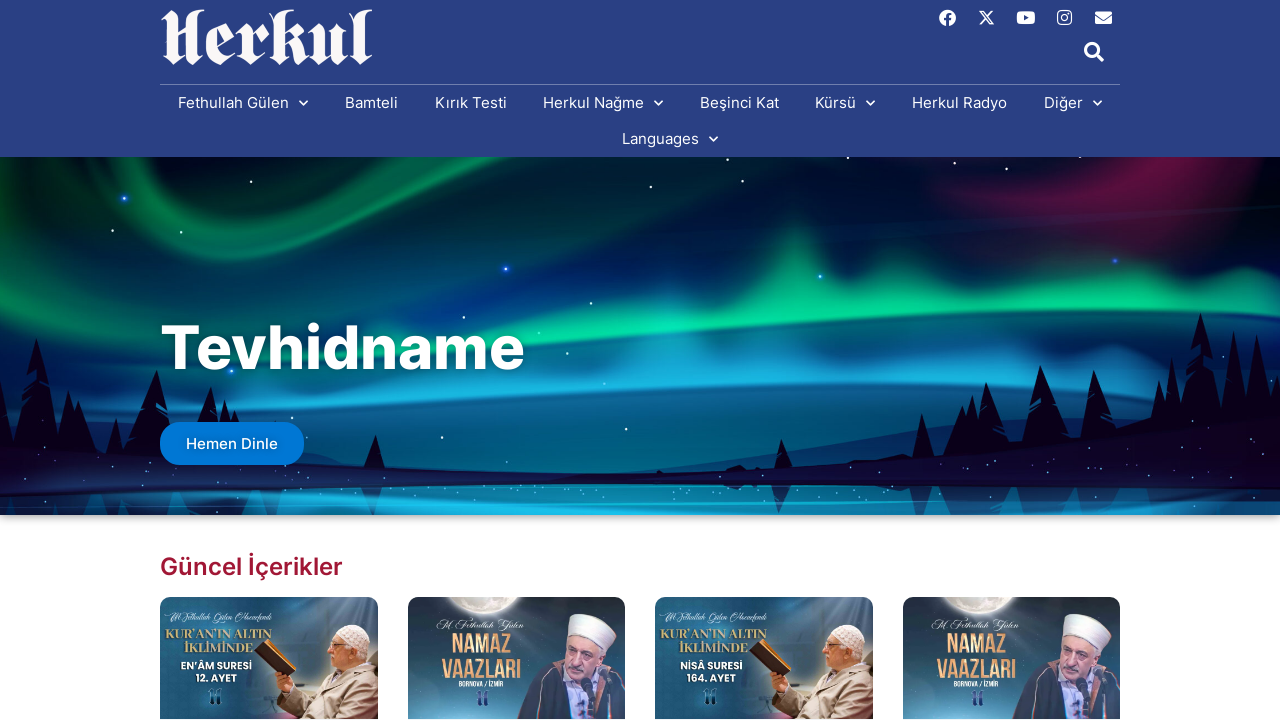

Retrieved text content from link: 20/12/2025
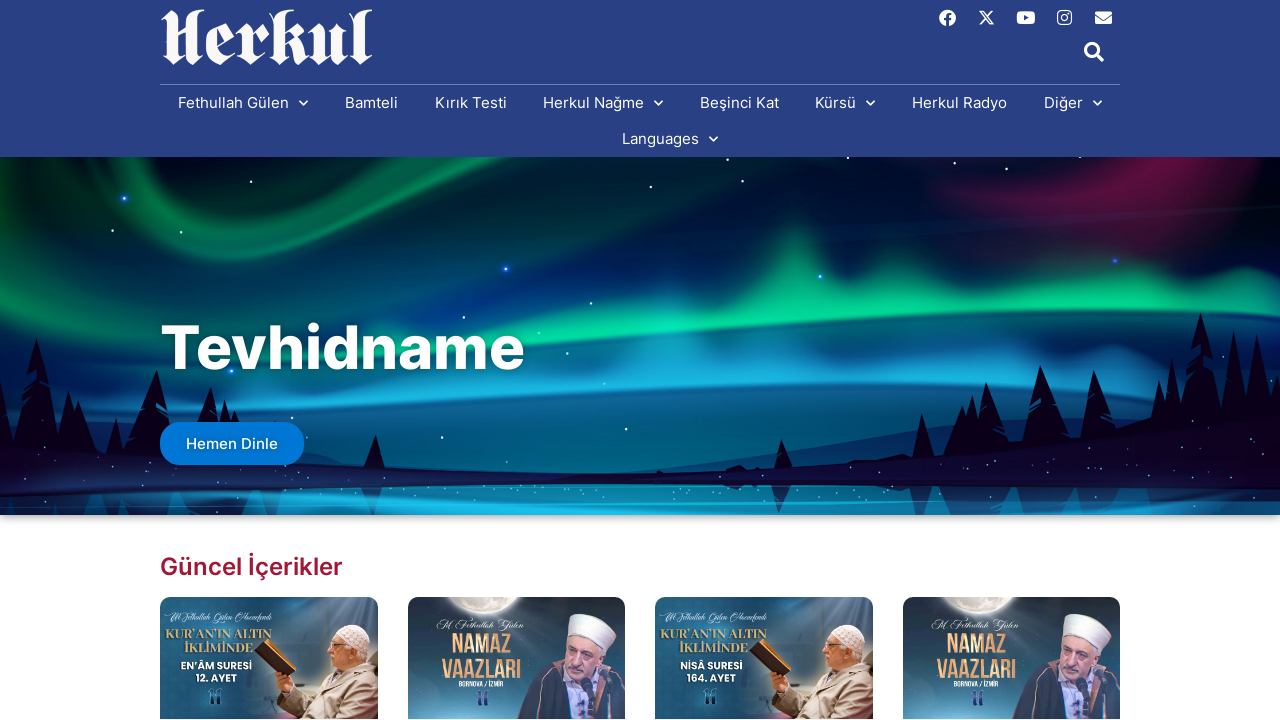

Retrieved text content from link: (empty)
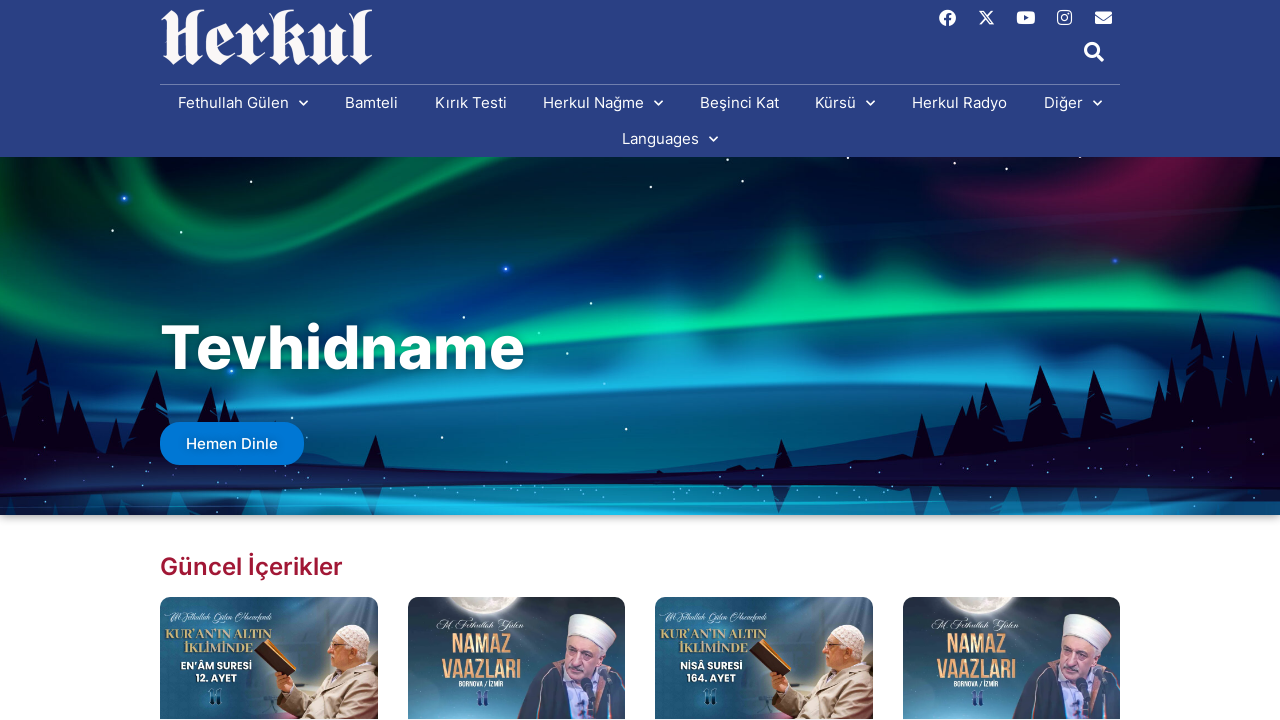

Retrieved text content from link: Nerdesin
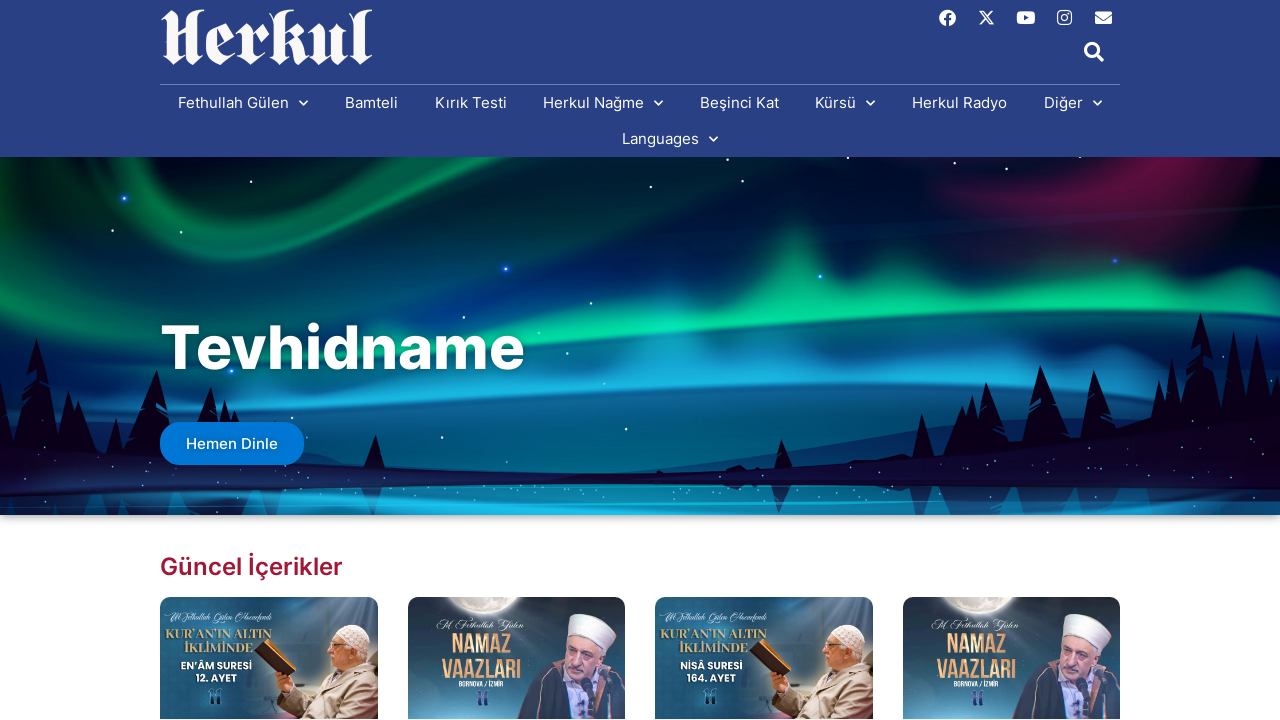

Retrieved text content from link: 20/10/2025
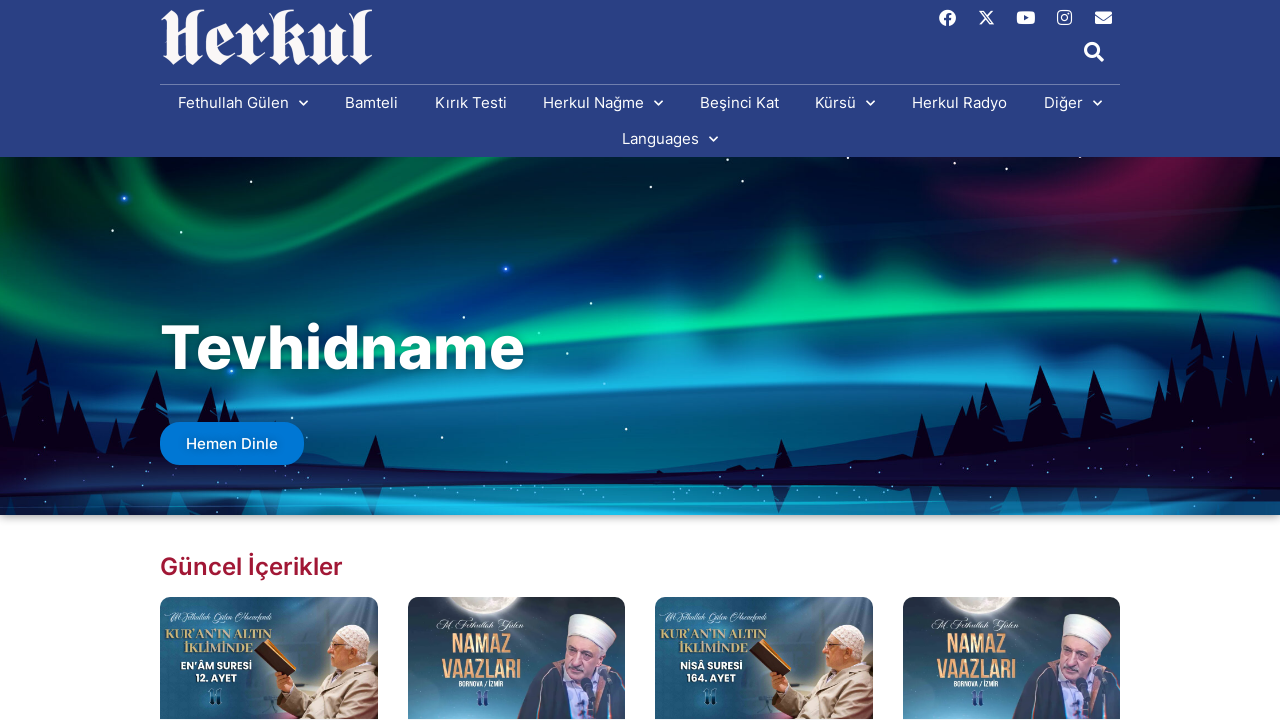

Retrieved text content from link: (empty)
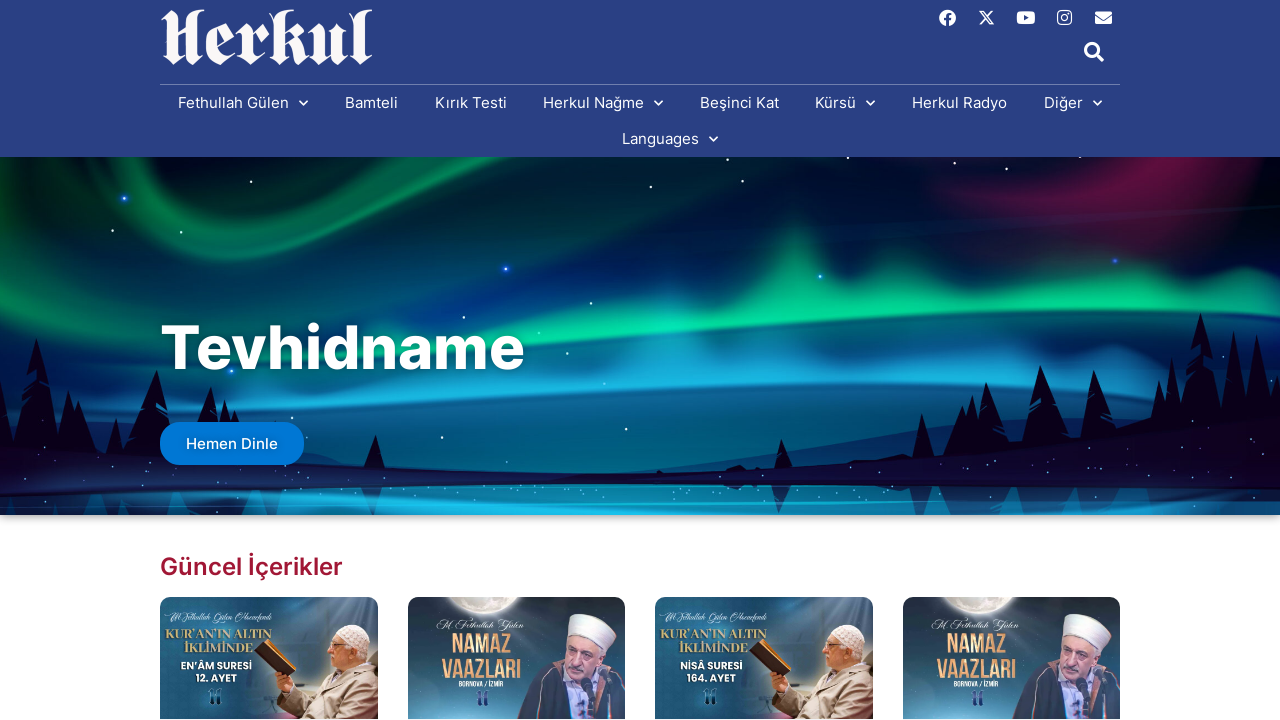

Retrieved text content from link: Vuslata Doğru 2024 Yılı
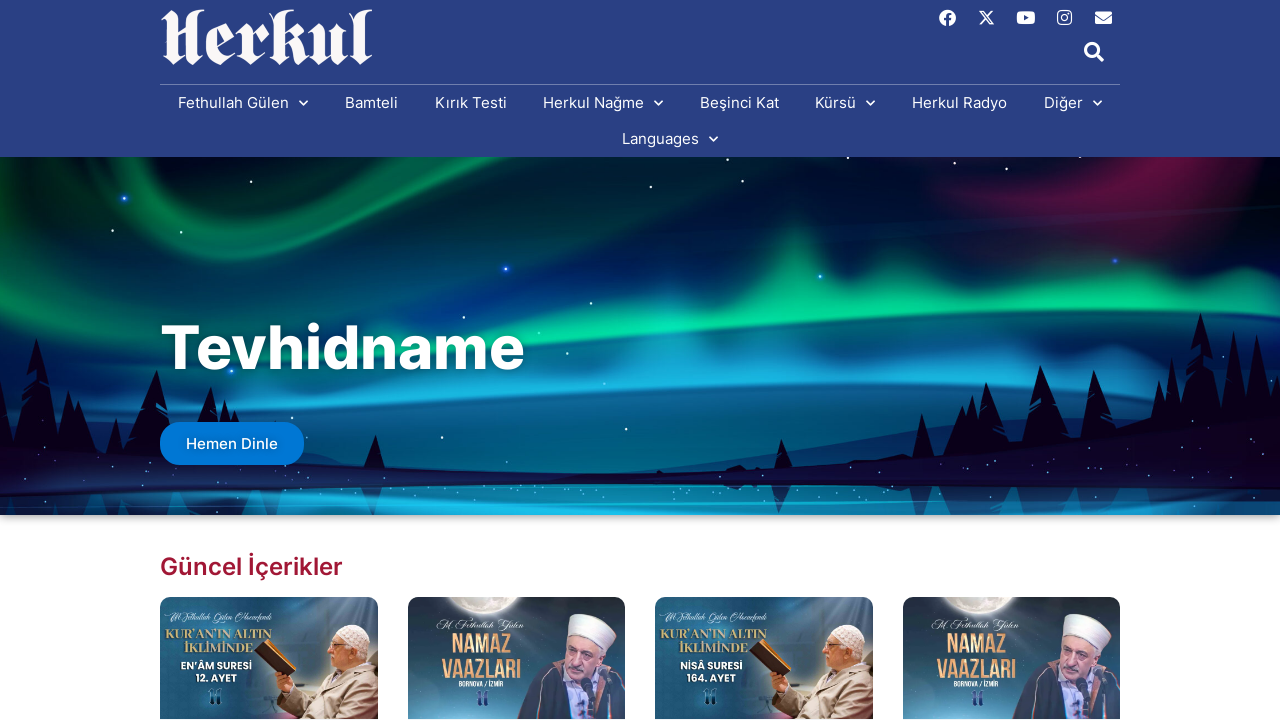

Retrieved text content from link: 03/09/2025
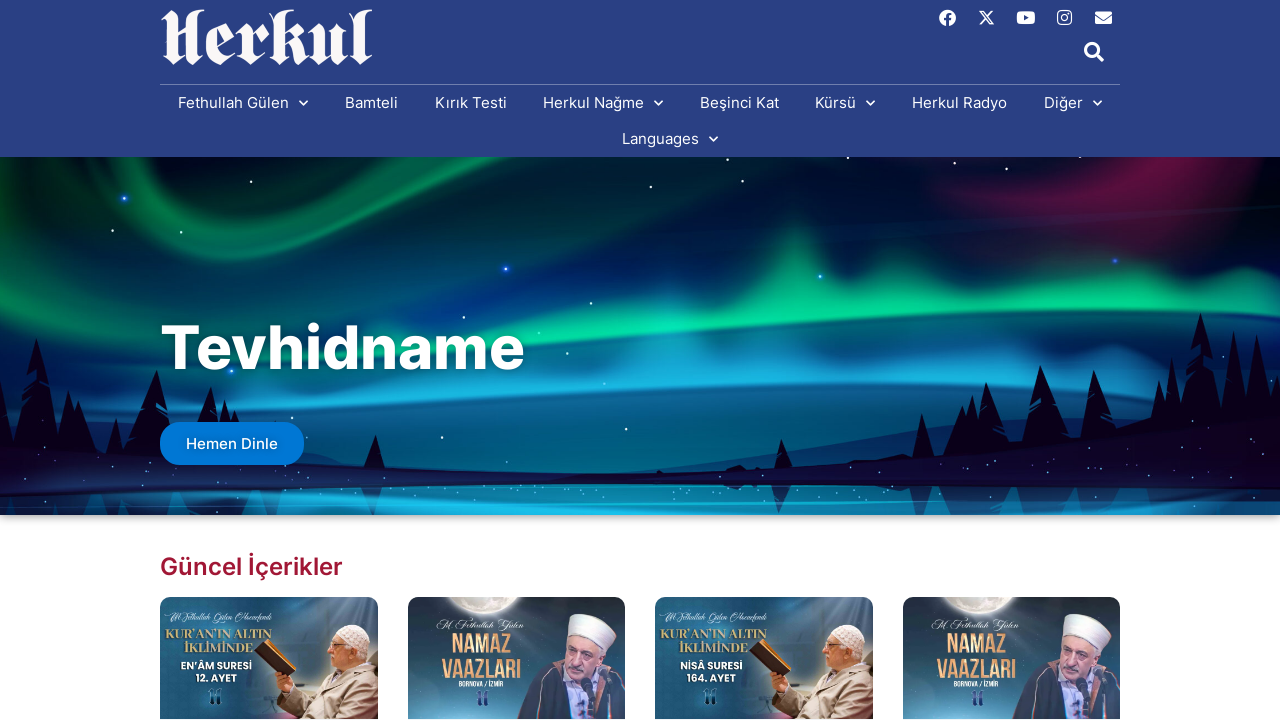

Retrieved text content from link: X
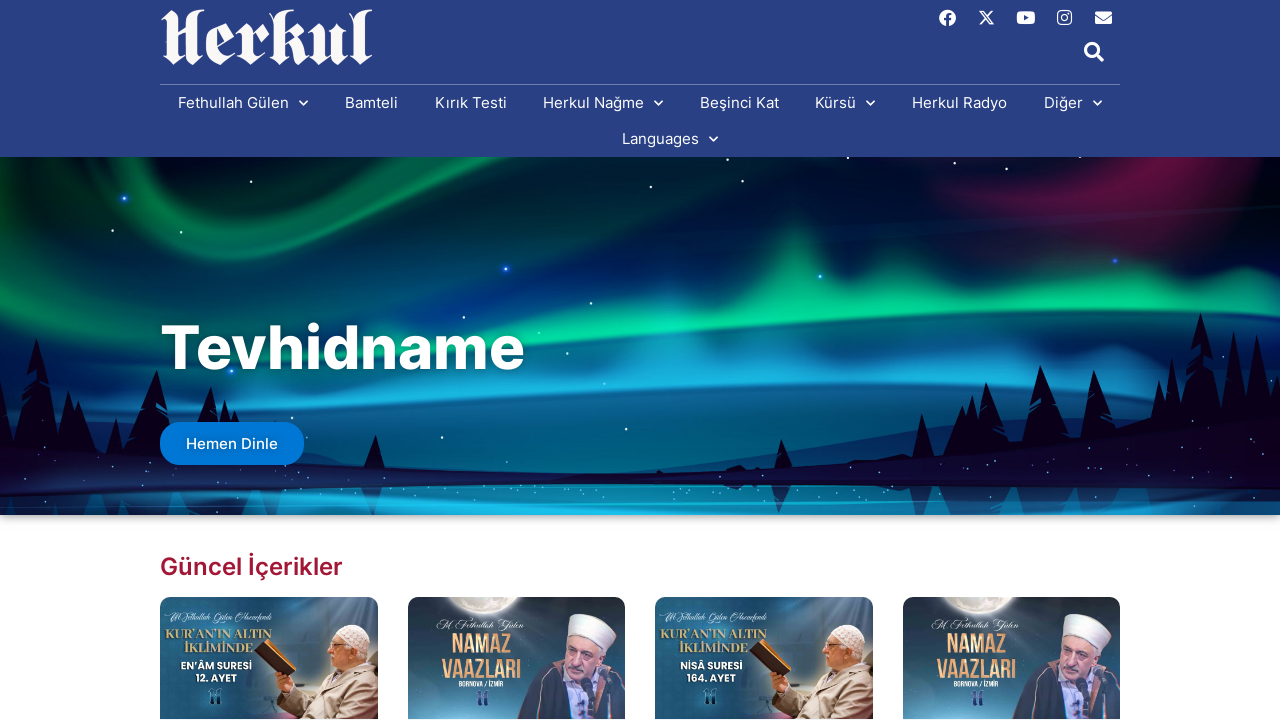

Retrieved text content from link: (empty)
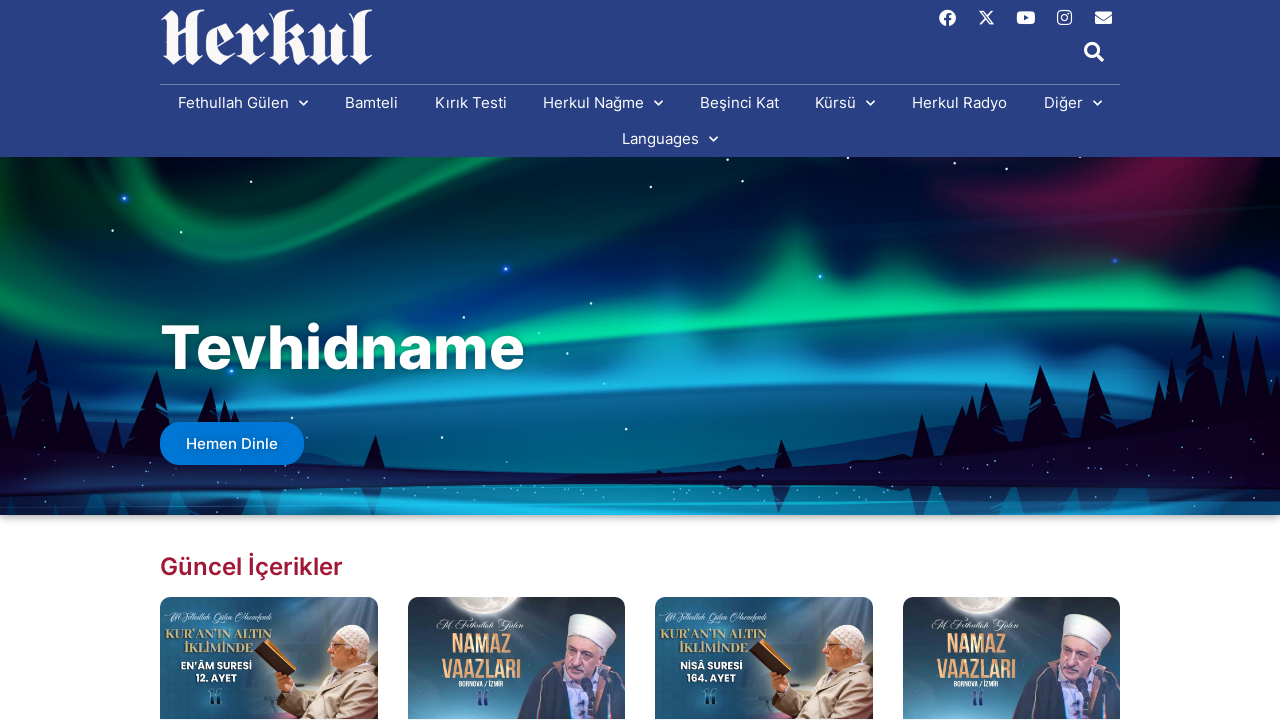

Retrieved text content from link: Instagram
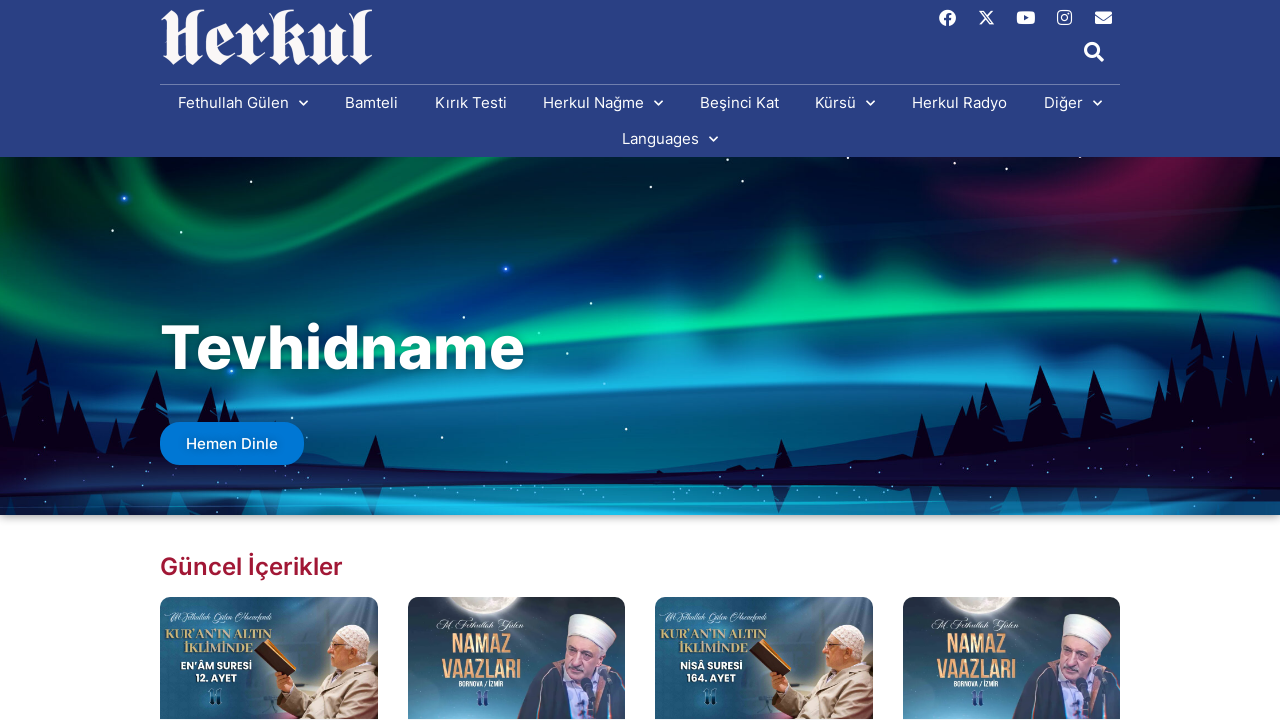

Retrieved text content from link: herkul.nagme
									Herkul.org Resmî Instagram Hesabıdır
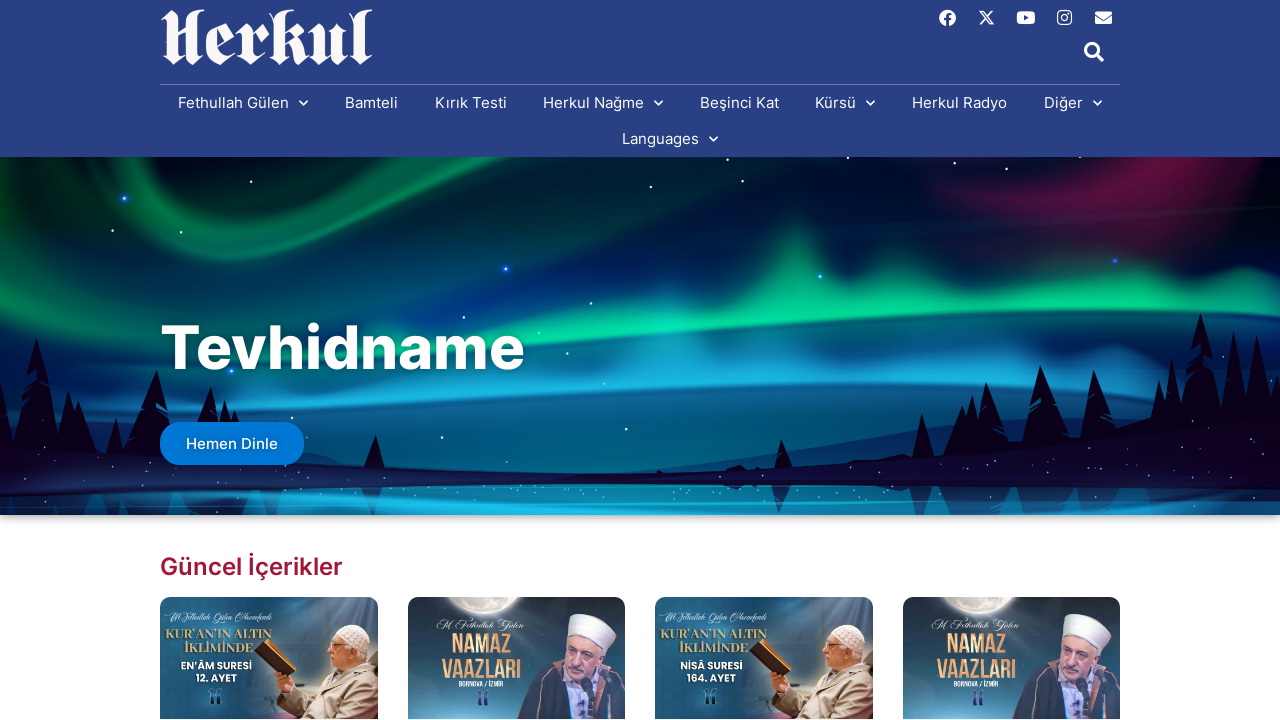

Retrieved text content from link: Nisâ Suresi 164. Ayet-i Kerime | Kur'an'ın Altın İ
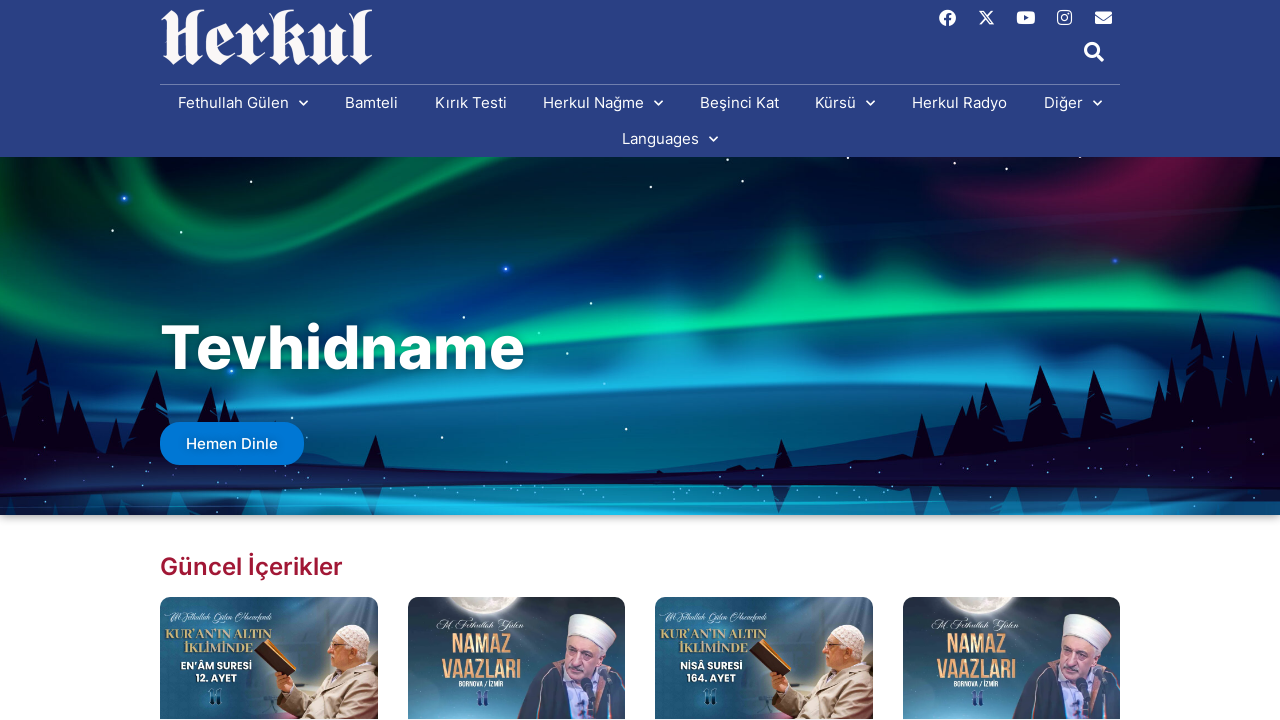

Retrieved text content from link: Follow on Instagram
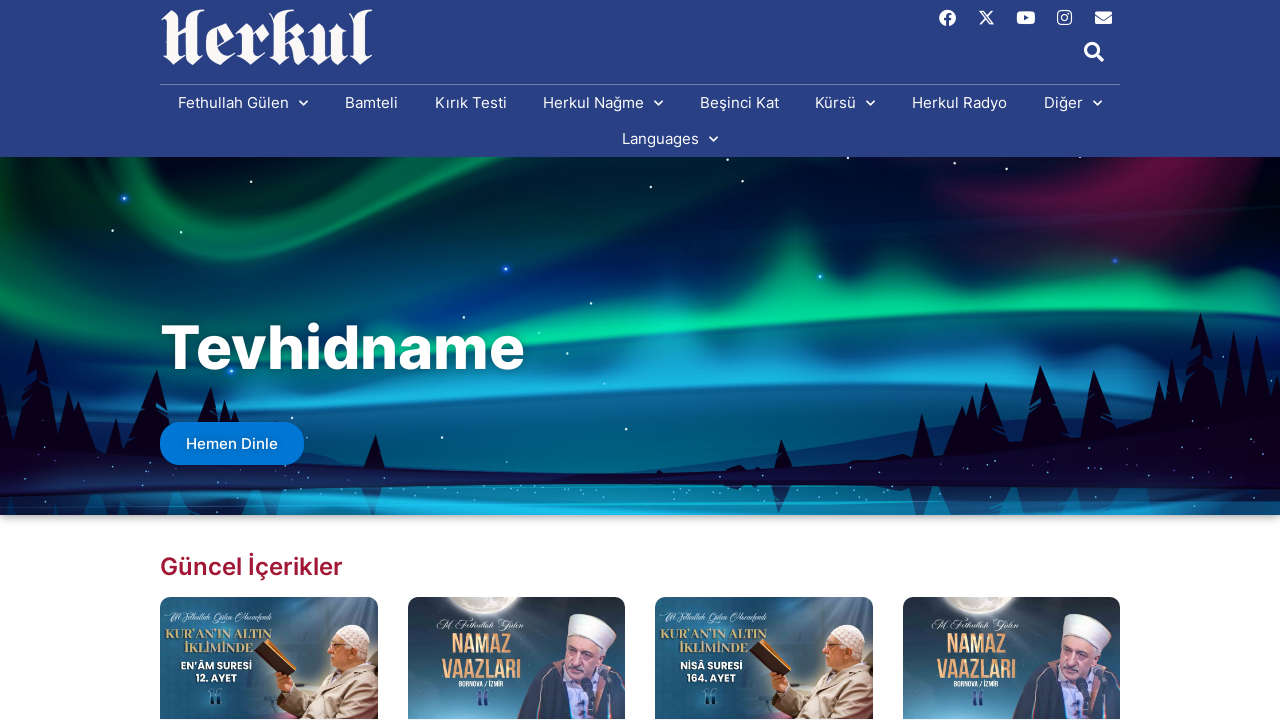

Retrieved text content from link: Facebook
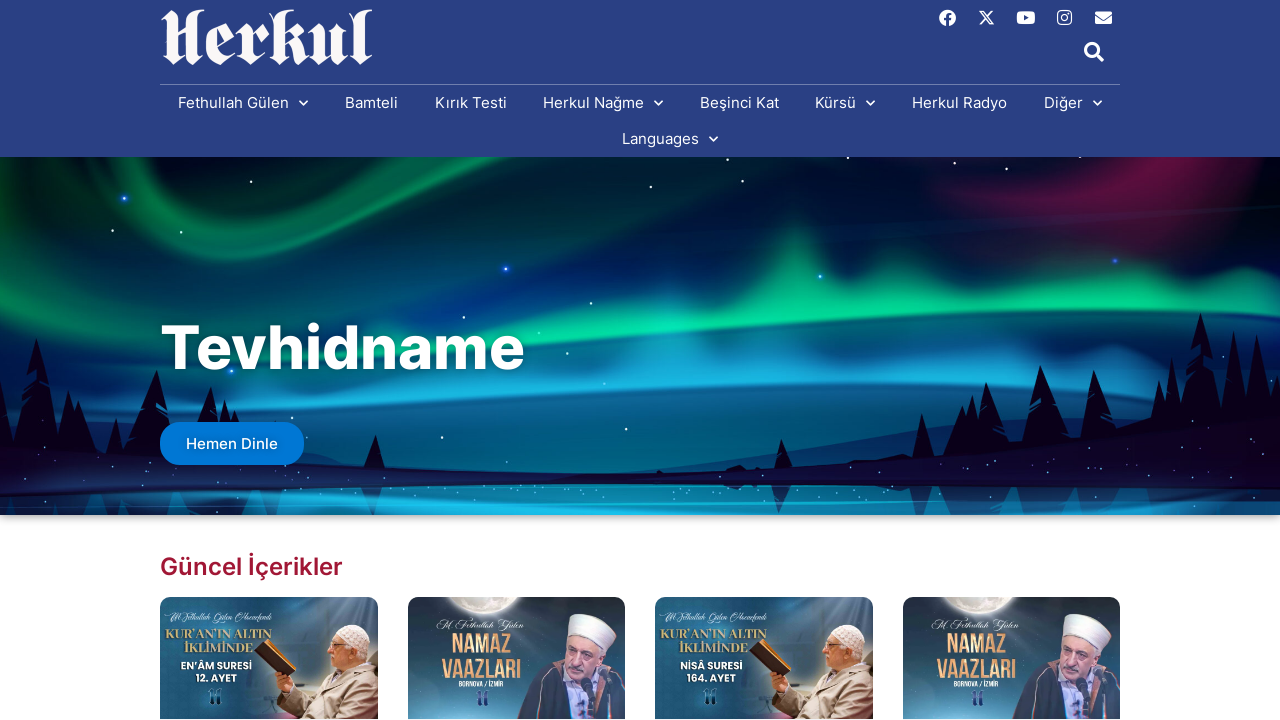

Retrieved text content from link: Facebook
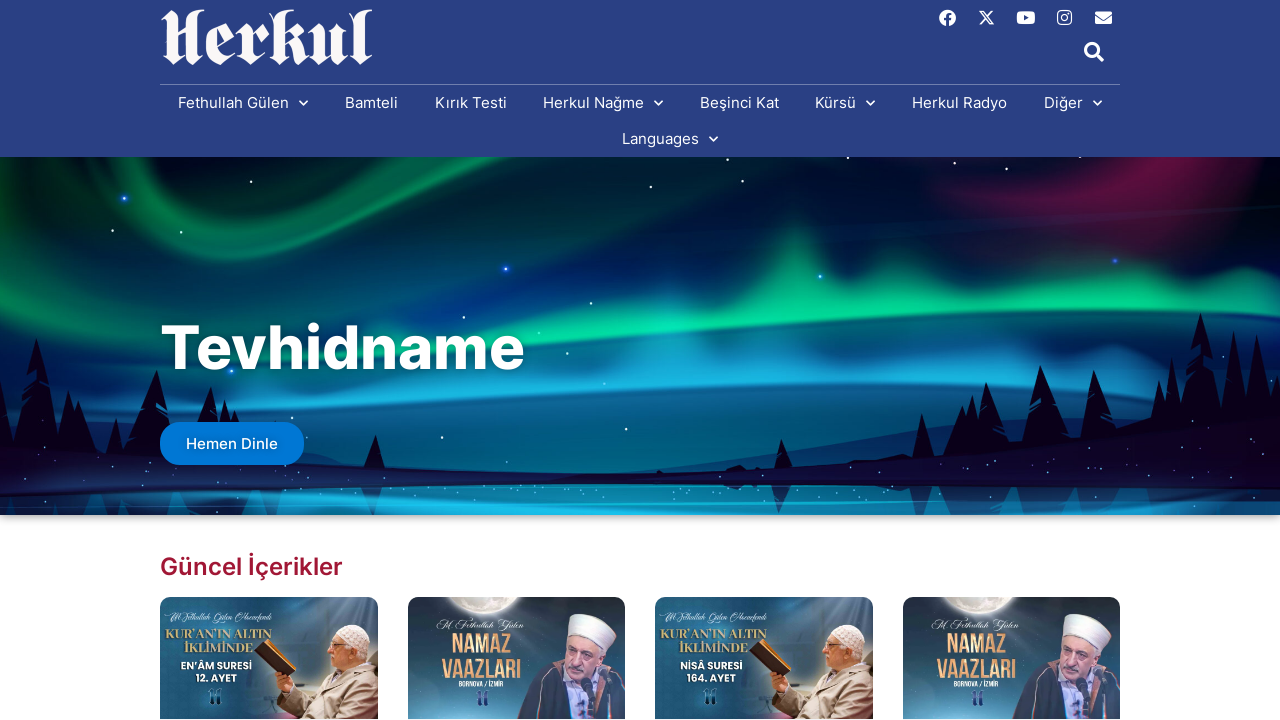

Retrieved text content from link: X
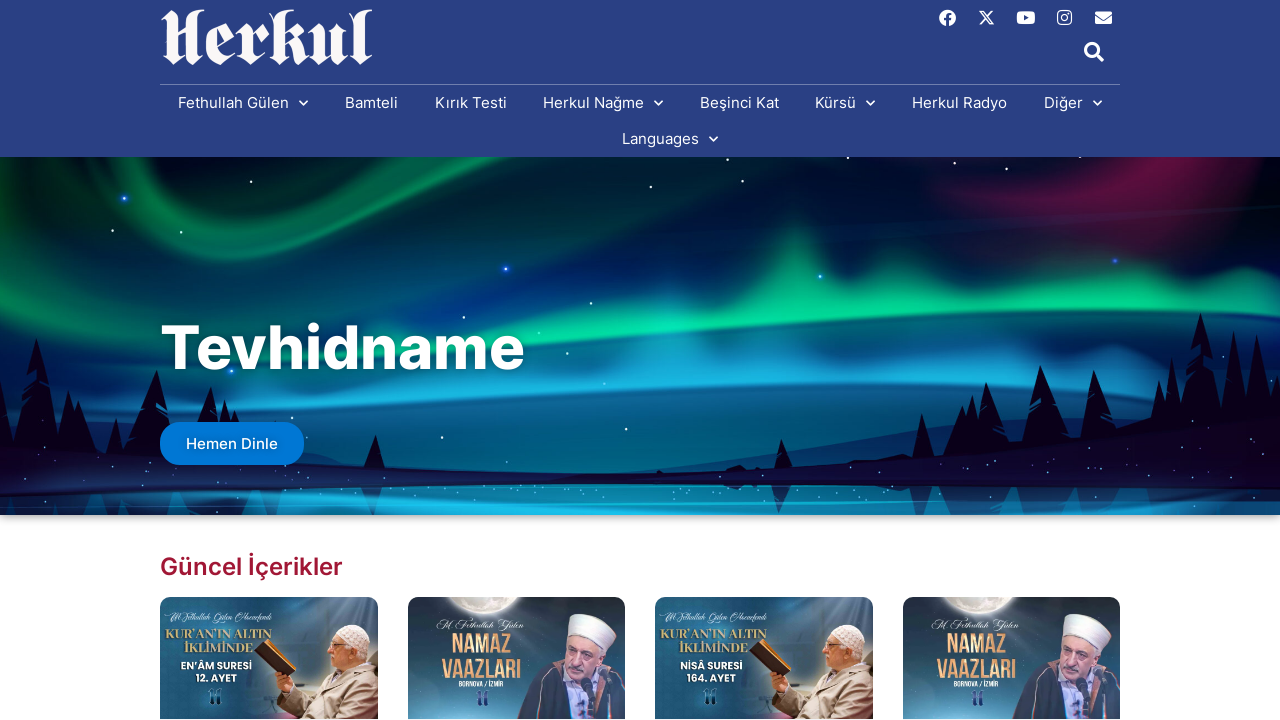

Retrieved text content from link: Youtube
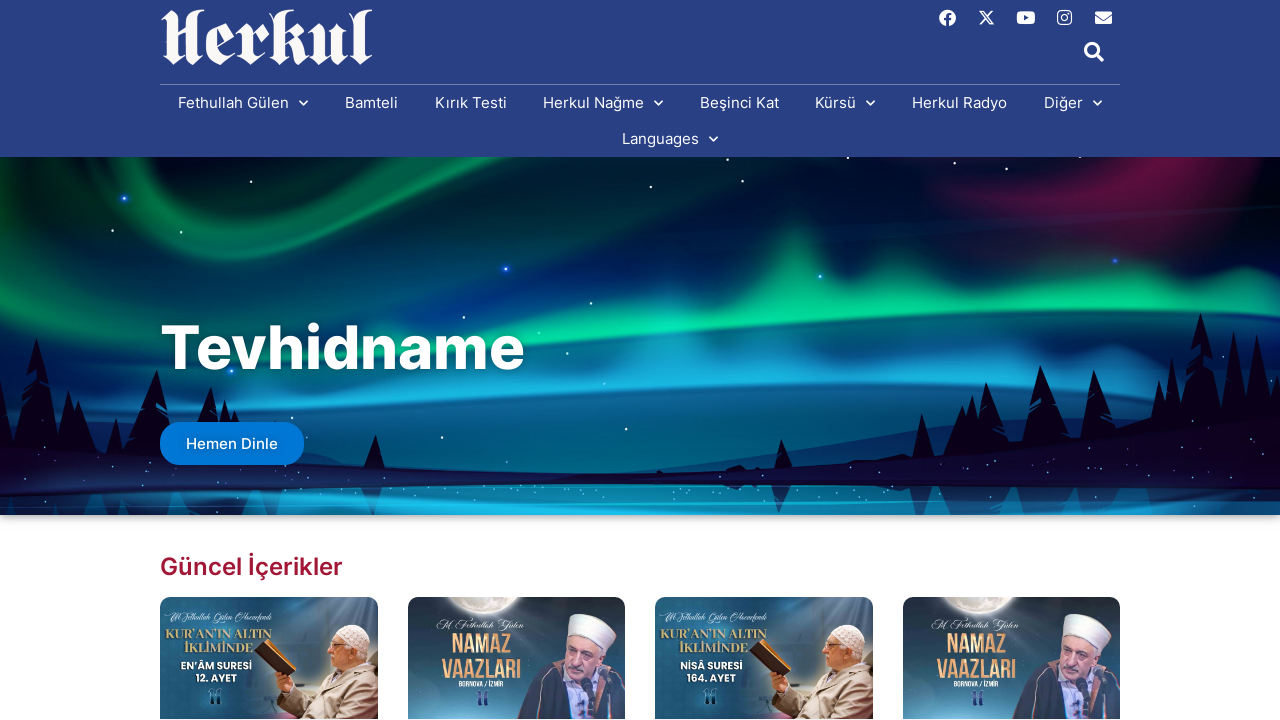

Retrieved text content from link: Instagram
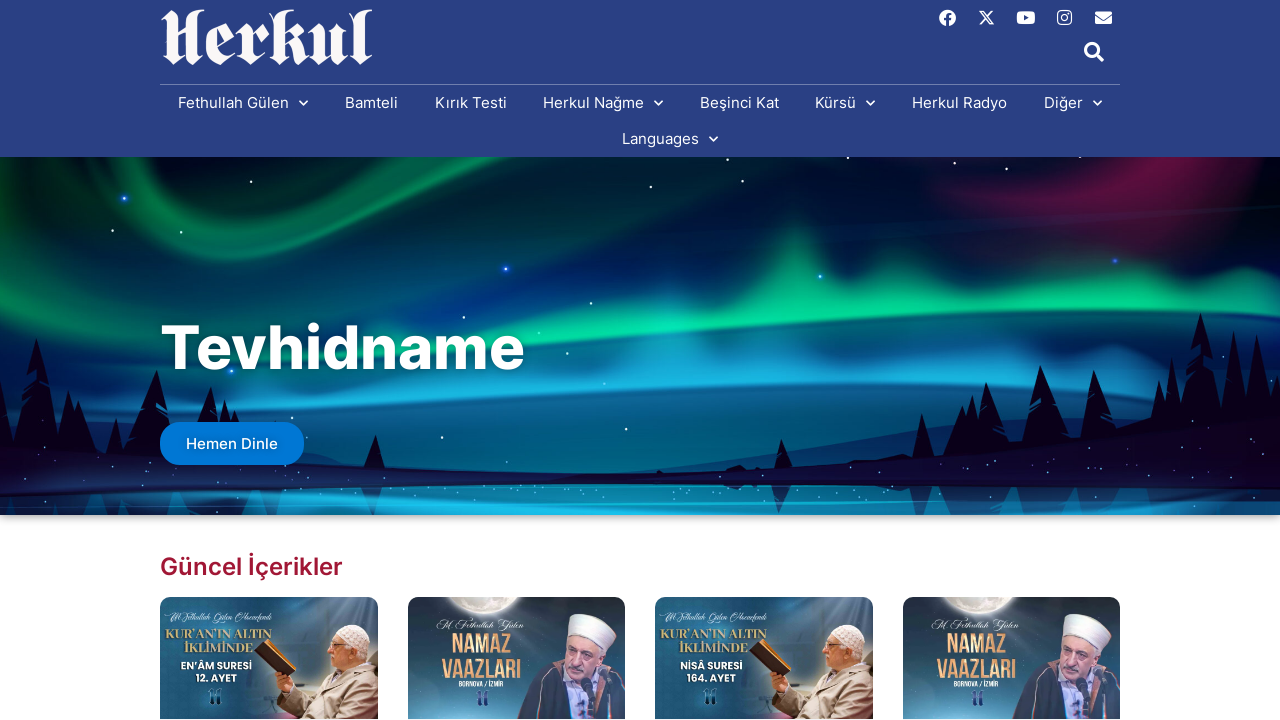

Retrieved text content from link: Bize Yazın
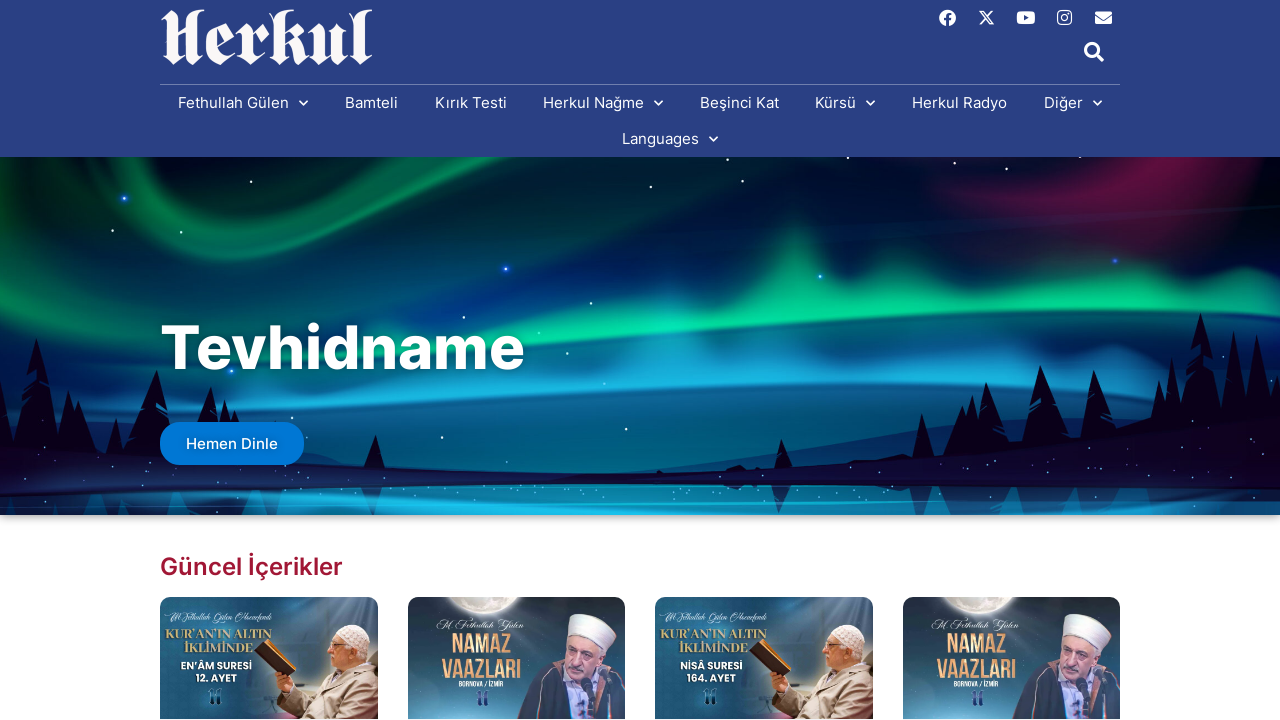

Retrieved text content from link: ANDROID UYGULAMAMIZI indirin
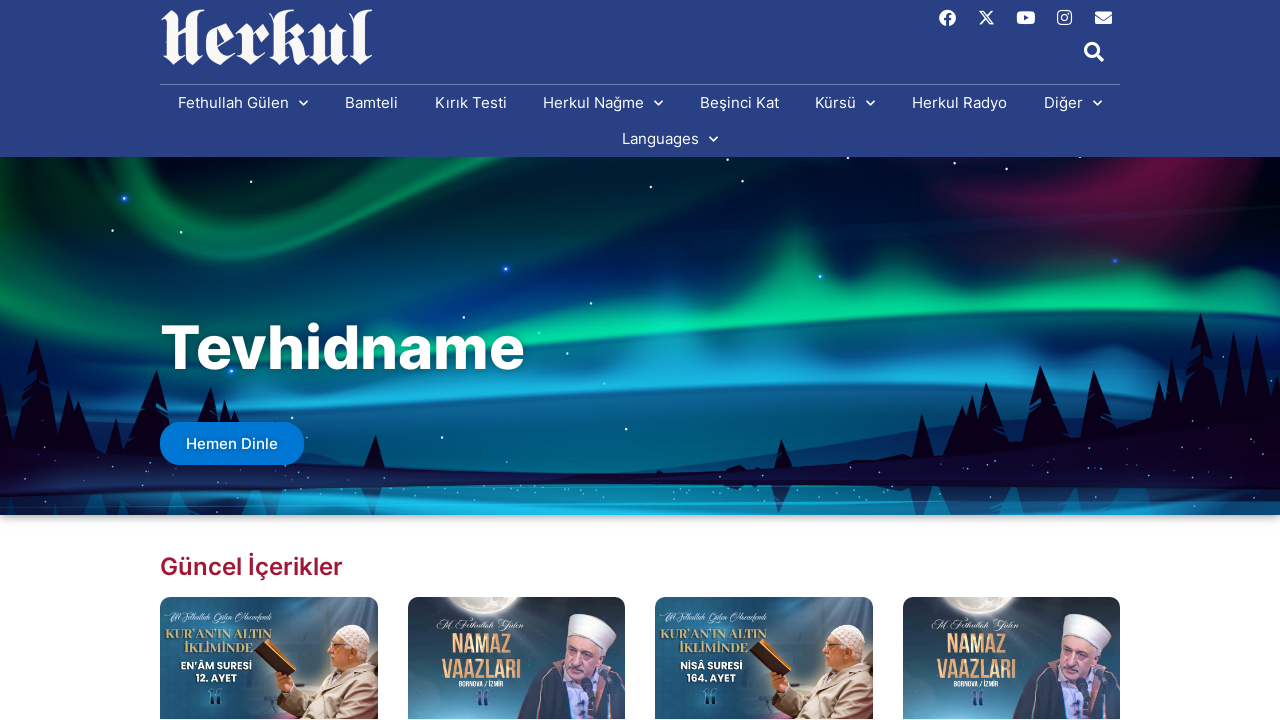

Retrieved text content from link: IOS UYGULAMAMIZI indirin
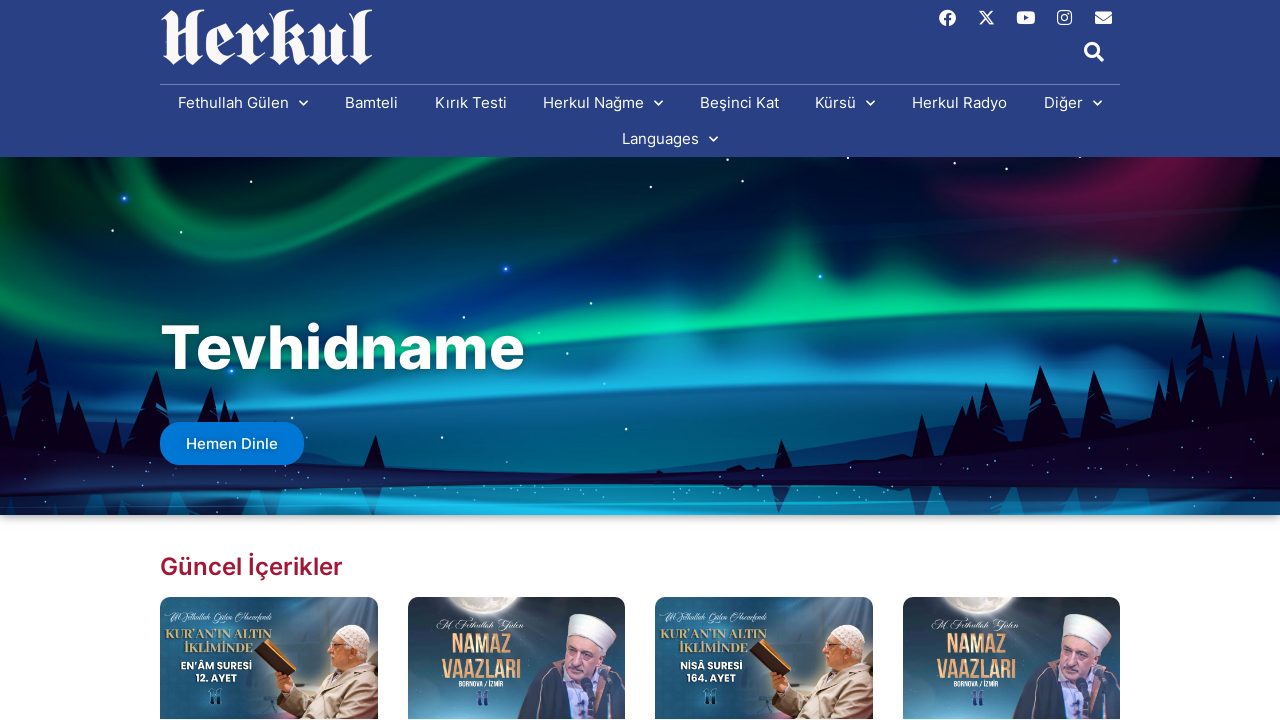

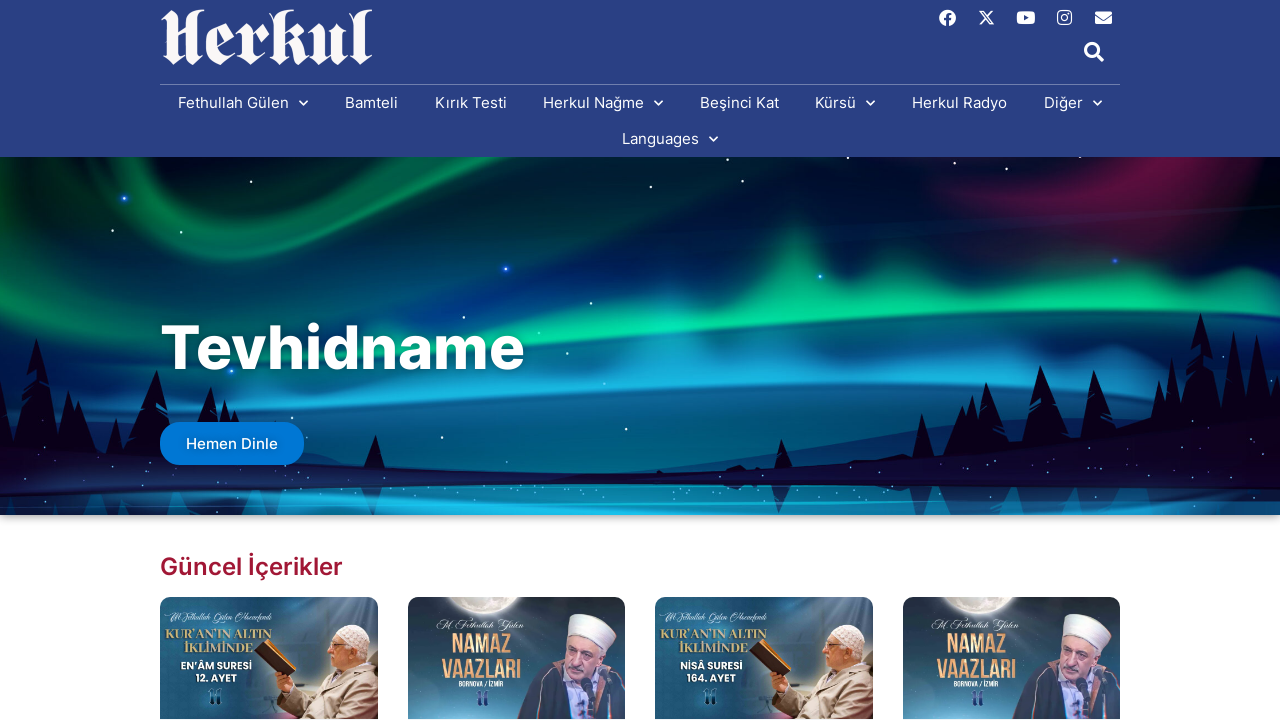